Tests creating 100 todo items and verifies the count updates correctly

Starting URL: https://todomvc.com/examples/react/dist/

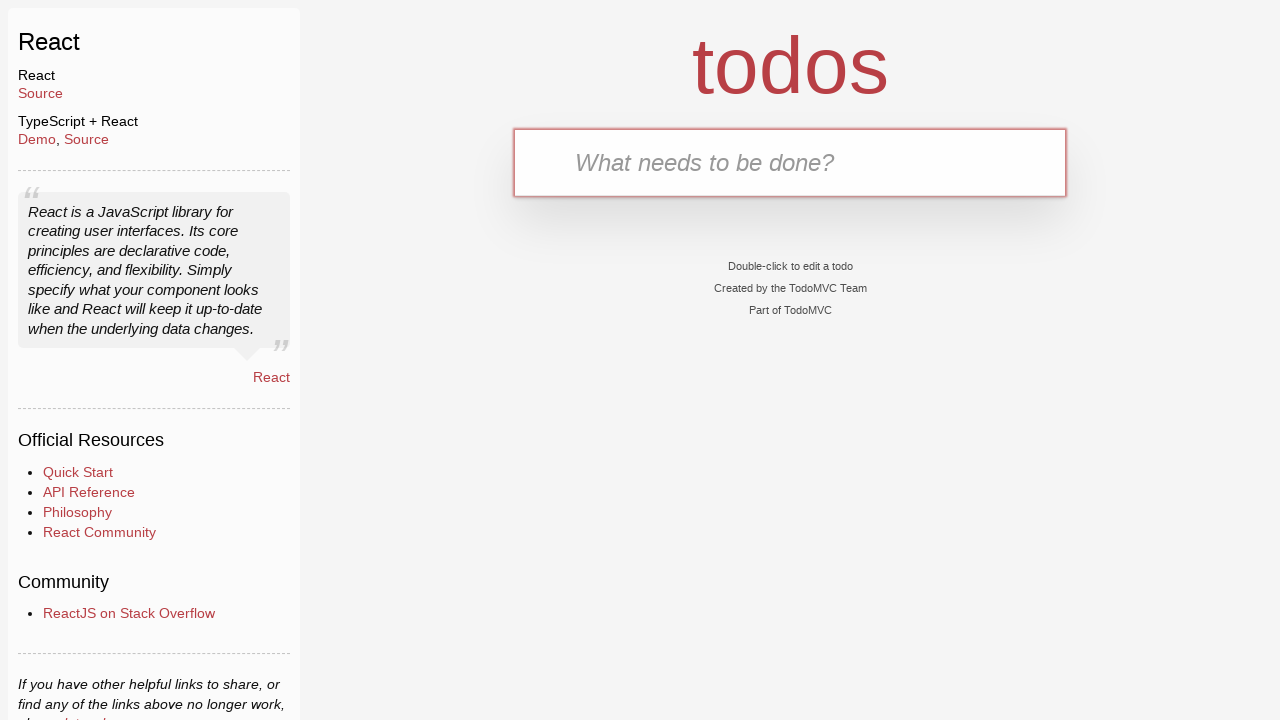

New todo input field is visible
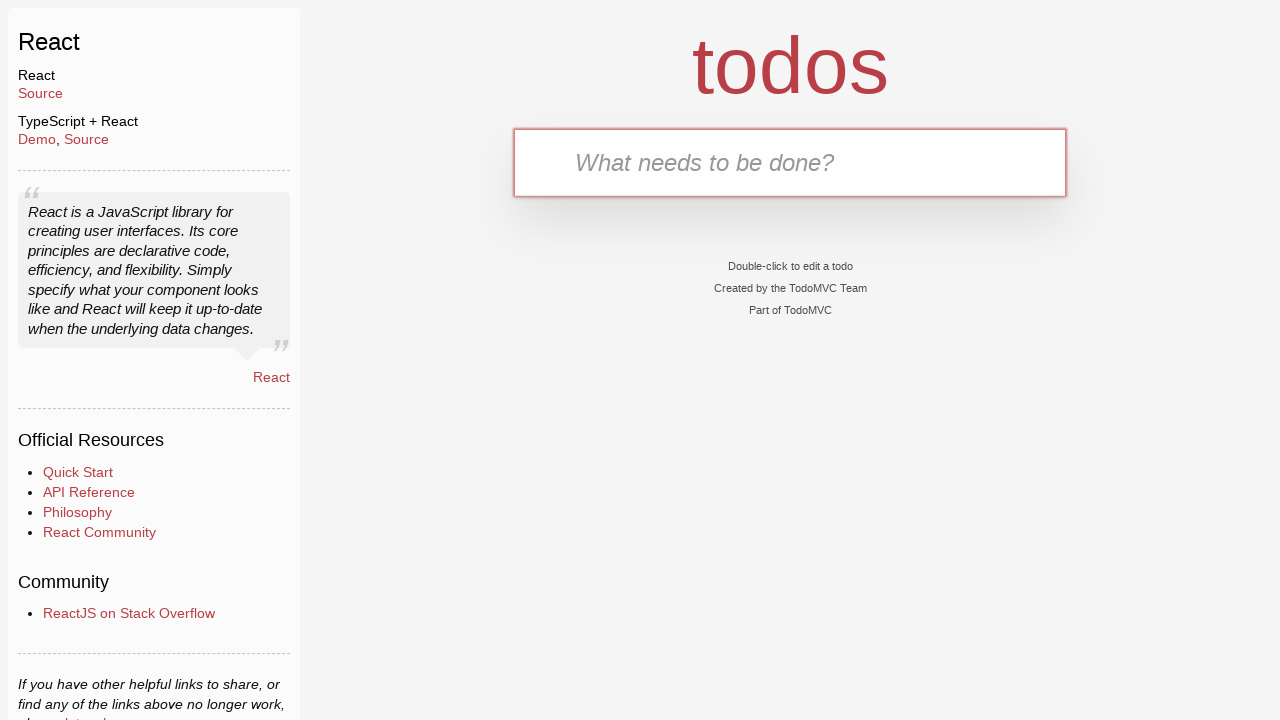

Filled todo input with 'ToDo0' on input.new-todo
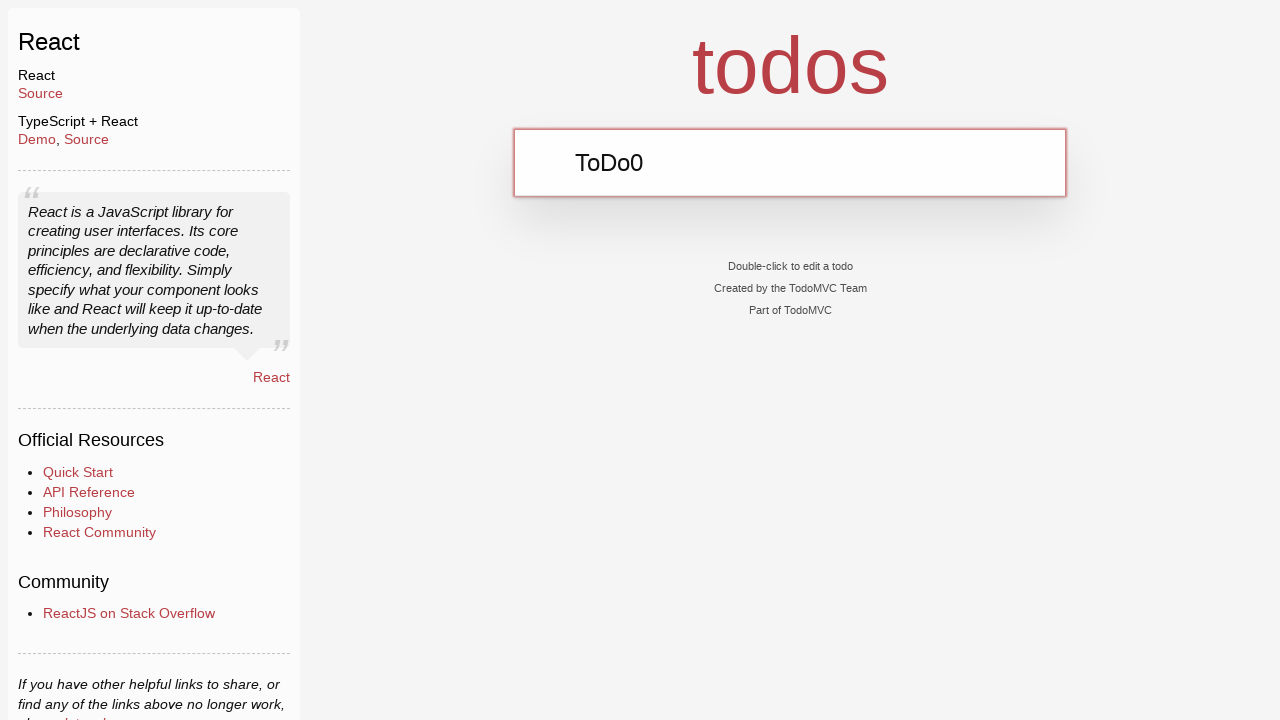

Pressed Enter to create todo item 1 on input.new-todo
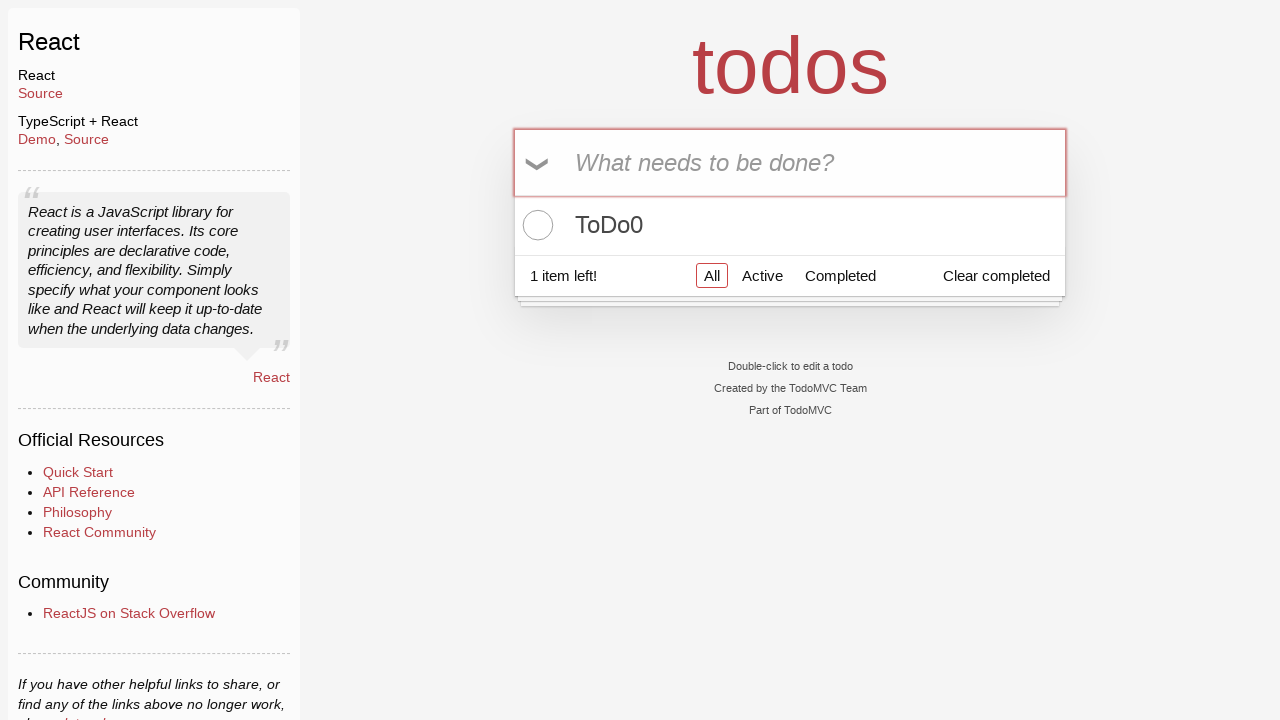

Filled todo input with 'ToDo1' on input.new-todo
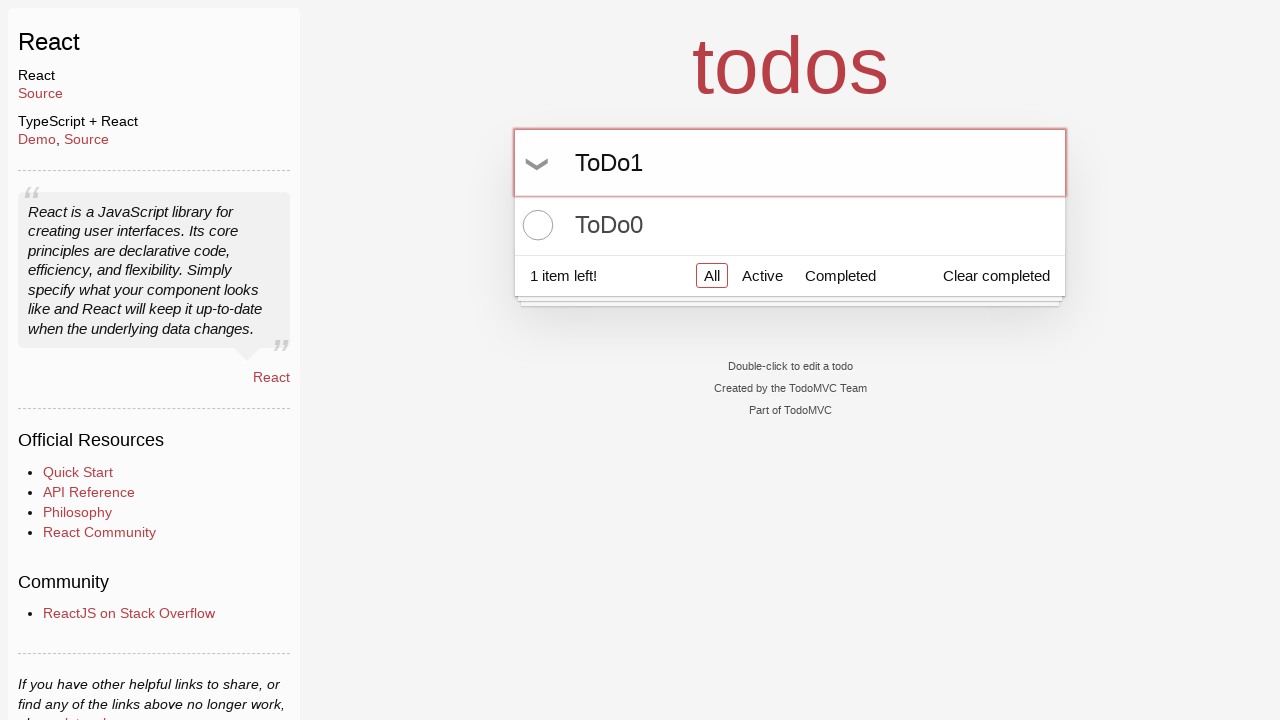

Pressed Enter to create todo item 2 on input.new-todo
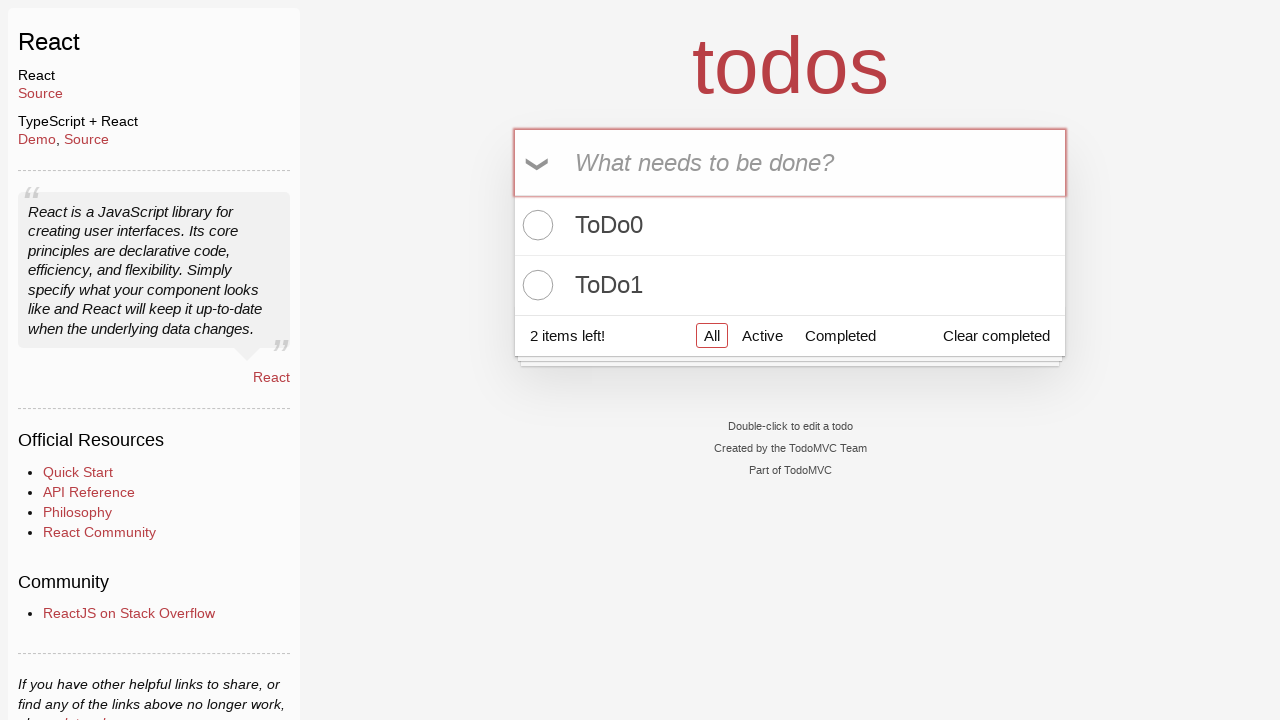

Filled todo input with 'ToDo2' on input.new-todo
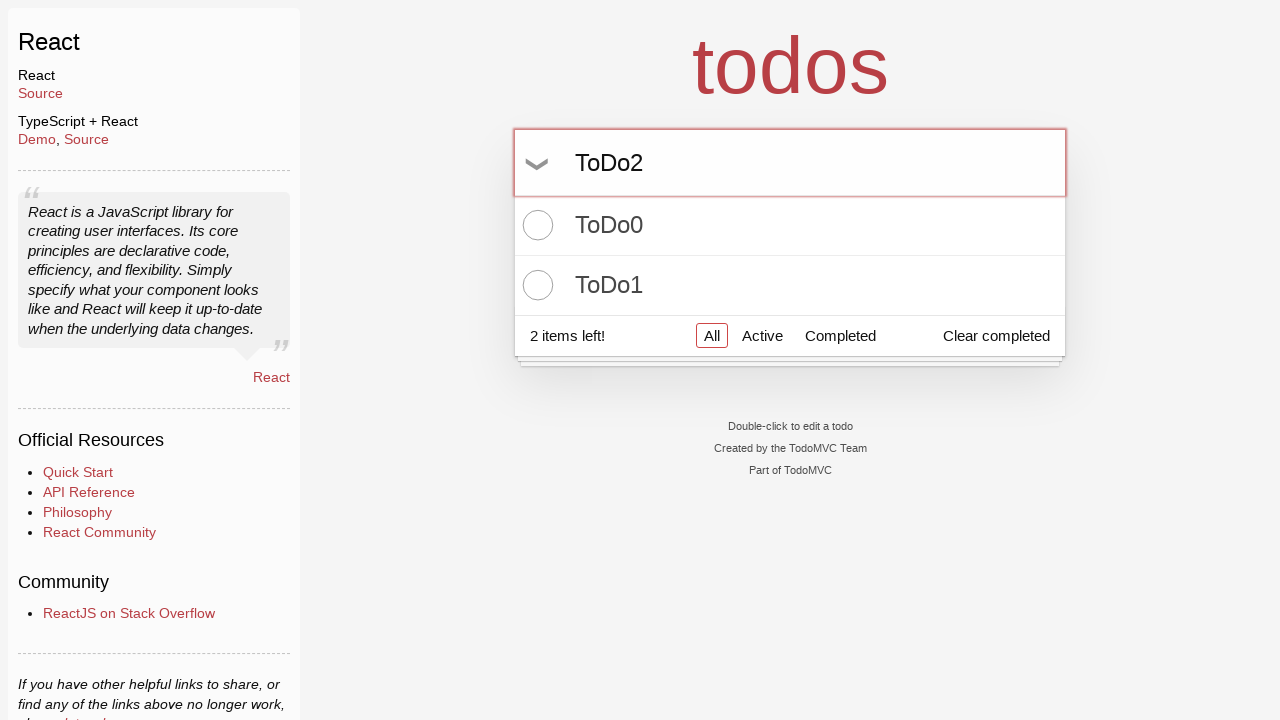

Pressed Enter to create todo item 3 on input.new-todo
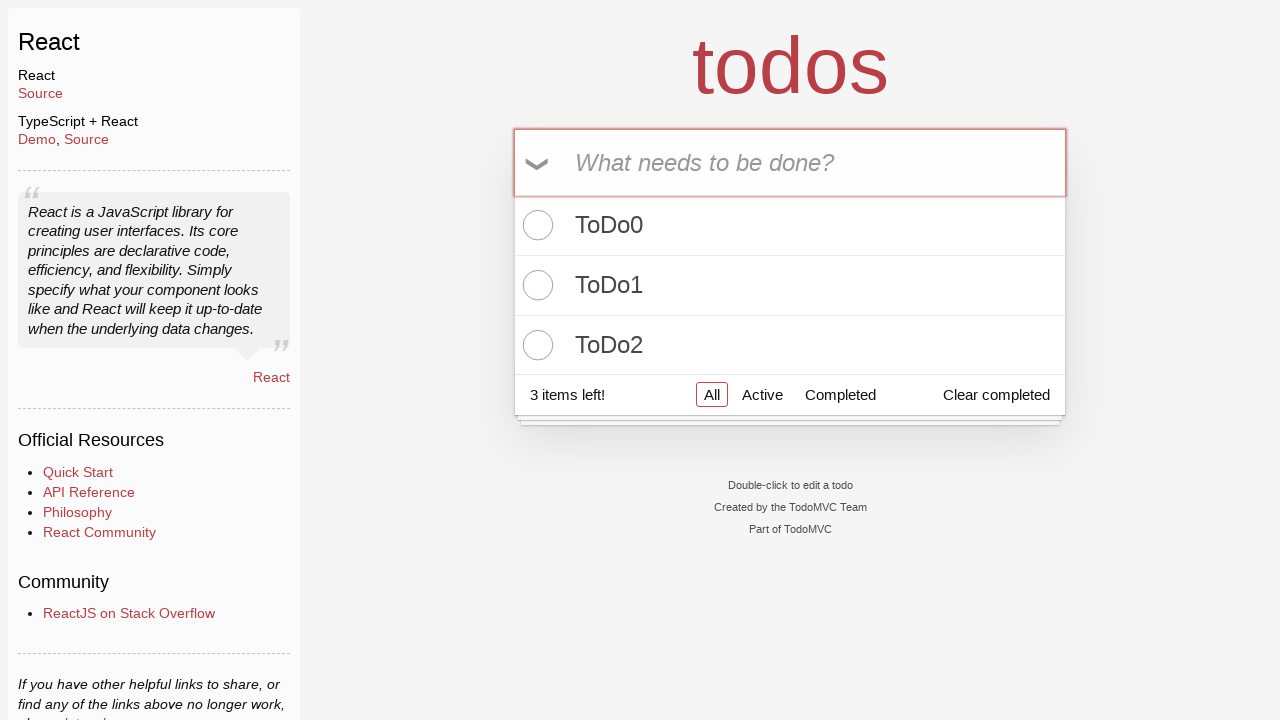

Filled todo input with 'ToDo3' on input.new-todo
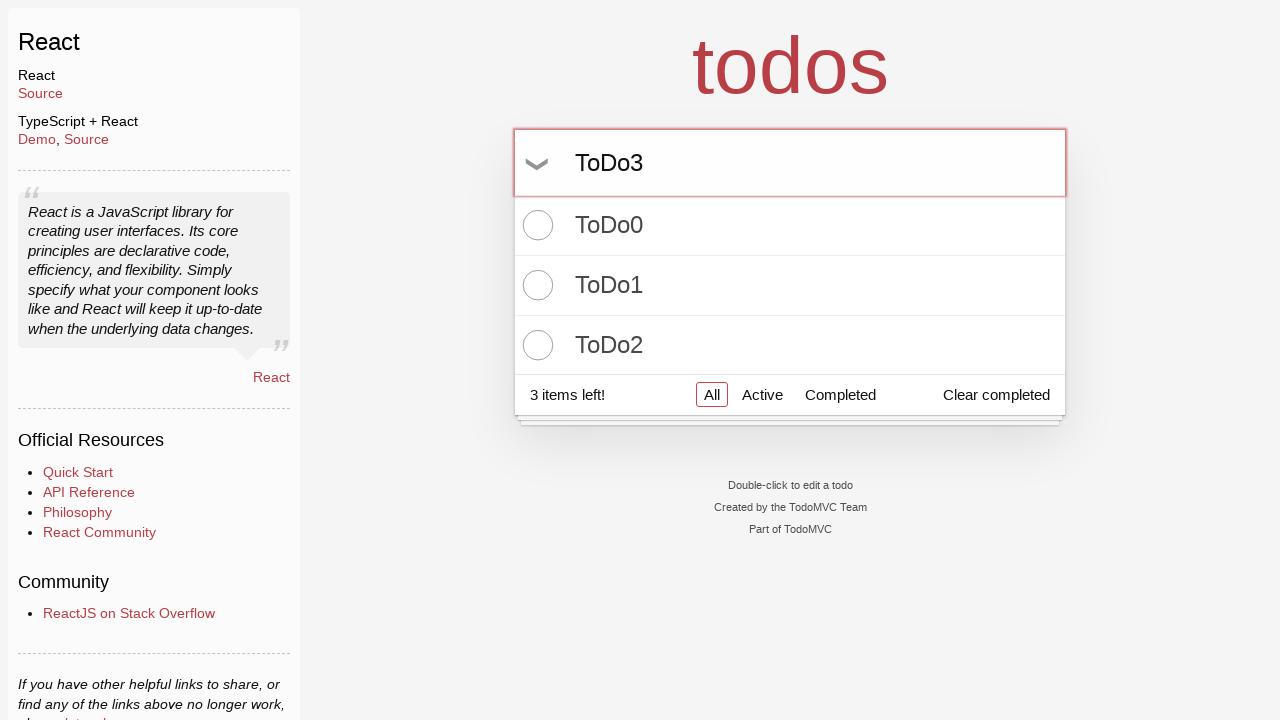

Pressed Enter to create todo item 4 on input.new-todo
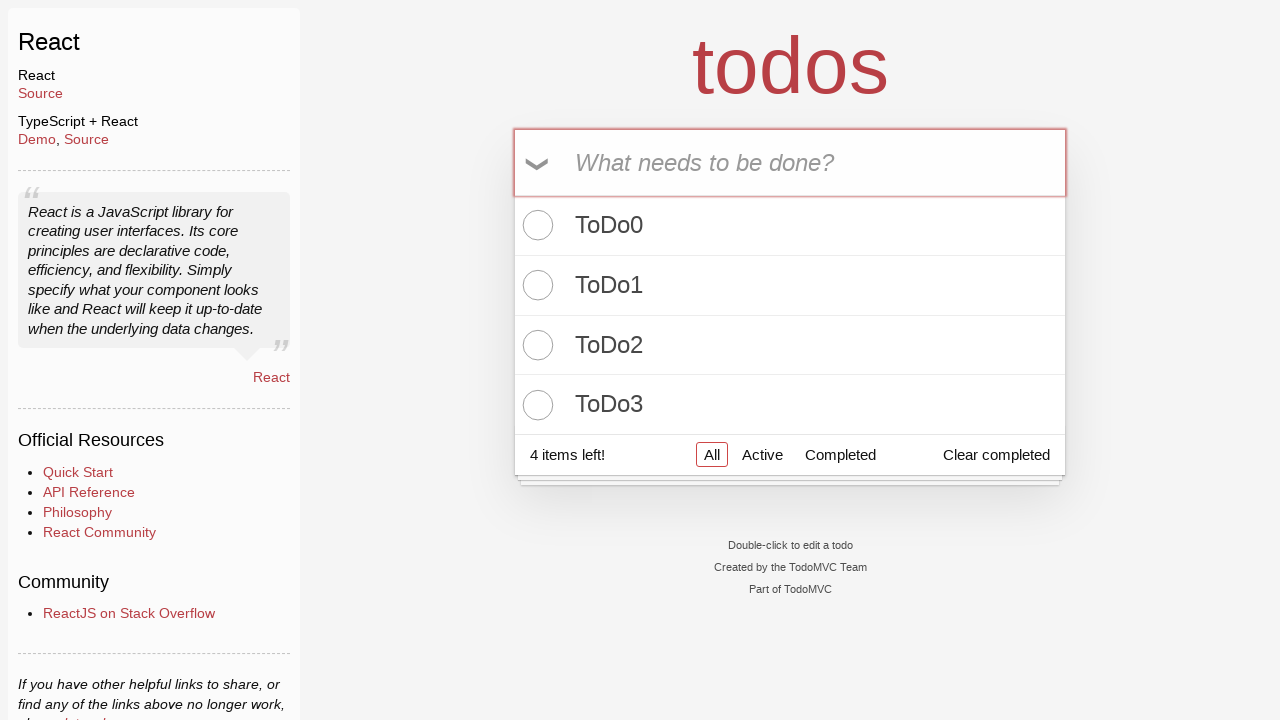

Filled todo input with 'ToDo4' on input.new-todo
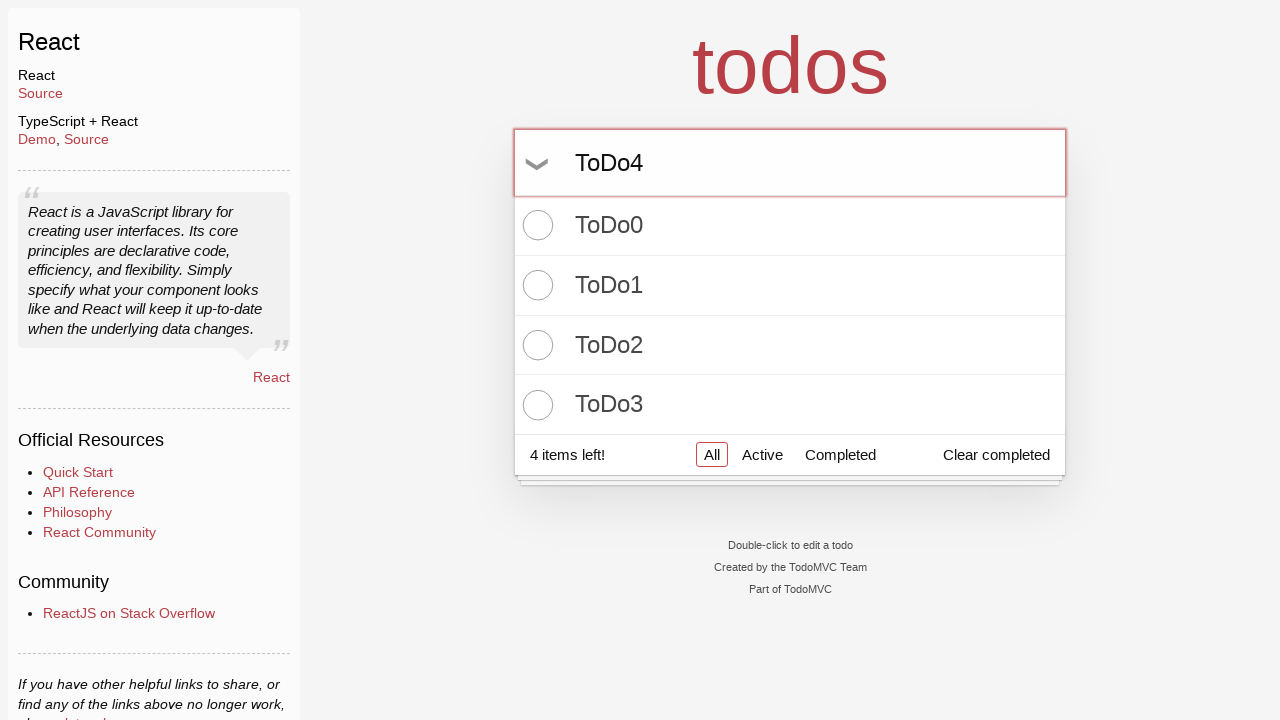

Pressed Enter to create todo item 5 on input.new-todo
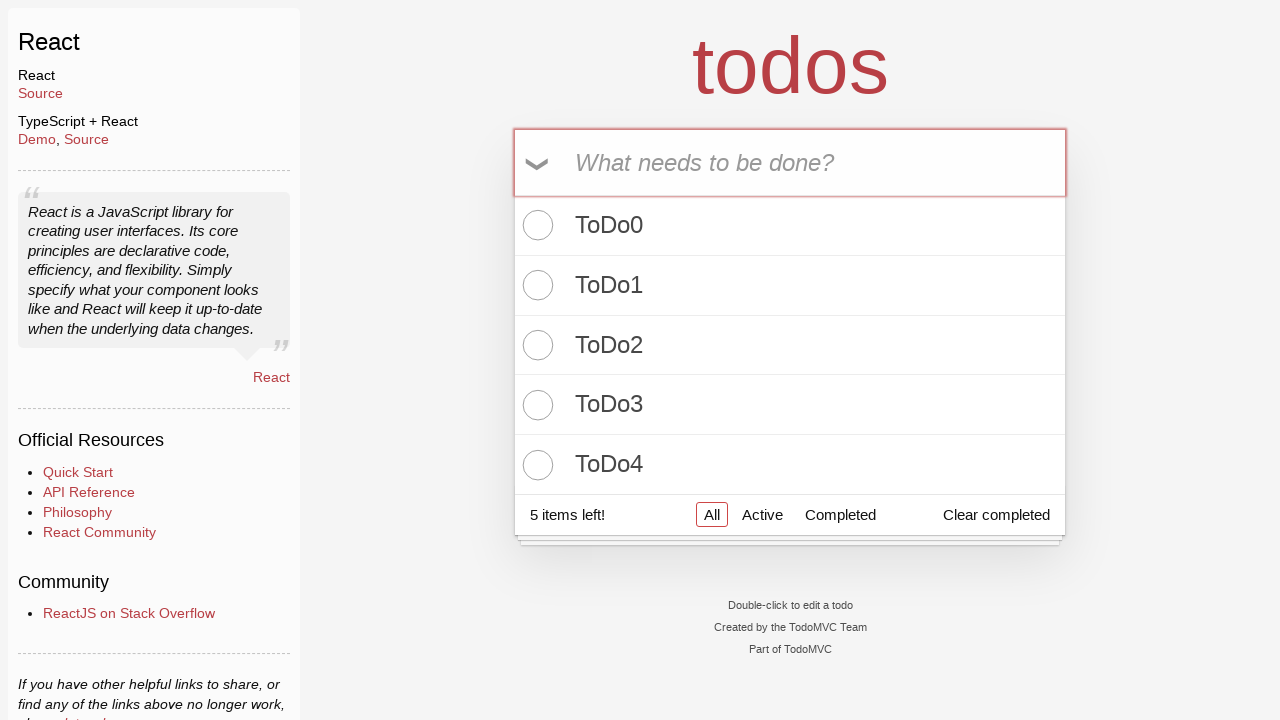

Filled todo input with 'ToDo5' on input.new-todo
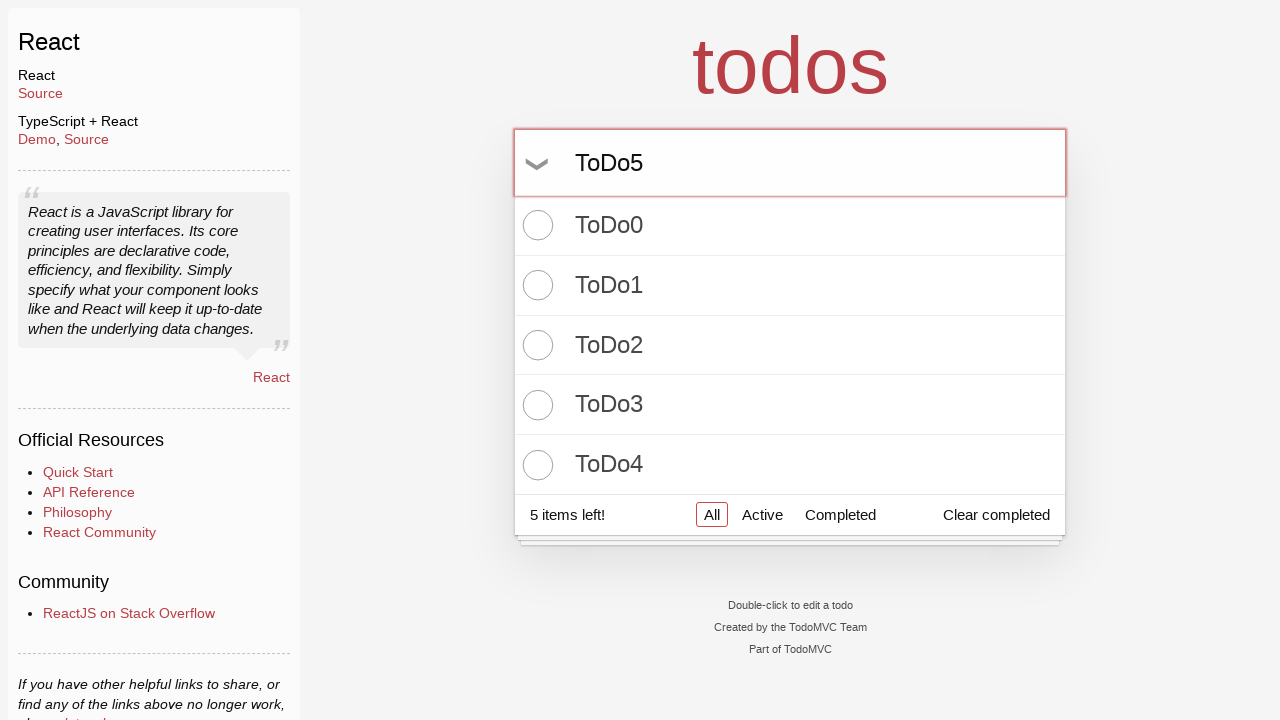

Pressed Enter to create todo item 6 on input.new-todo
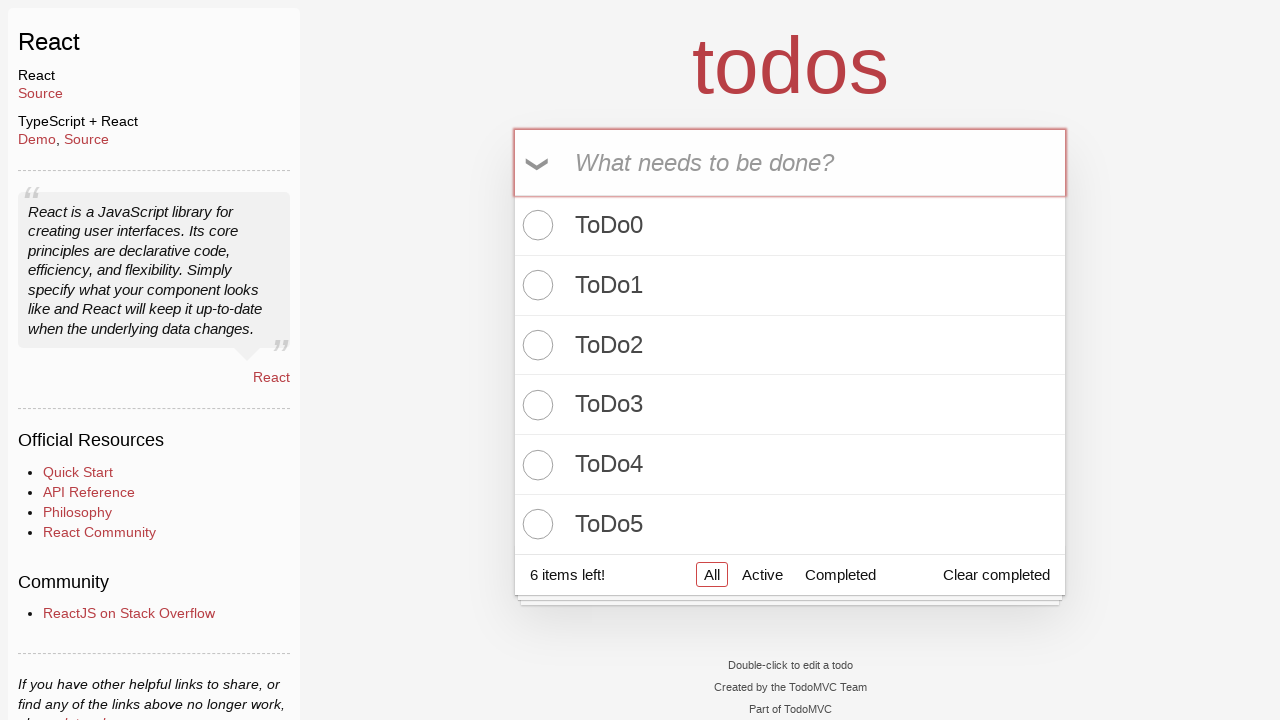

Filled todo input with 'ToDo6' on input.new-todo
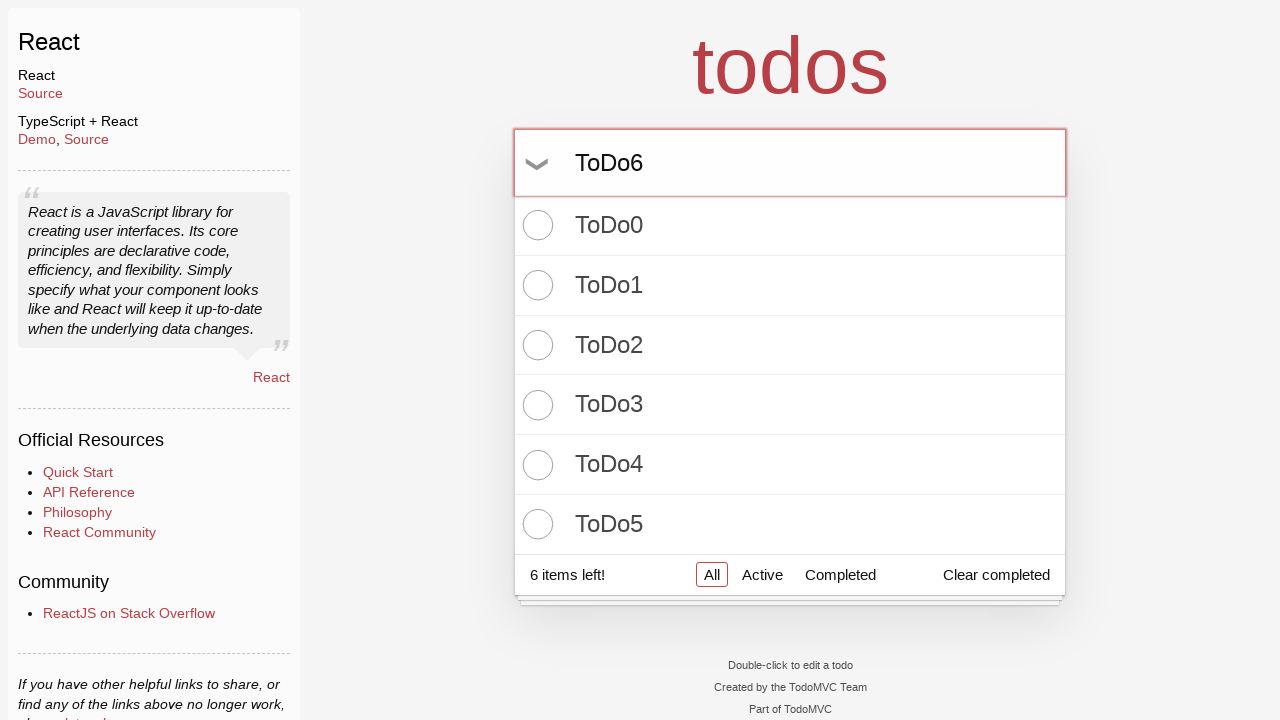

Pressed Enter to create todo item 7 on input.new-todo
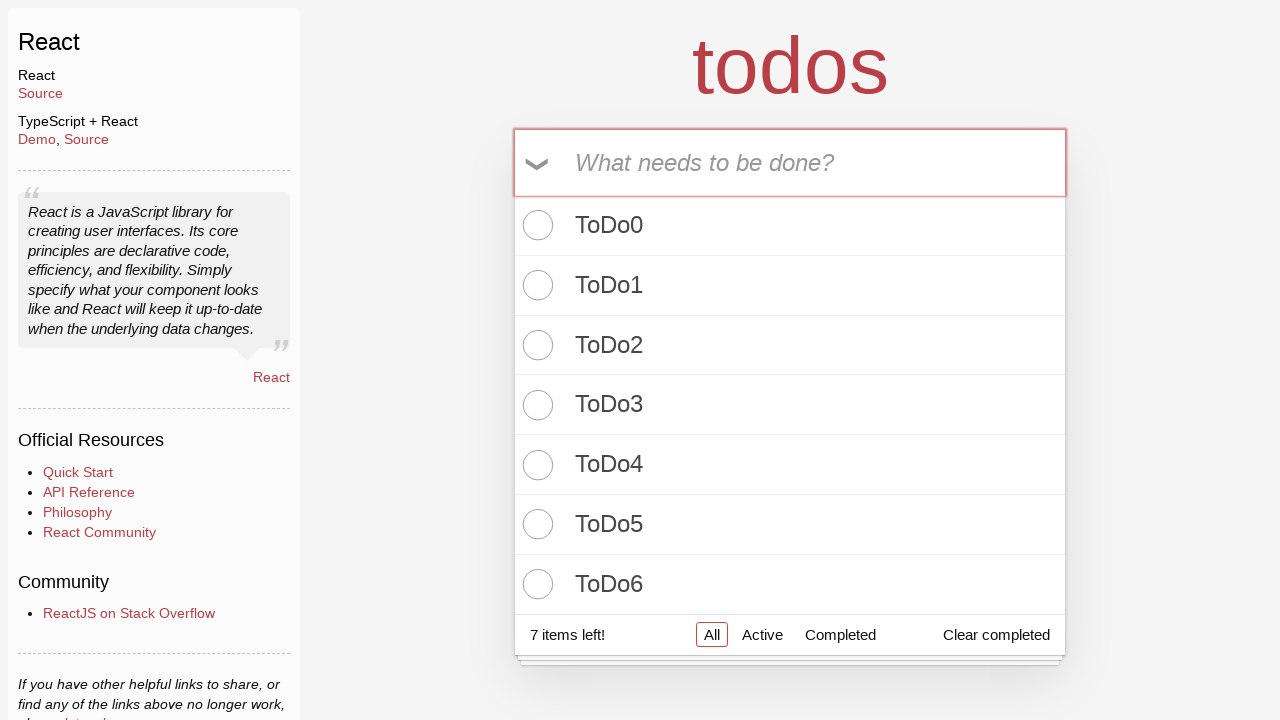

Filled todo input with 'ToDo7' on input.new-todo
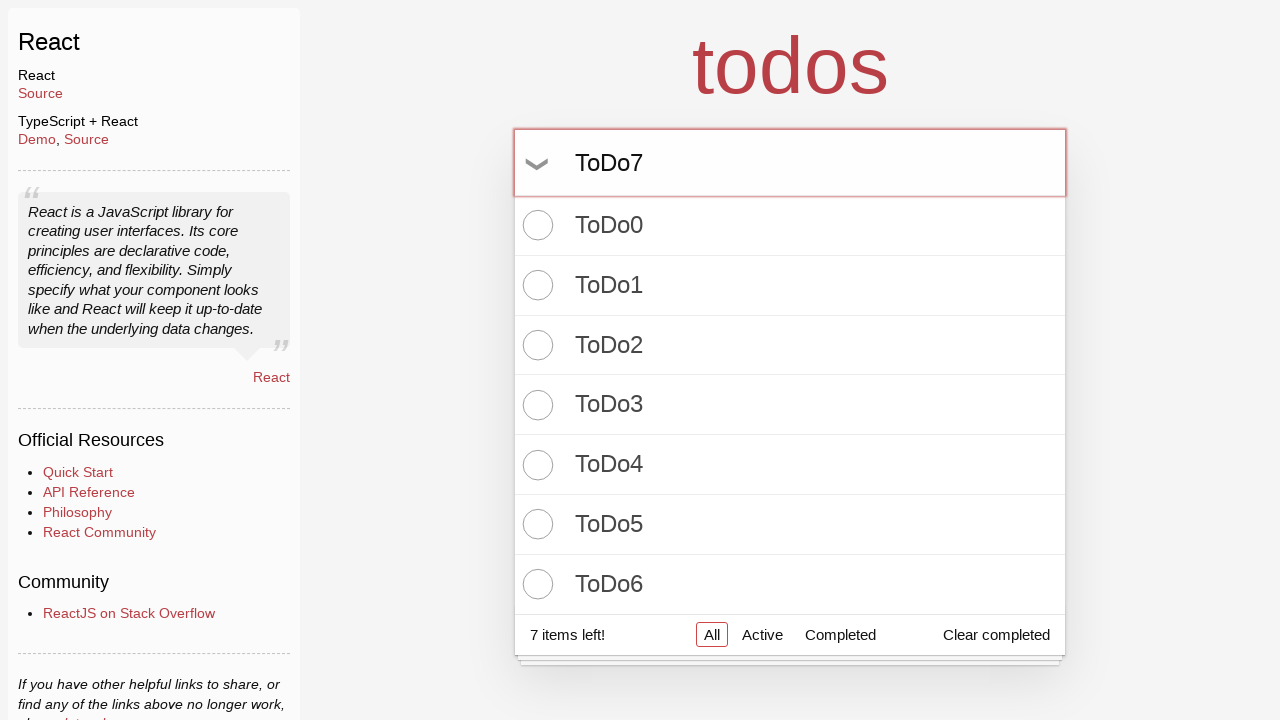

Pressed Enter to create todo item 8 on input.new-todo
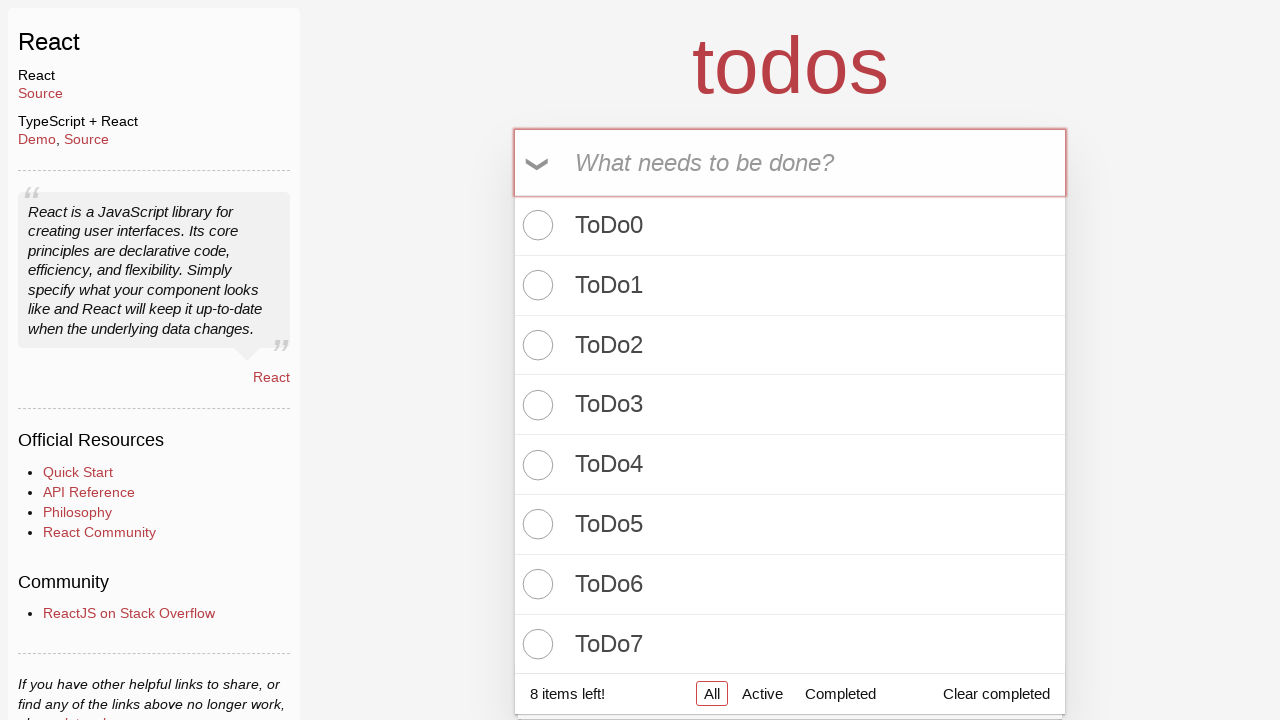

Filled todo input with 'ToDo8' on input.new-todo
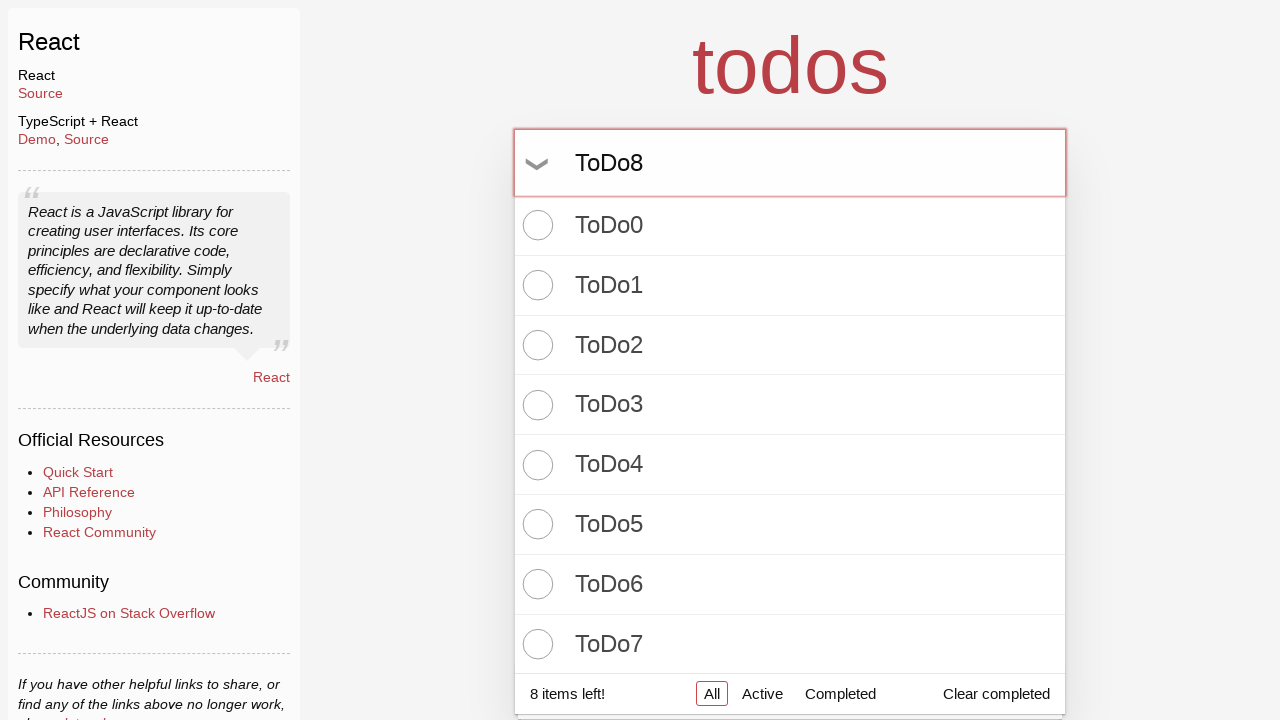

Pressed Enter to create todo item 9 on input.new-todo
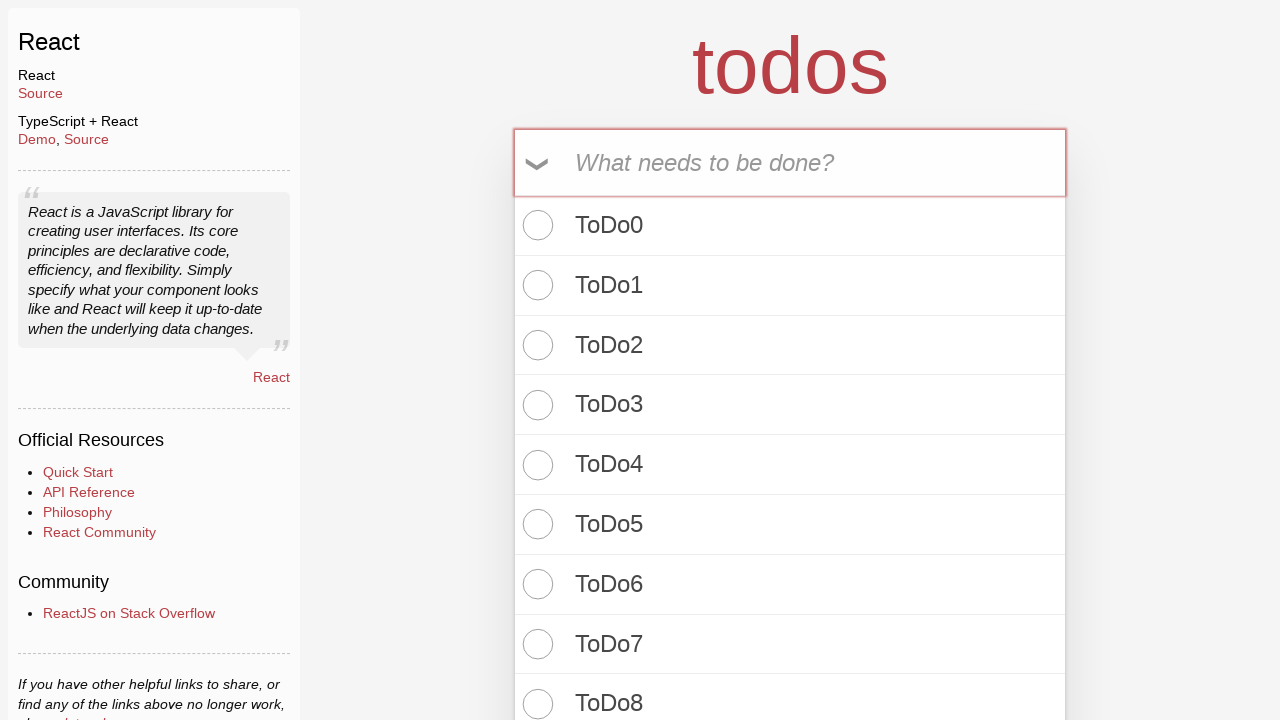

Filled todo input with 'ToDo9' on input.new-todo
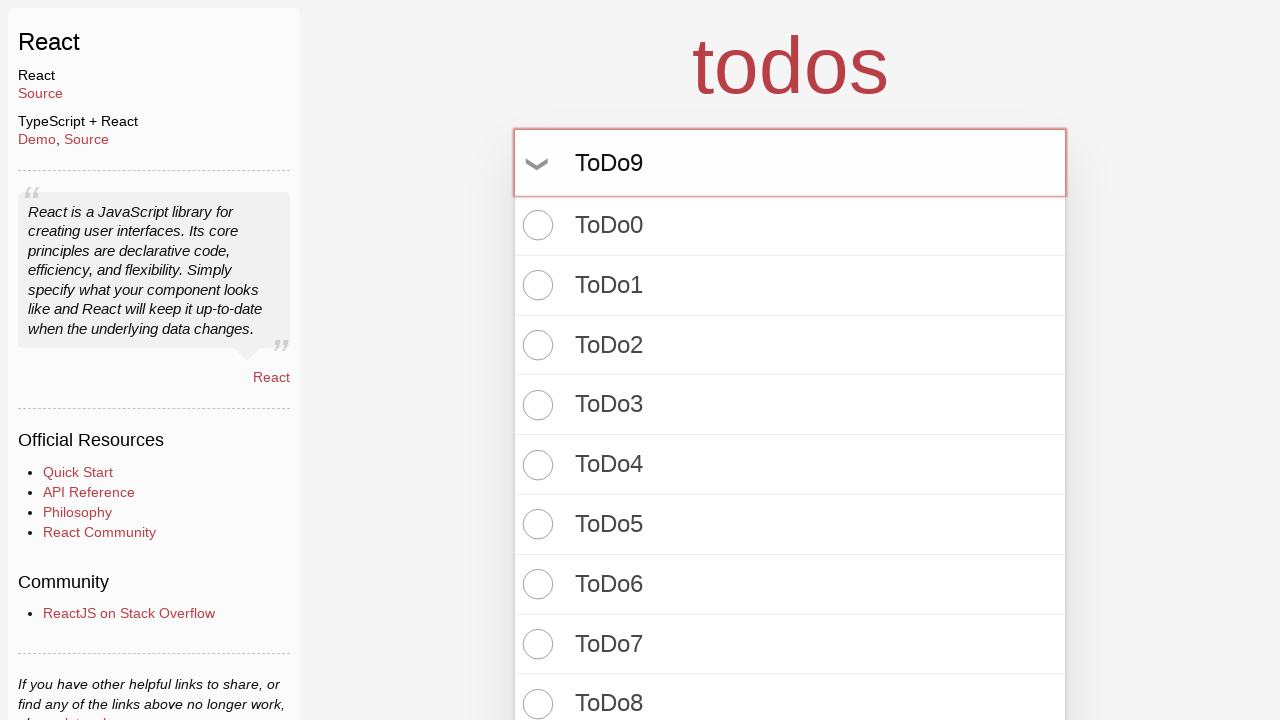

Pressed Enter to create todo item 10 on input.new-todo
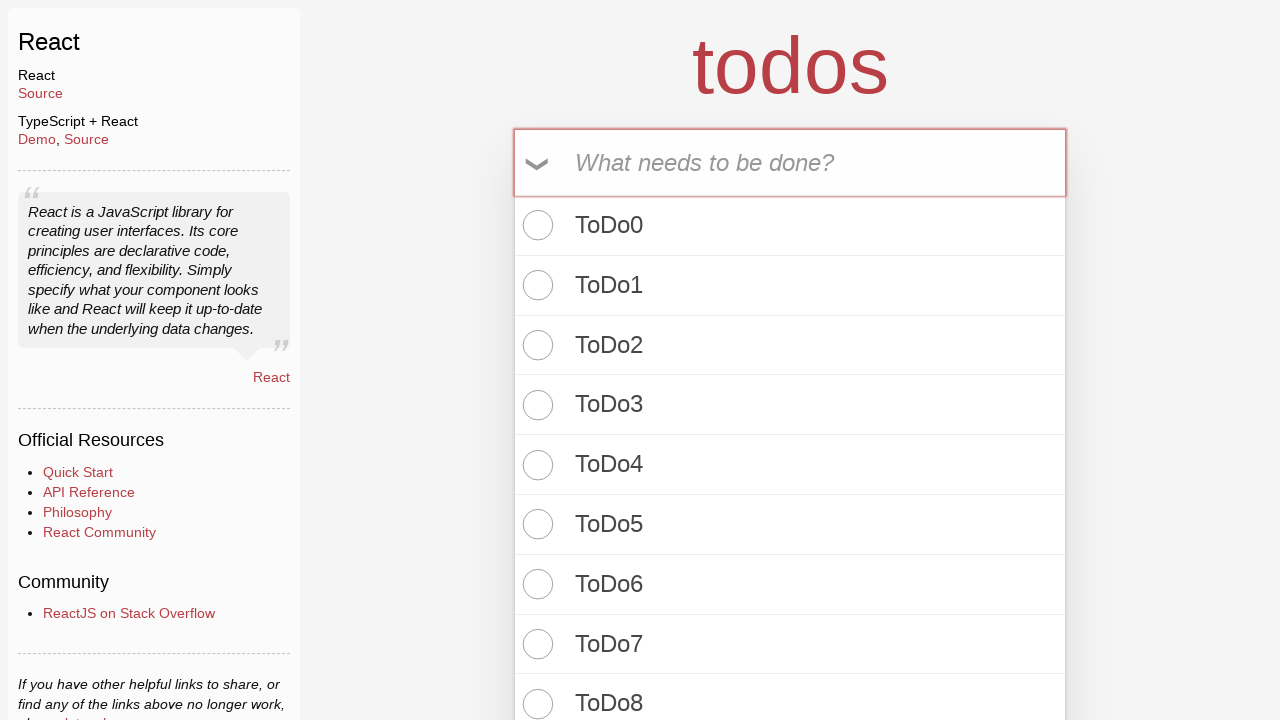

Filled todo input with 'ToDo10' on input.new-todo
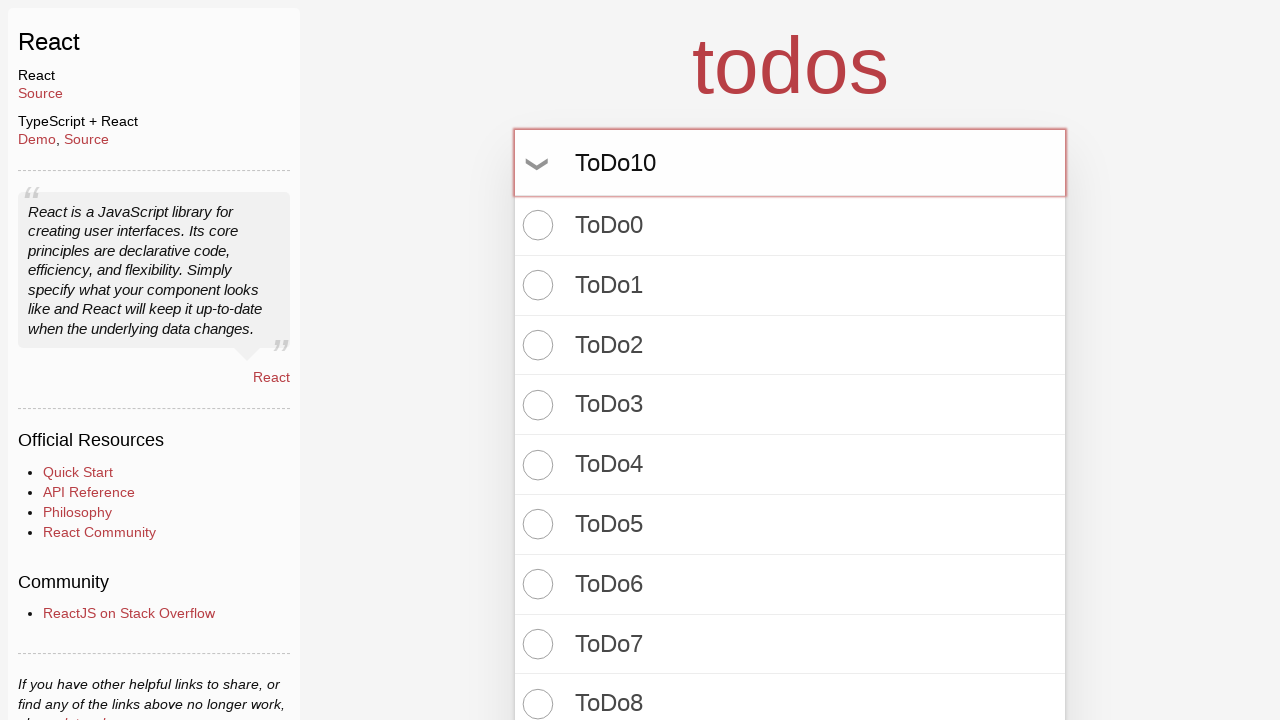

Pressed Enter to create todo item 11 on input.new-todo
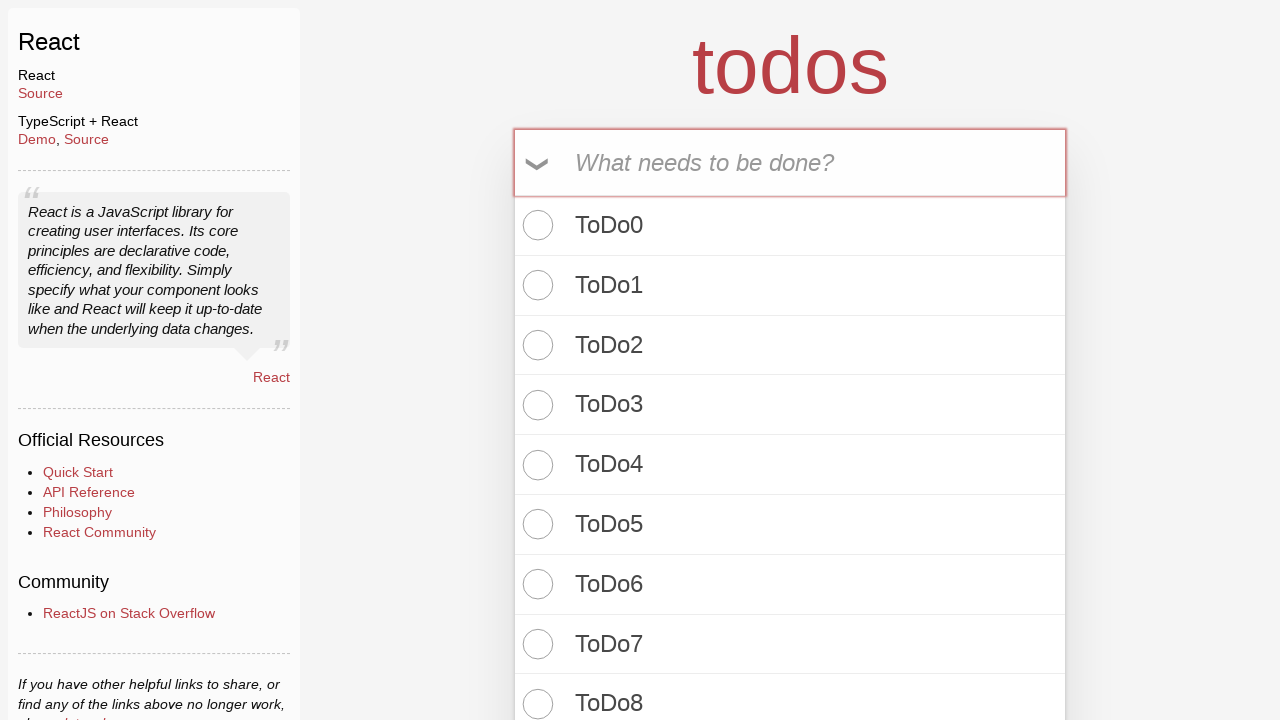

Filled todo input with 'ToDo11' on input.new-todo
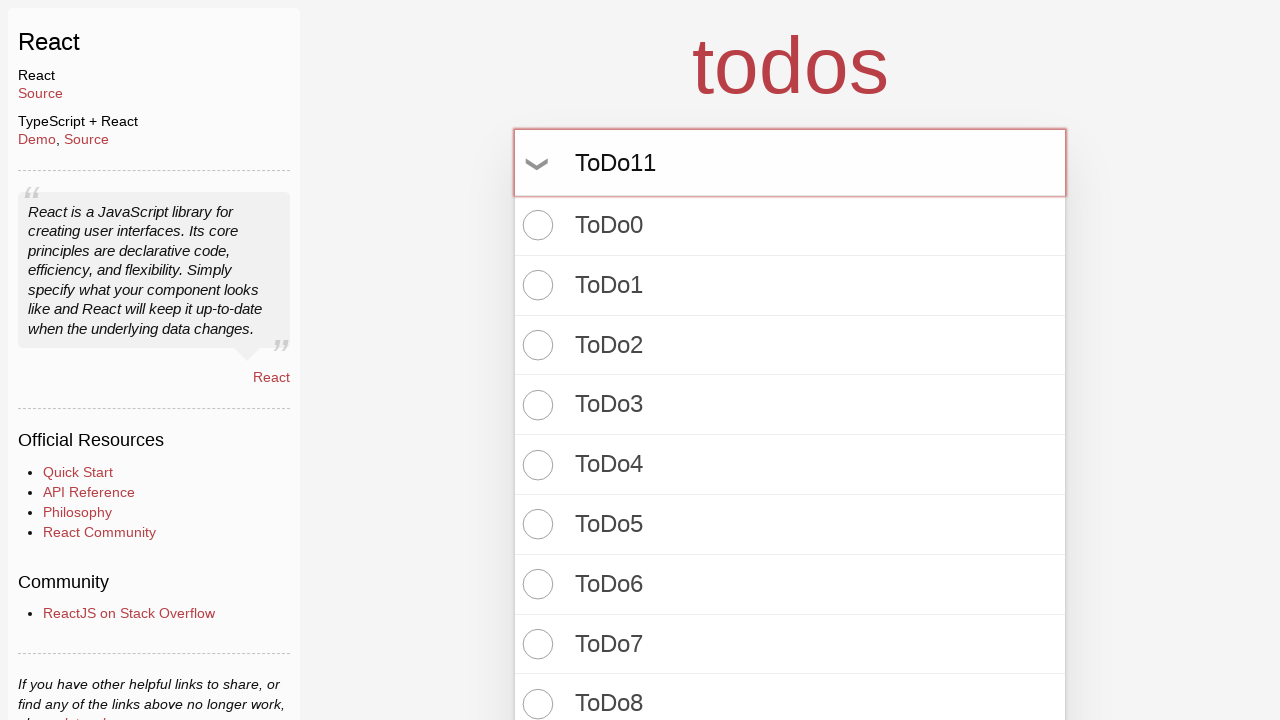

Pressed Enter to create todo item 12 on input.new-todo
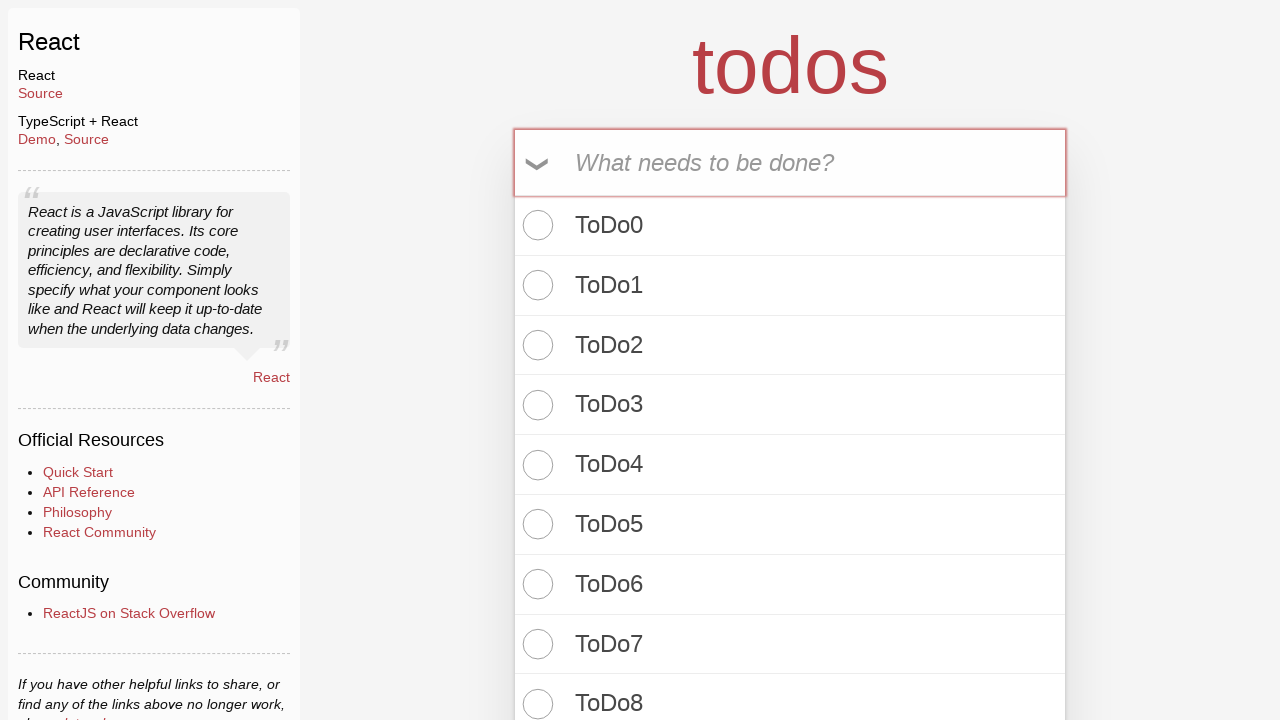

Filled todo input with 'ToDo12' on input.new-todo
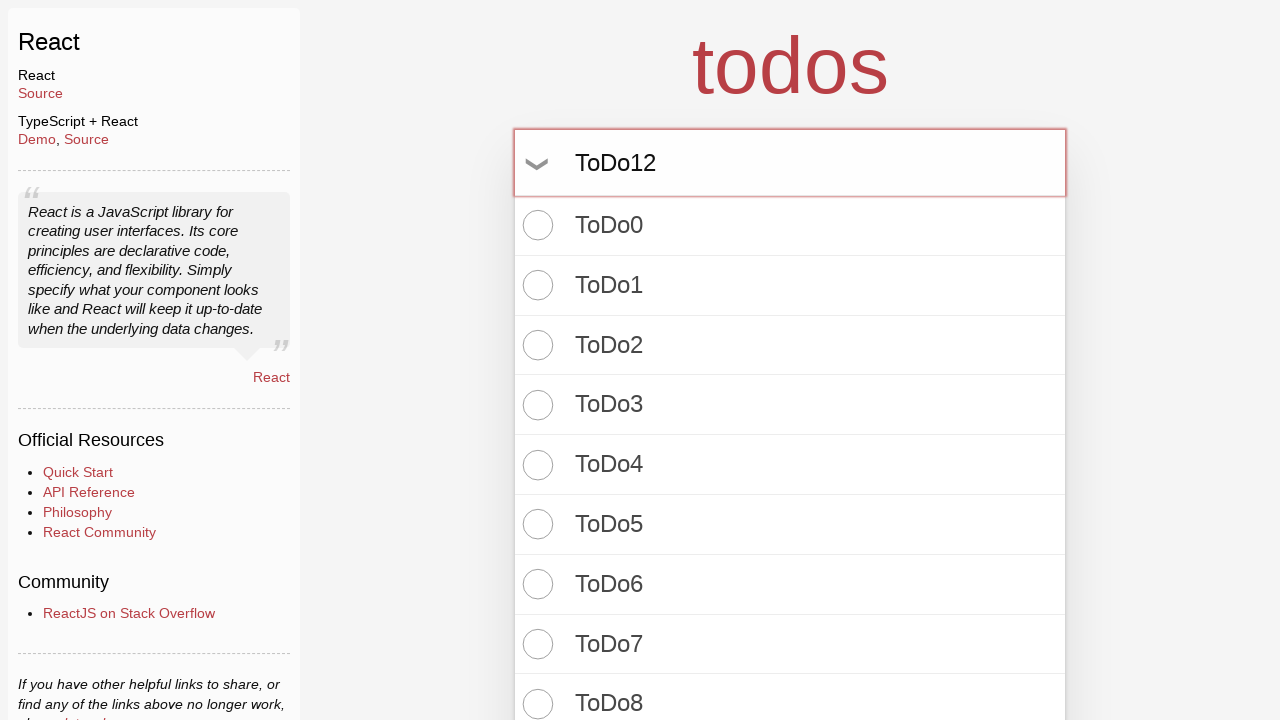

Pressed Enter to create todo item 13 on input.new-todo
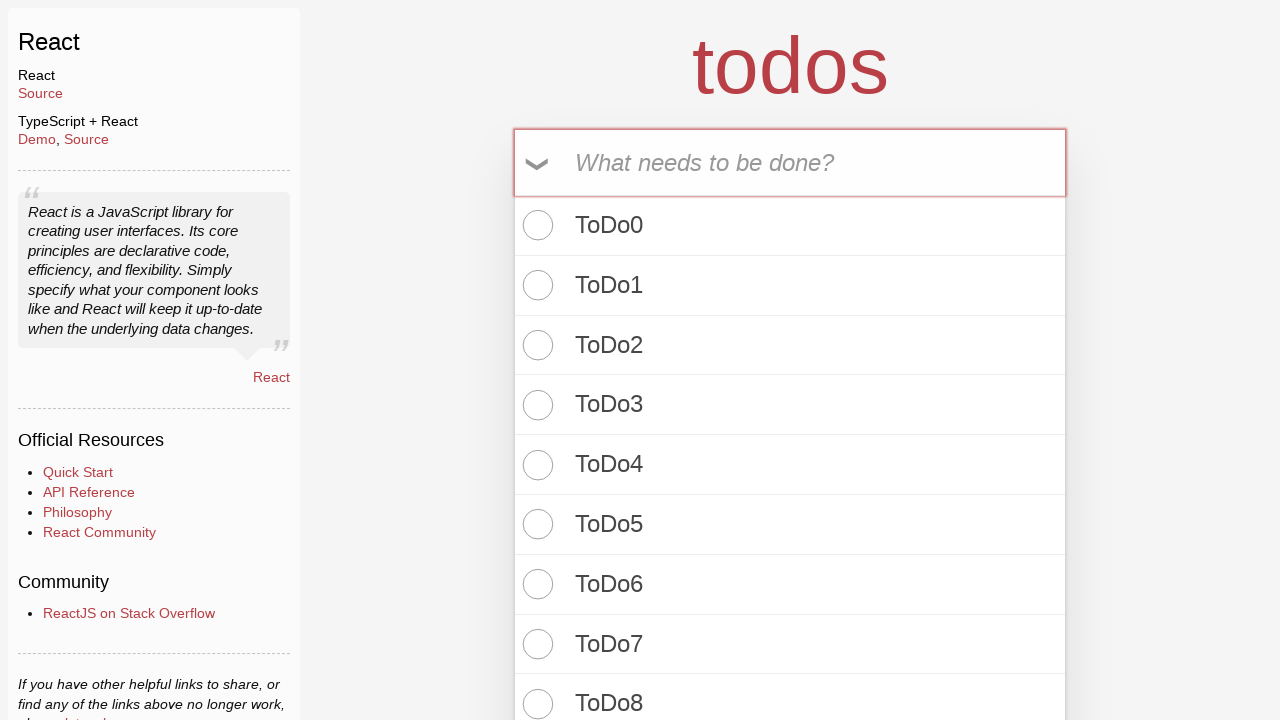

Filled todo input with 'ToDo13' on input.new-todo
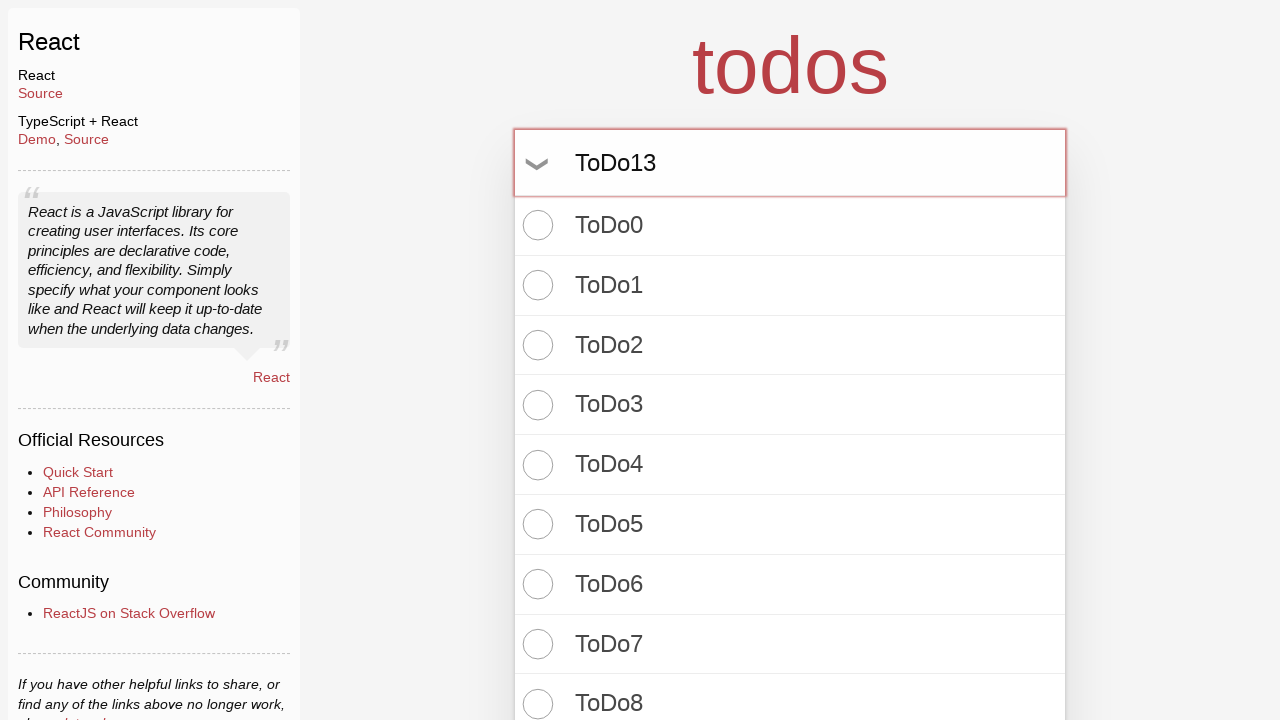

Pressed Enter to create todo item 14 on input.new-todo
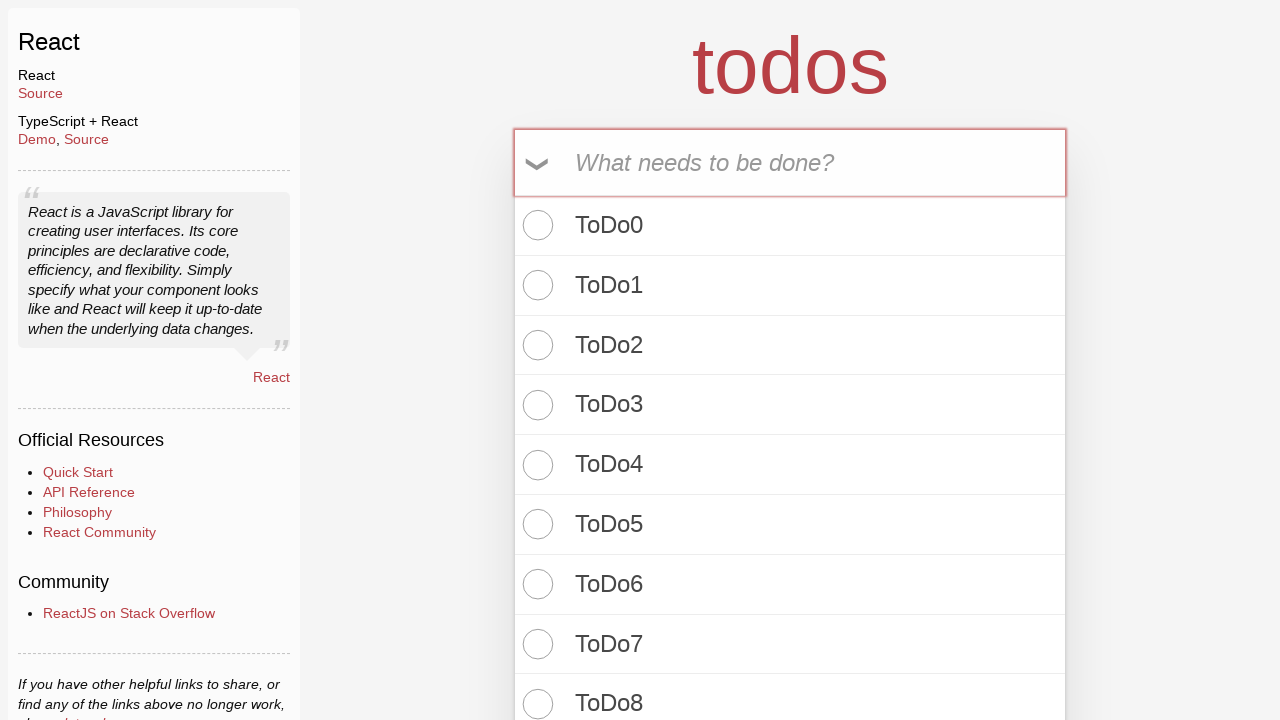

Filled todo input with 'ToDo14' on input.new-todo
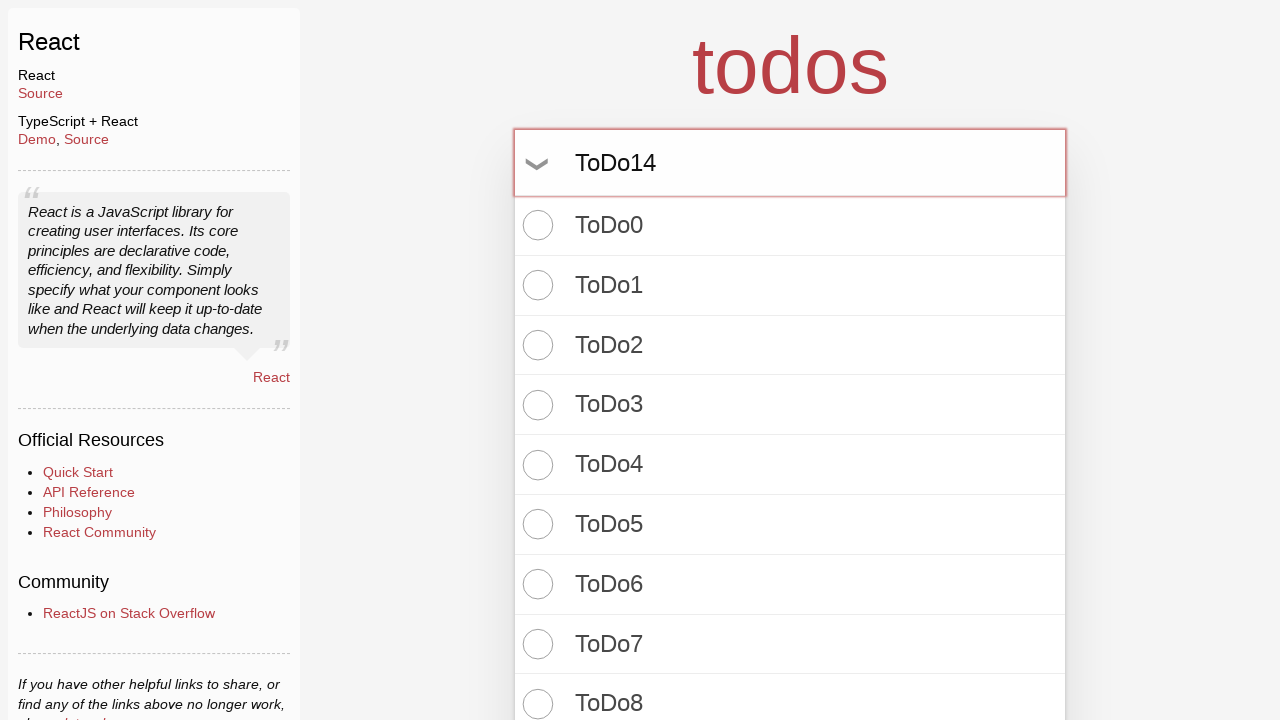

Pressed Enter to create todo item 15 on input.new-todo
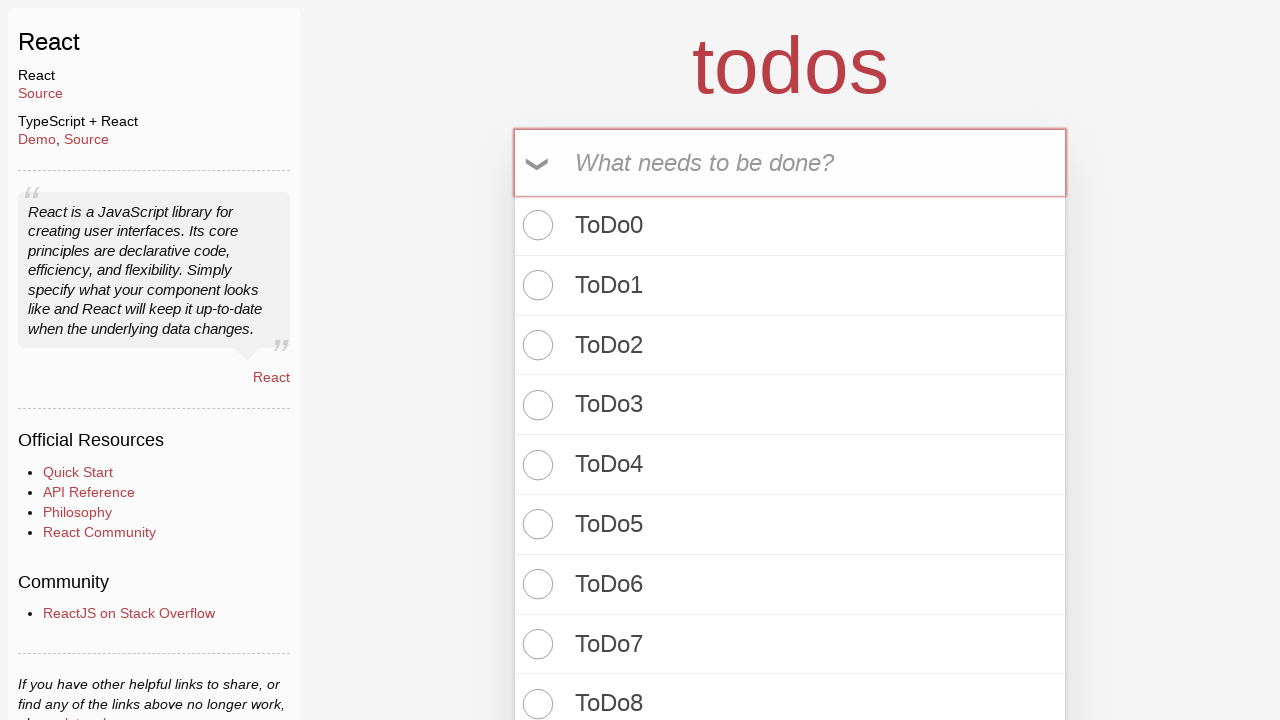

Filled todo input with 'ToDo15' on input.new-todo
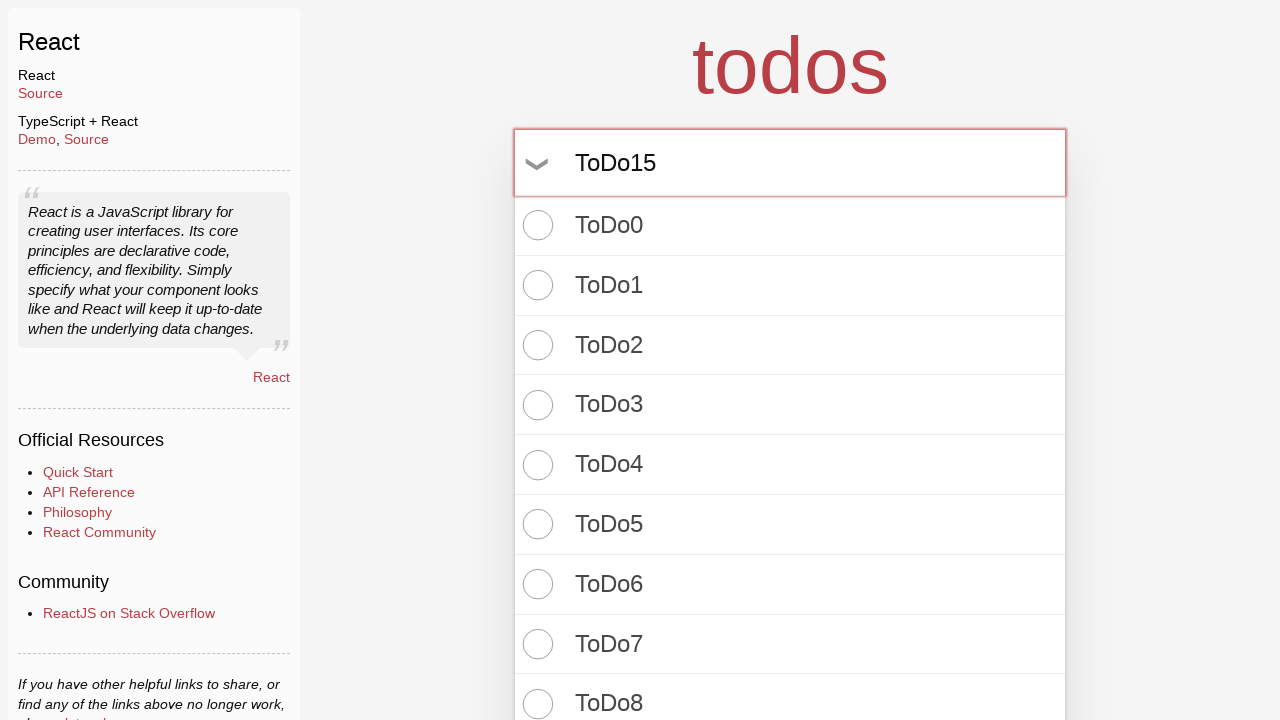

Pressed Enter to create todo item 16 on input.new-todo
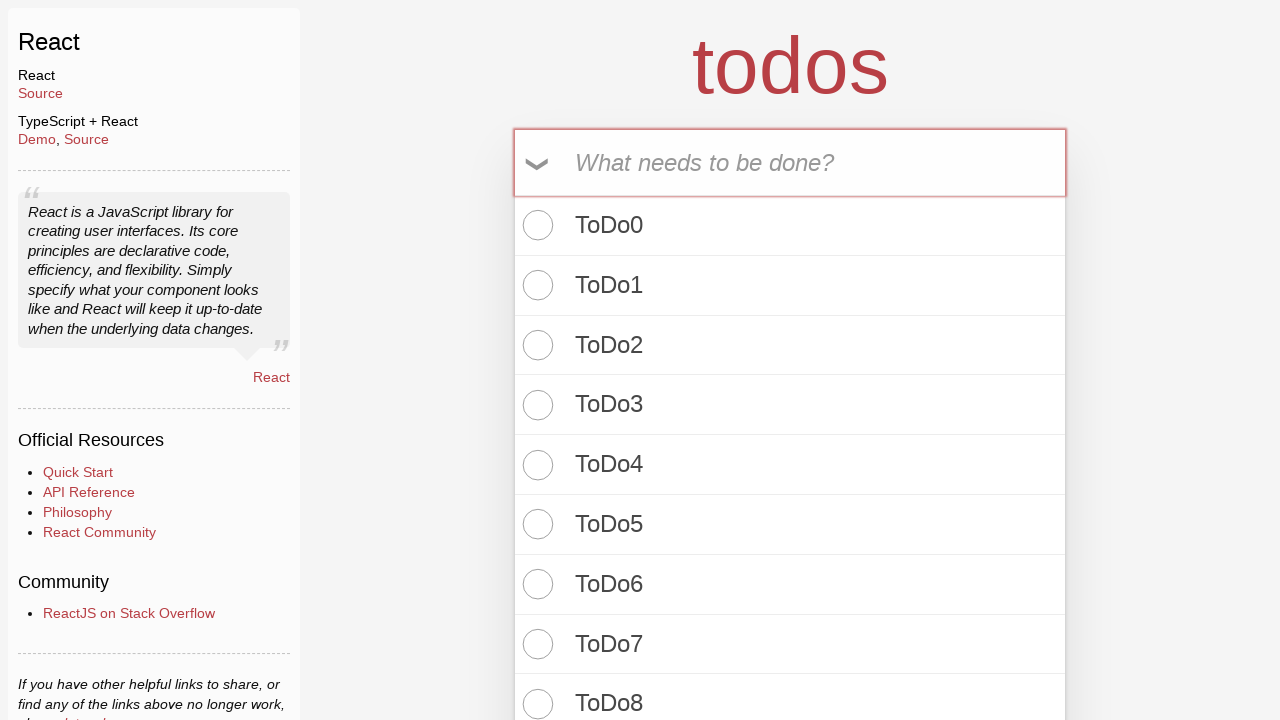

Filled todo input with 'ToDo16' on input.new-todo
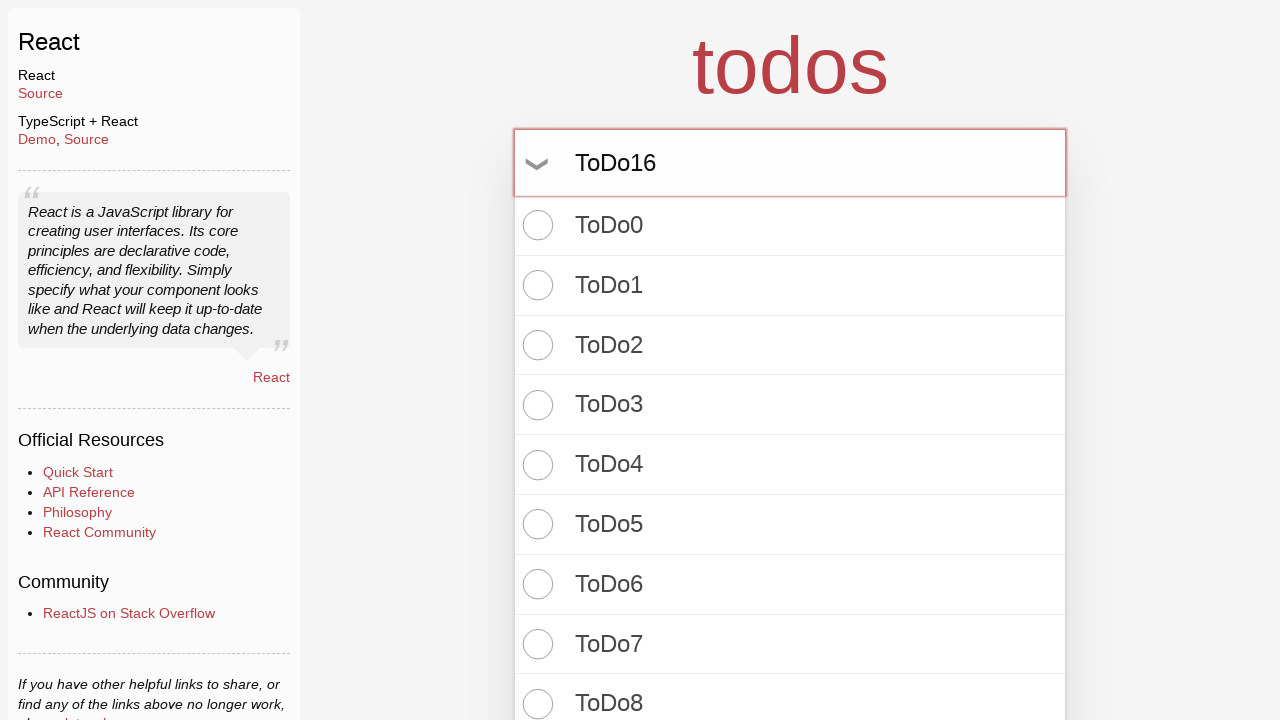

Pressed Enter to create todo item 17 on input.new-todo
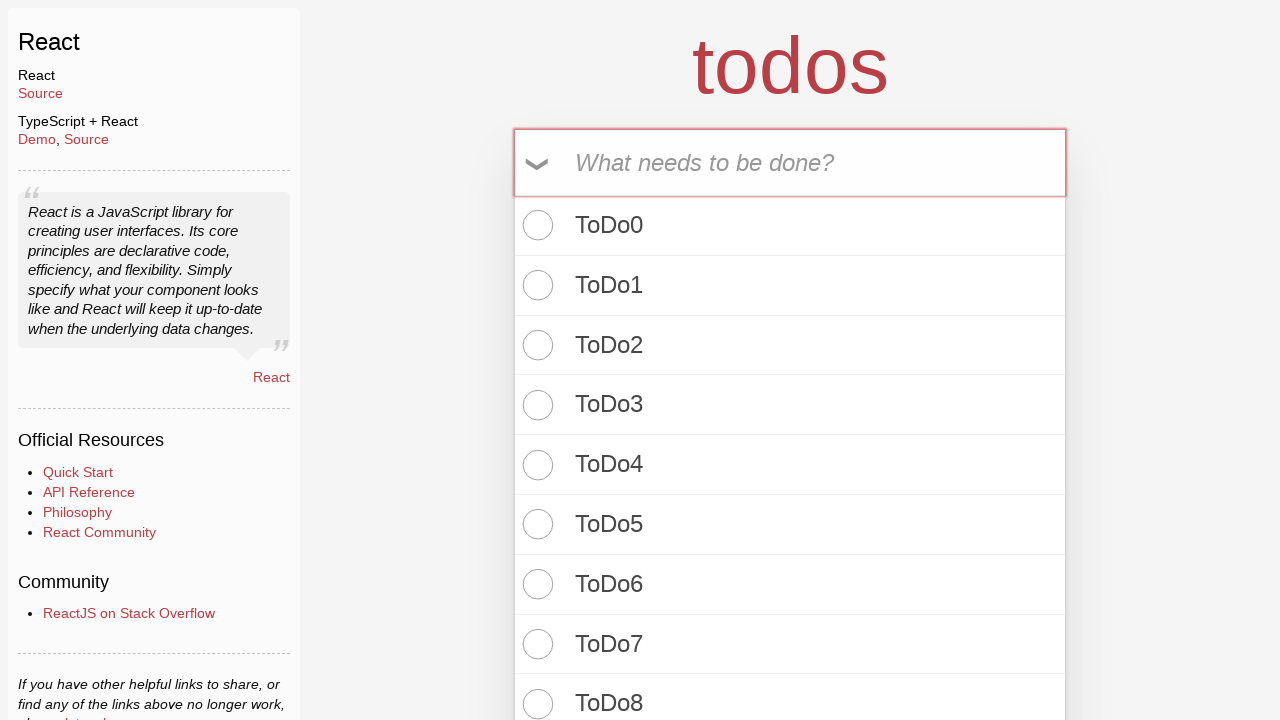

Filled todo input with 'ToDo17' on input.new-todo
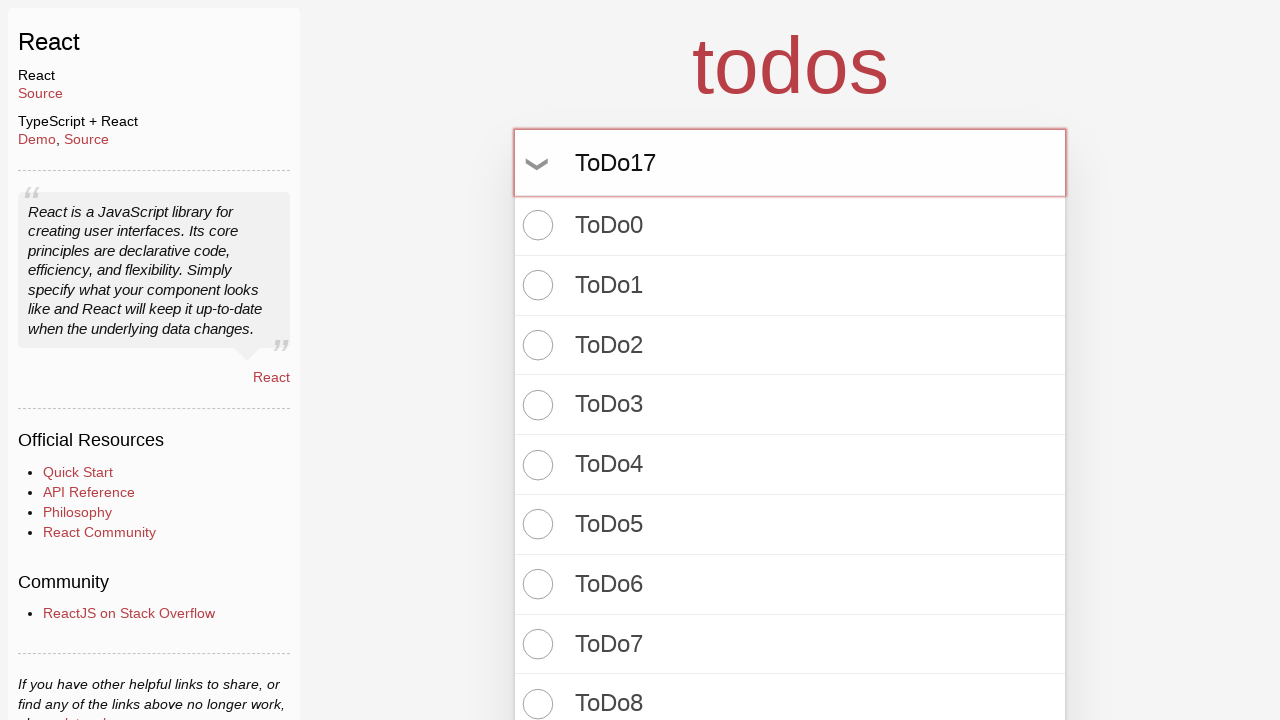

Pressed Enter to create todo item 18 on input.new-todo
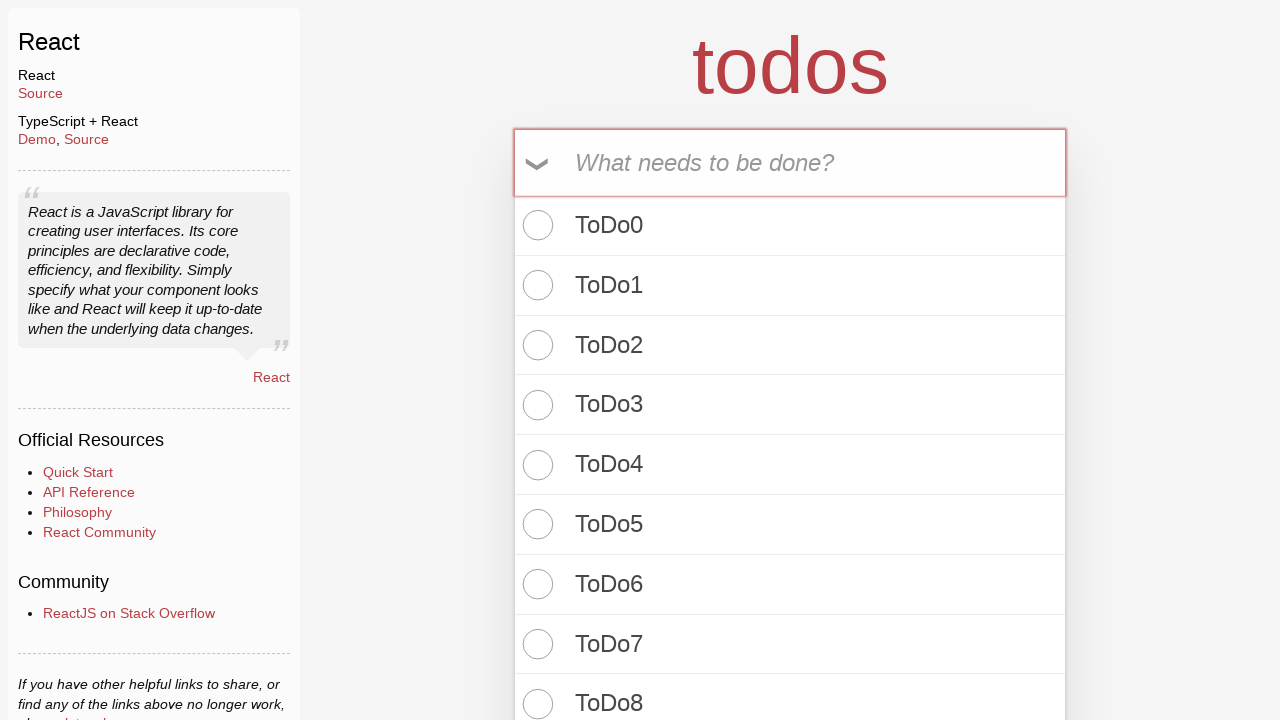

Filled todo input with 'ToDo18' on input.new-todo
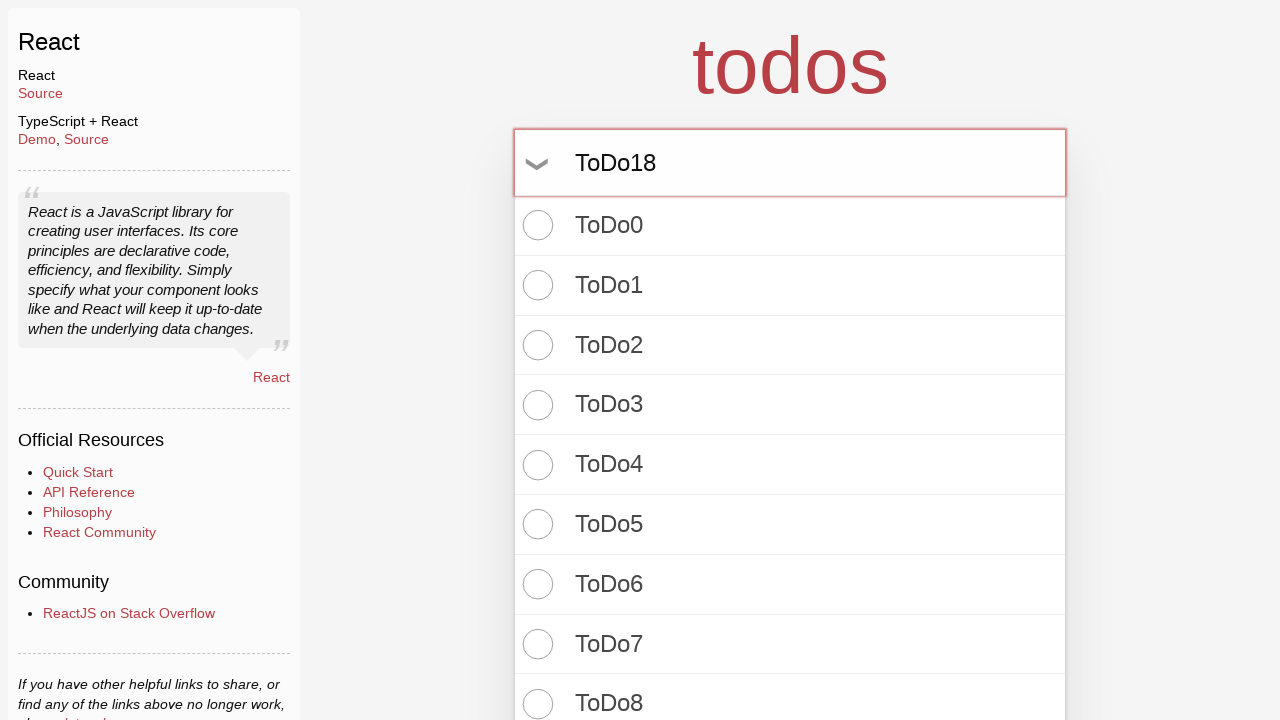

Pressed Enter to create todo item 19 on input.new-todo
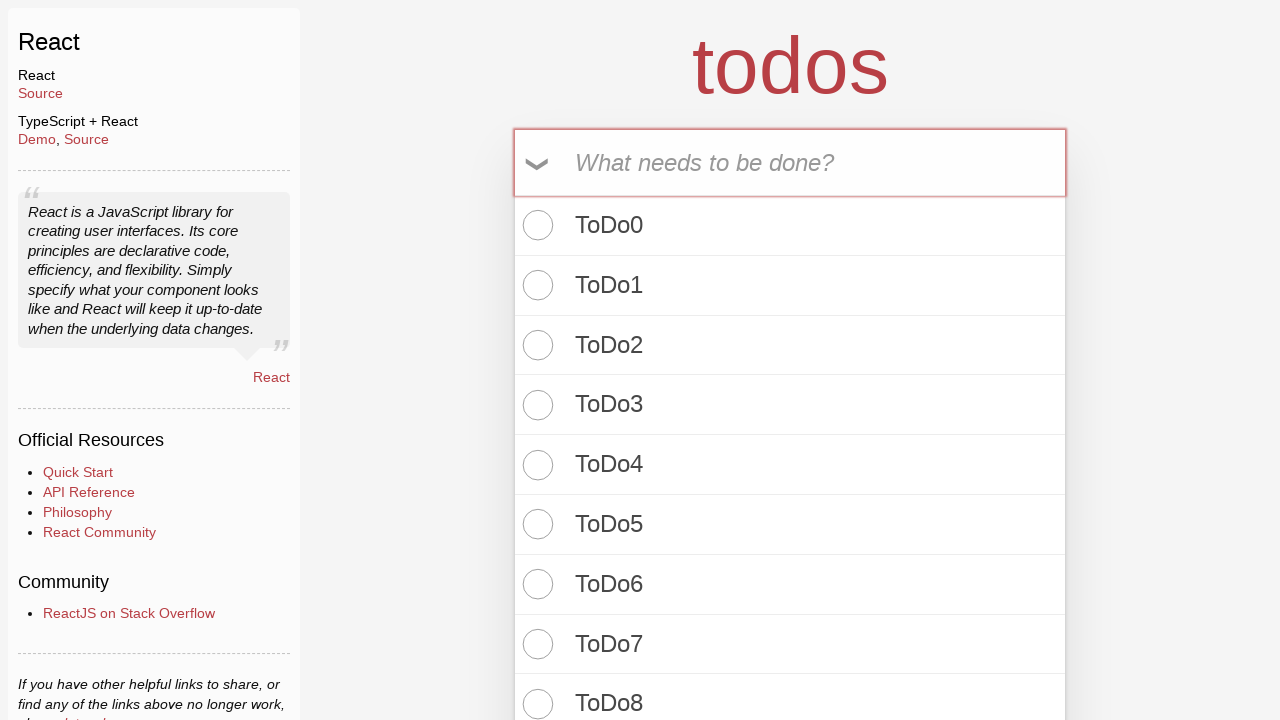

Filled todo input with 'ToDo19' on input.new-todo
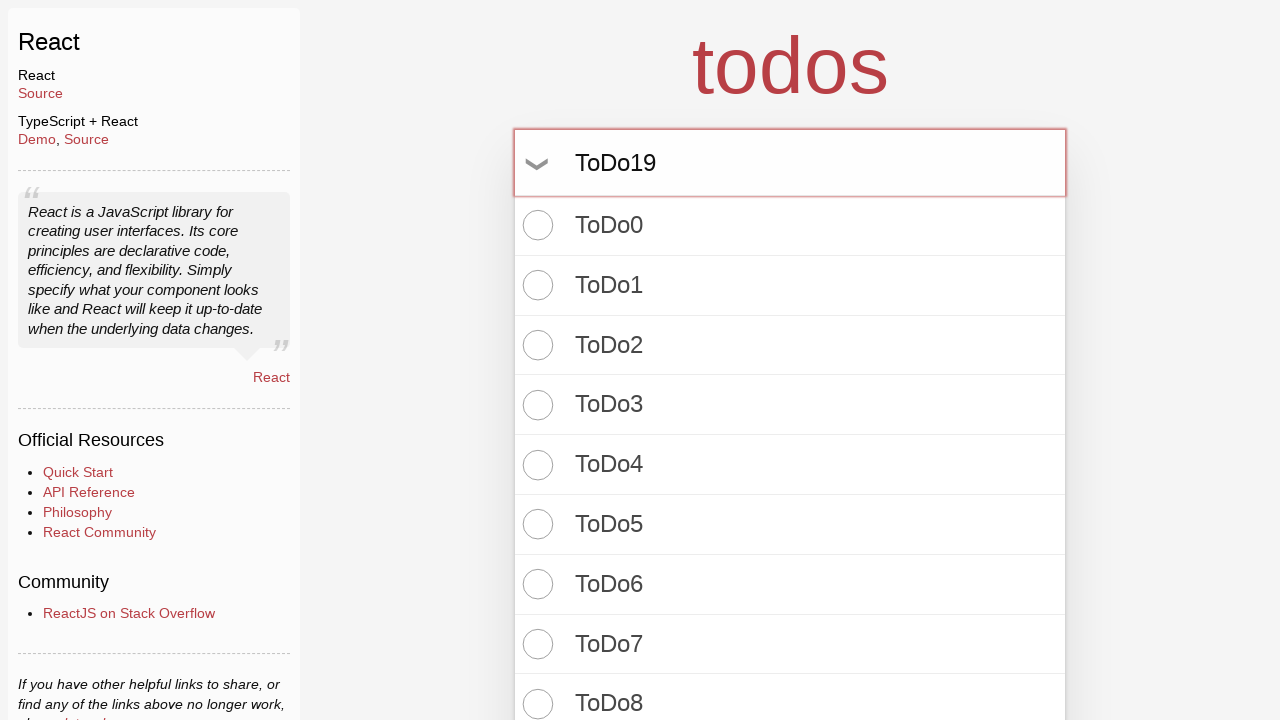

Pressed Enter to create todo item 20 on input.new-todo
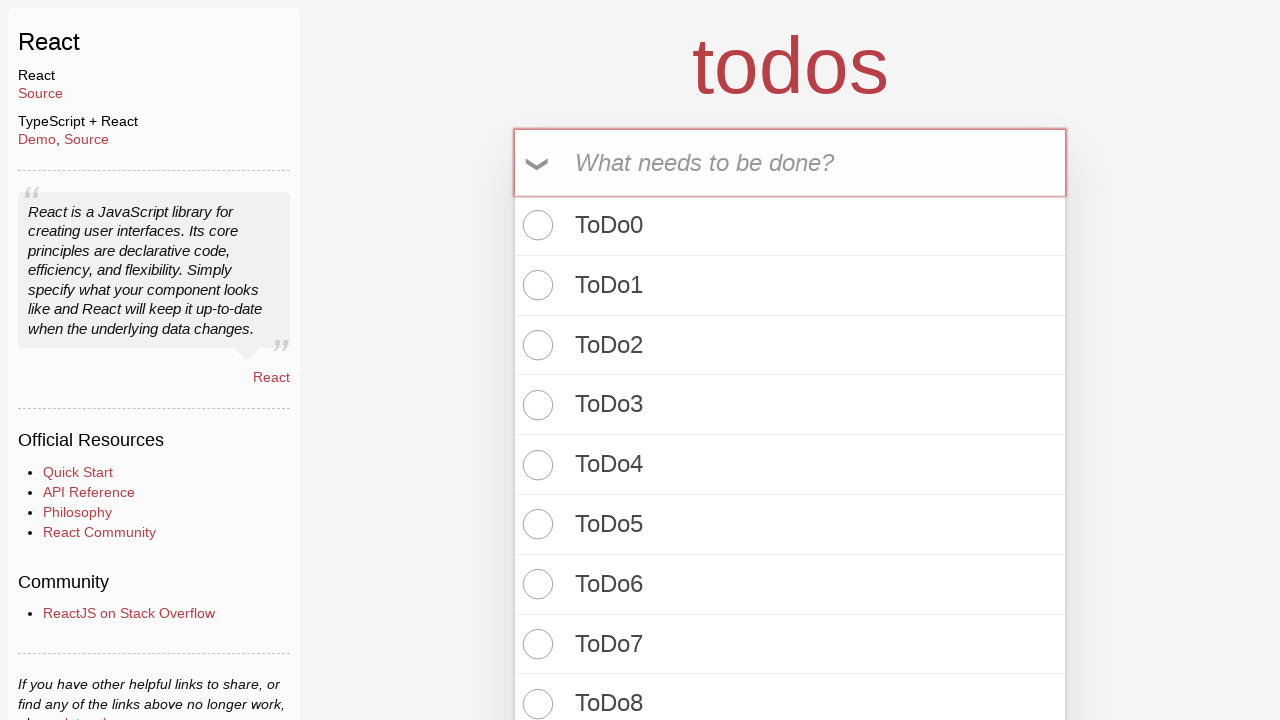

Filled todo input with 'ToDo20' on input.new-todo
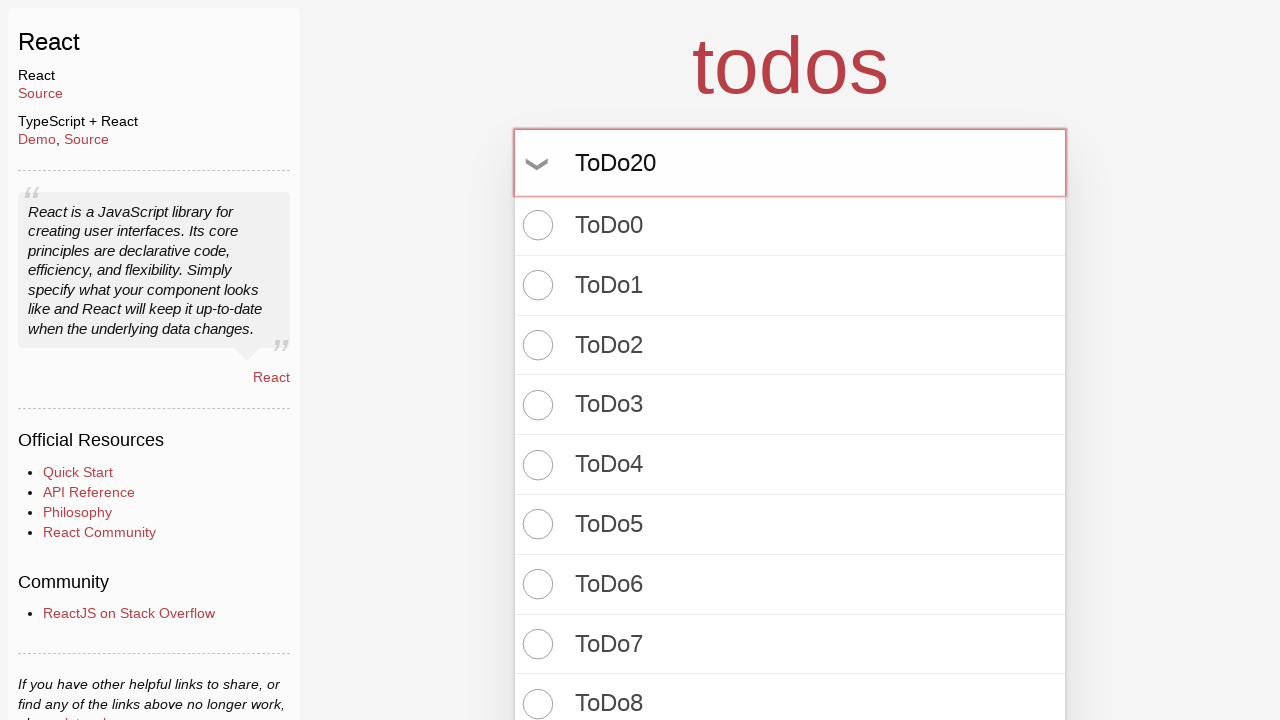

Pressed Enter to create todo item 21 on input.new-todo
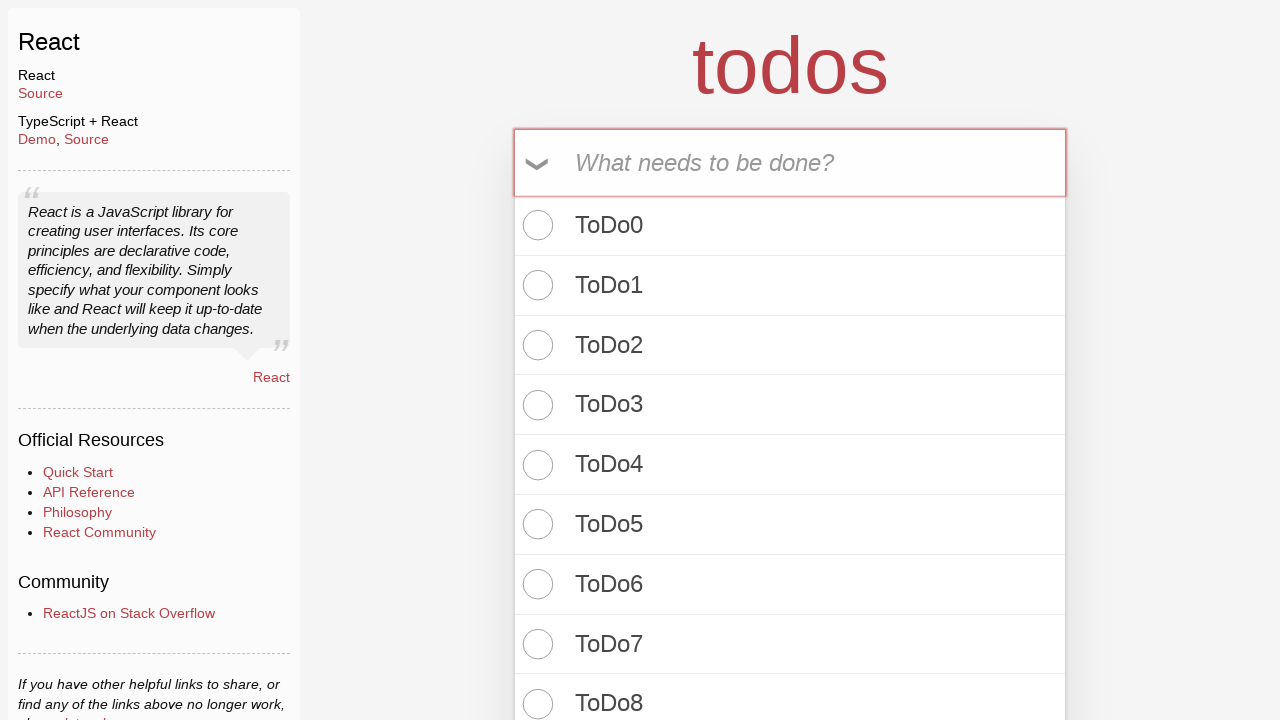

Filled todo input with 'ToDo21' on input.new-todo
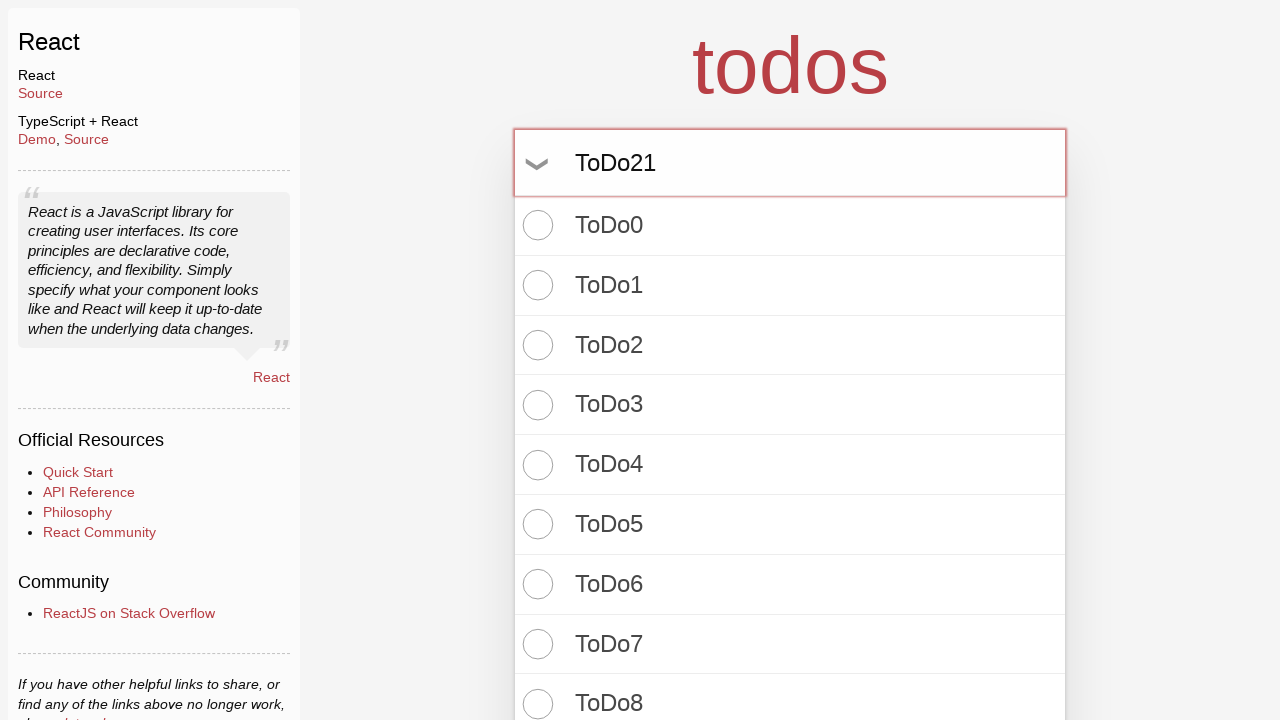

Pressed Enter to create todo item 22 on input.new-todo
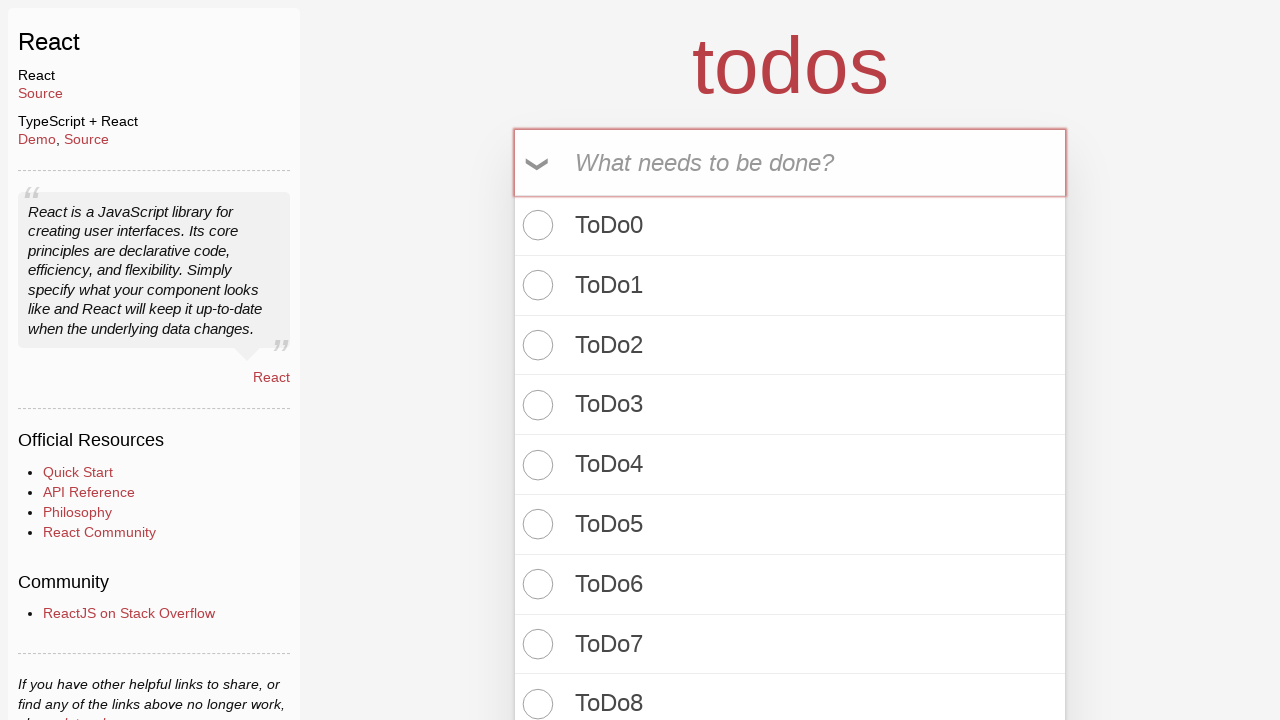

Filled todo input with 'ToDo22' on input.new-todo
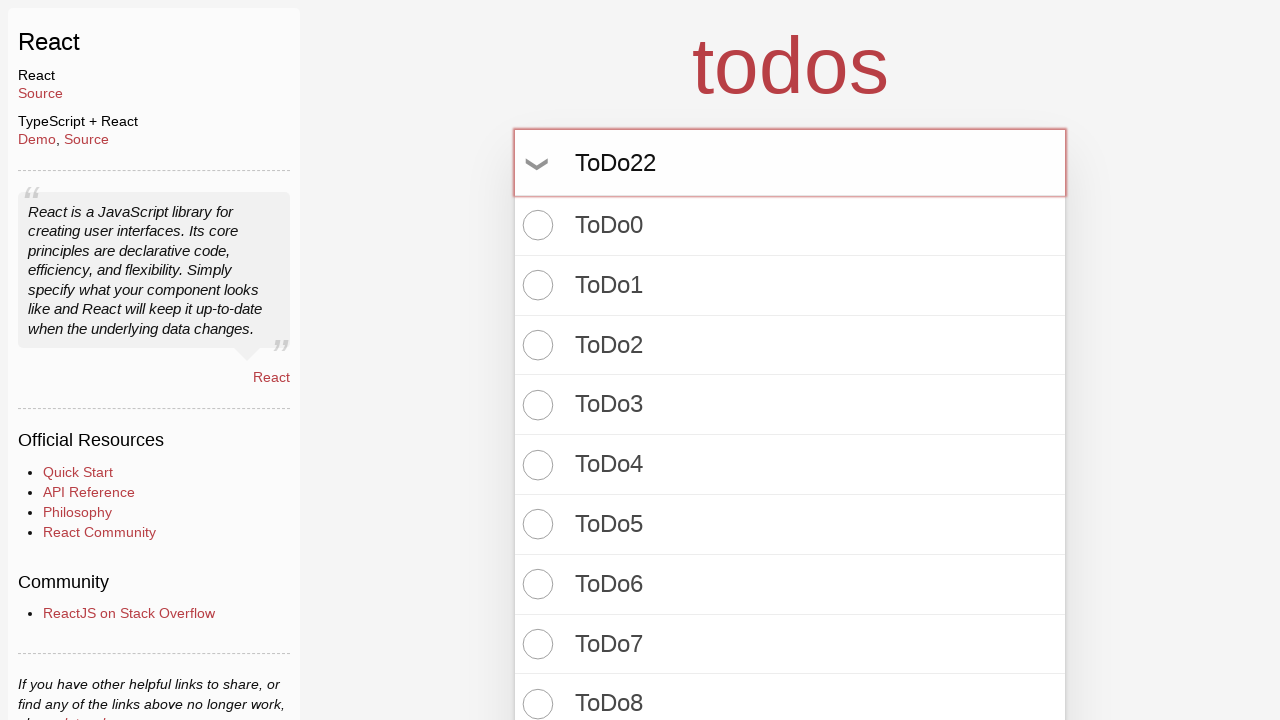

Pressed Enter to create todo item 23 on input.new-todo
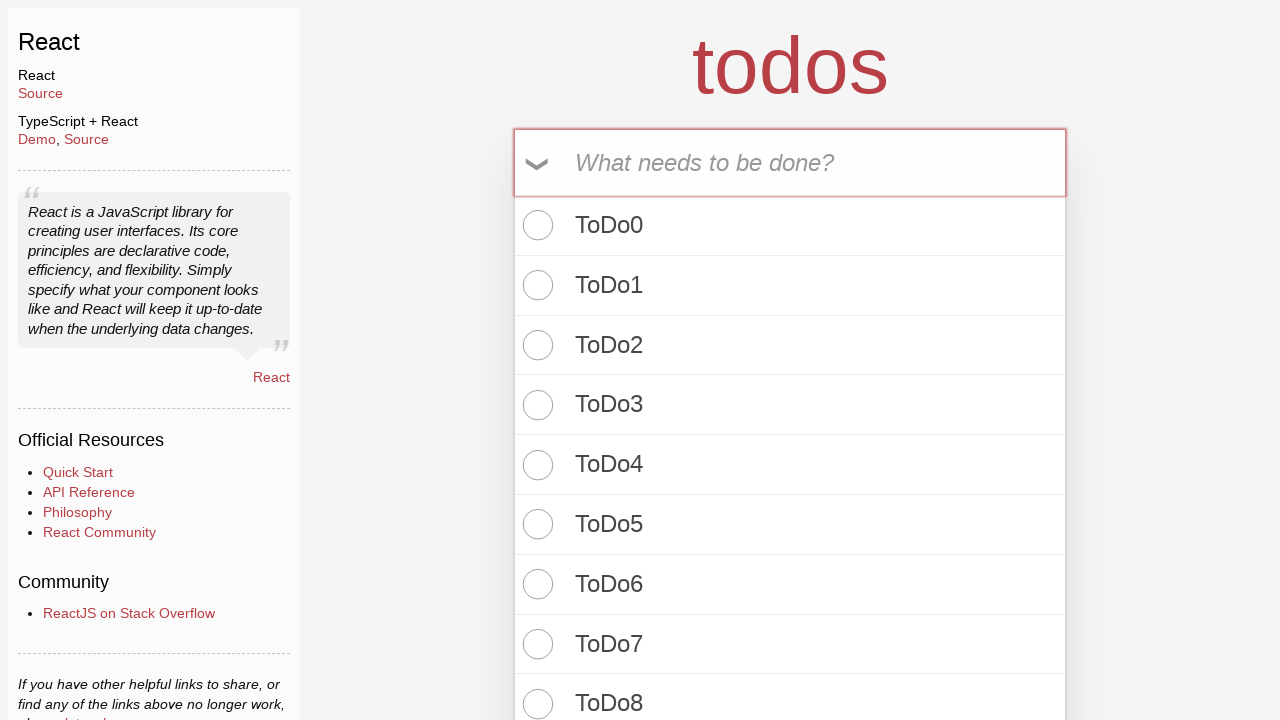

Filled todo input with 'ToDo23' on input.new-todo
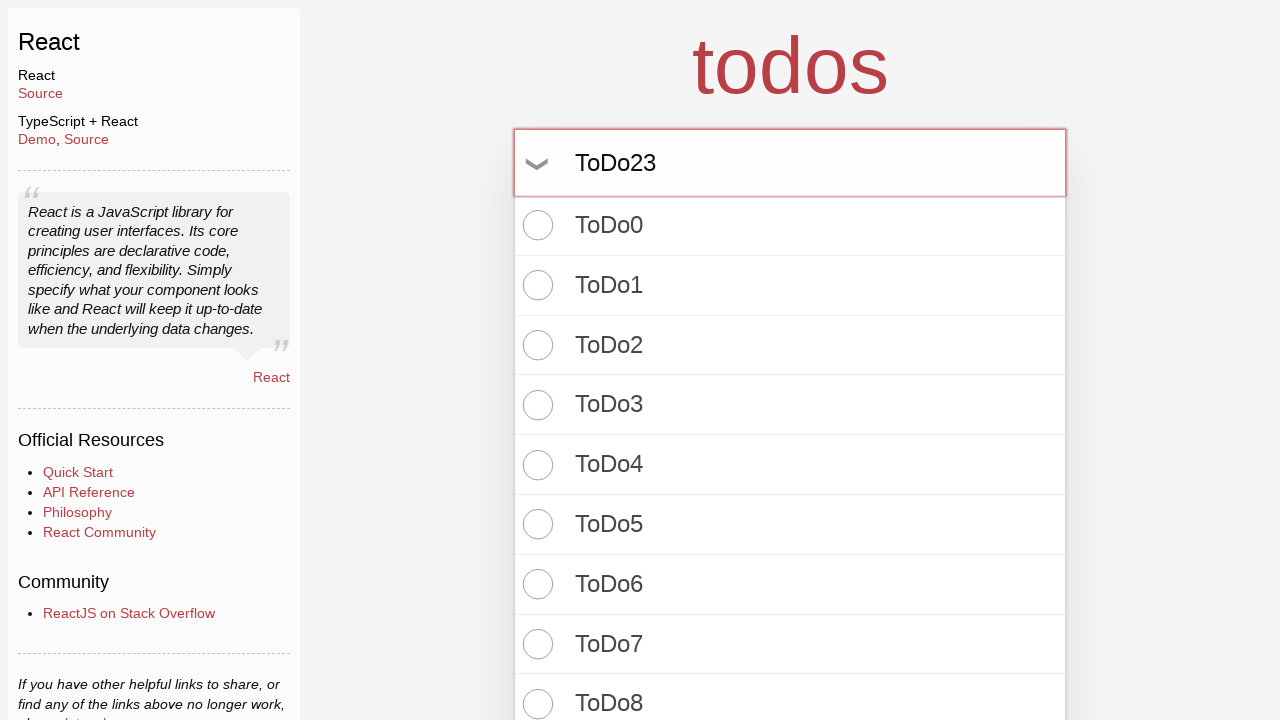

Pressed Enter to create todo item 24 on input.new-todo
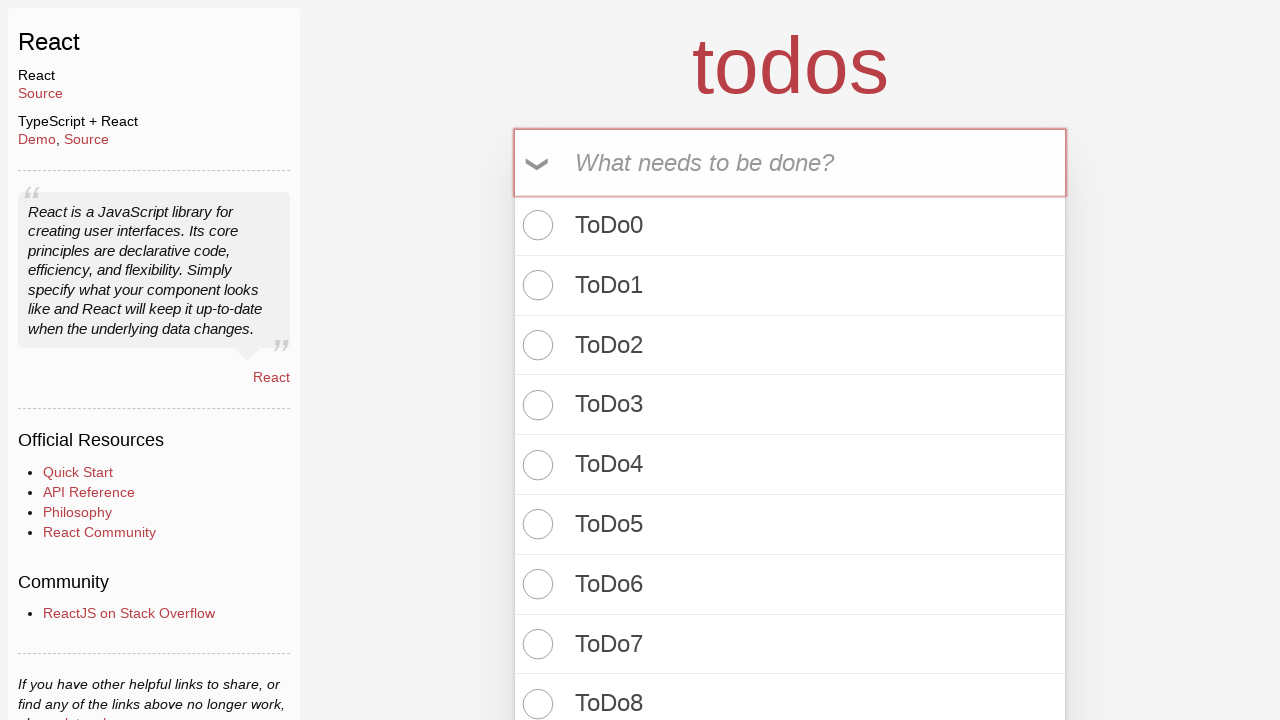

Filled todo input with 'ToDo24' on input.new-todo
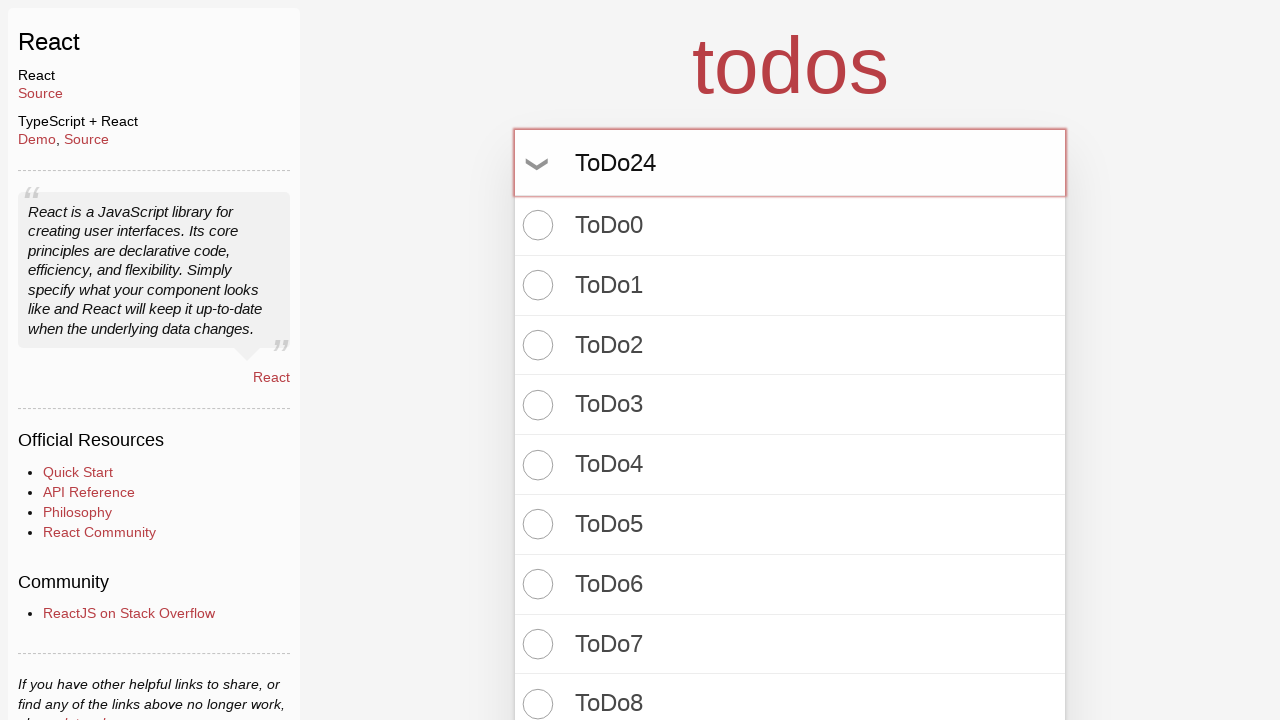

Pressed Enter to create todo item 25 on input.new-todo
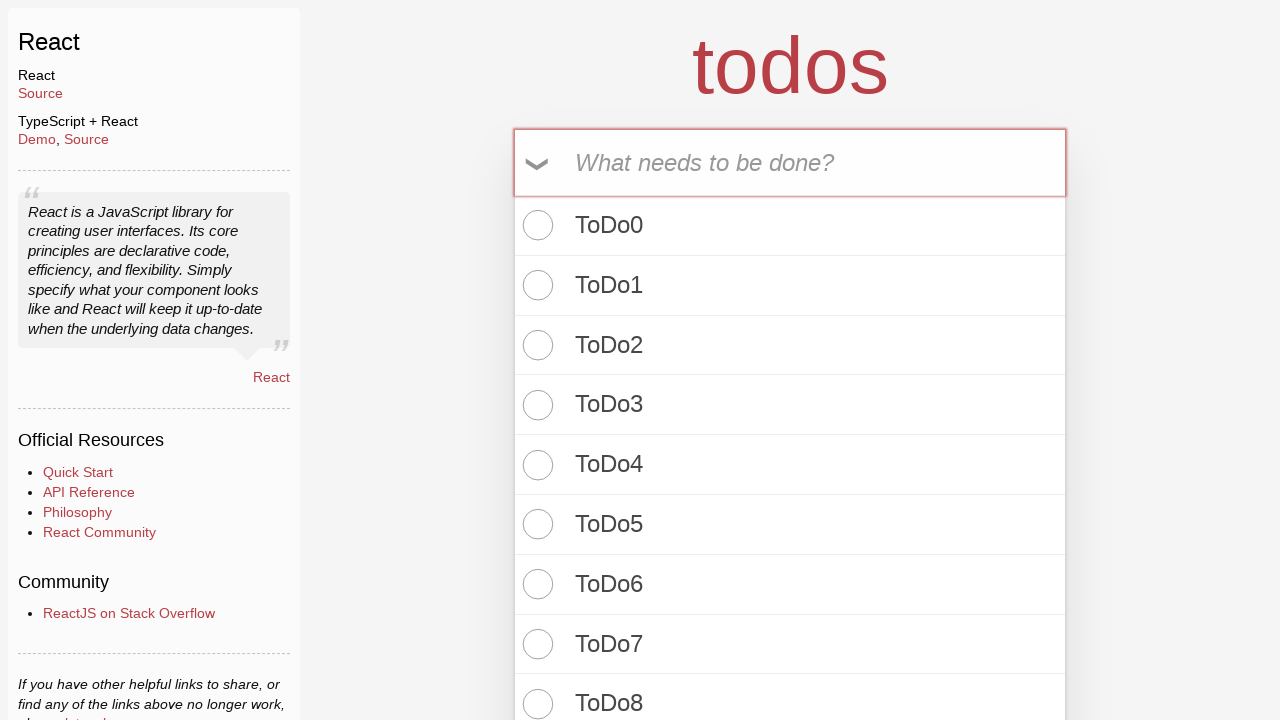

Filled todo input with 'ToDo25' on input.new-todo
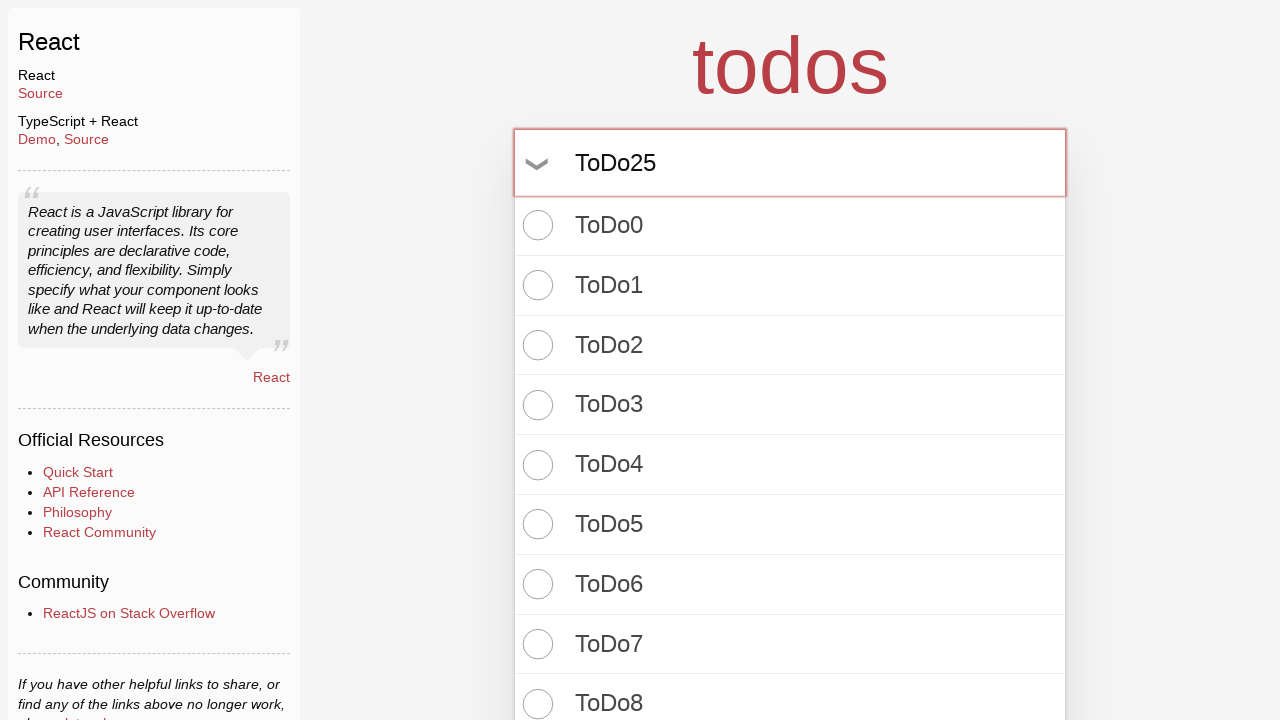

Pressed Enter to create todo item 26 on input.new-todo
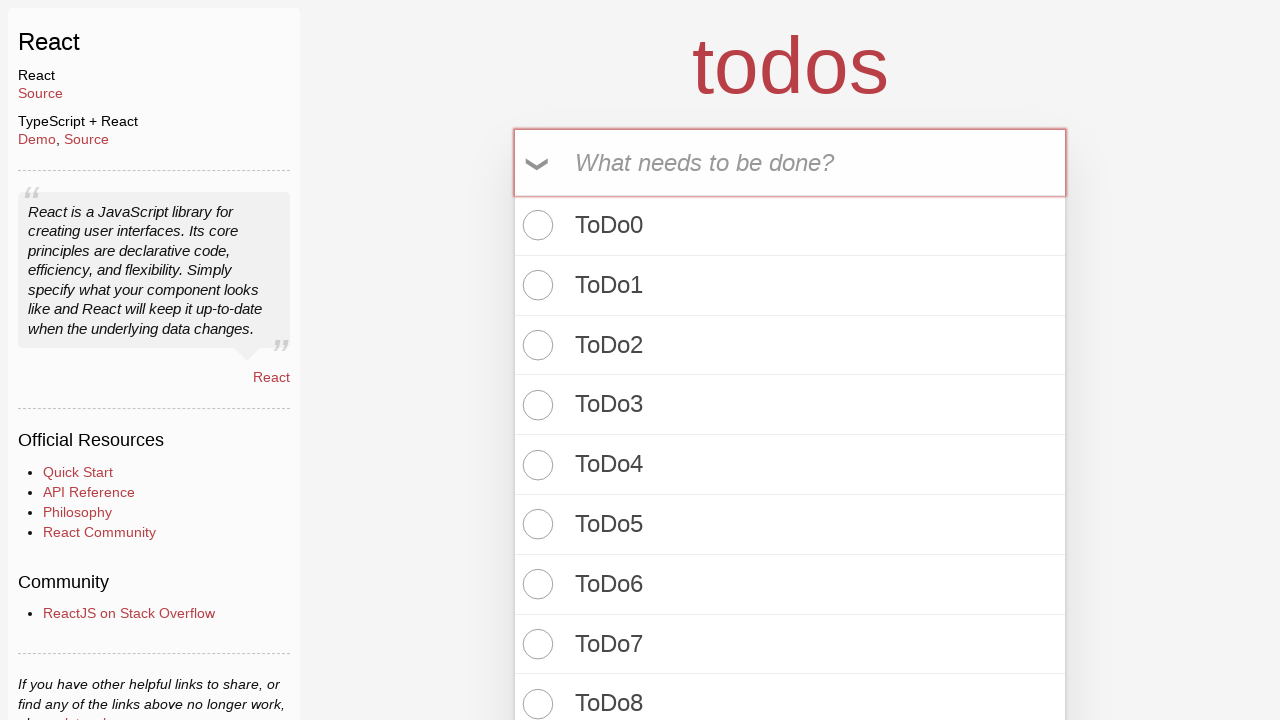

Filled todo input with 'ToDo26' on input.new-todo
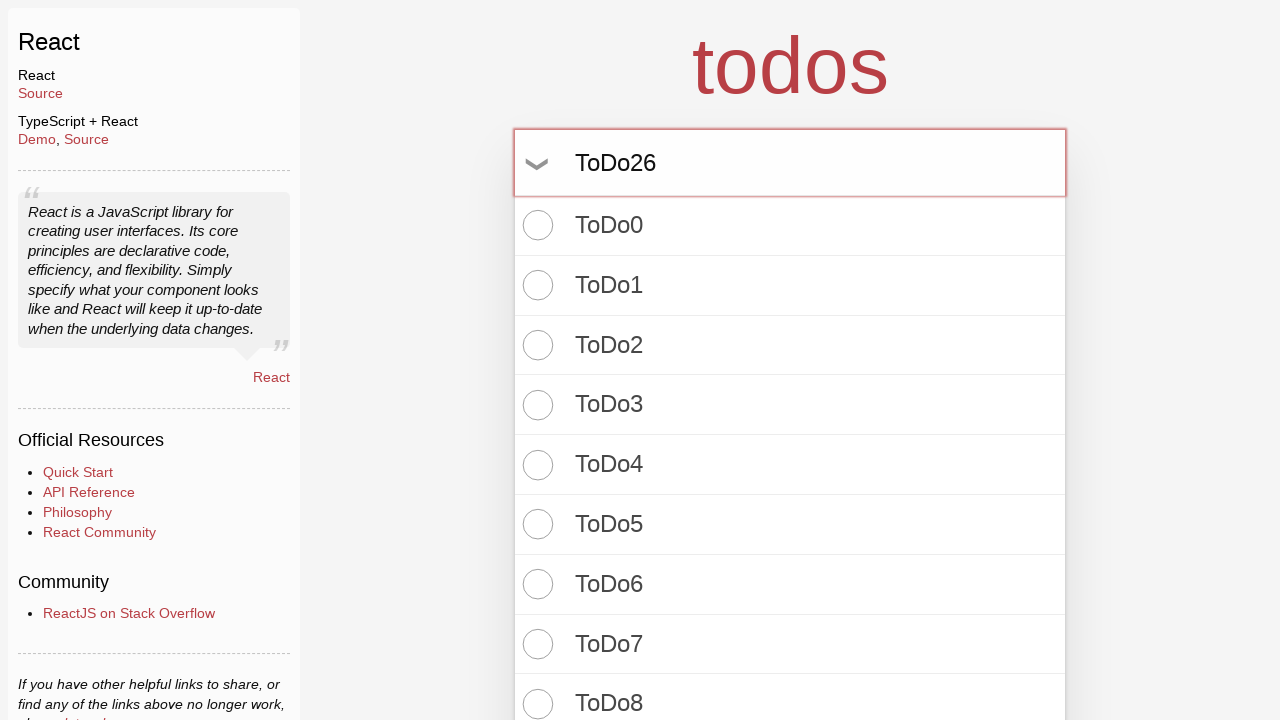

Pressed Enter to create todo item 27 on input.new-todo
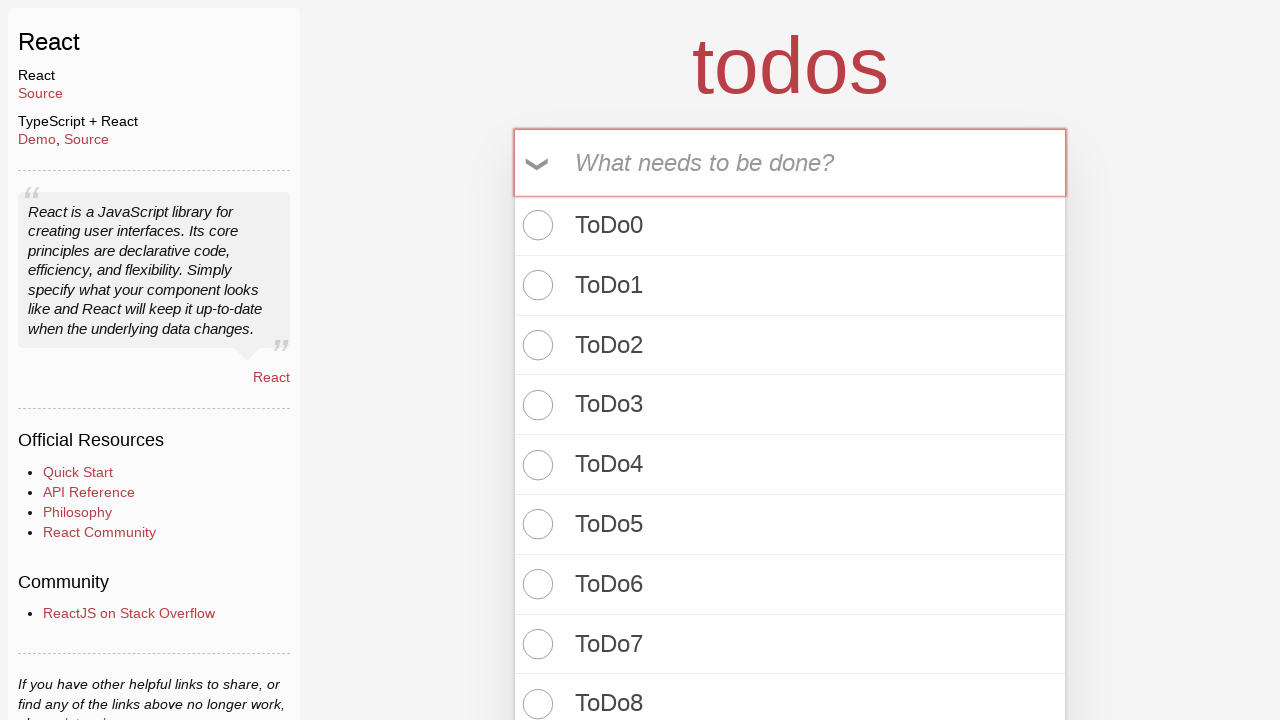

Filled todo input with 'ToDo27' on input.new-todo
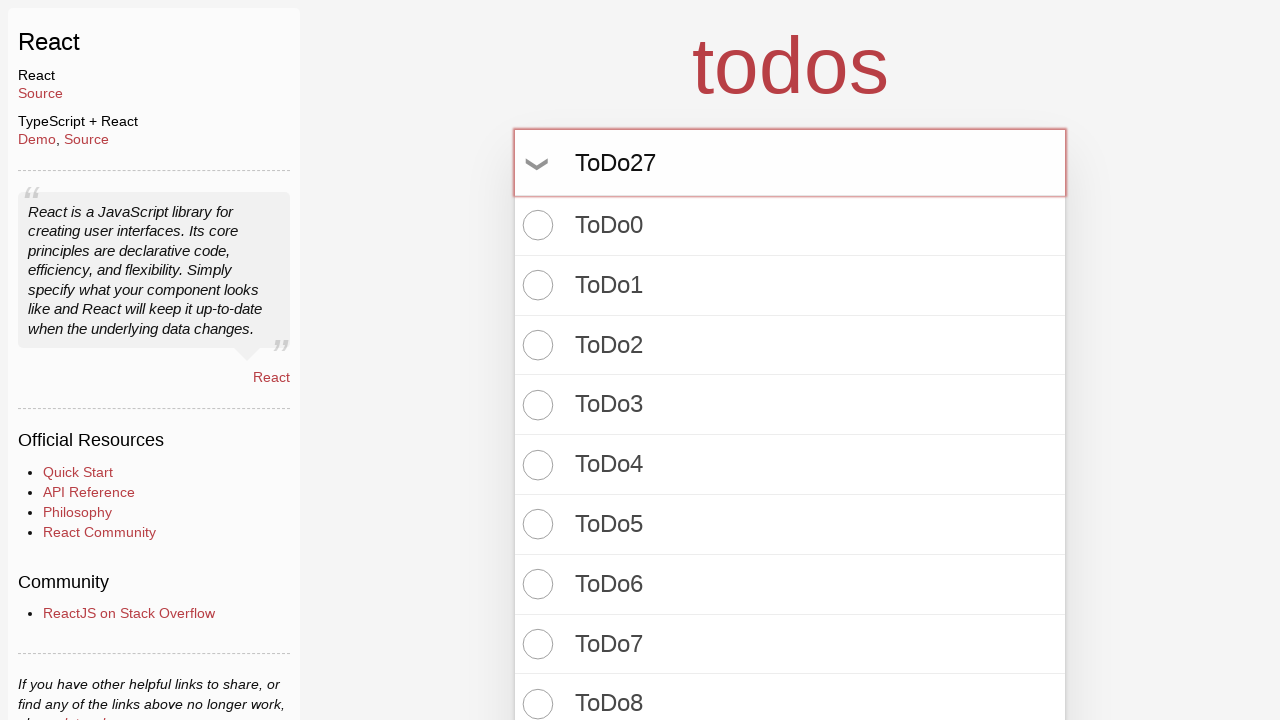

Pressed Enter to create todo item 28 on input.new-todo
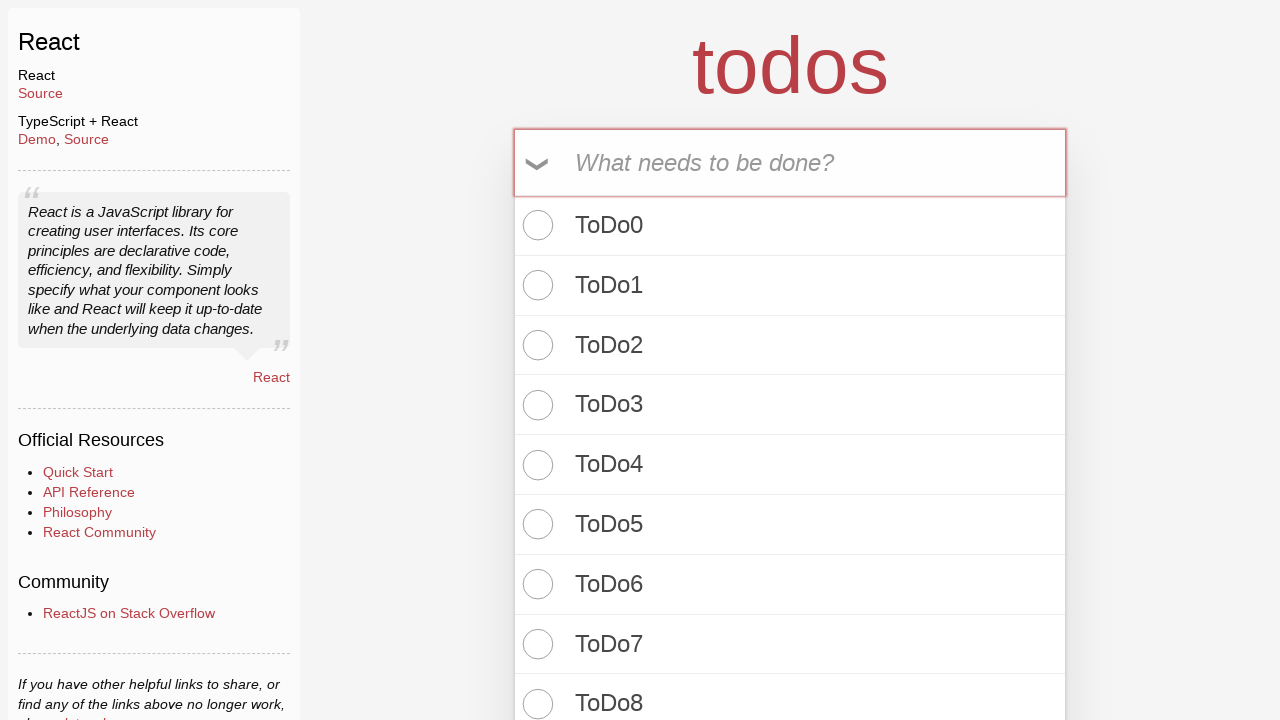

Filled todo input with 'ToDo28' on input.new-todo
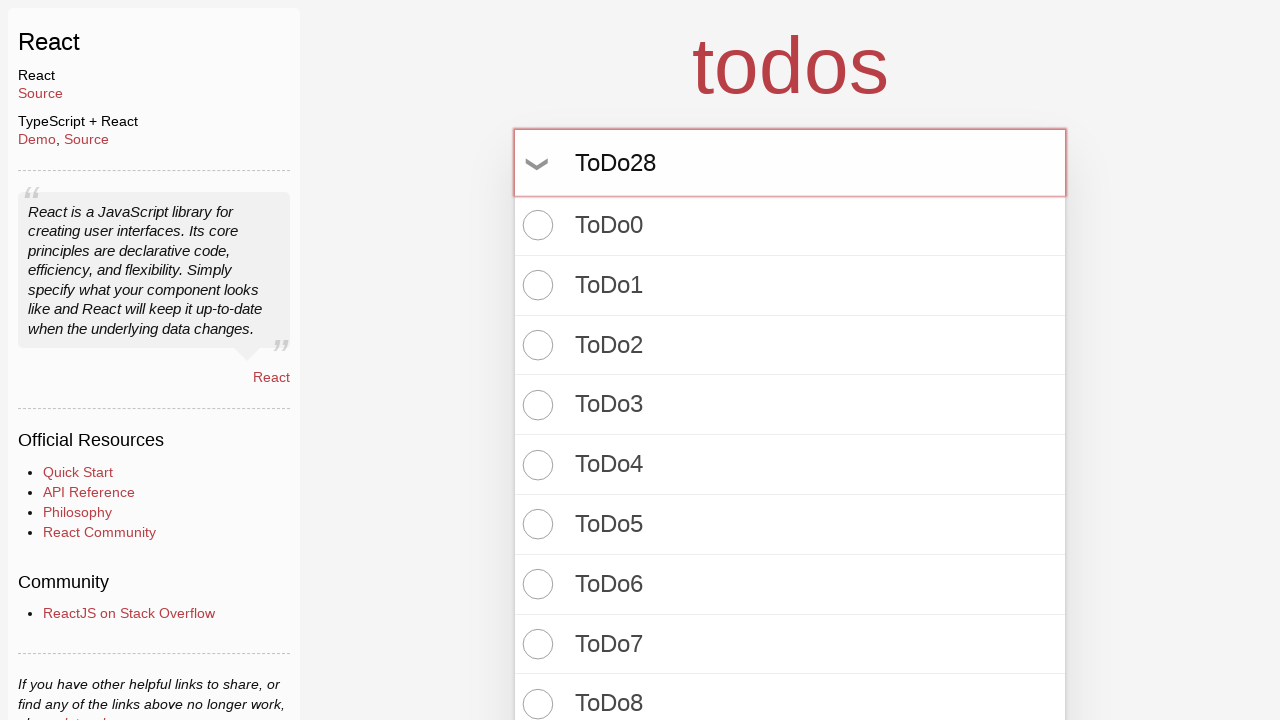

Pressed Enter to create todo item 29 on input.new-todo
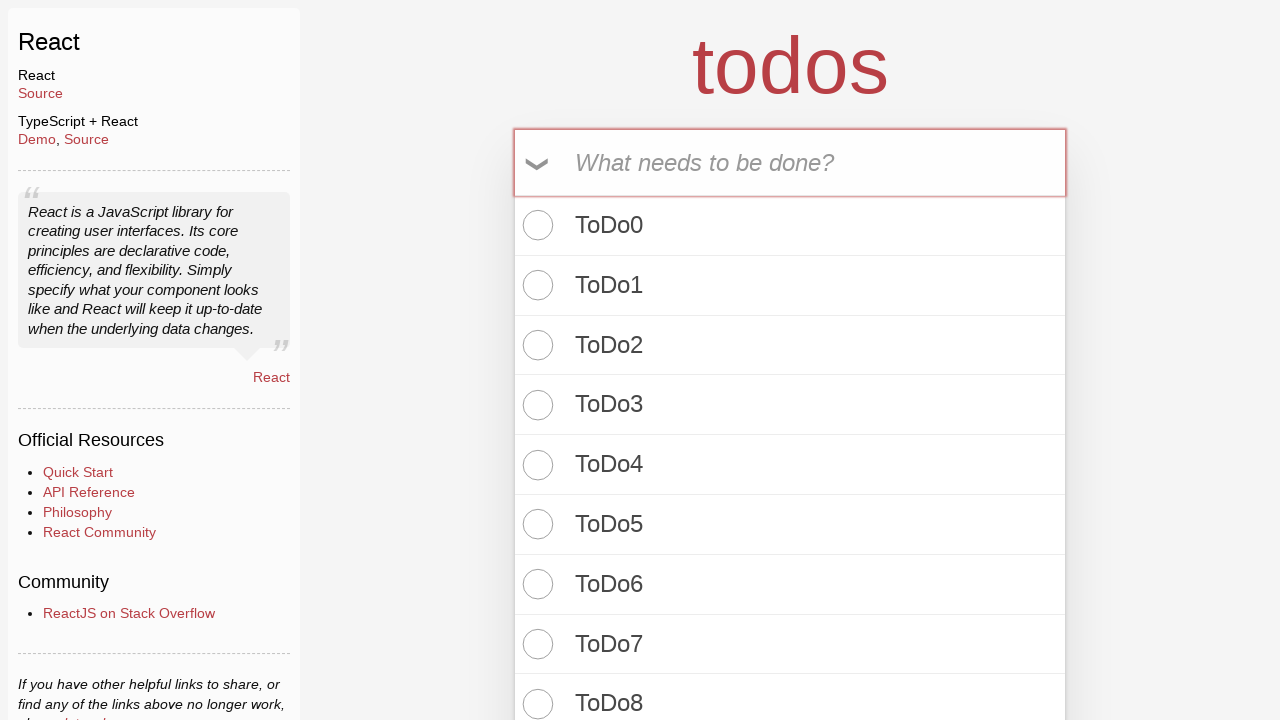

Filled todo input with 'ToDo29' on input.new-todo
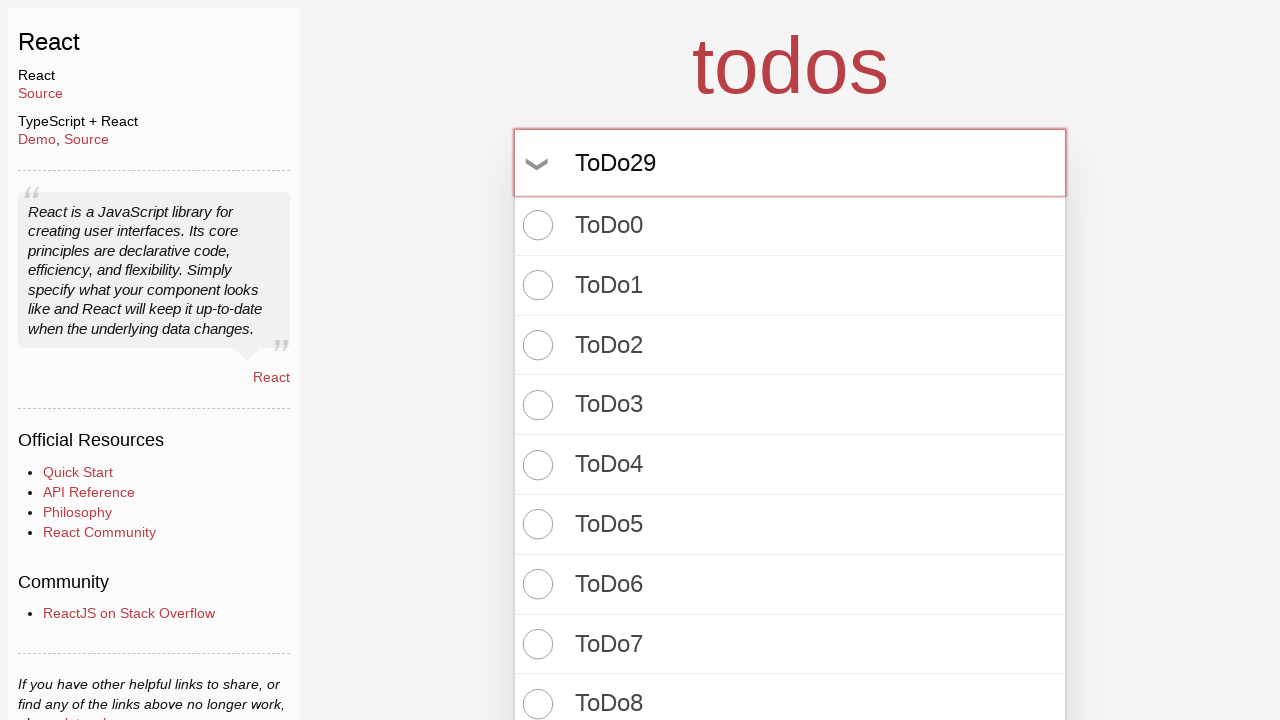

Pressed Enter to create todo item 30 on input.new-todo
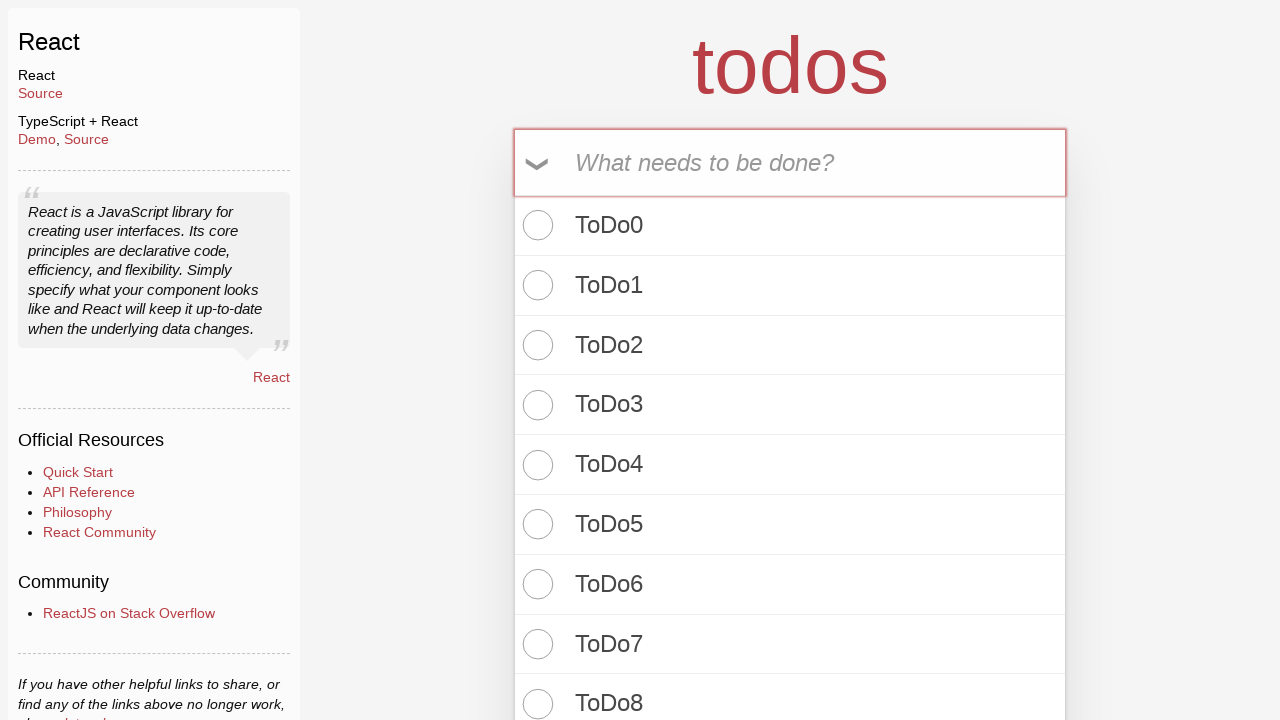

Filled todo input with 'ToDo30' on input.new-todo
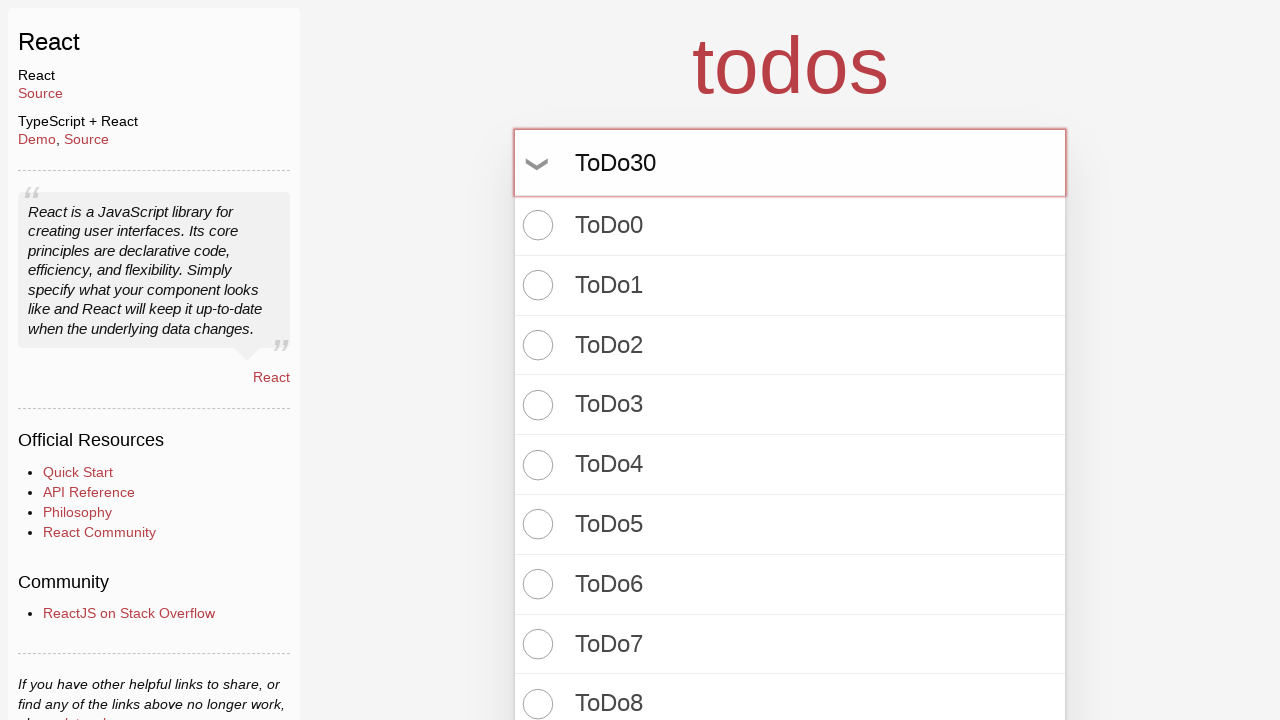

Pressed Enter to create todo item 31 on input.new-todo
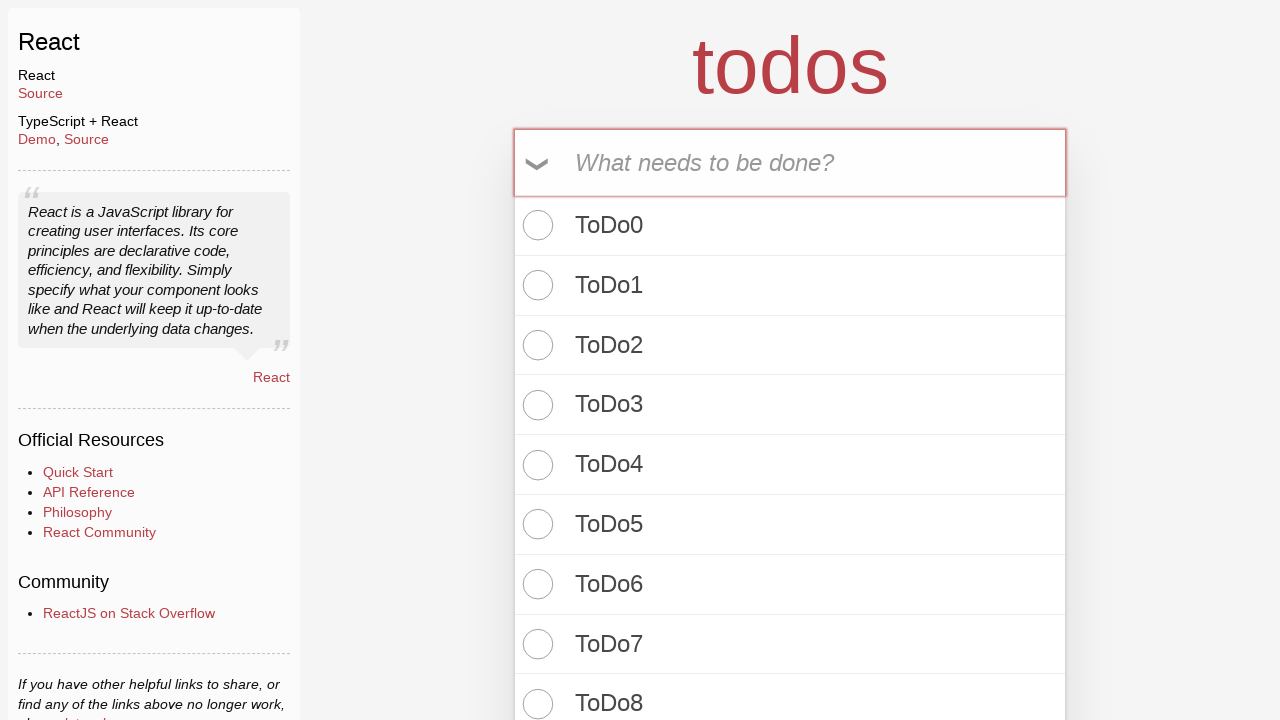

Filled todo input with 'ToDo31' on input.new-todo
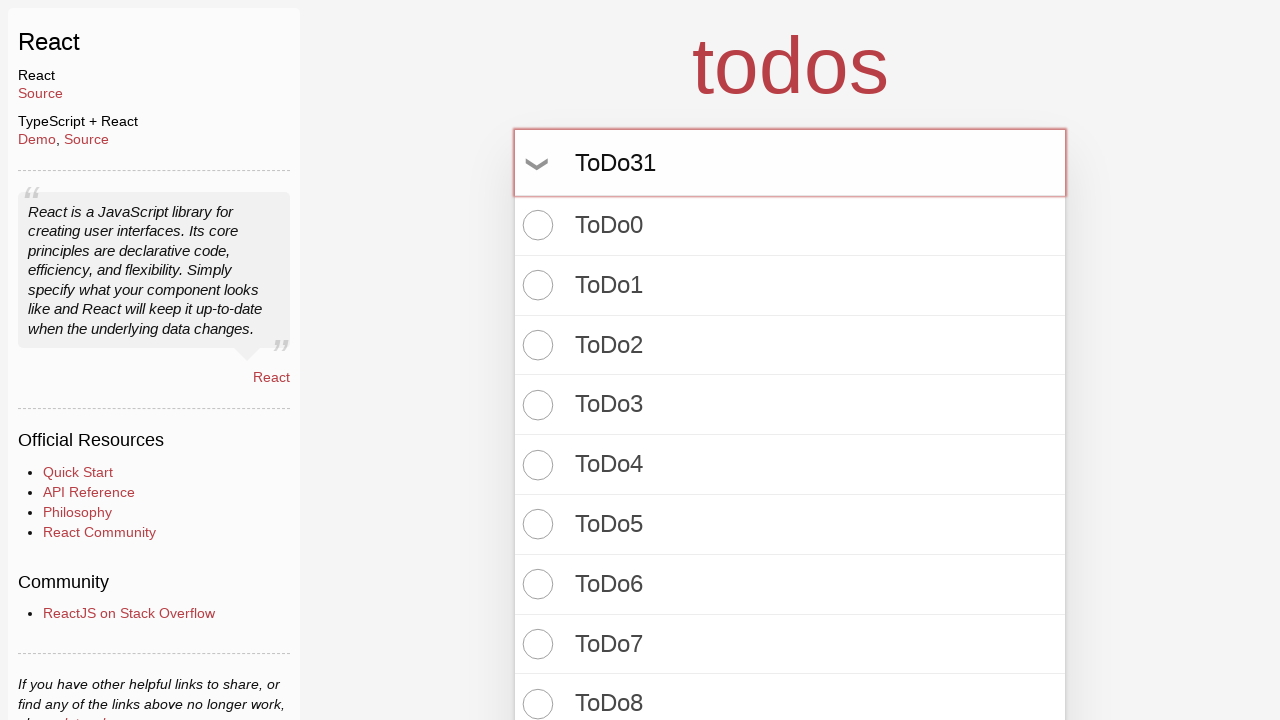

Pressed Enter to create todo item 32 on input.new-todo
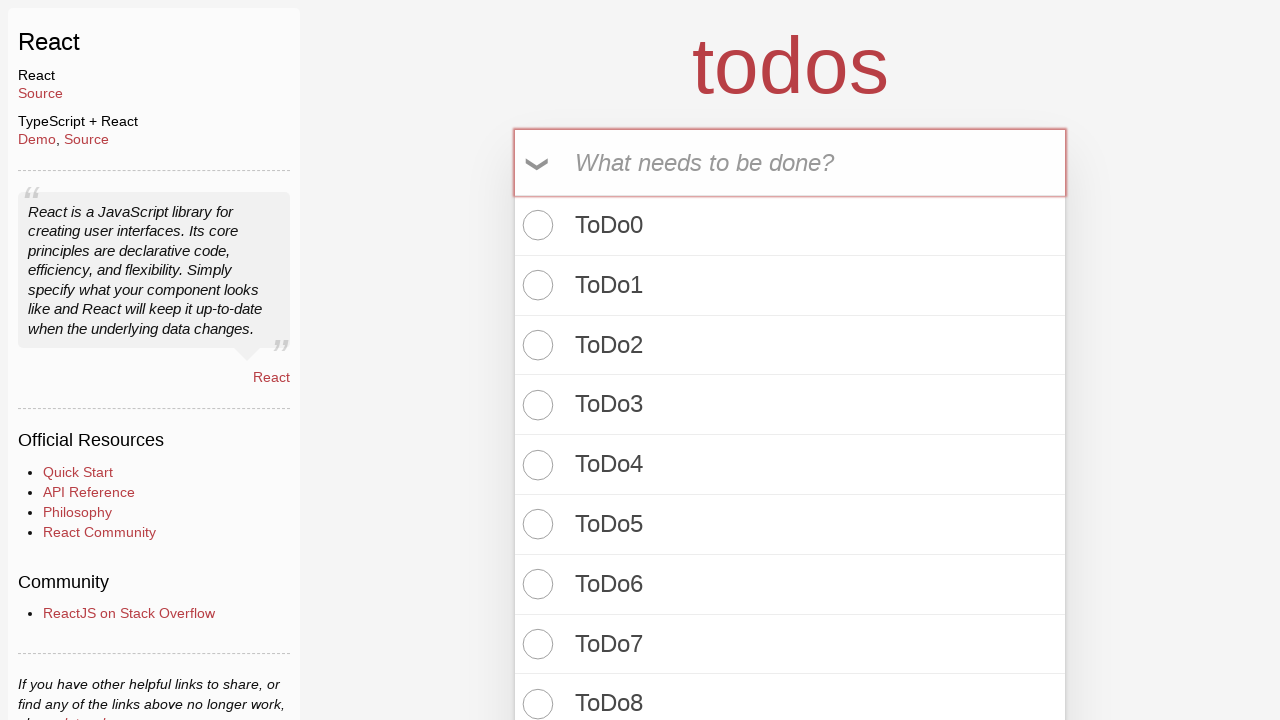

Filled todo input with 'ToDo32' on input.new-todo
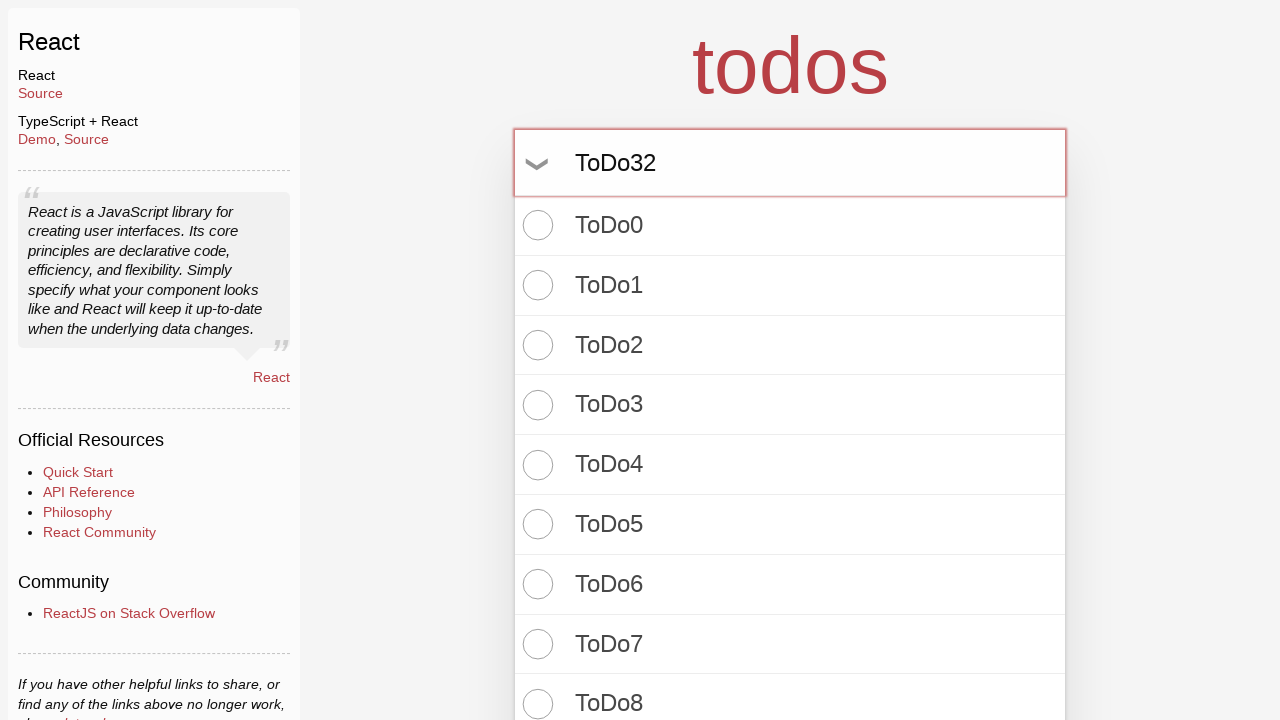

Pressed Enter to create todo item 33 on input.new-todo
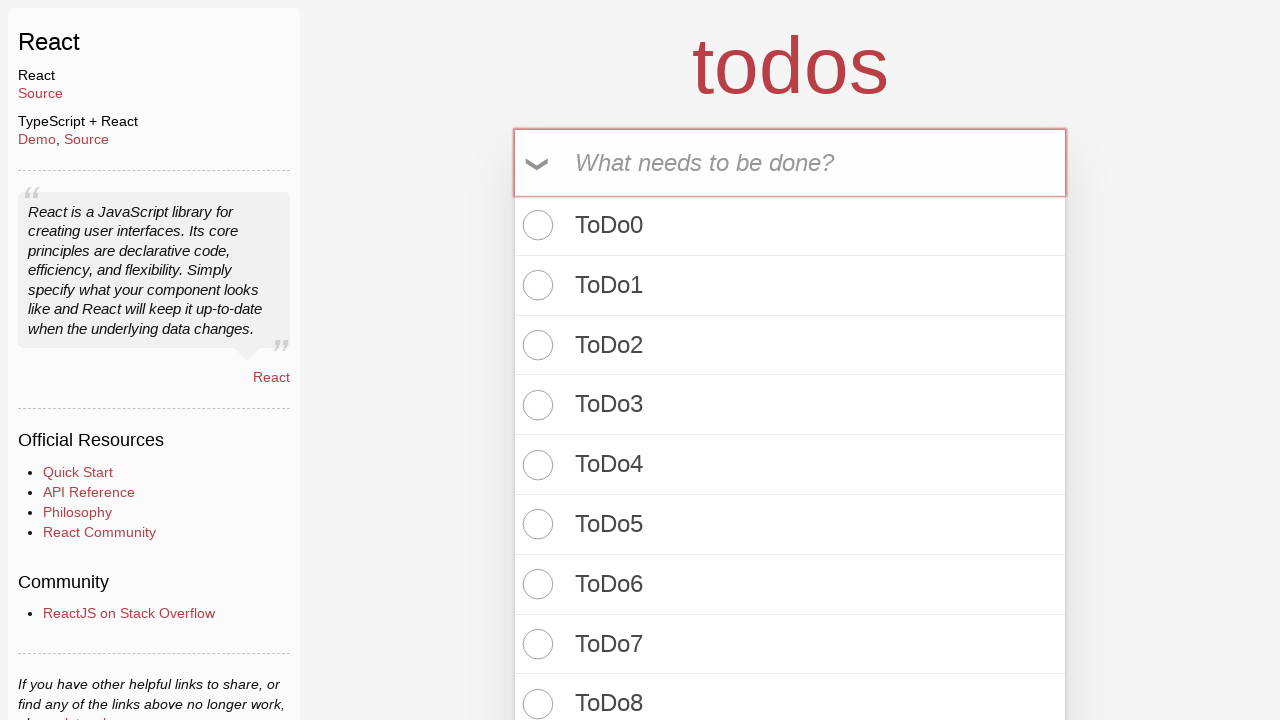

Filled todo input with 'ToDo33' on input.new-todo
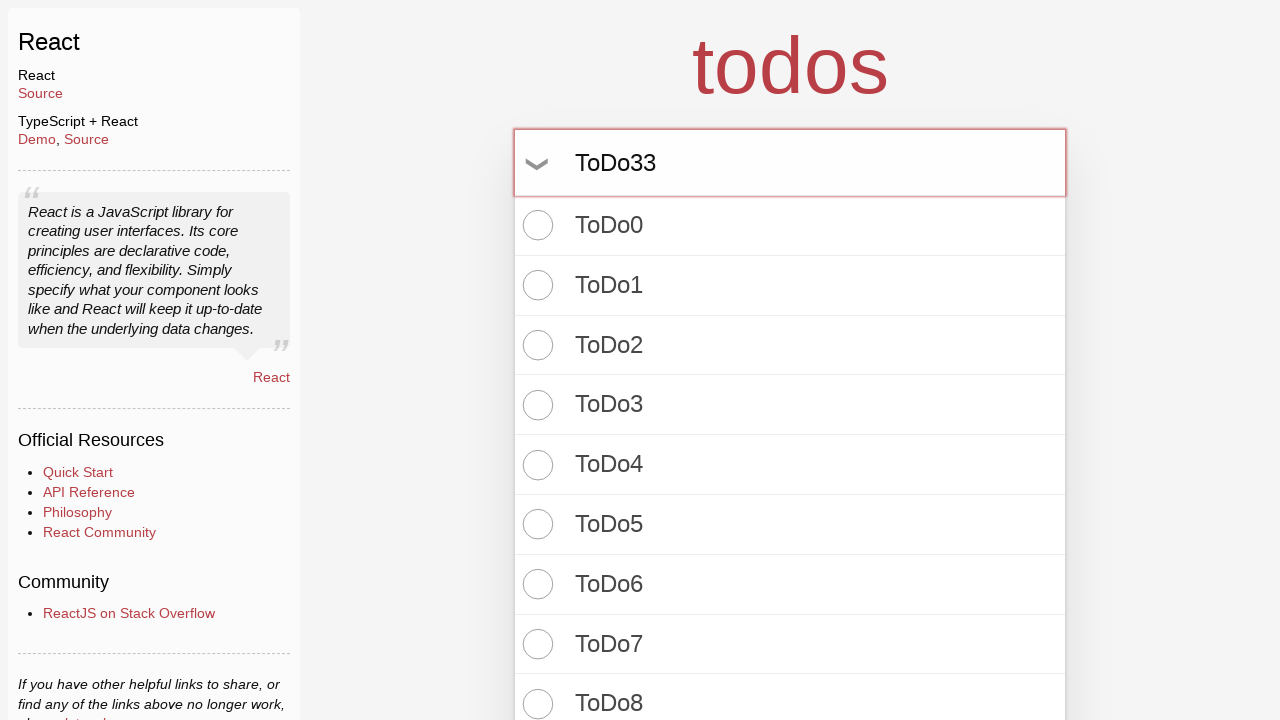

Pressed Enter to create todo item 34 on input.new-todo
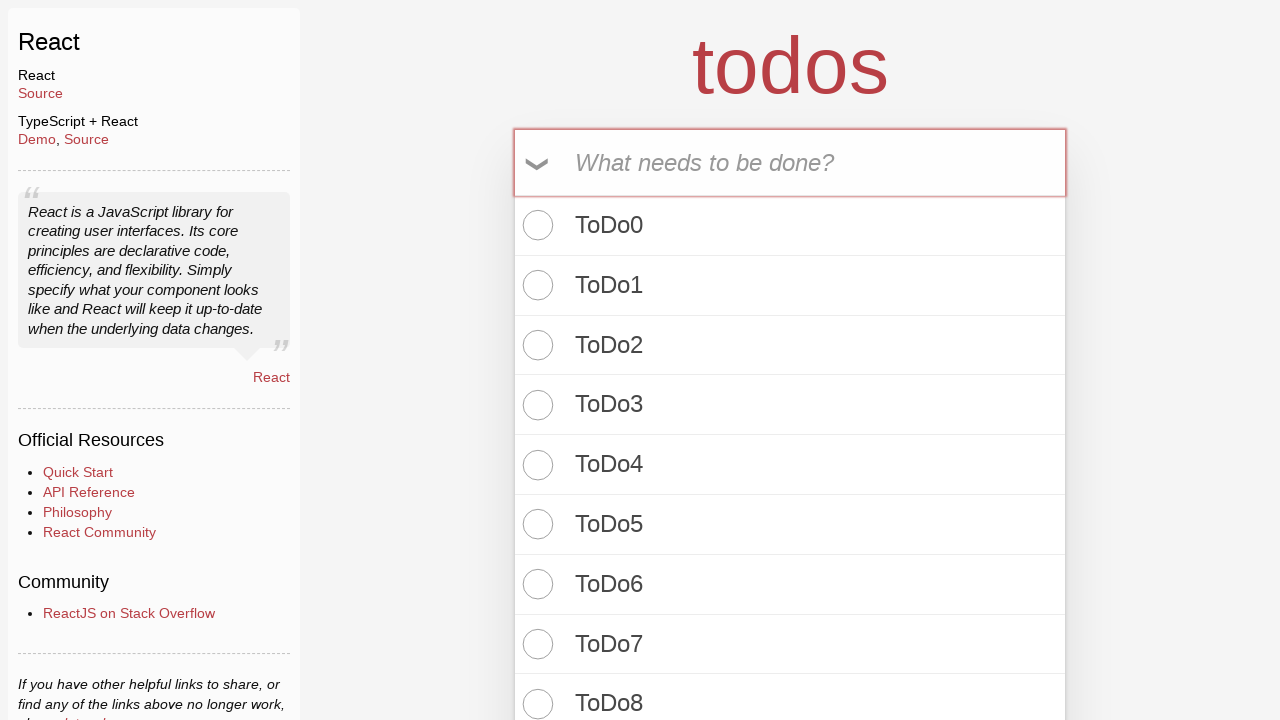

Filled todo input with 'ToDo34' on input.new-todo
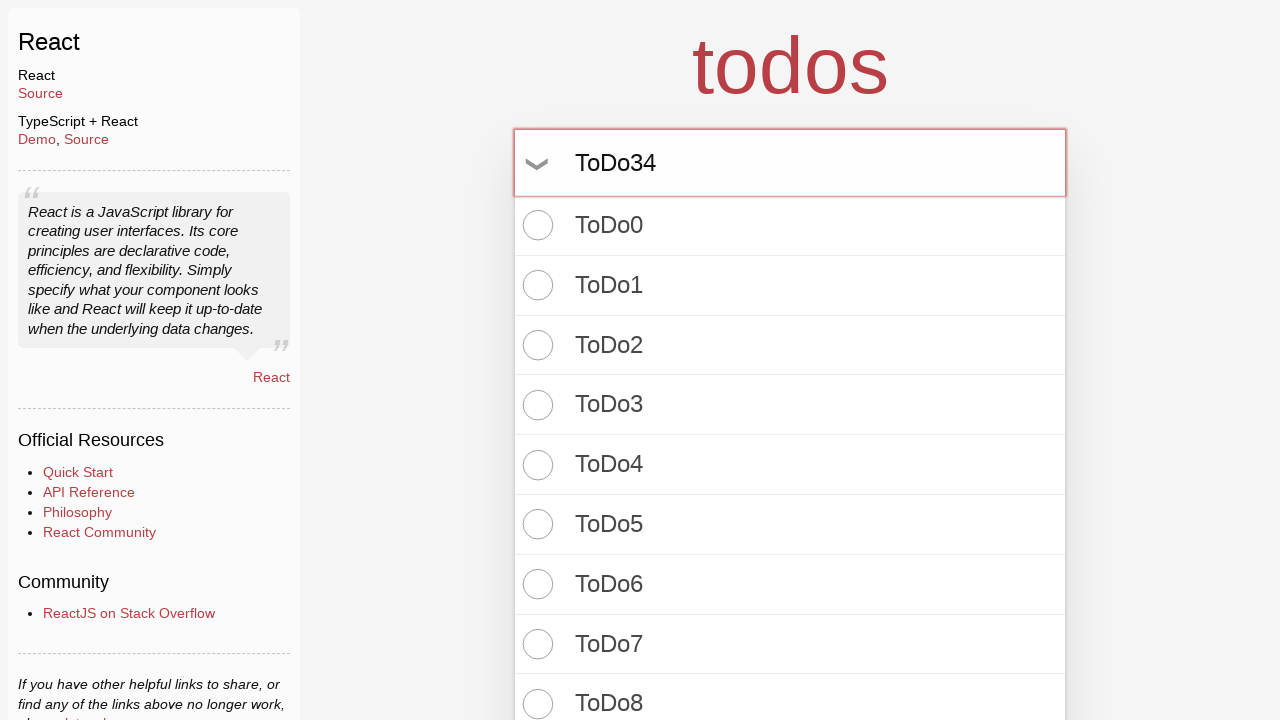

Pressed Enter to create todo item 35 on input.new-todo
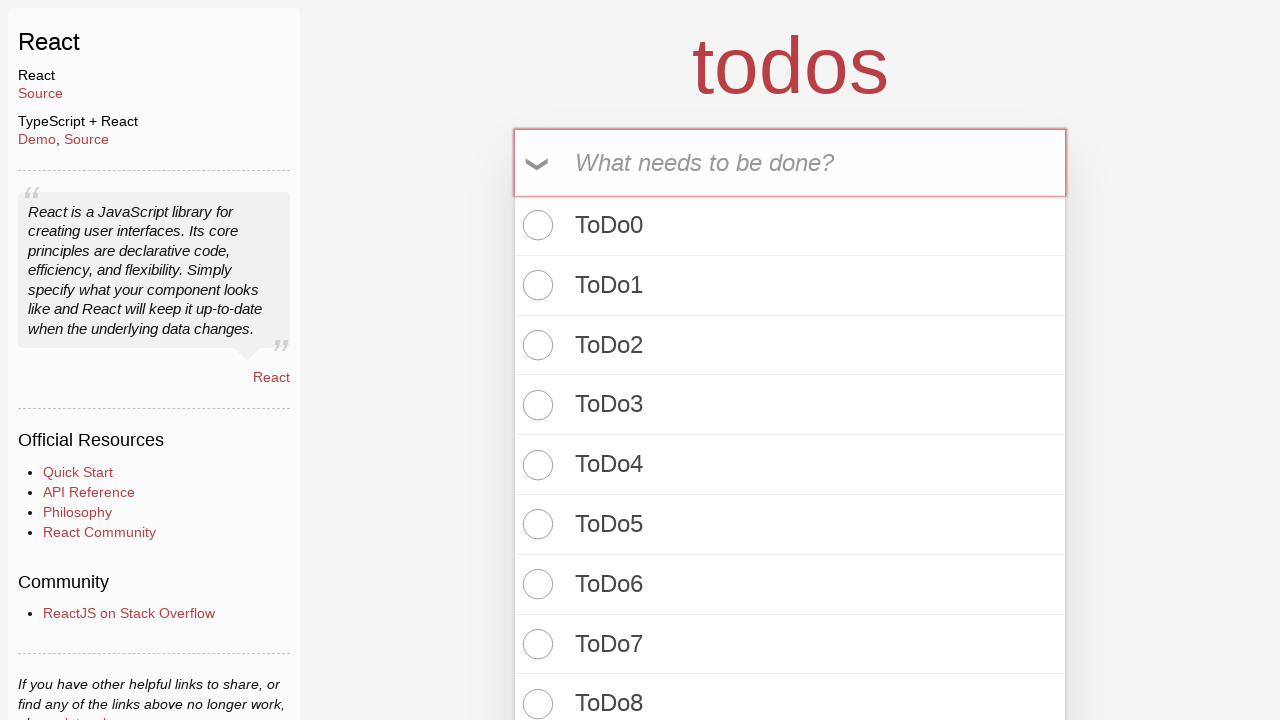

Filled todo input with 'ToDo35' on input.new-todo
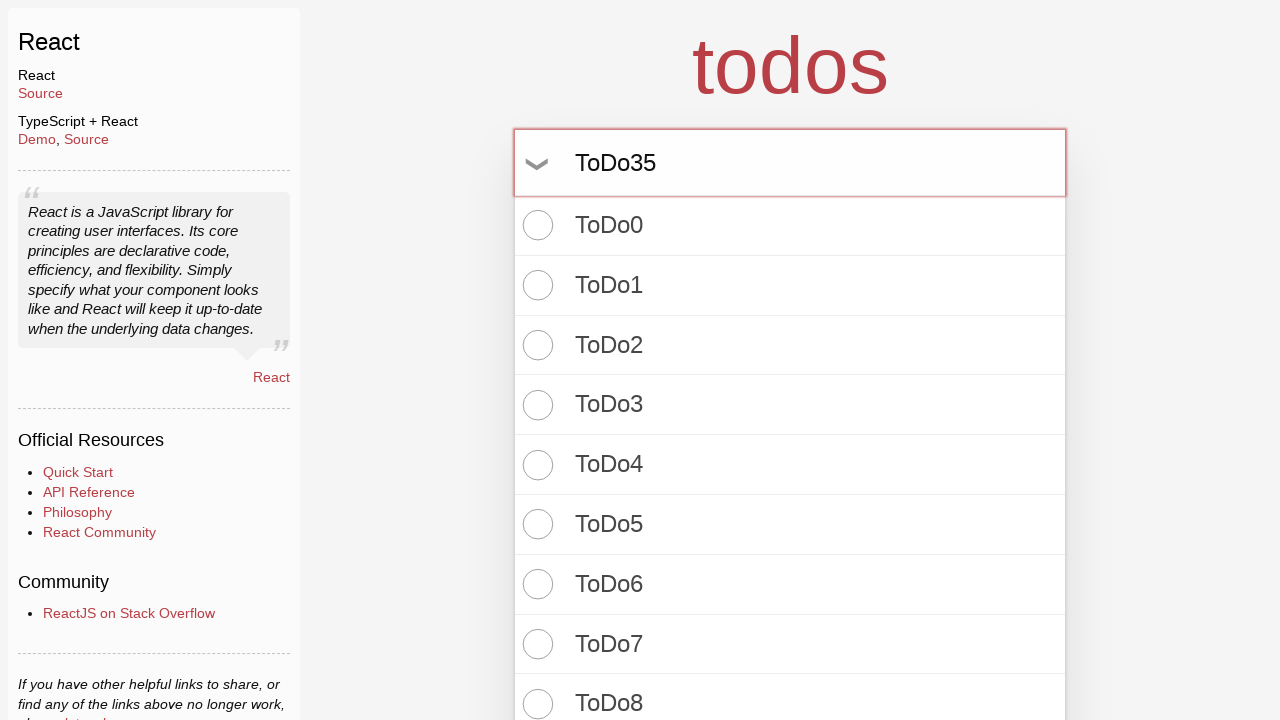

Pressed Enter to create todo item 36 on input.new-todo
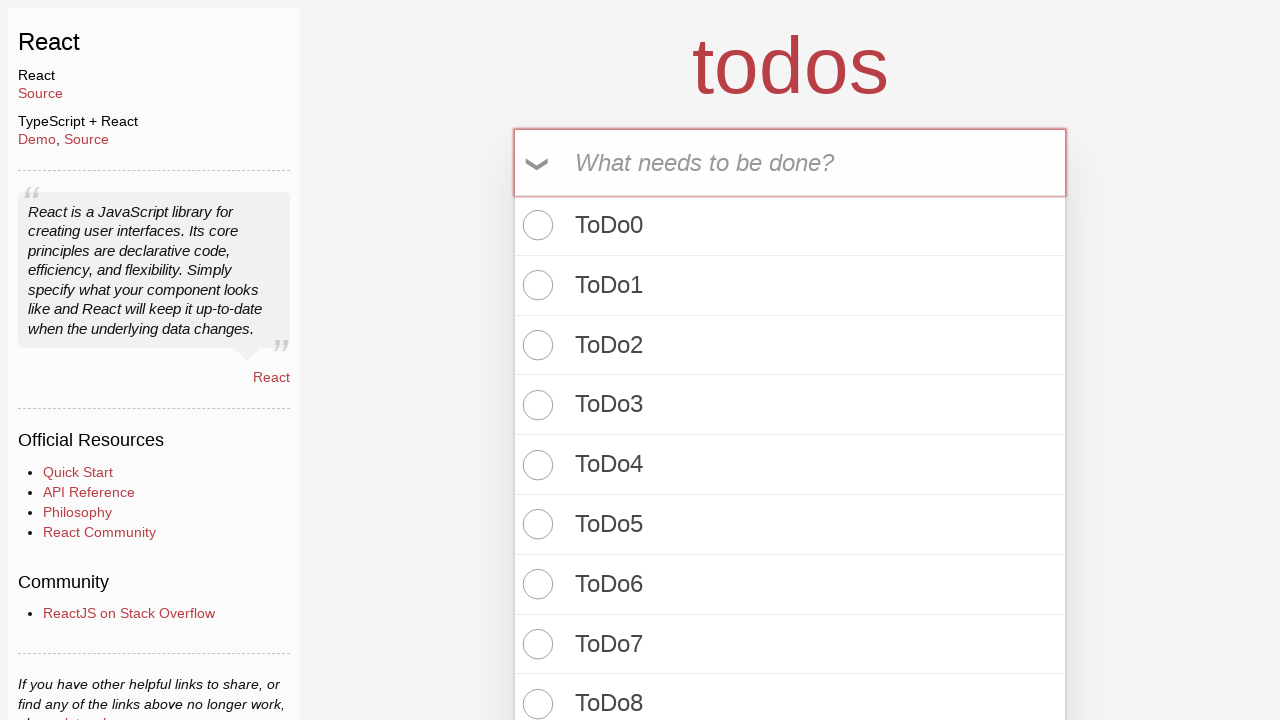

Filled todo input with 'ToDo36' on input.new-todo
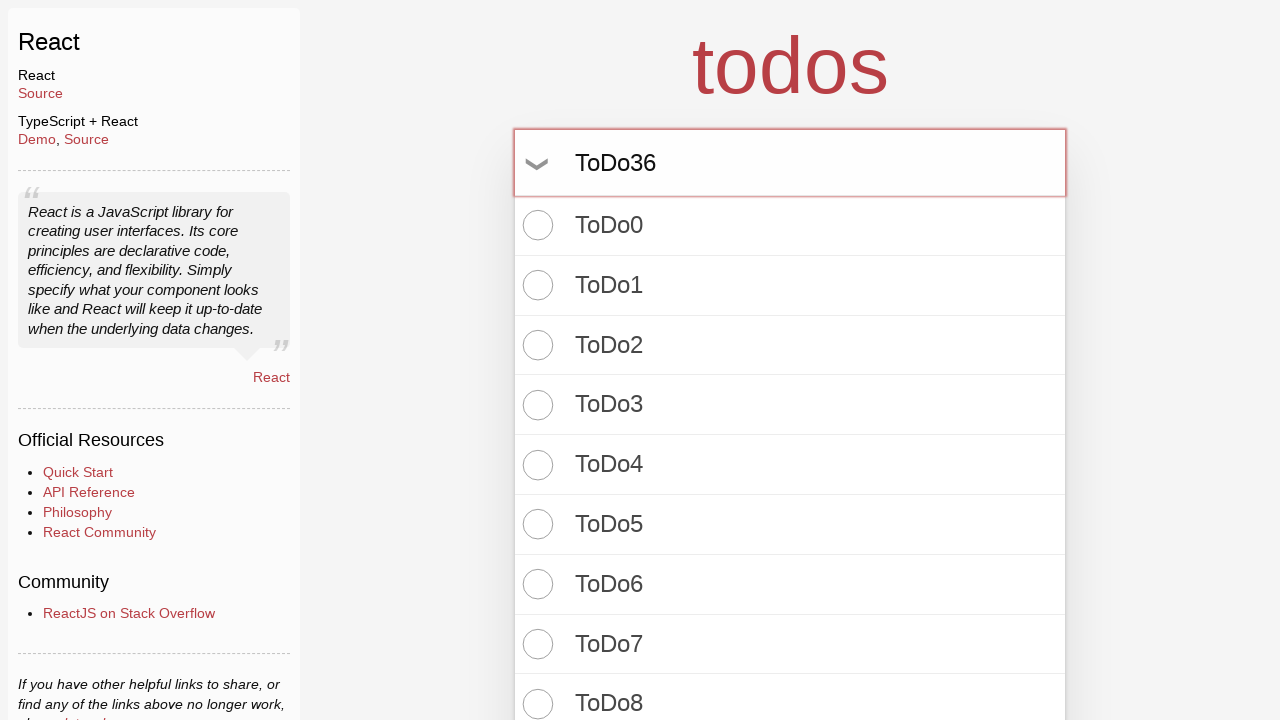

Pressed Enter to create todo item 37 on input.new-todo
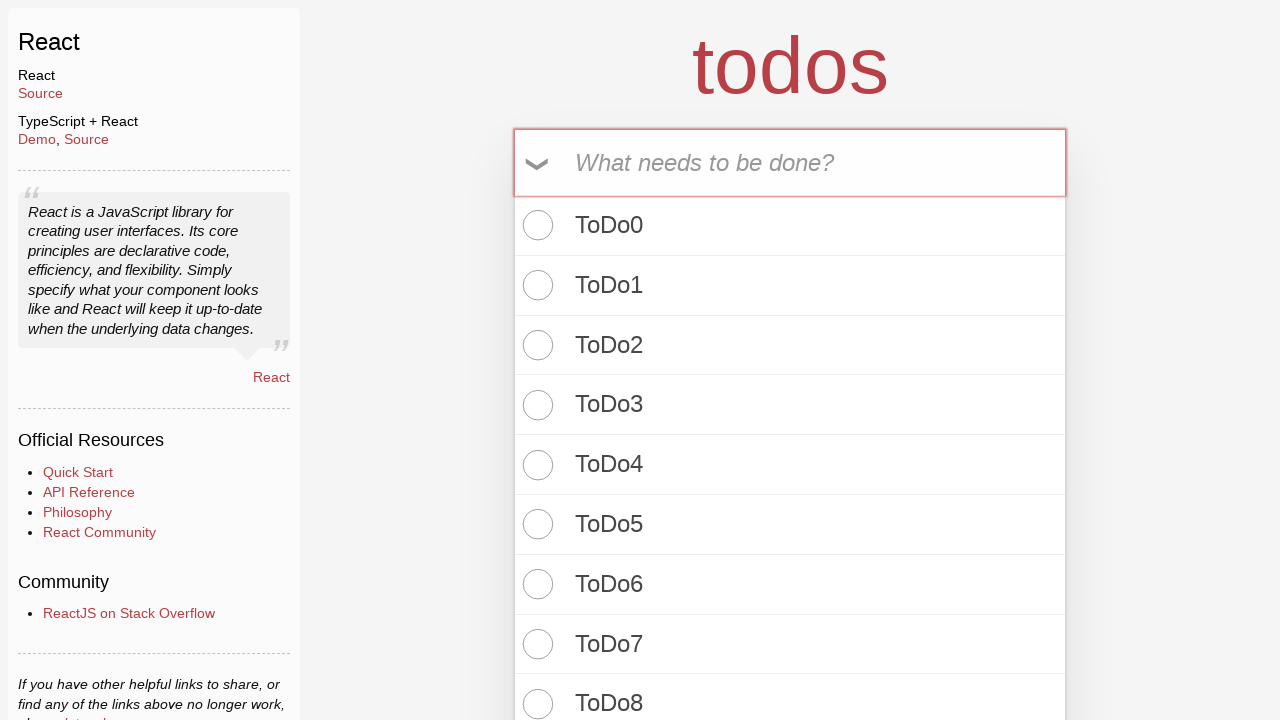

Filled todo input with 'ToDo37' on input.new-todo
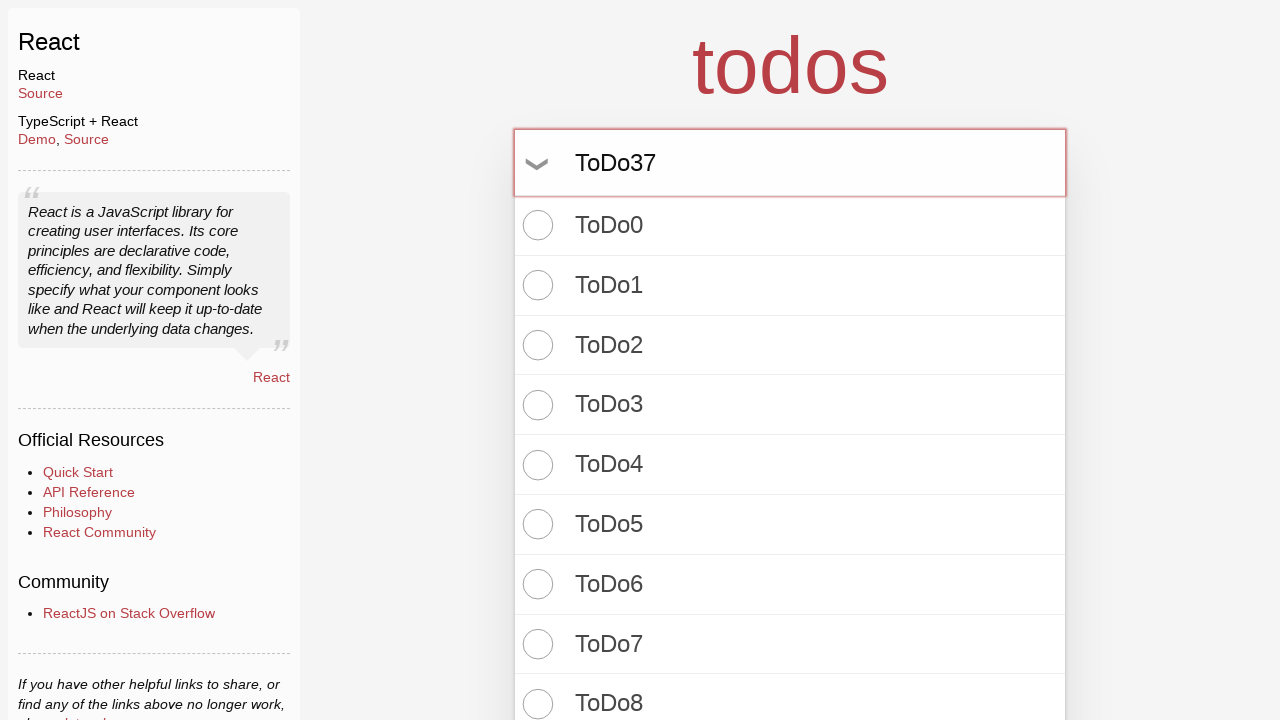

Pressed Enter to create todo item 38 on input.new-todo
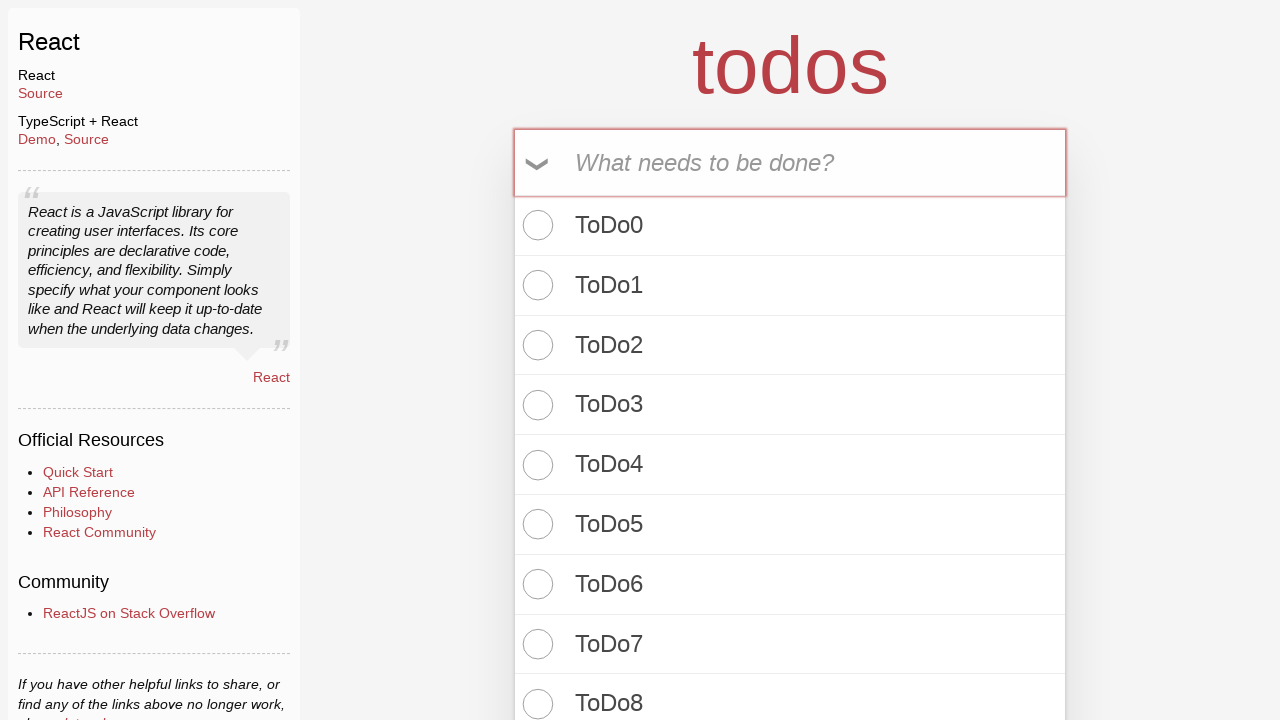

Filled todo input with 'ToDo38' on input.new-todo
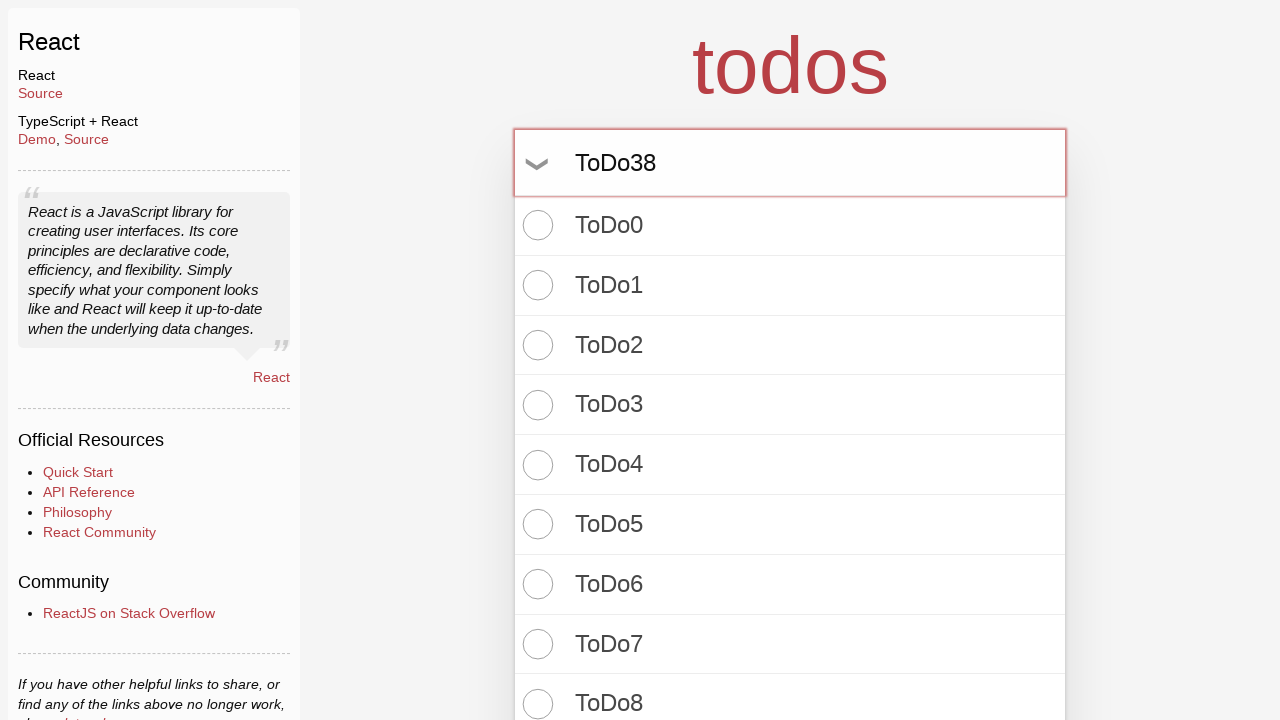

Pressed Enter to create todo item 39 on input.new-todo
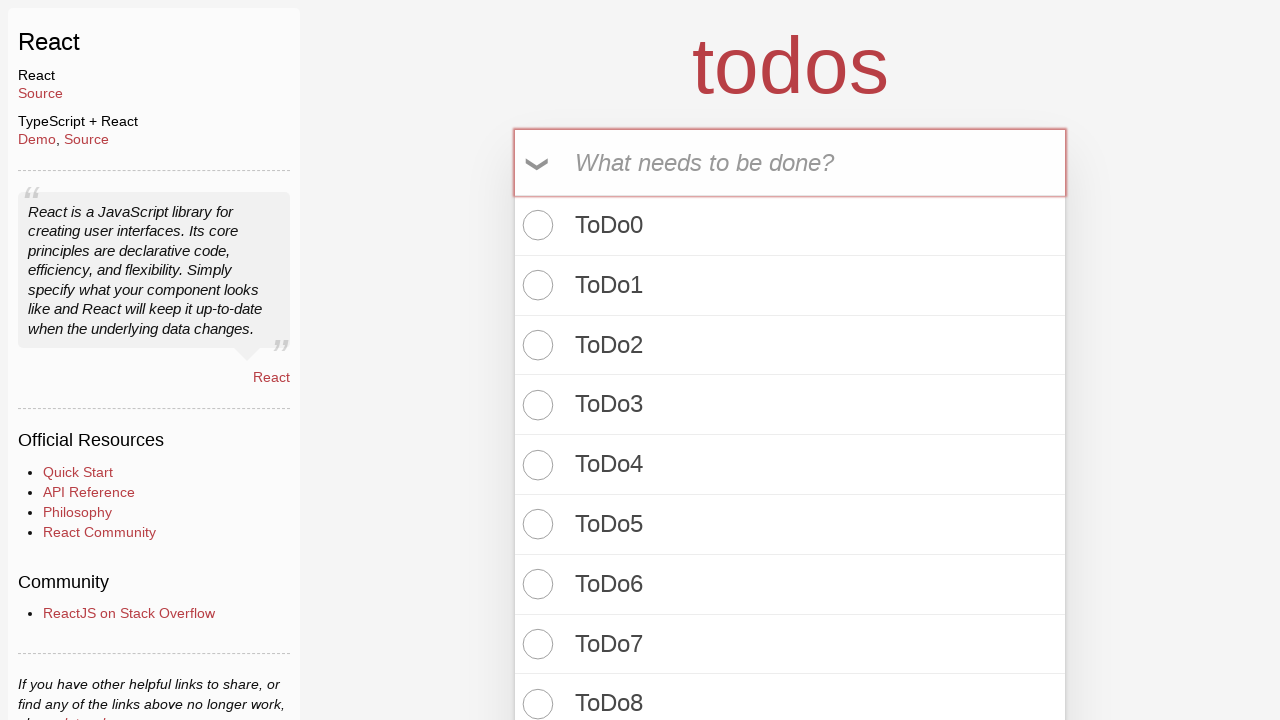

Filled todo input with 'ToDo39' on input.new-todo
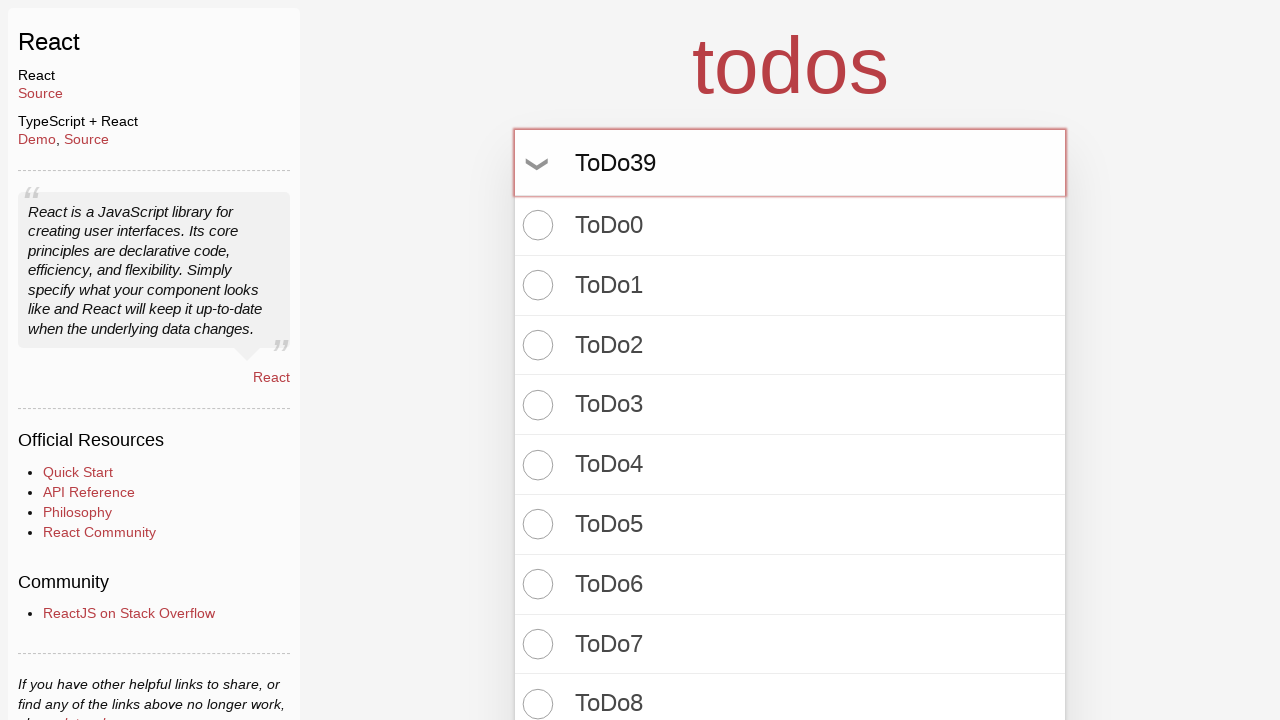

Pressed Enter to create todo item 40 on input.new-todo
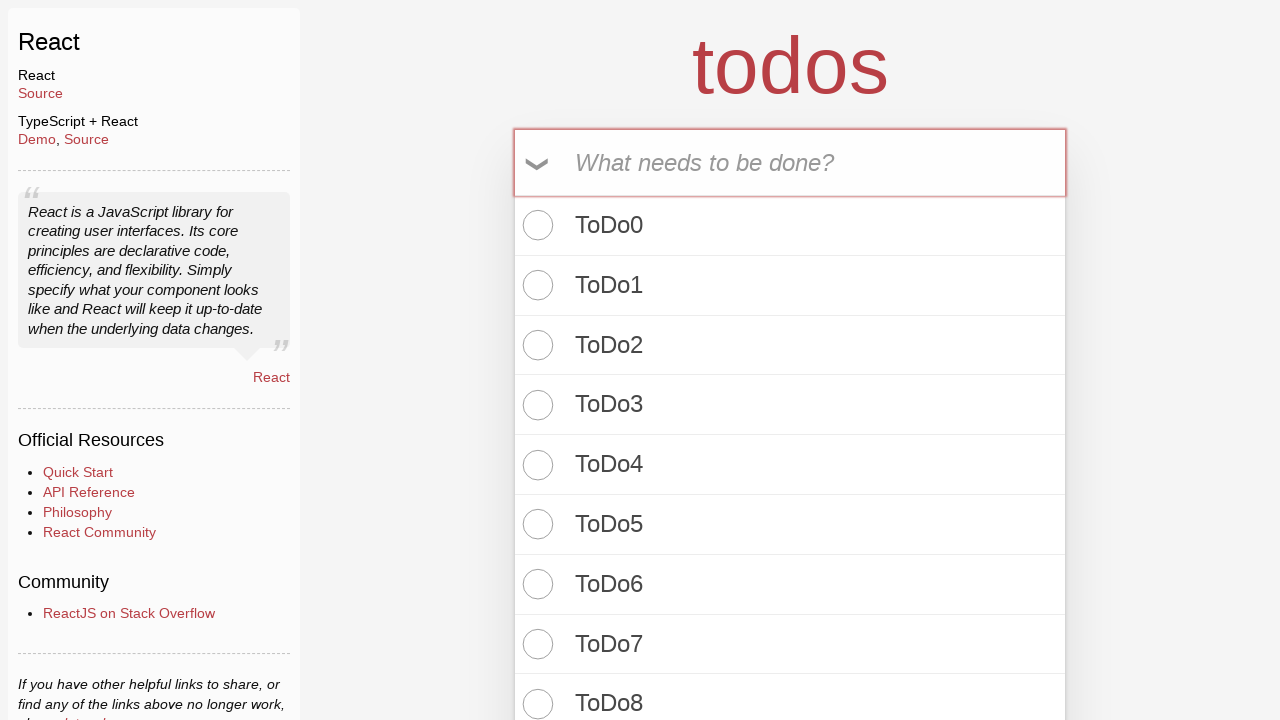

Filled todo input with 'ToDo40' on input.new-todo
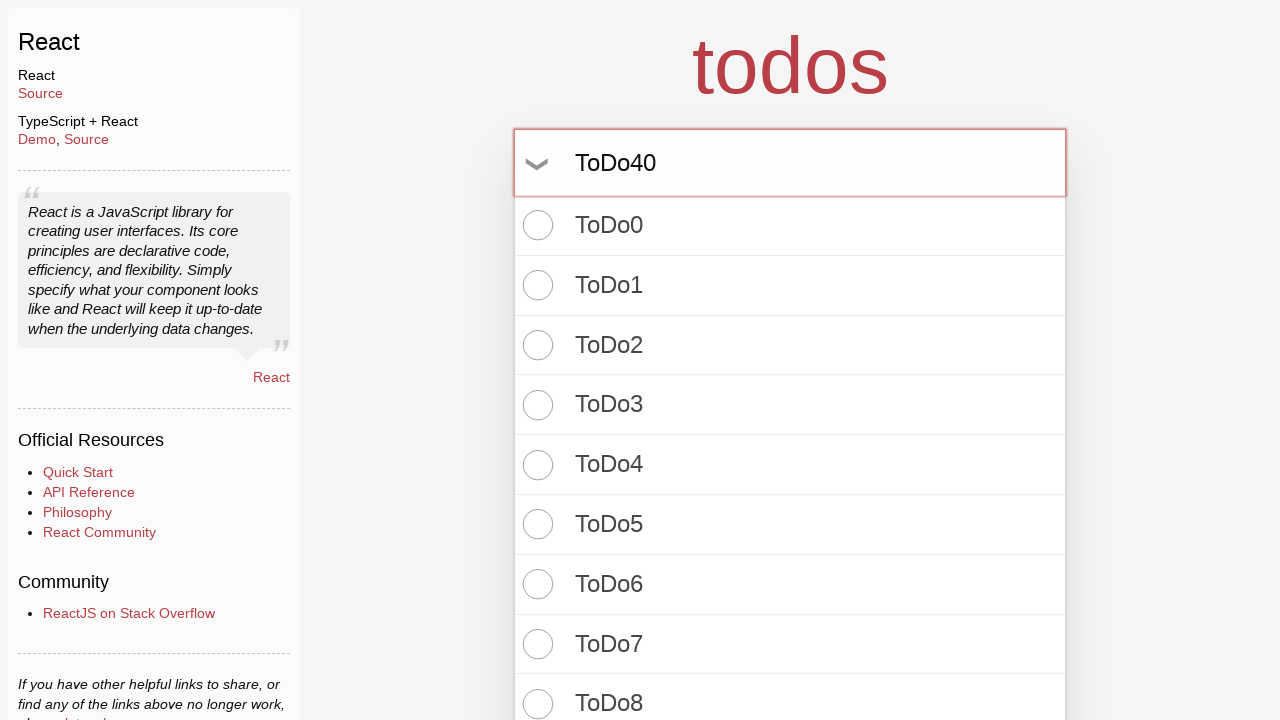

Pressed Enter to create todo item 41 on input.new-todo
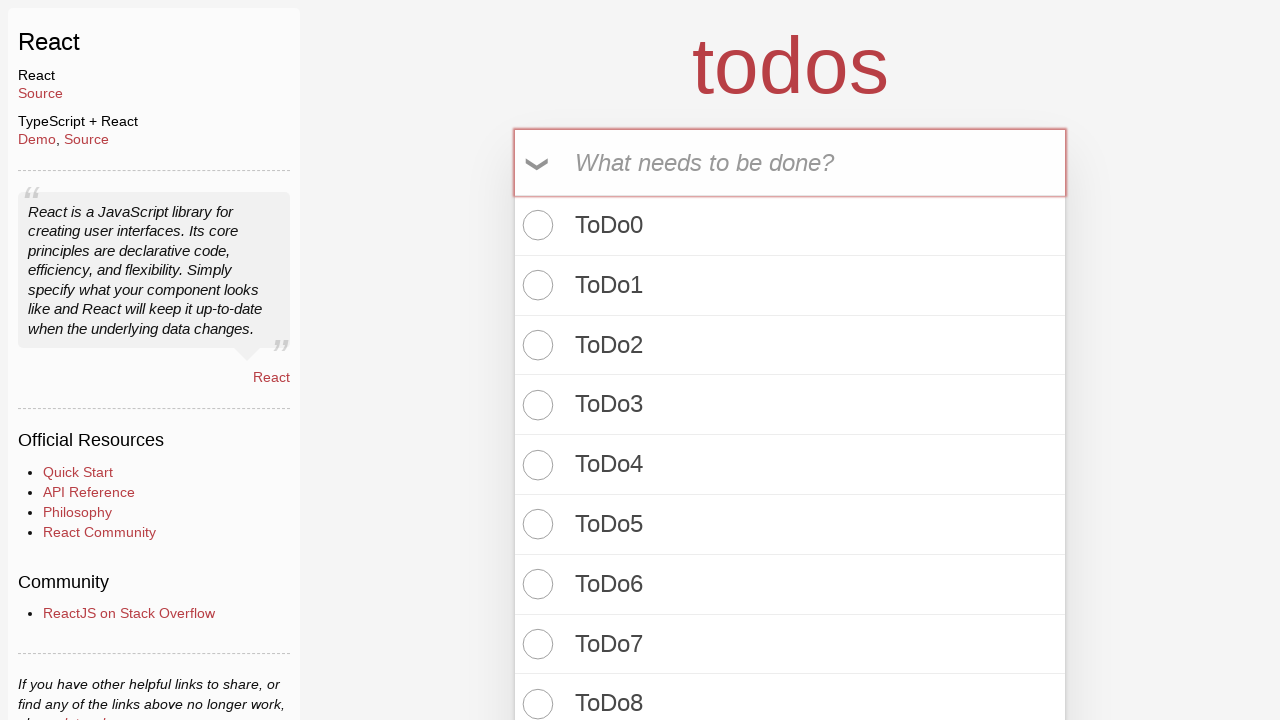

Filled todo input with 'ToDo41' on input.new-todo
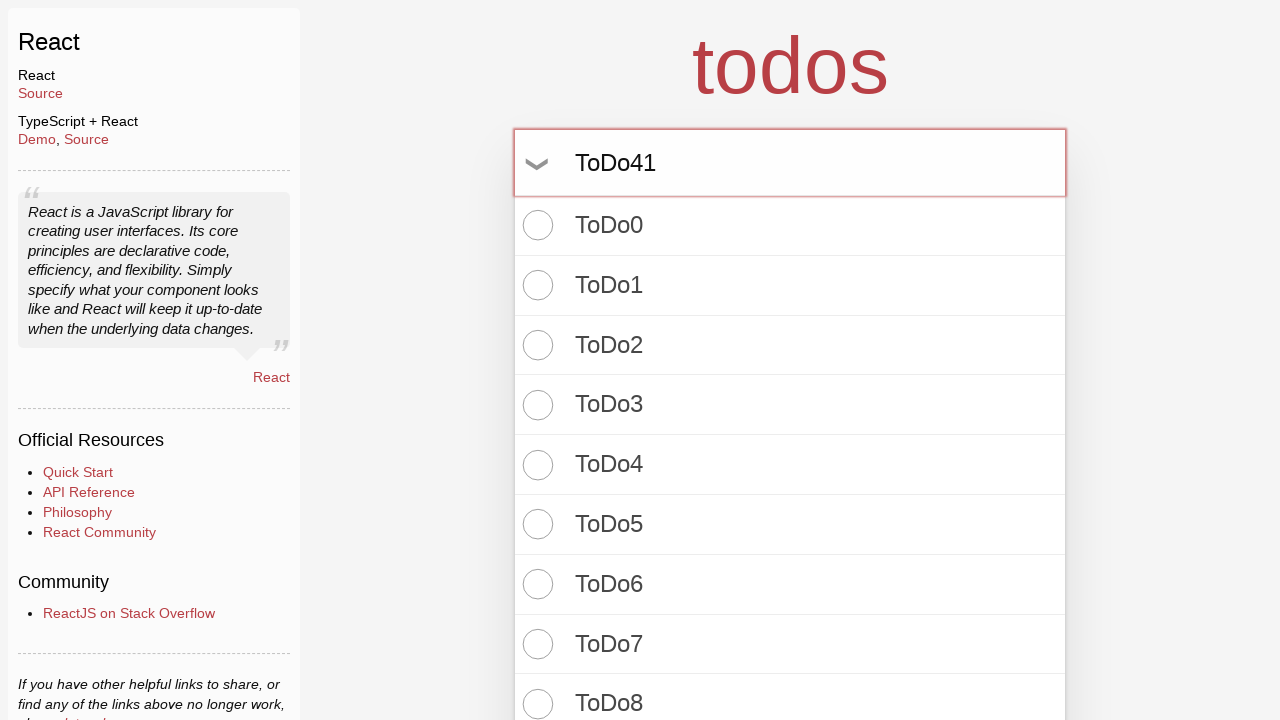

Pressed Enter to create todo item 42 on input.new-todo
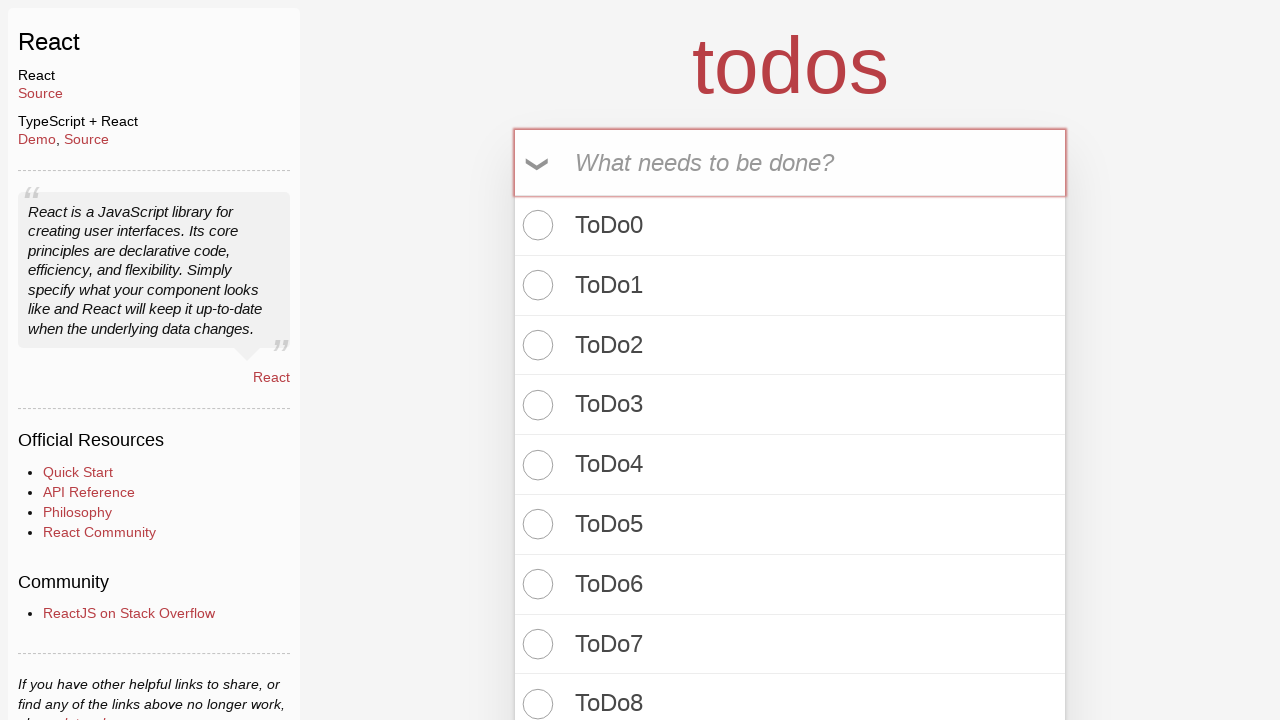

Filled todo input with 'ToDo42' on input.new-todo
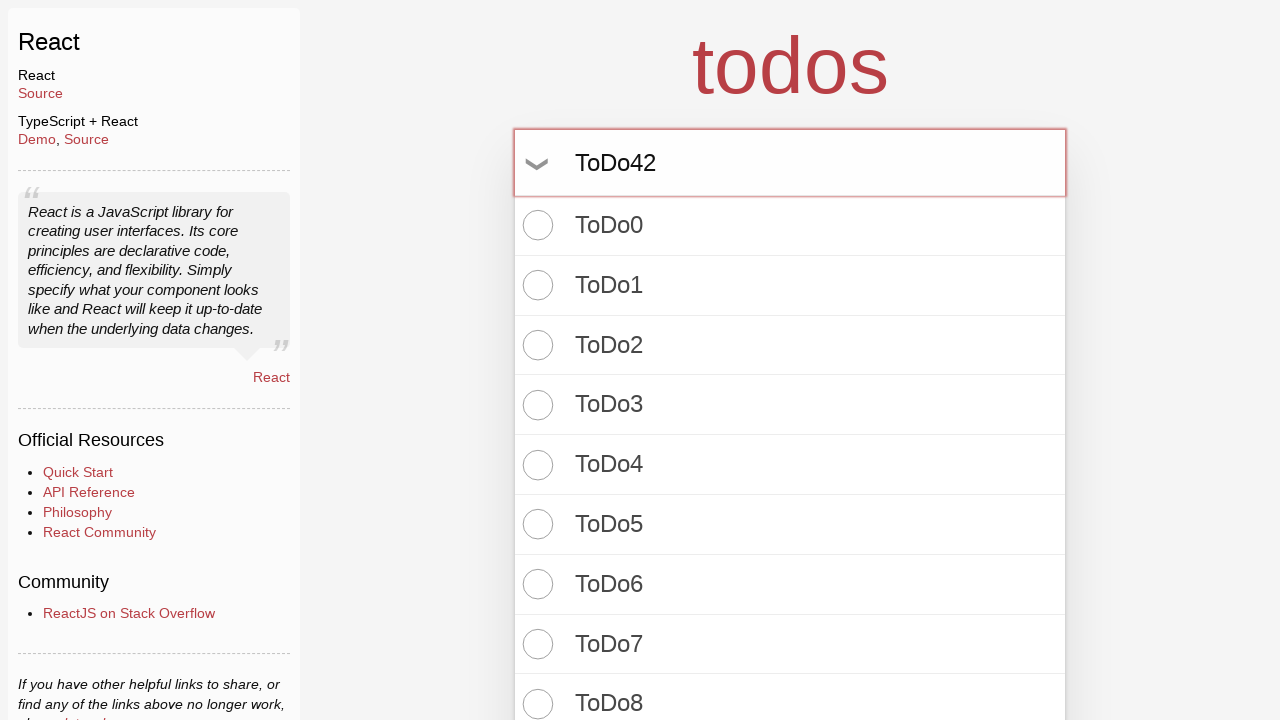

Pressed Enter to create todo item 43 on input.new-todo
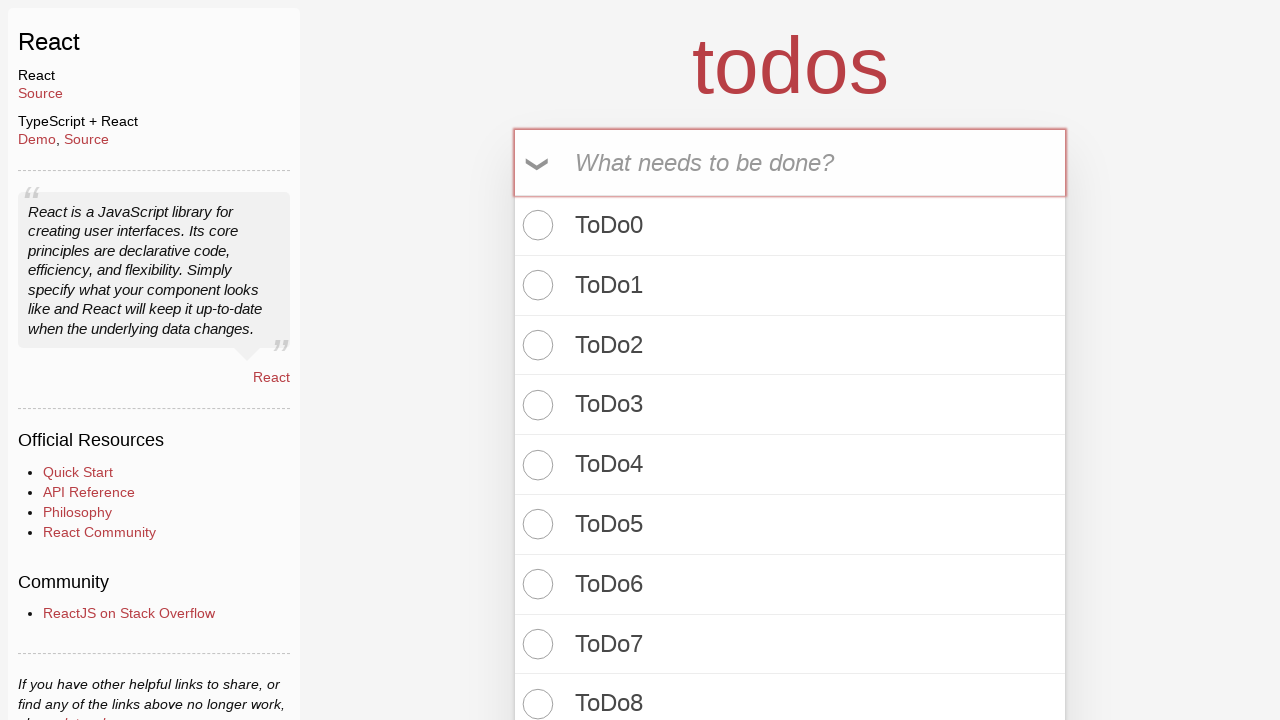

Filled todo input with 'ToDo43' on input.new-todo
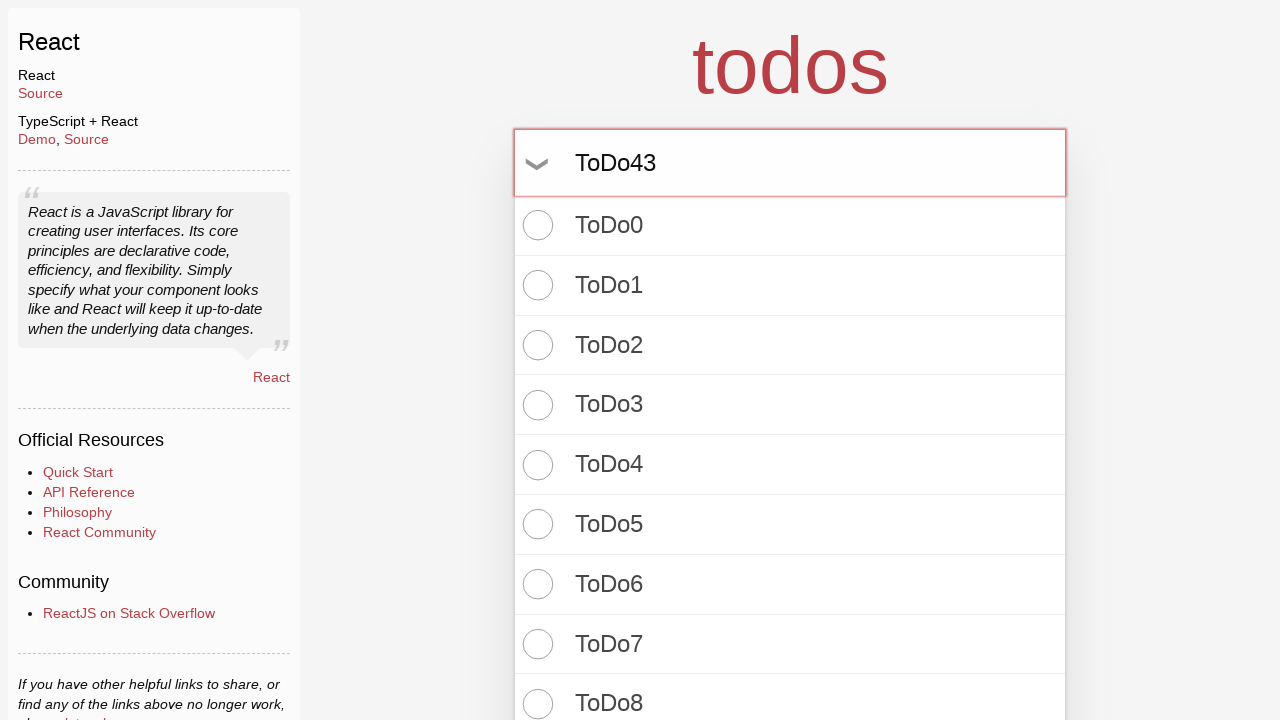

Pressed Enter to create todo item 44 on input.new-todo
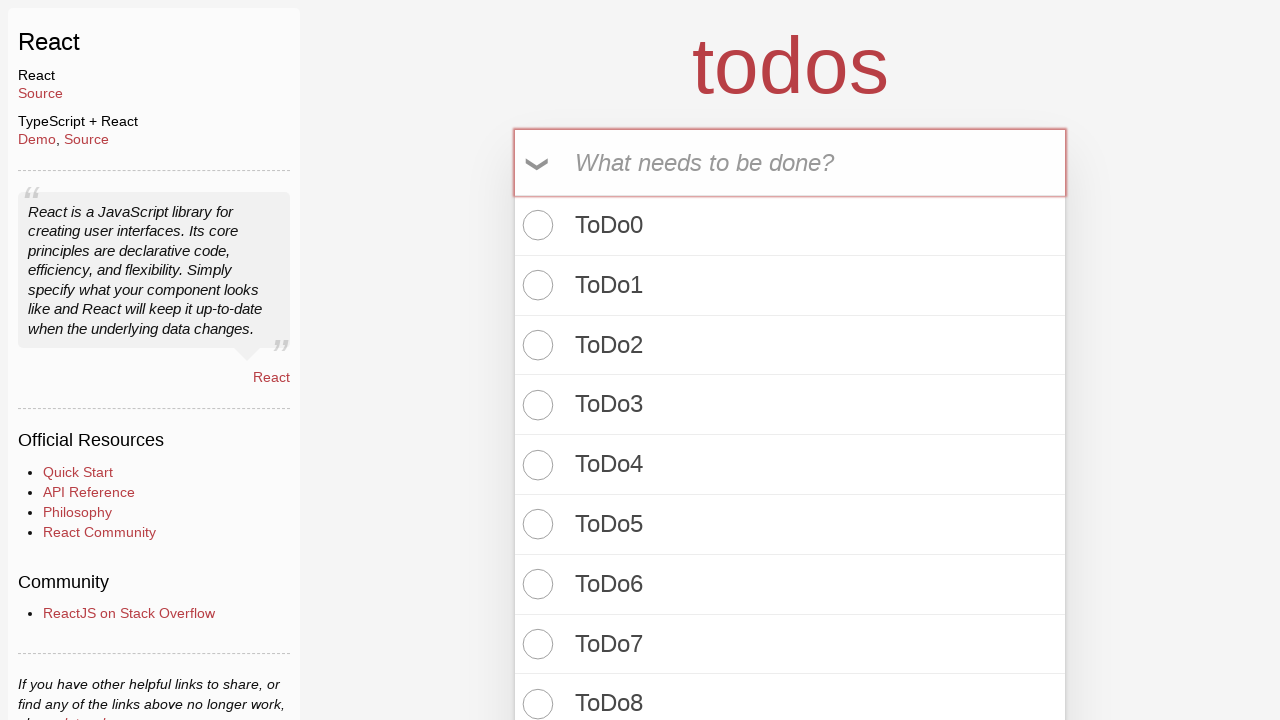

Filled todo input with 'ToDo44' on input.new-todo
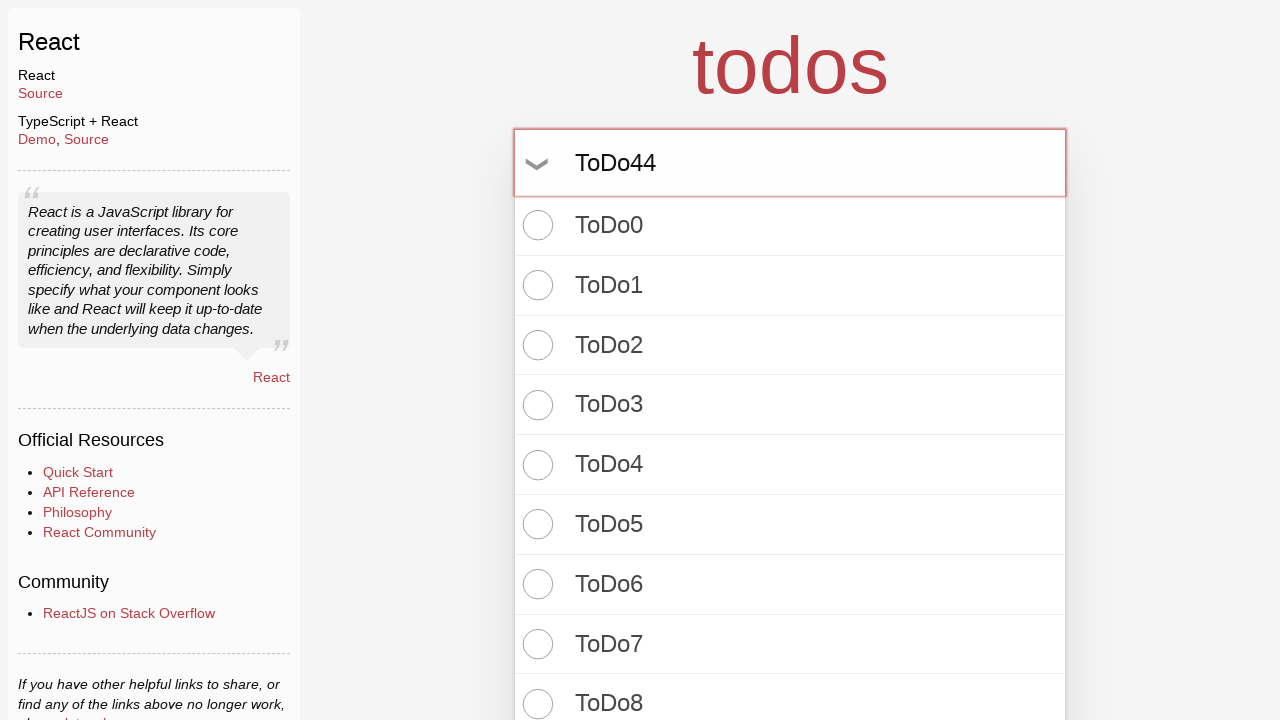

Pressed Enter to create todo item 45 on input.new-todo
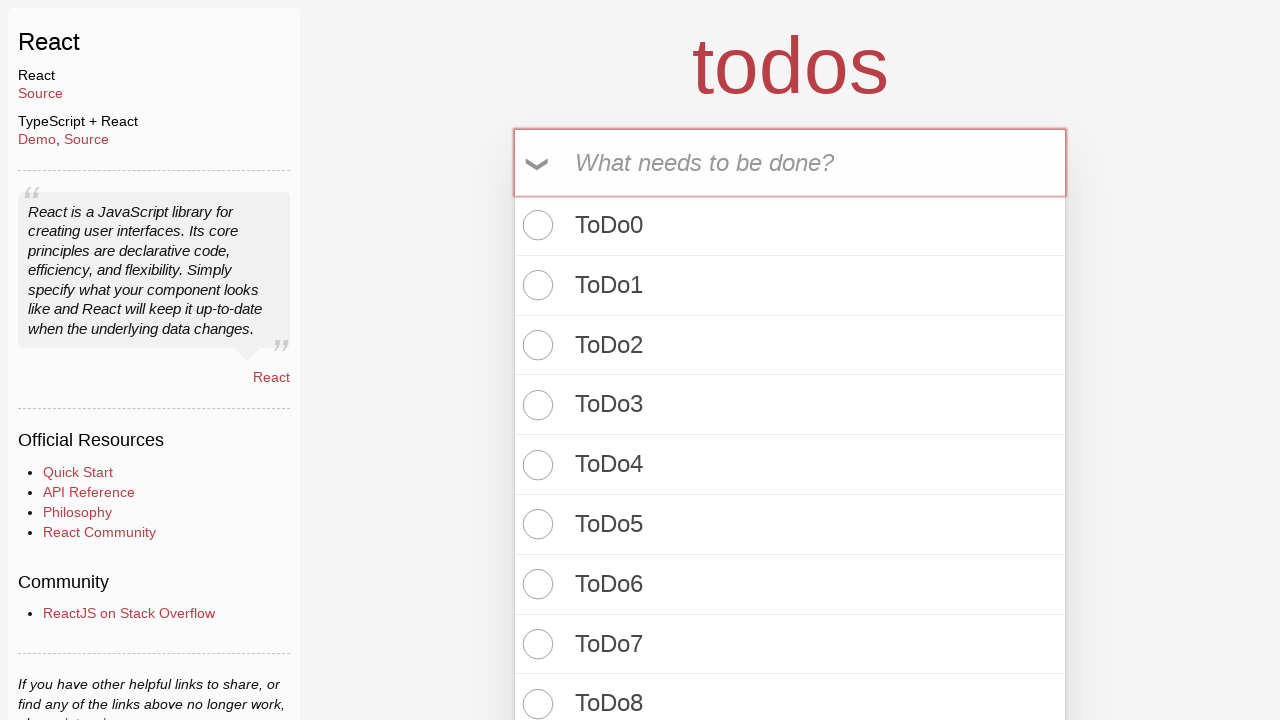

Filled todo input with 'ToDo45' on input.new-todo
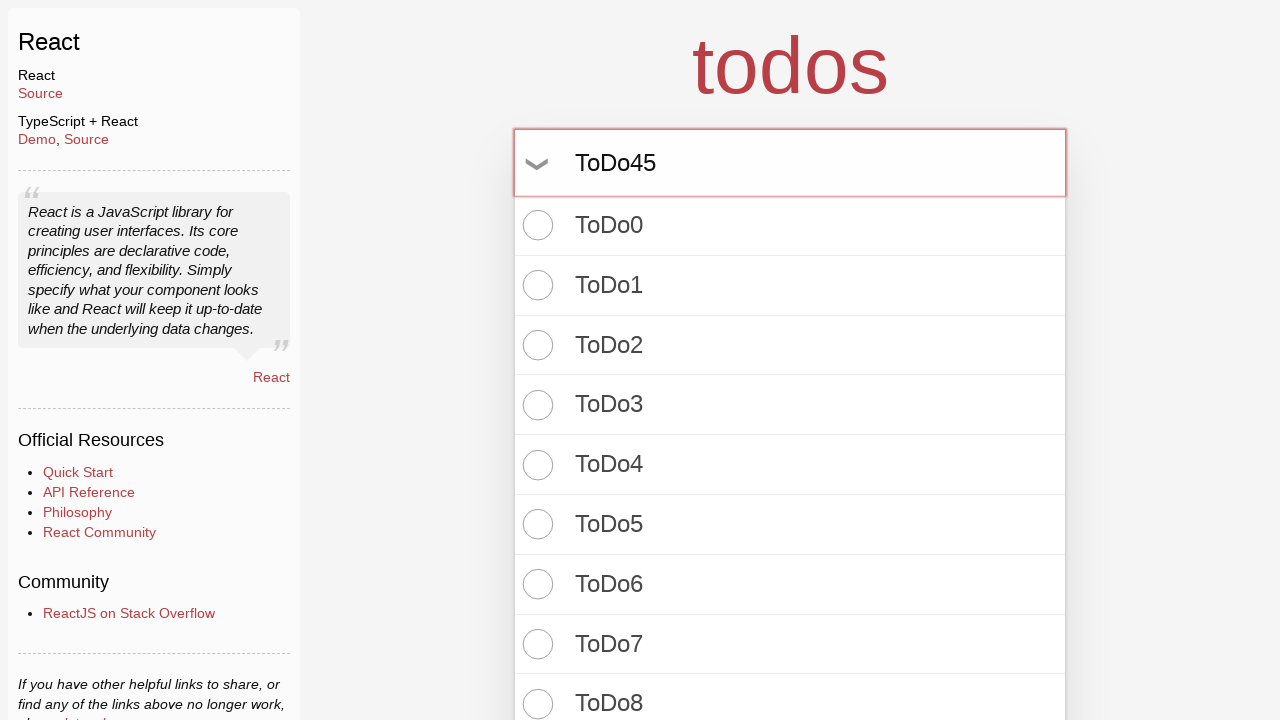

Pressed Enter to create todo item 46 on input.new-todo
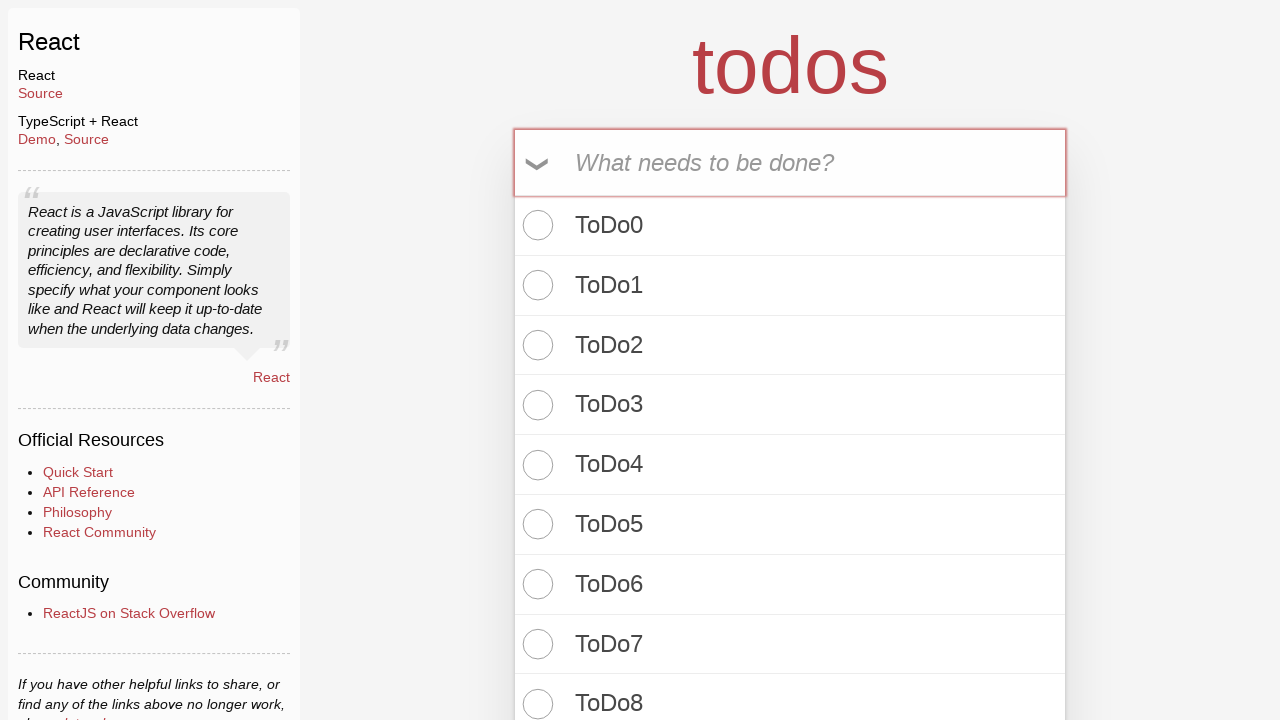

Filled todo input with 'ToDo46' on input.new-todo
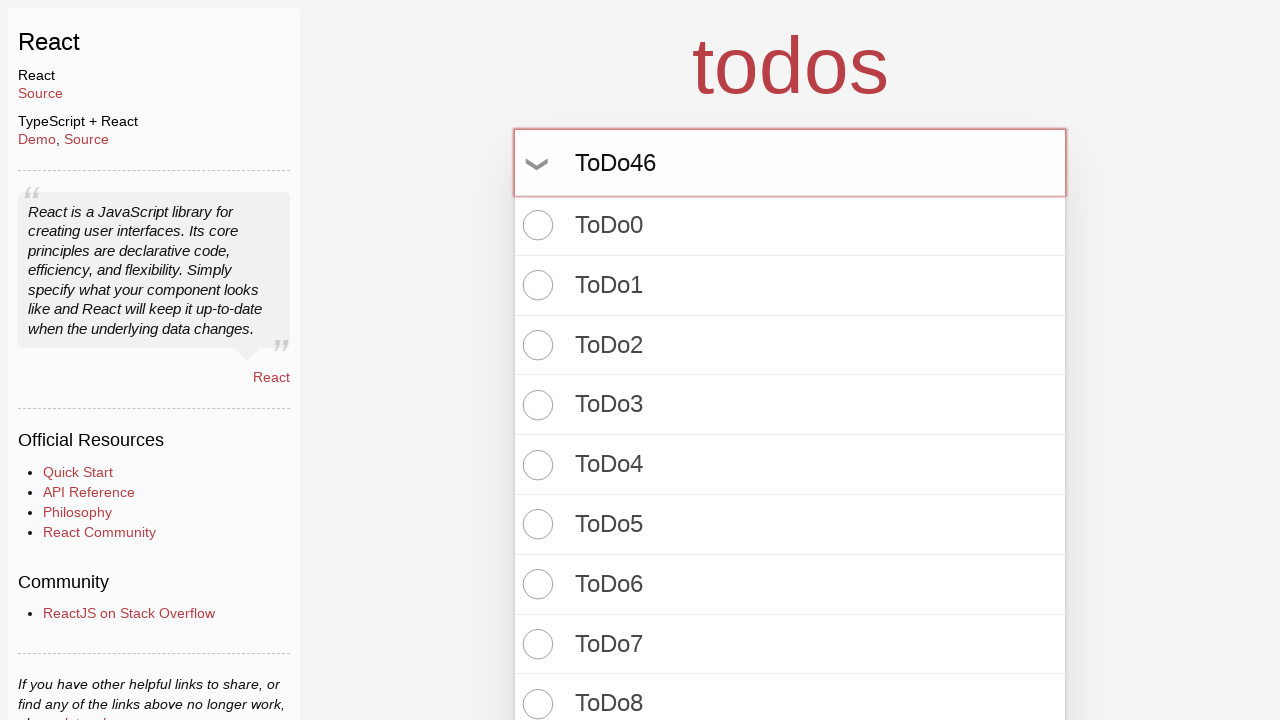

Pressed Enter to create todo item 47 on input.new-todo
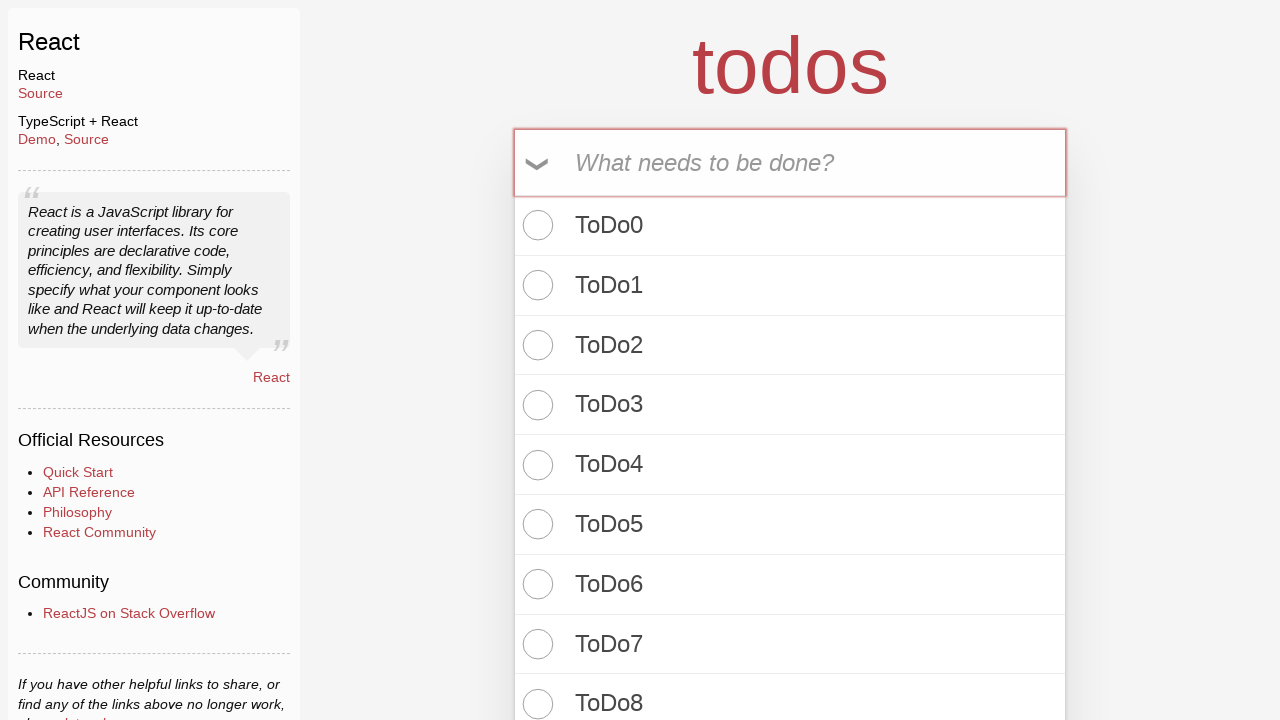

Filled todo input with 'ToDo47' on input.new-todo
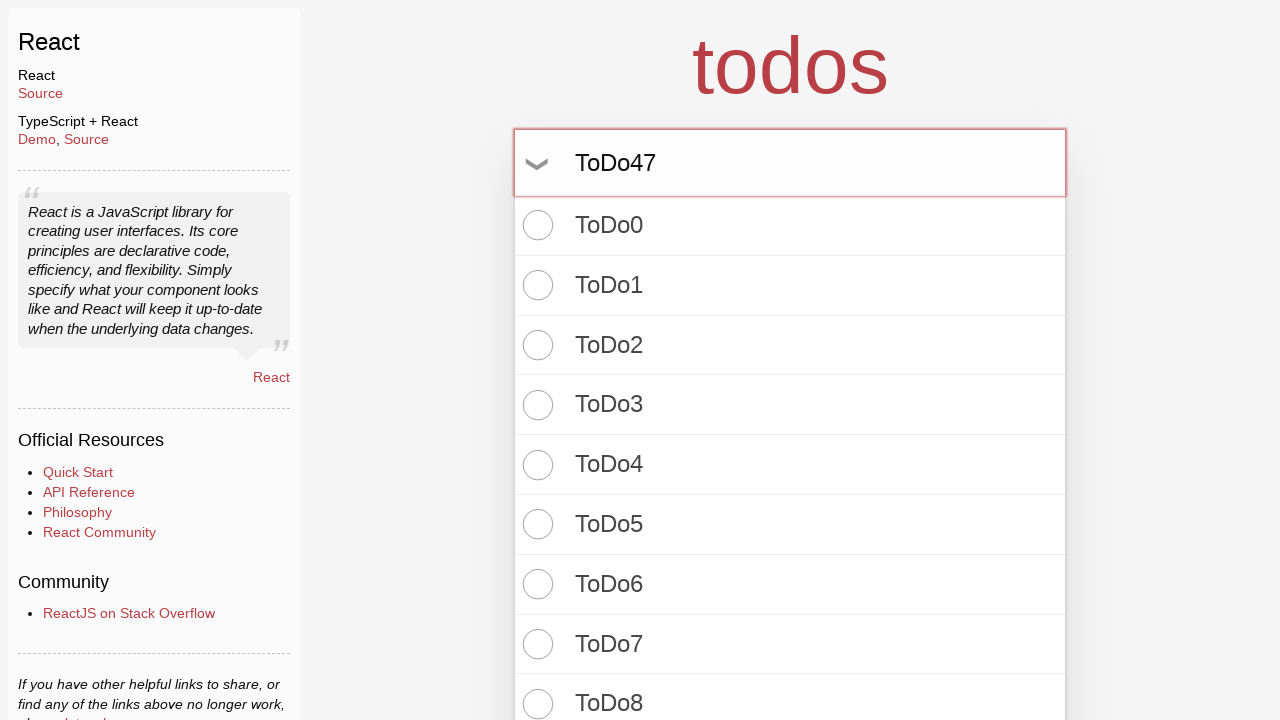

Pressed Enter to create todo item 48 on input.new-todo
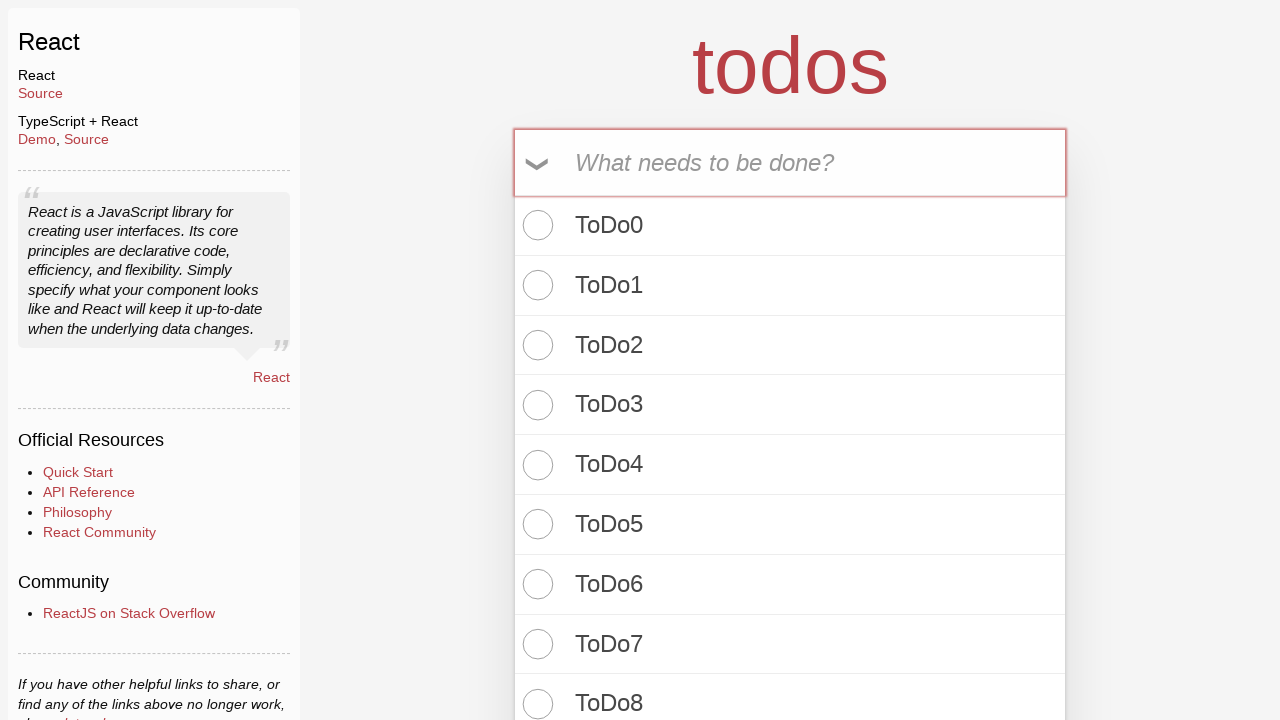

Filled todo input with 'ToDo48' on input.new-todo
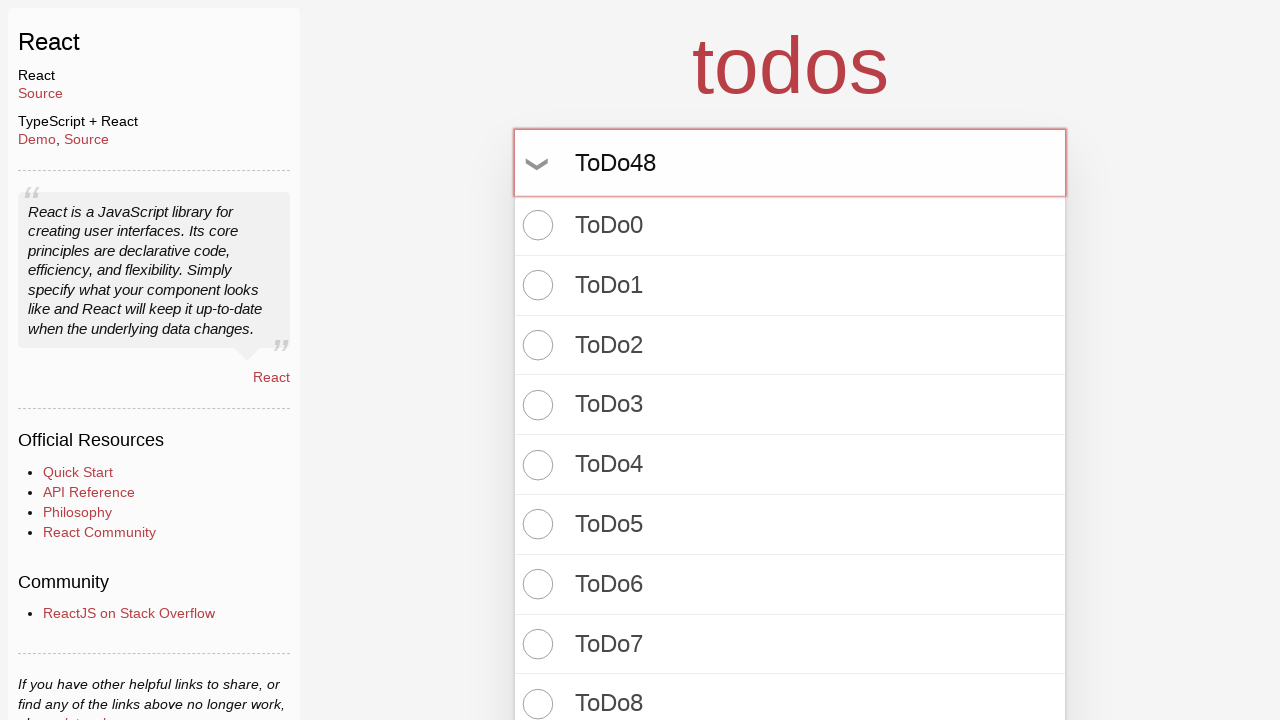

Pressed Enter to create todo item 49 on input.new-todo
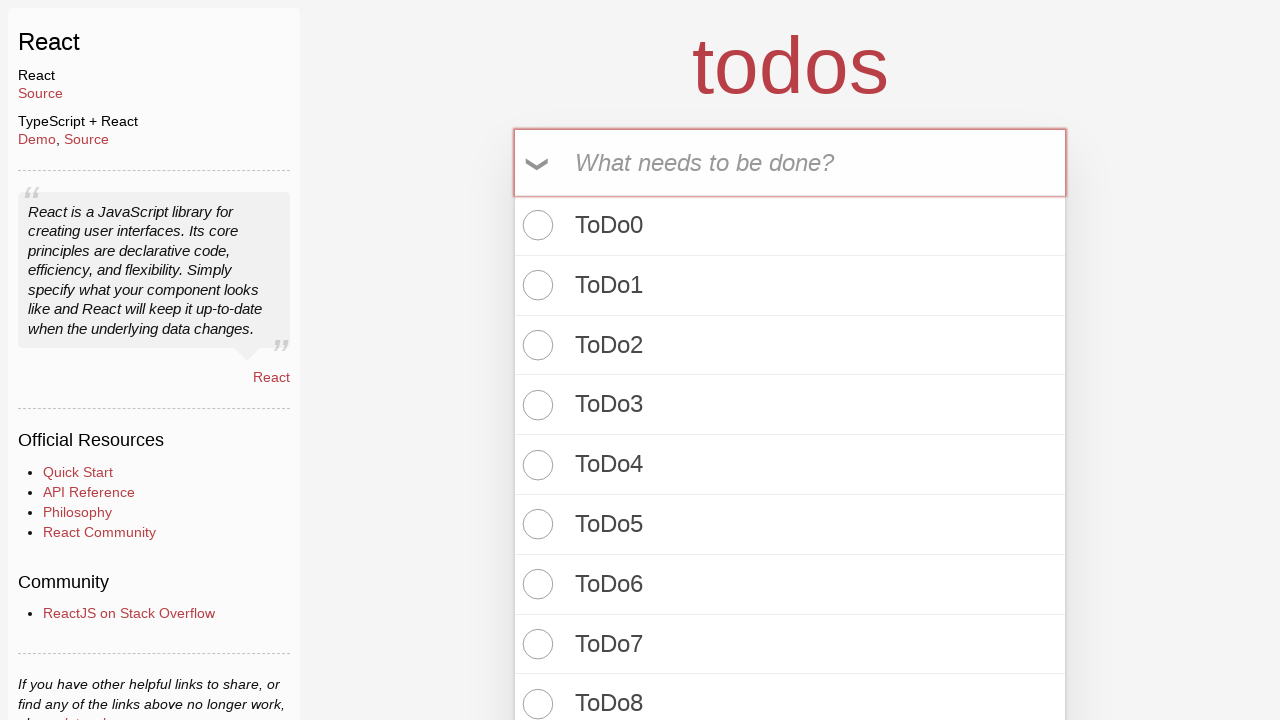

Filled todo input with 'ToDo49' on input.new-todo
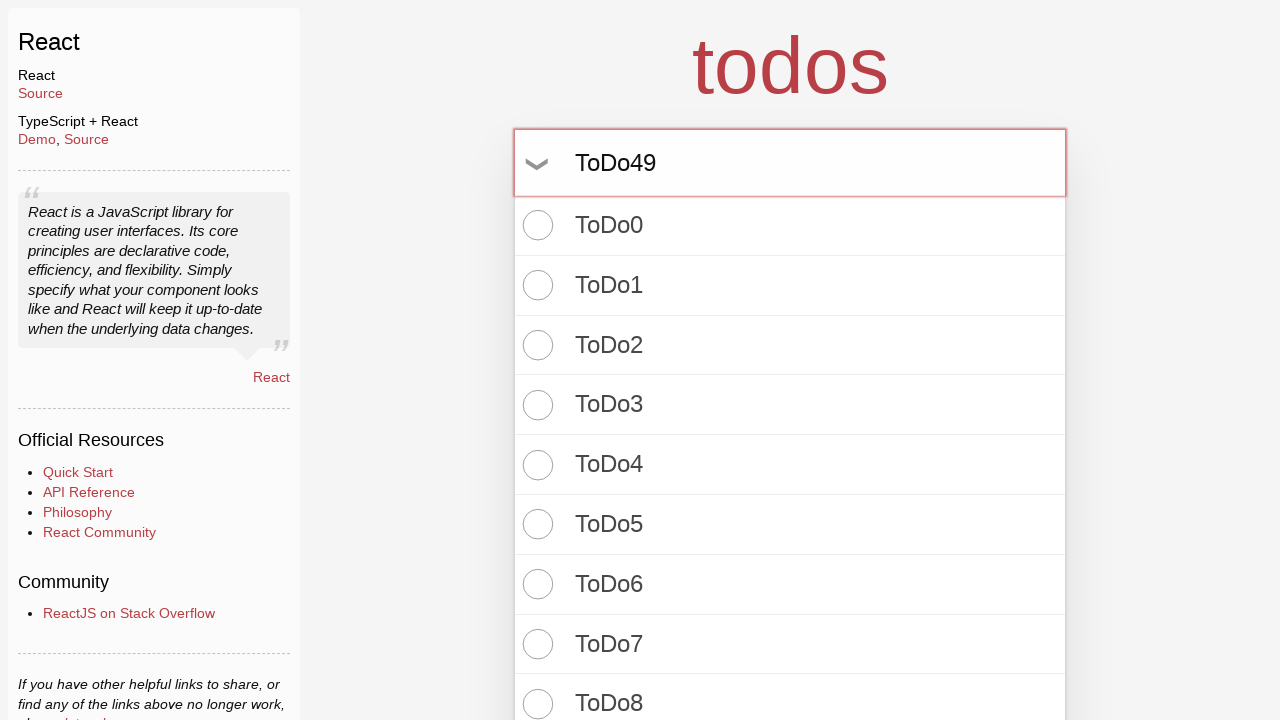

Pressed Enter to create todo item 50 on input.new-todo
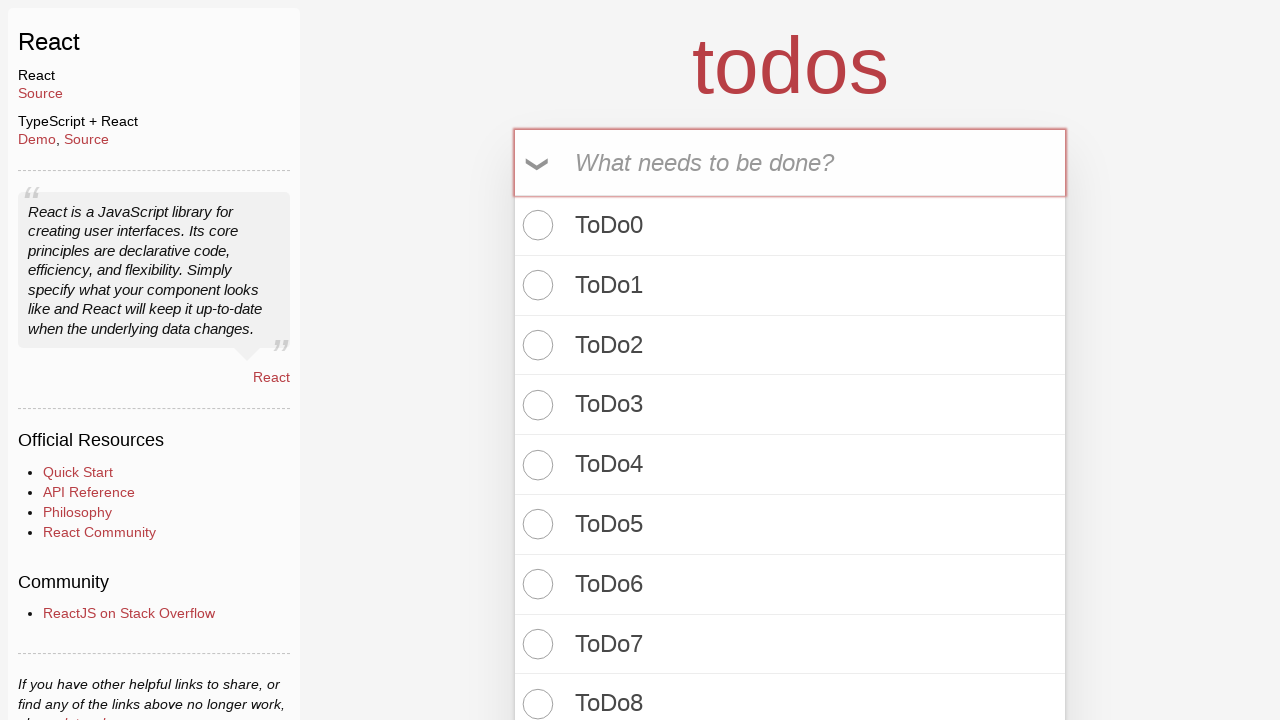

Filled todo input with 'ToDo50' on input.new-todo
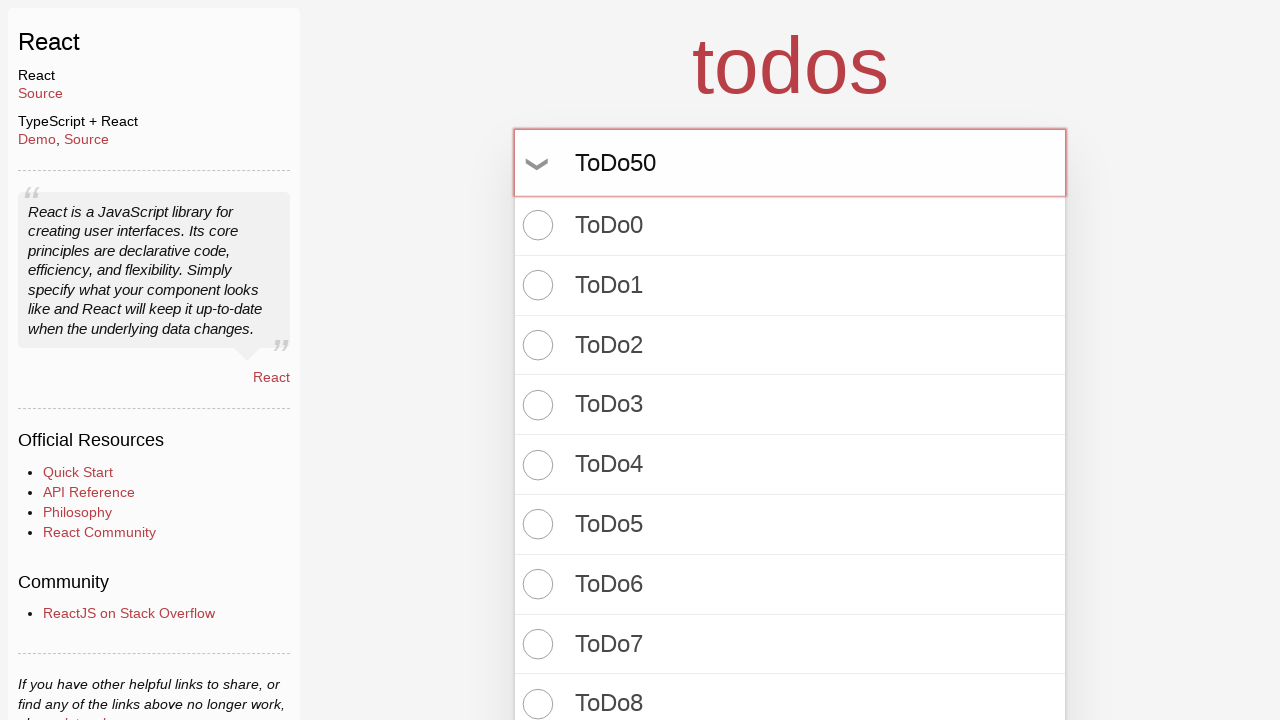

Pressed Enter to create todo item 51 on input.new-todo
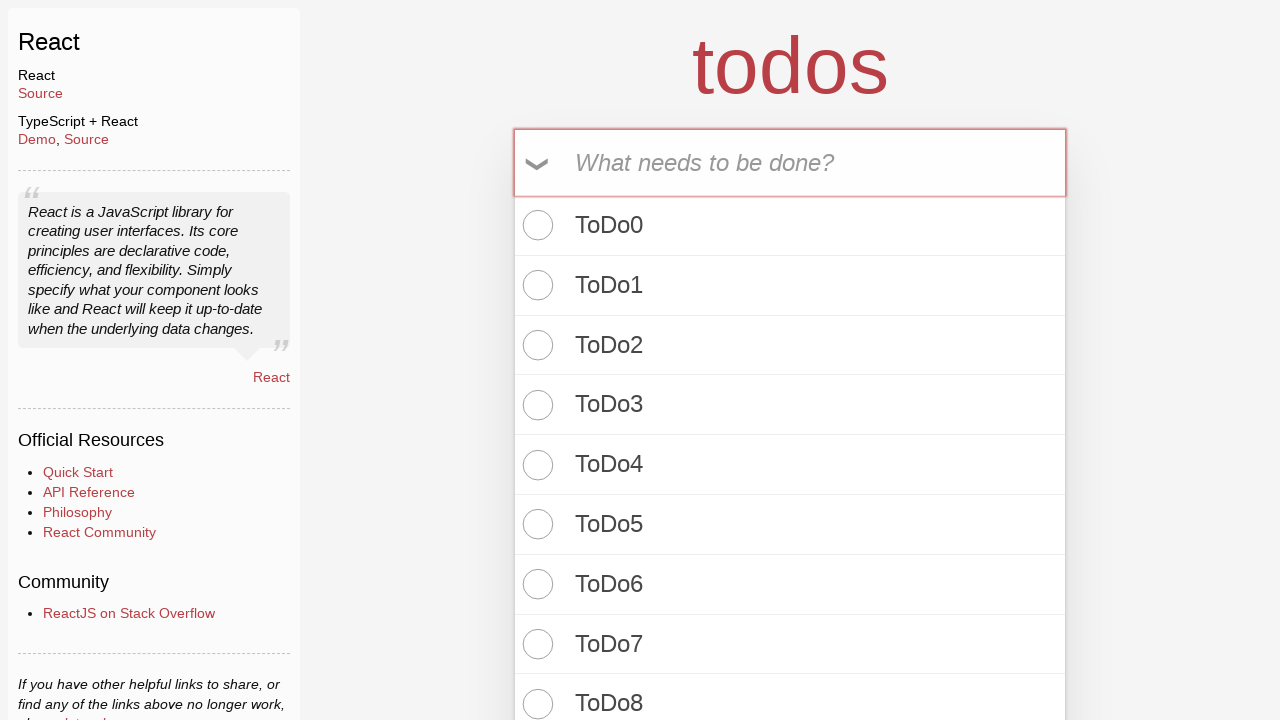

Filled todo input with 'ToDo51' on input.new-todo
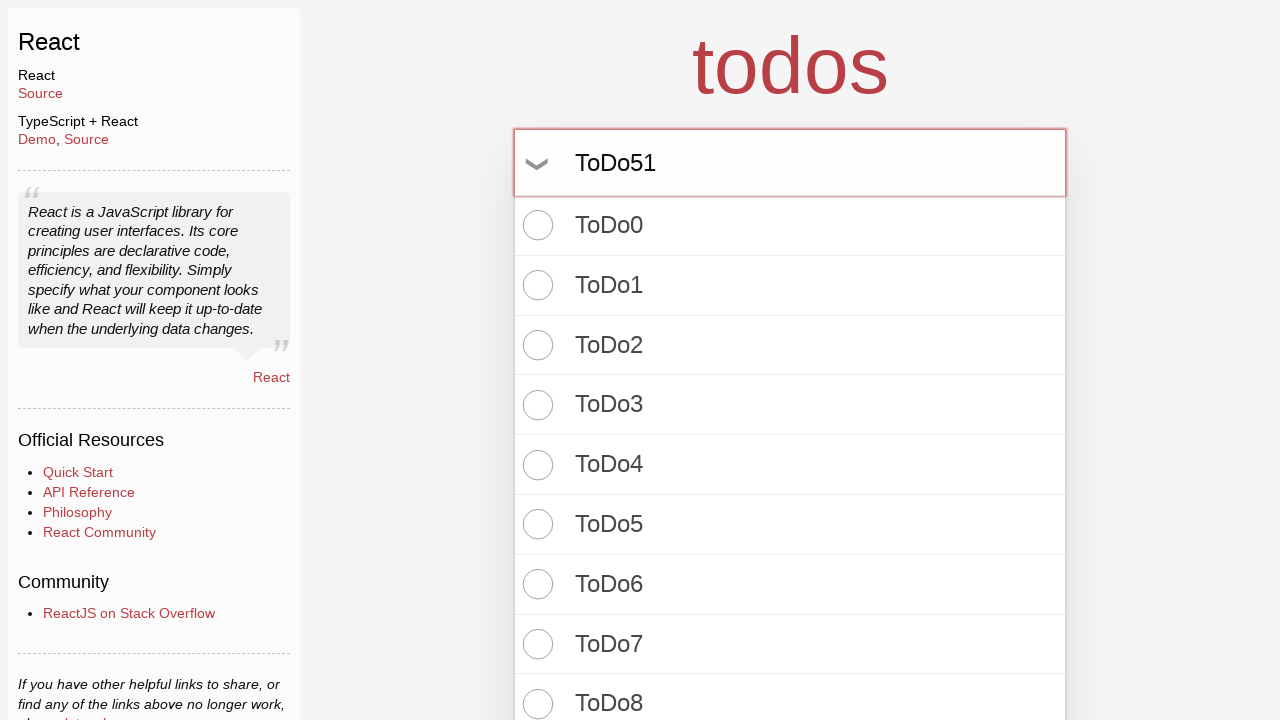

Pressed Enter to create todo item 52 on input.new-todo
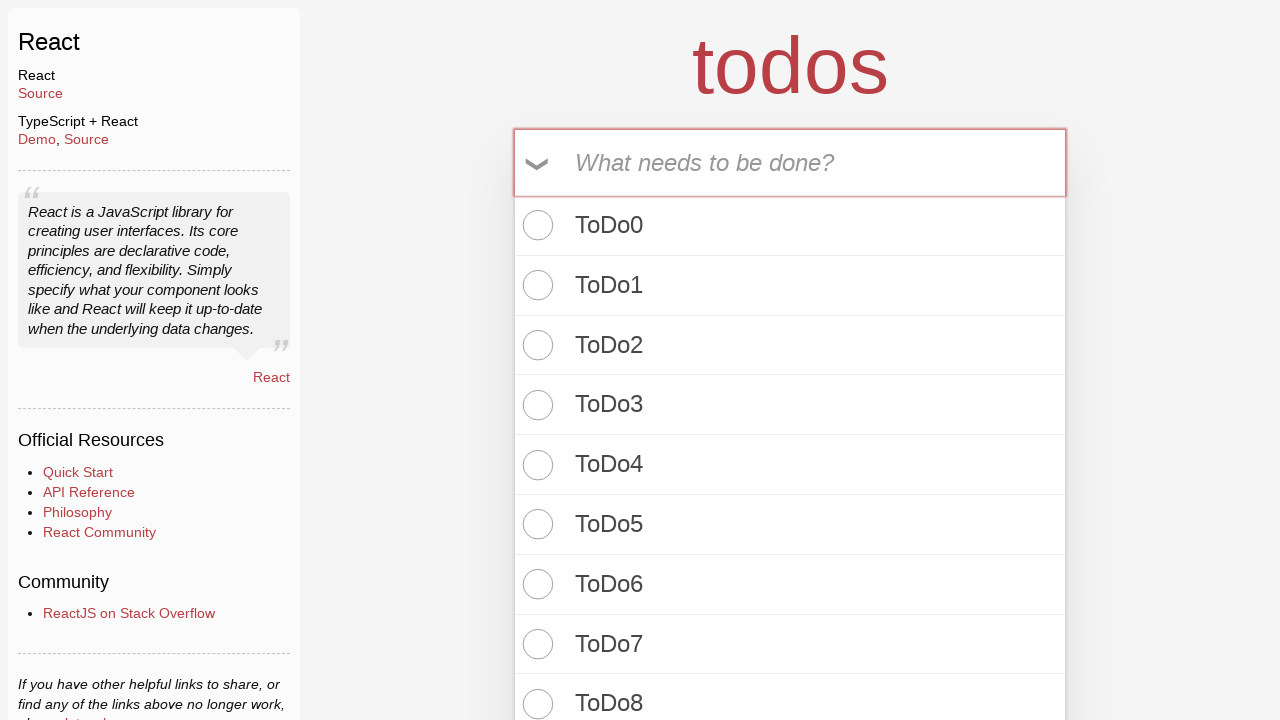

Filled todo input with 'ToDo52' on input.new-todo
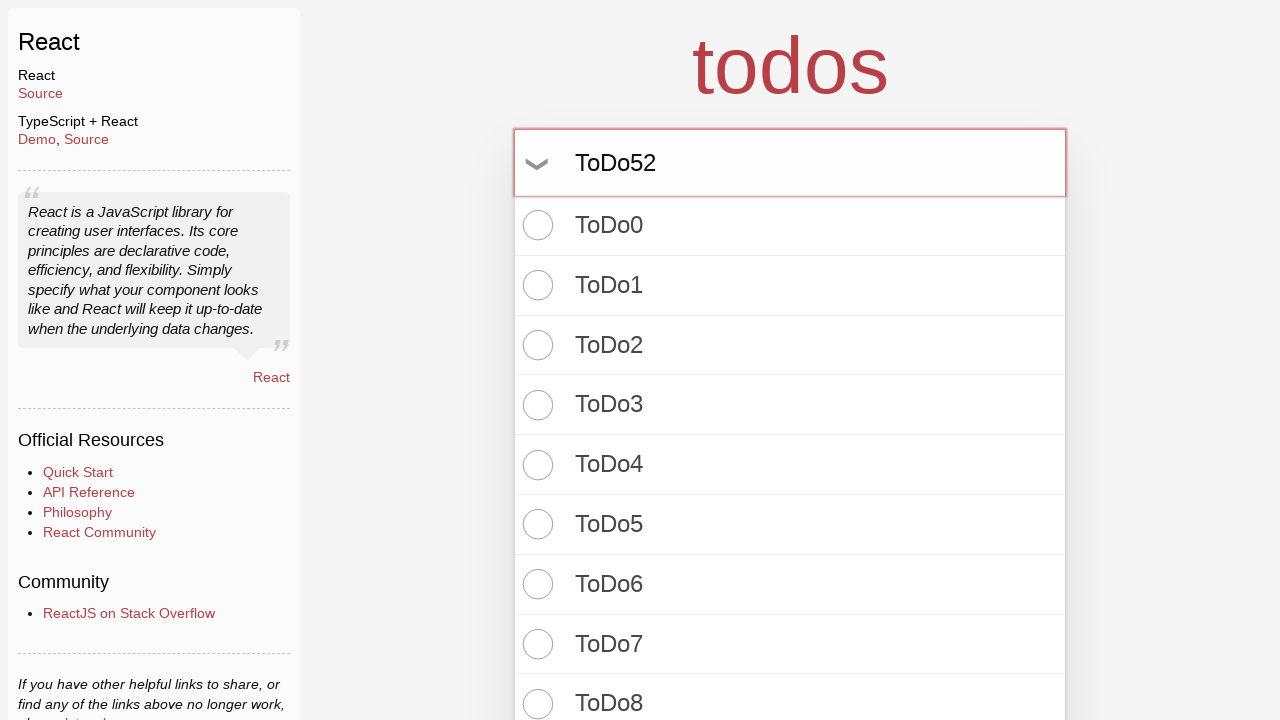

Pressed Enter to create todo item 53 on input.new-todo
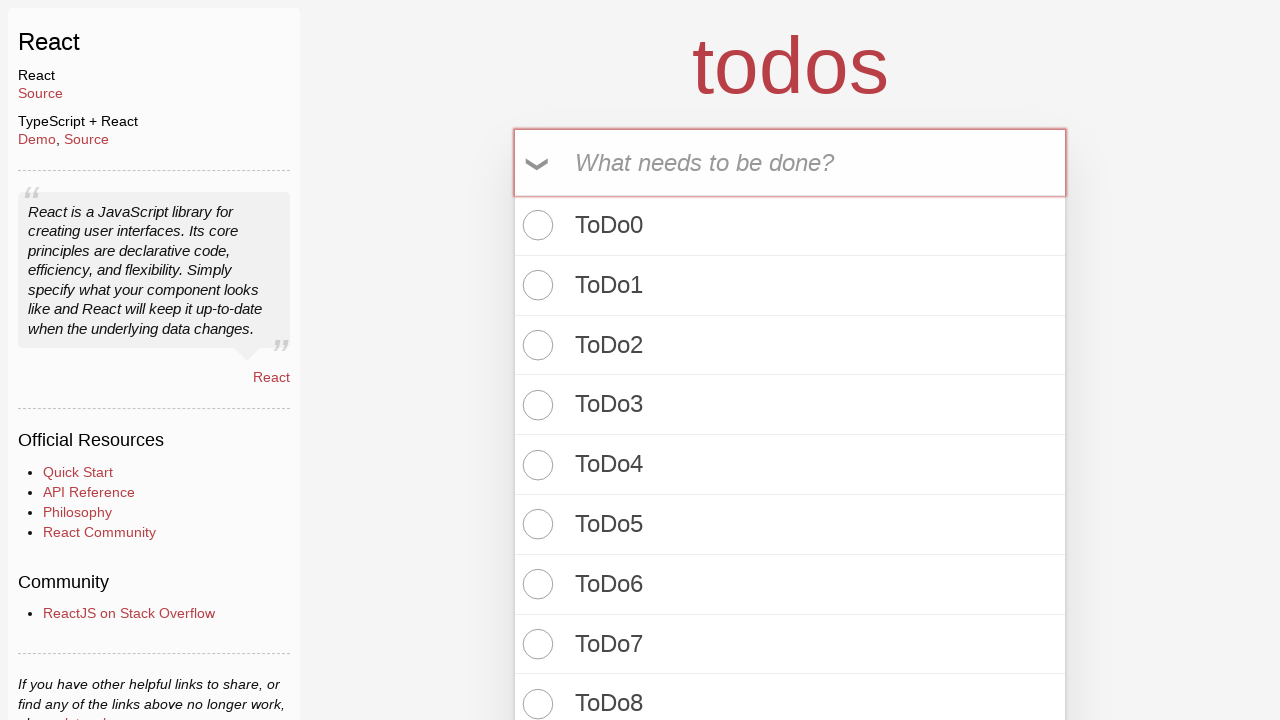

Filled todo input with 'ToDo53' on input.new-todo
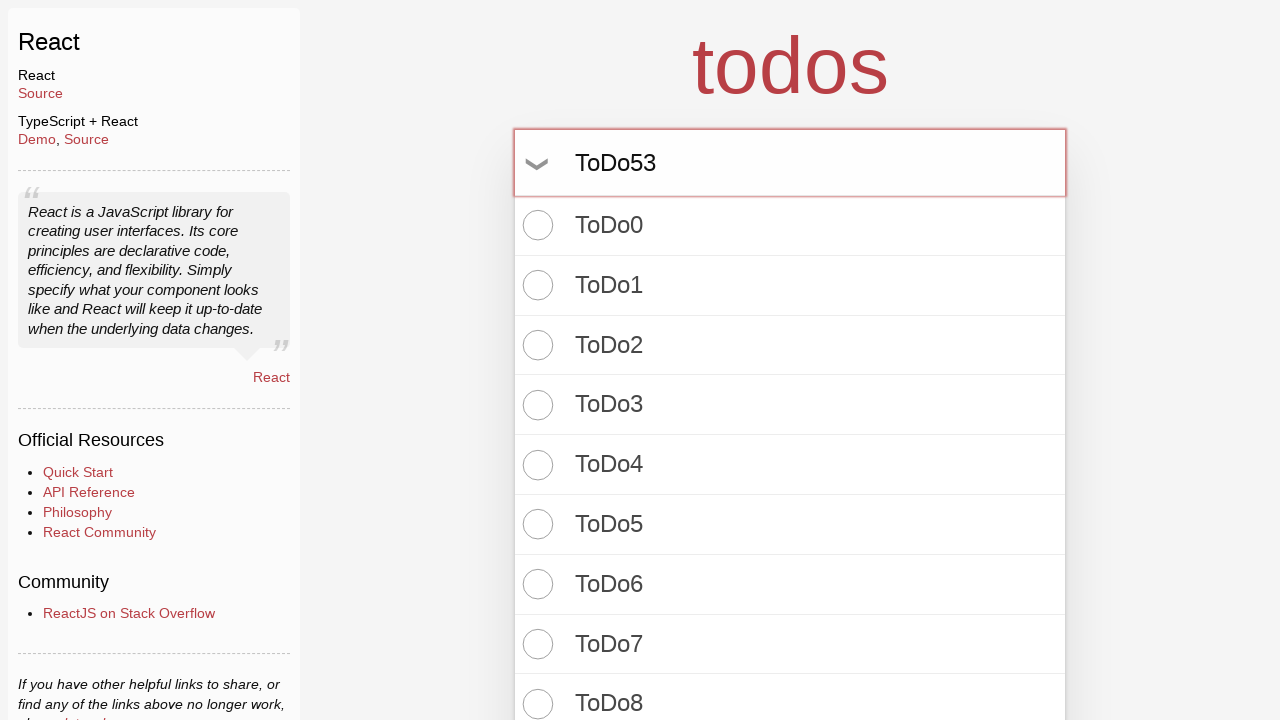

Pressed Enter to create todo item 54 on input.new-todo
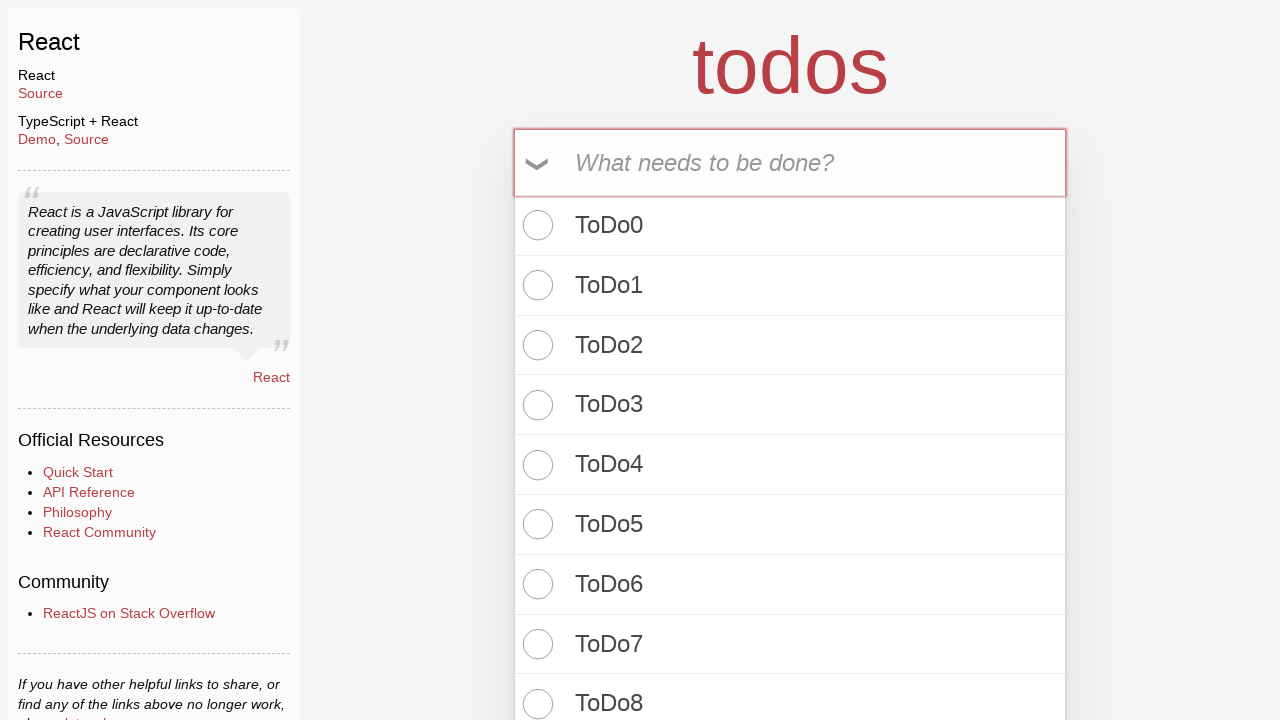

Filled todo input with 'ToDo54' on input.new-todo
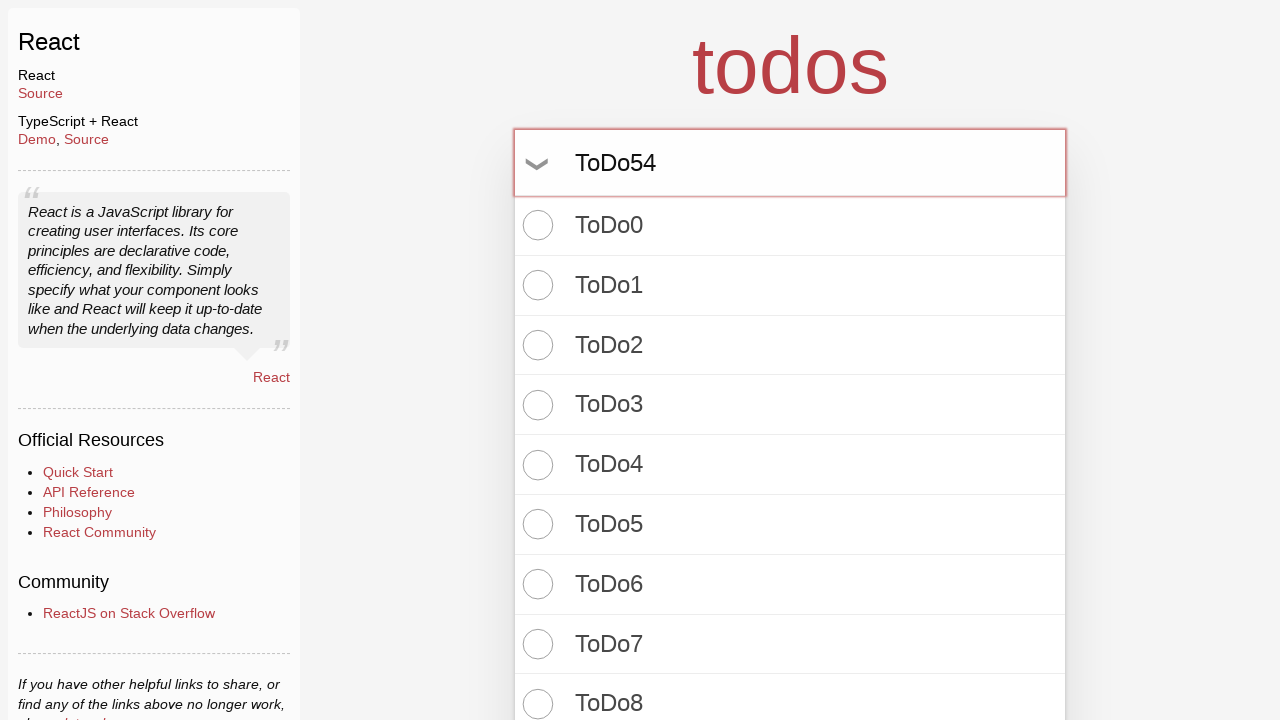

Pressed Enter to create todo item 55 on input.new-todo
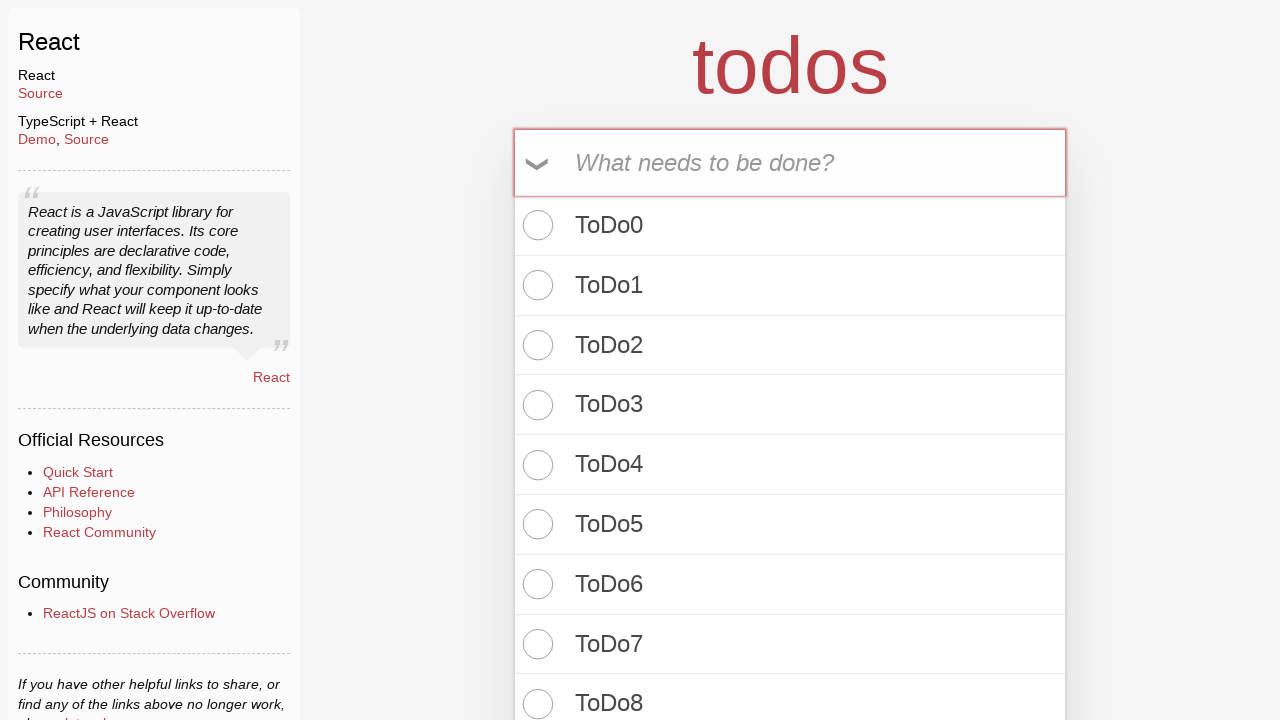

Filled todo input with 'ToDo55' on input.new-todo
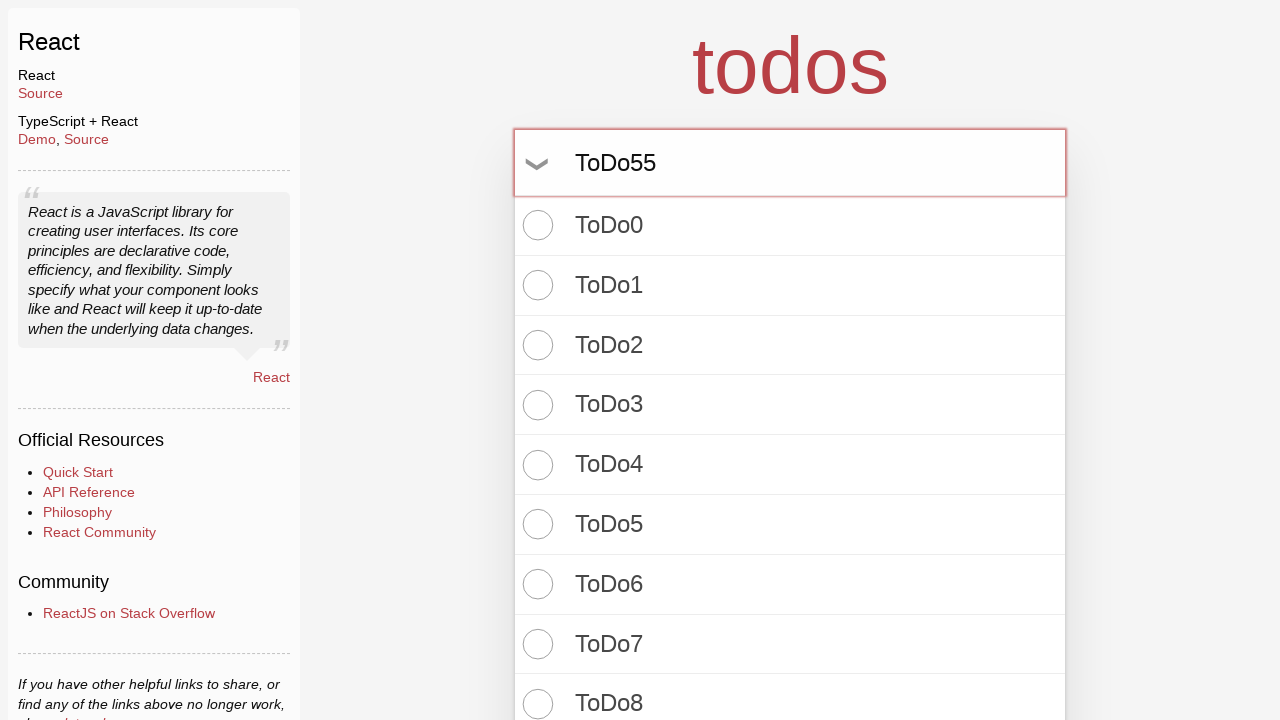

Pressed Enter to create todo item 56 on input.new-todo
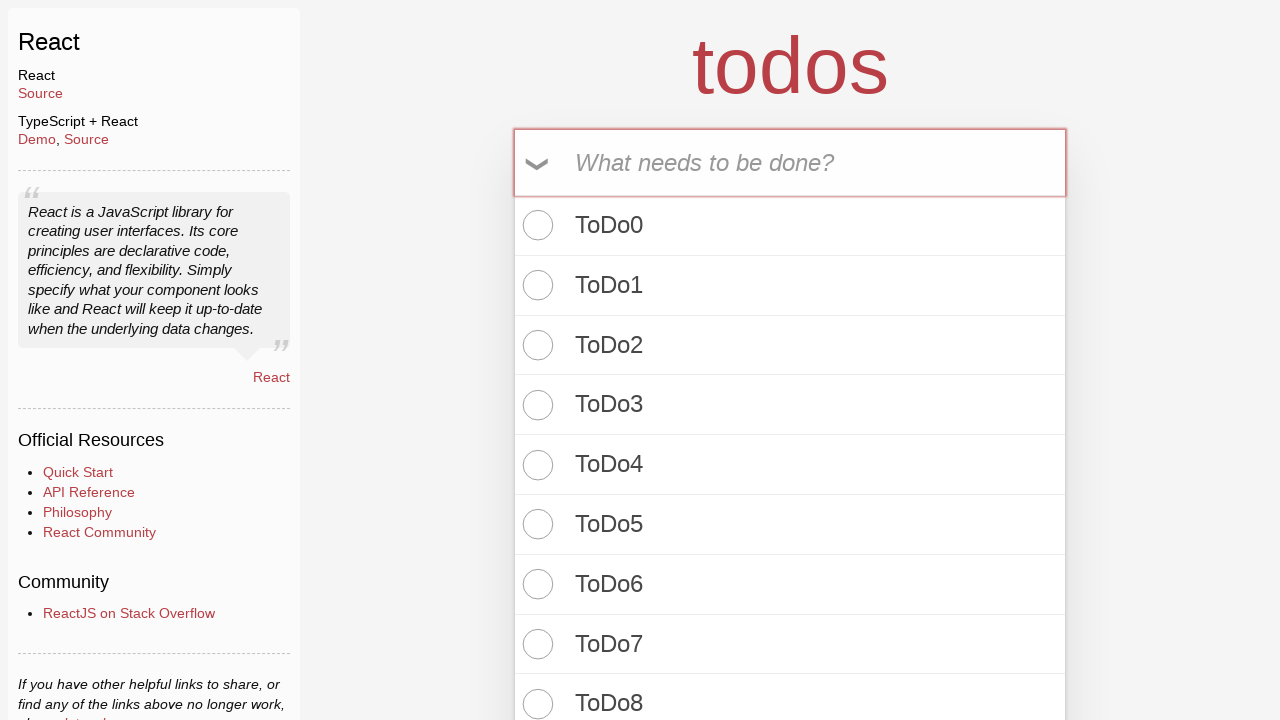

Filled todo input with 'ToDo56' on input.new-todo
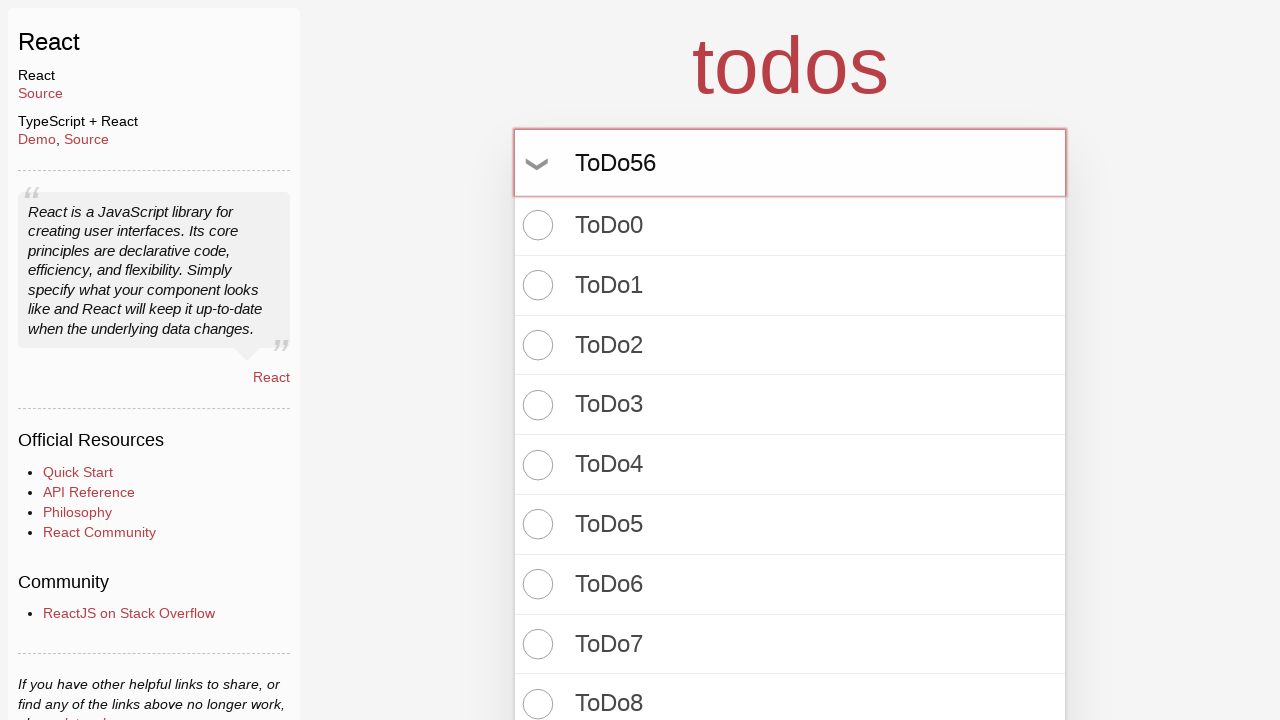

Pressed Enter to create todo item 57 on input.new-todo
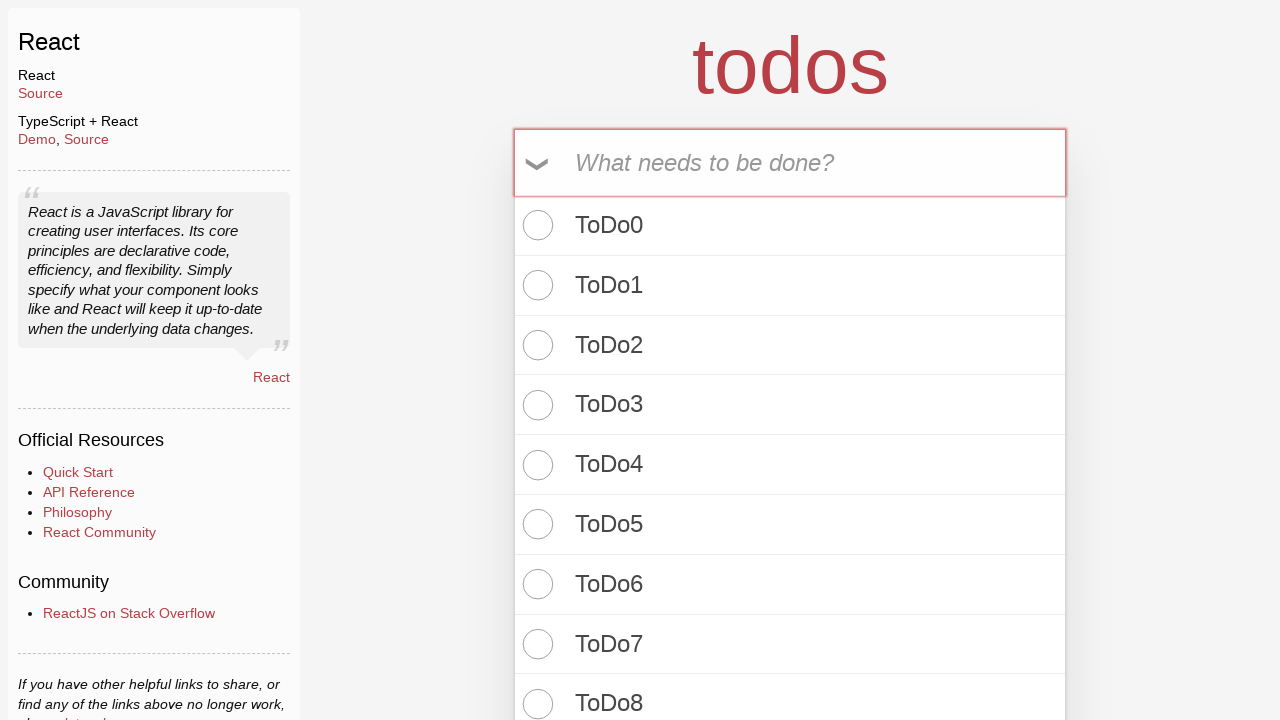

Filled todo input with 'ToDo57' on input.new-todo
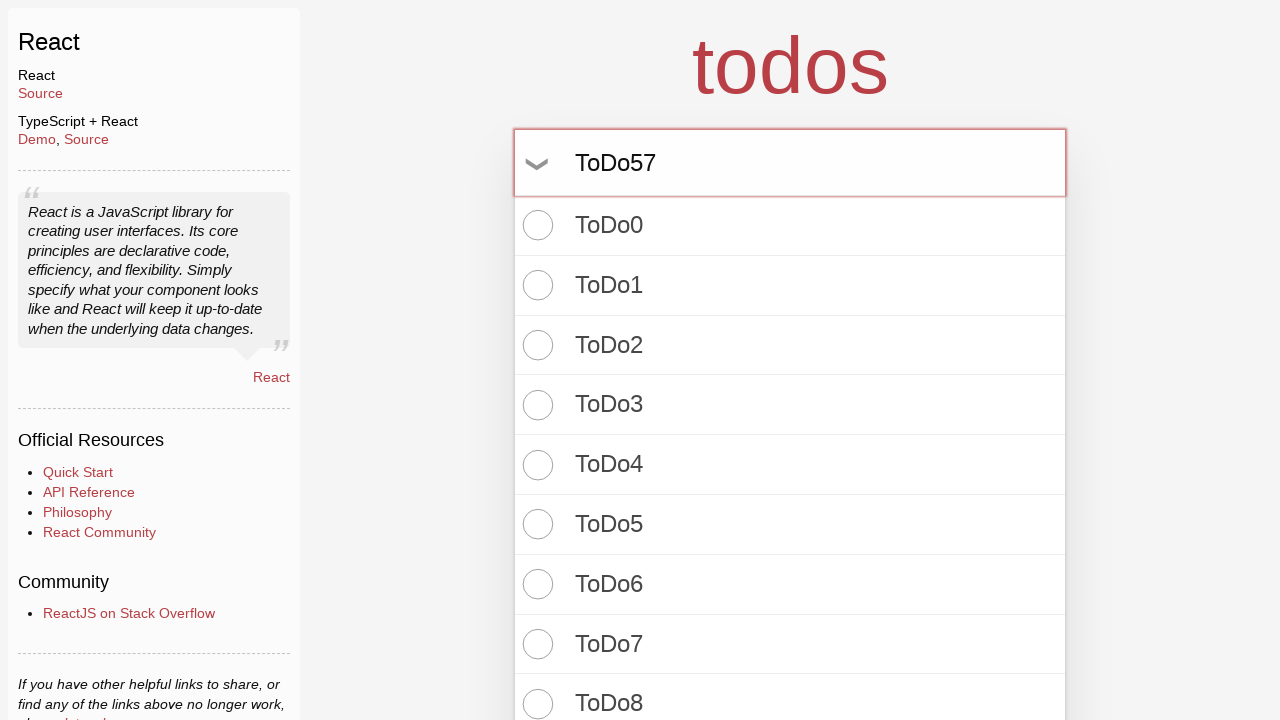

Pressed Enter to create todo item 58 on input.new-todo
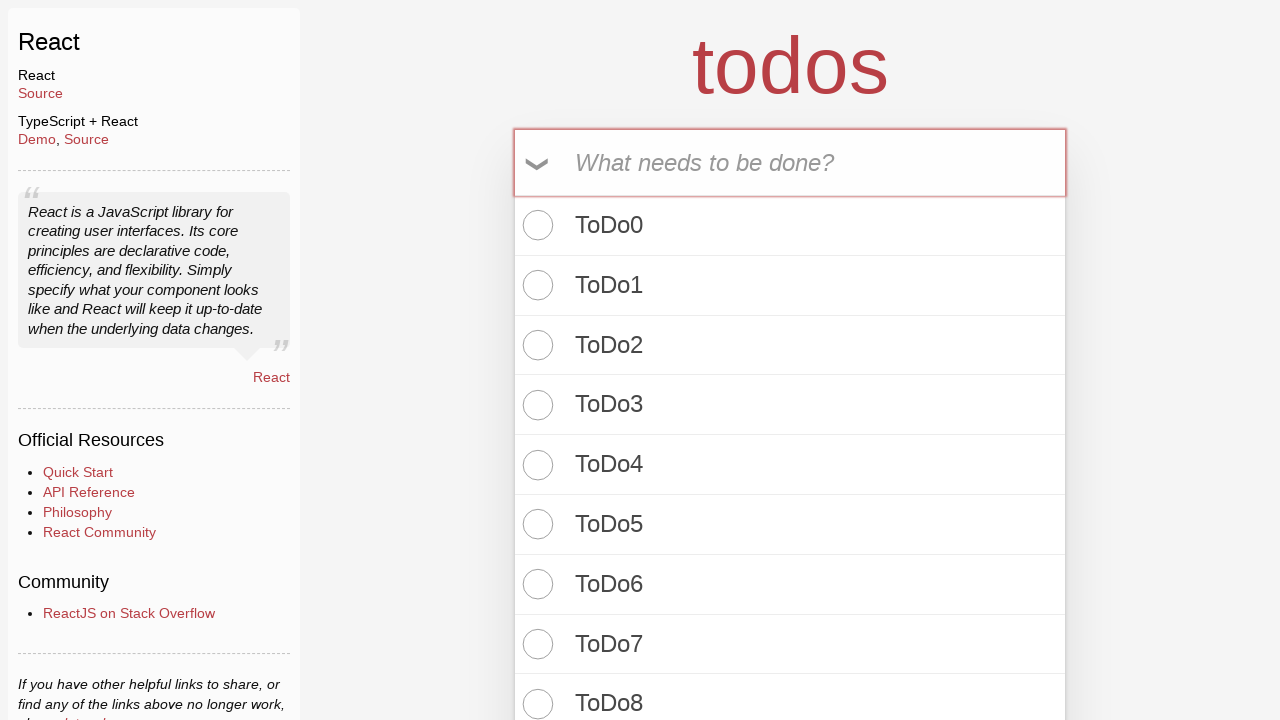

Filled todo input with 'ToDo58' on input.new-todo
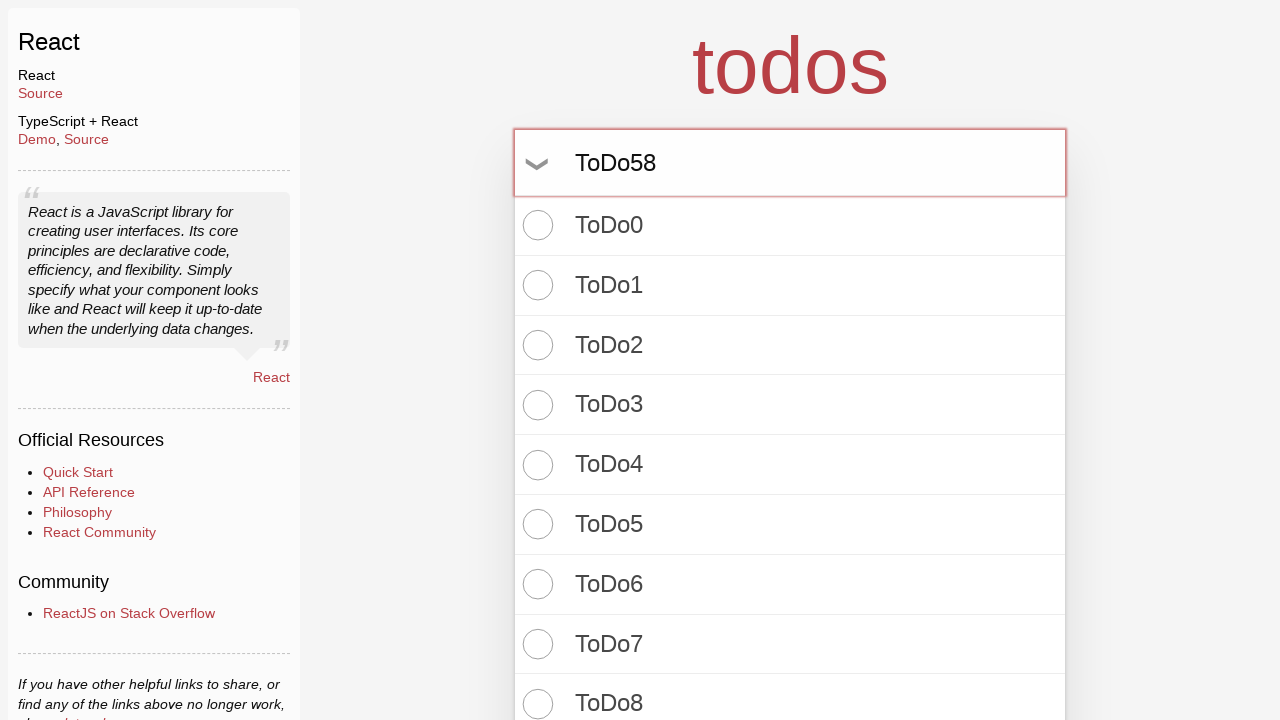

Pressed Enter to create todo item 59 on input.new-todo
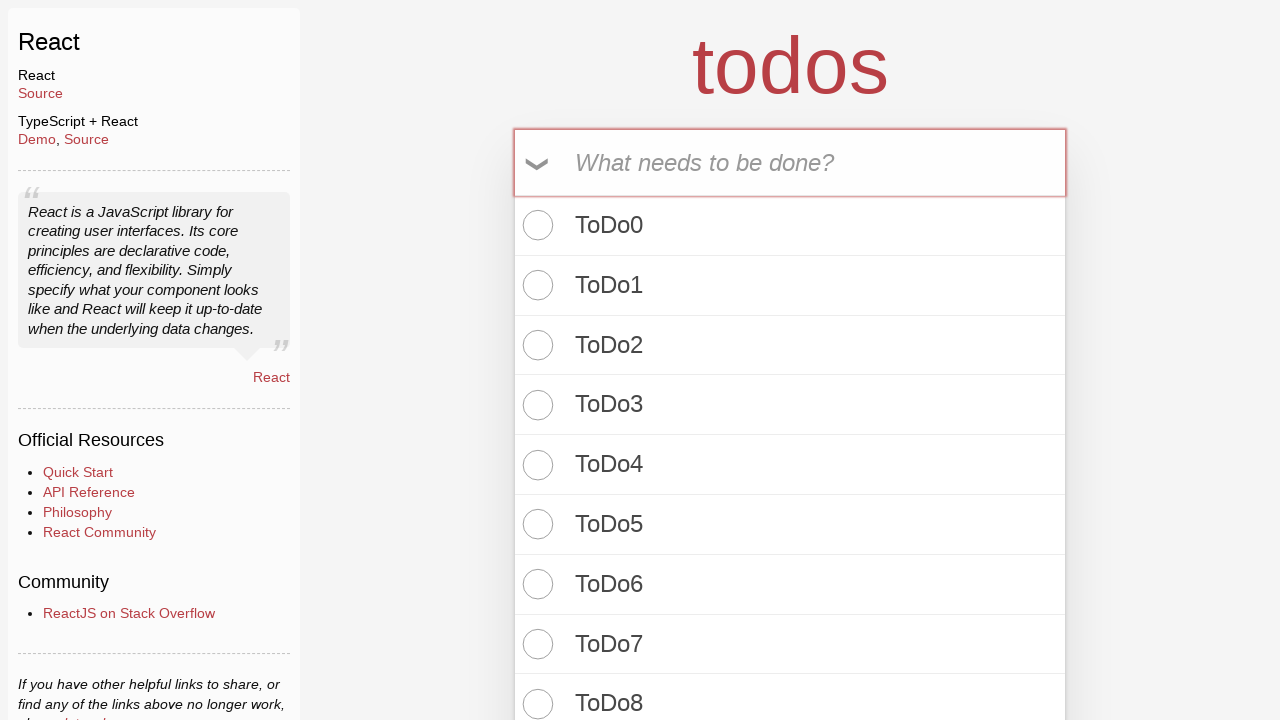

Filled todo input with 'ToDo59' on input.new-todo
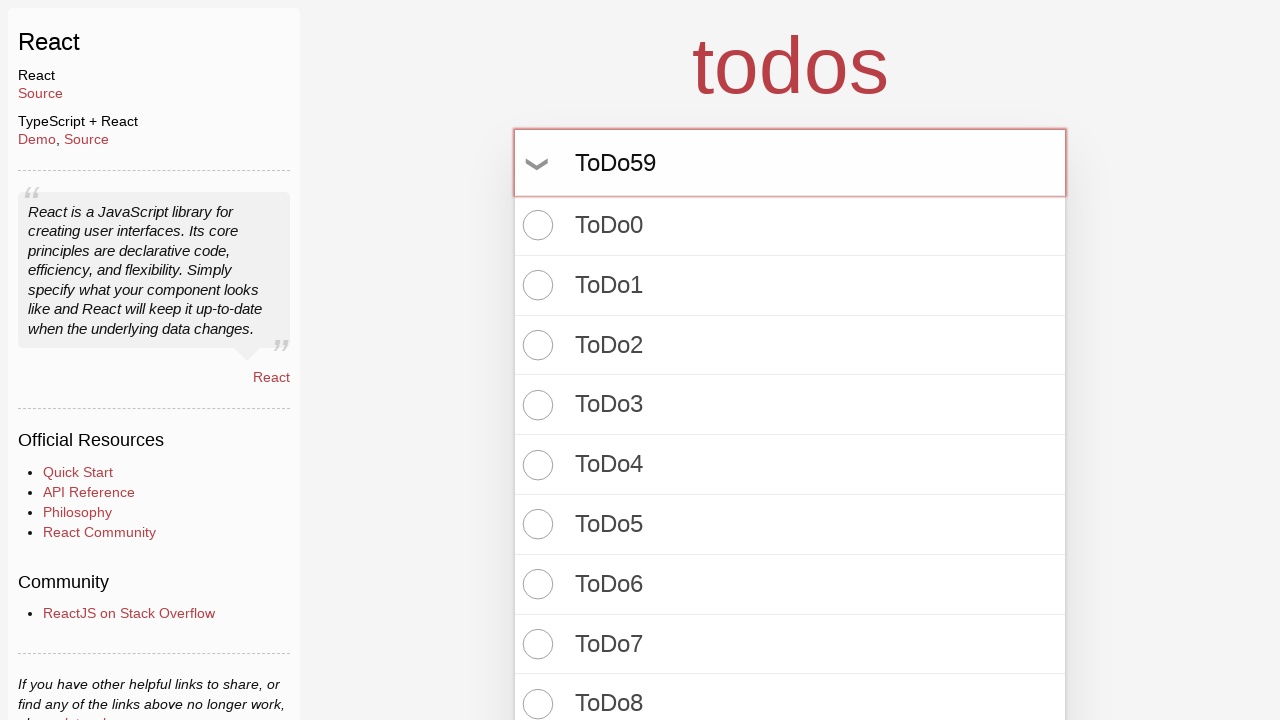

Pressed Enter to create todo item 60 on input.new-todo
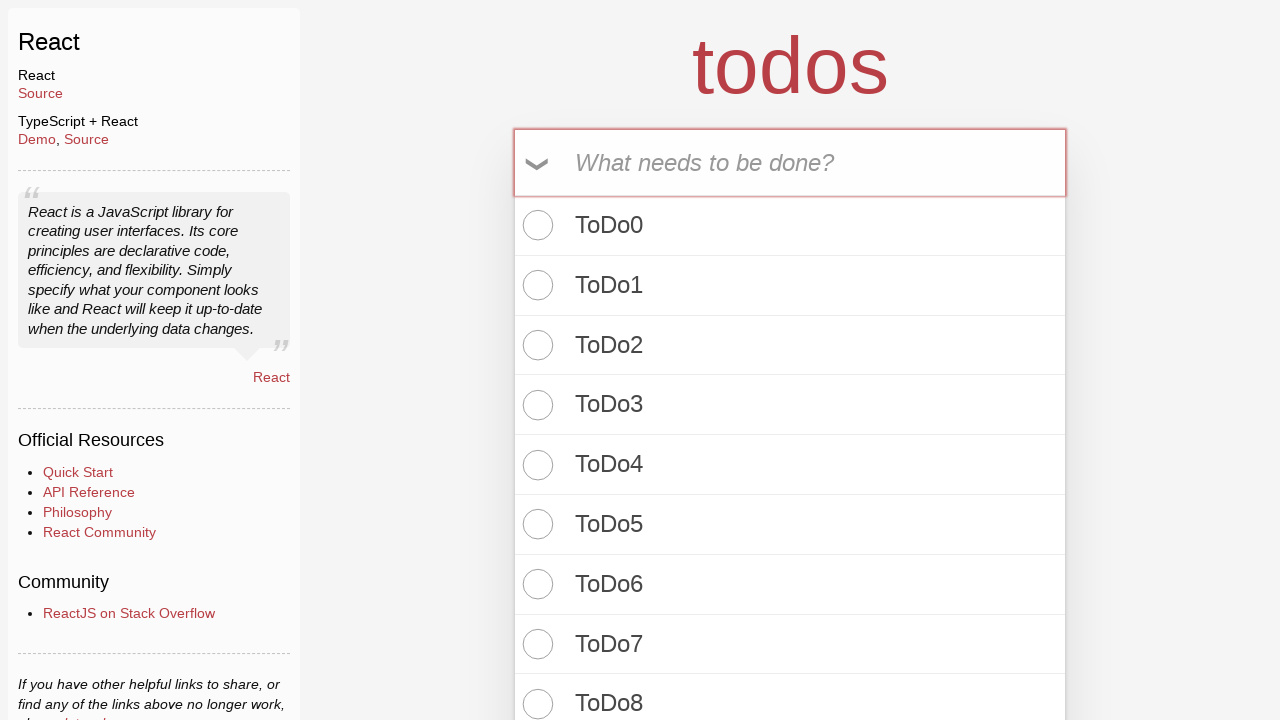

Filled todo input with 'ToDo60' on input.new-todo
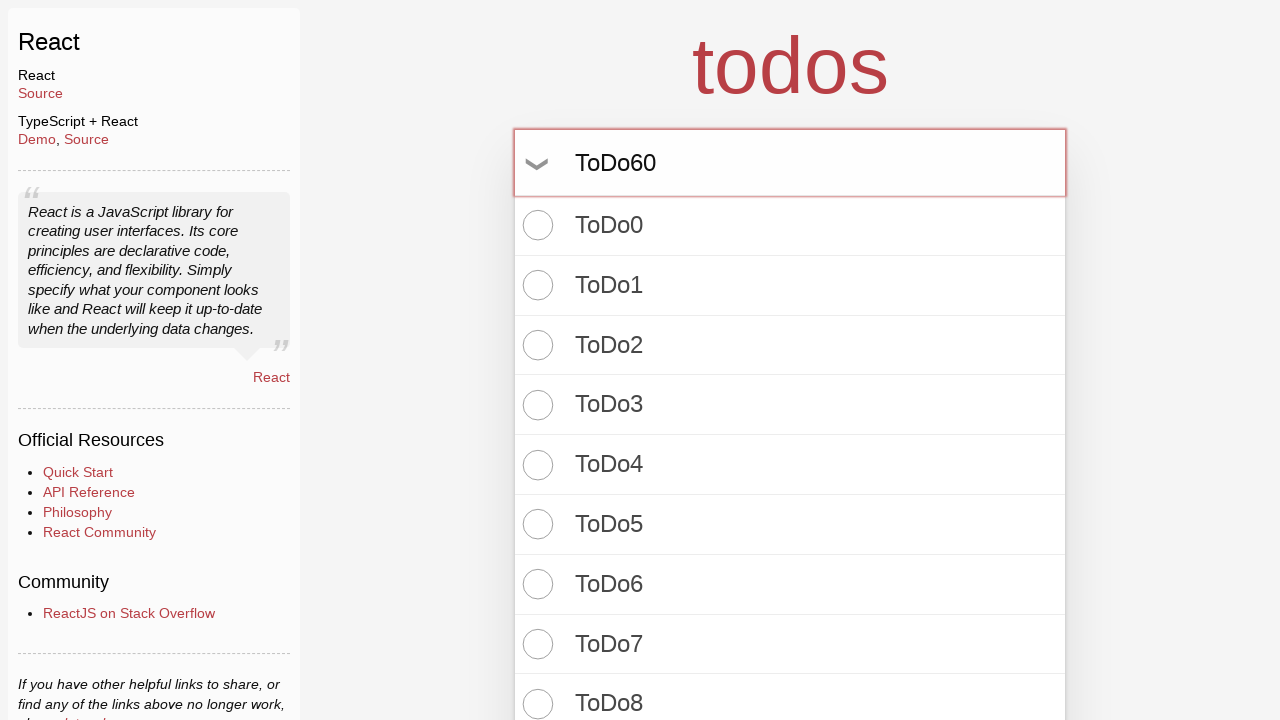

Pressed Enter to create todo item 61 on input.new-todo
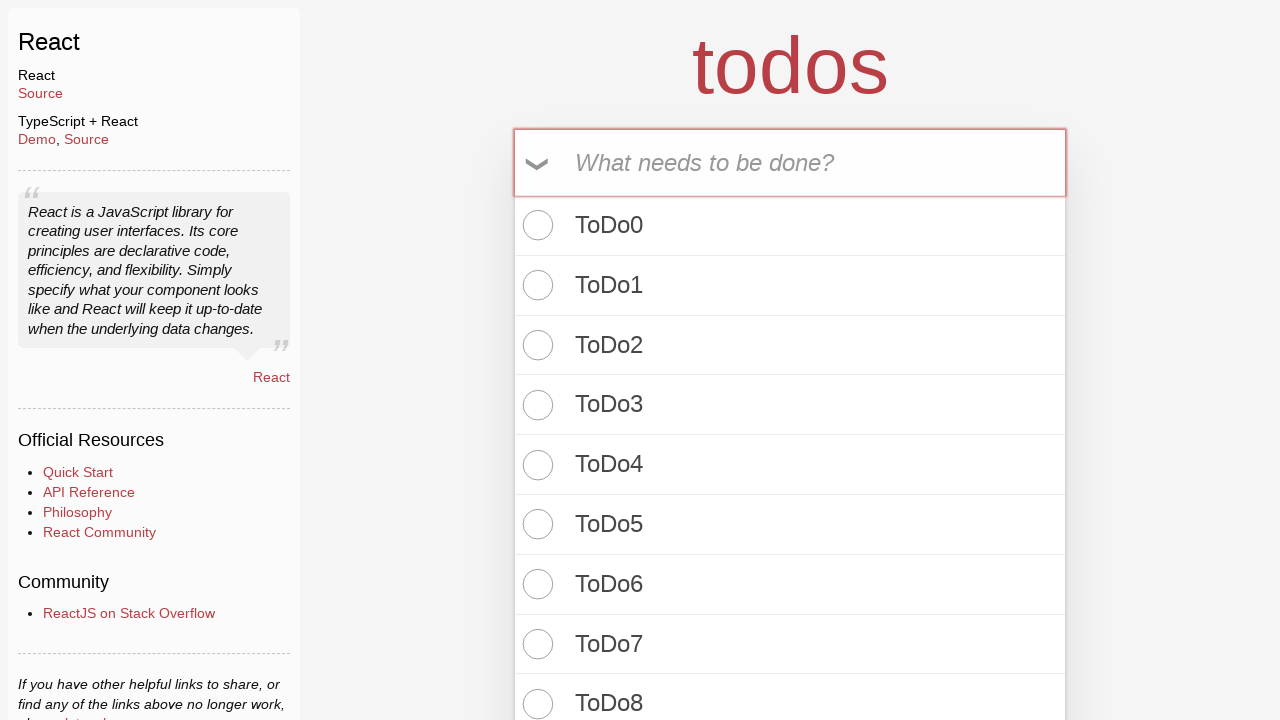

Filled todo input with 'ToDo61' on input.new-todo
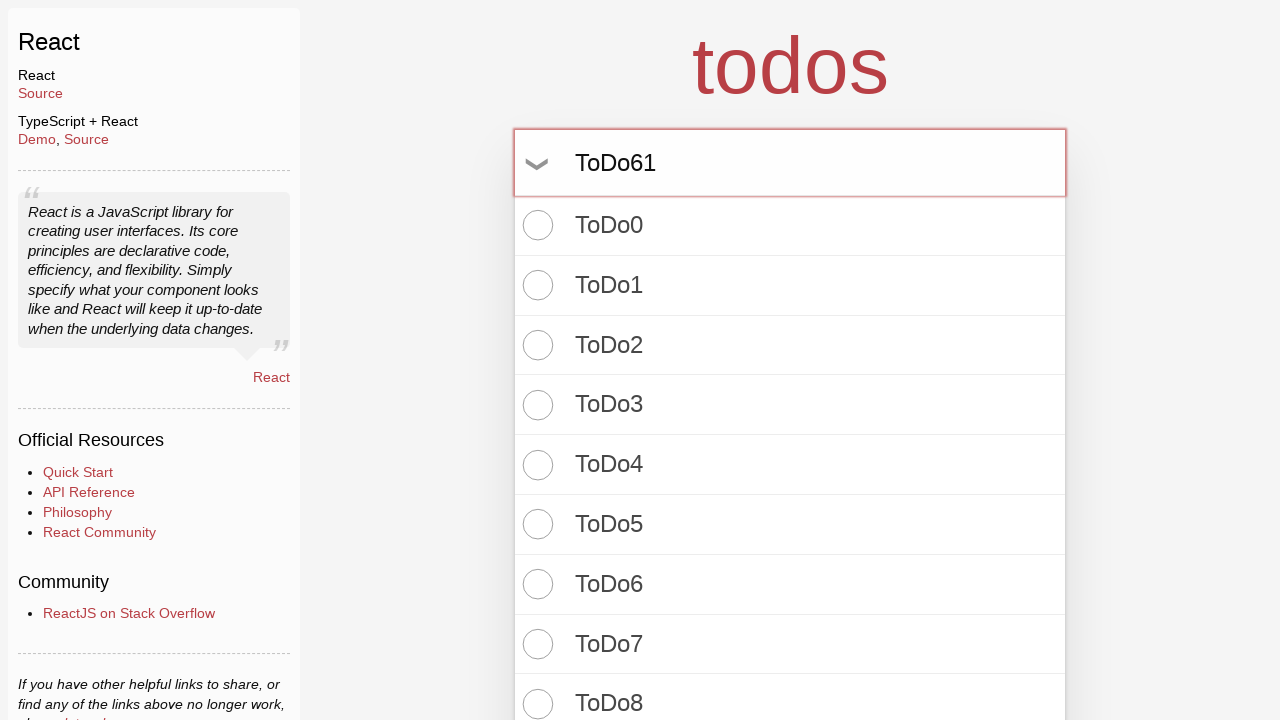

Pressed Enter to create todo item 62 on input.new-todo
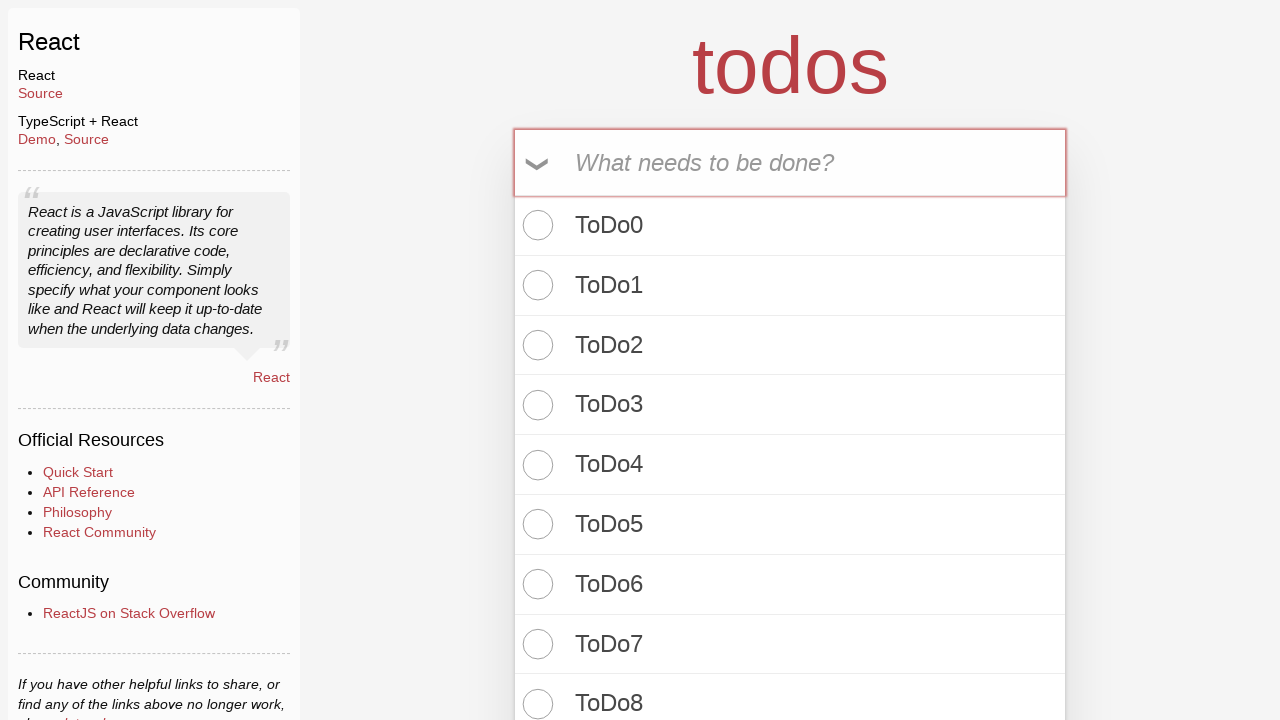

Filled todo input with 'ToDo62' on input.new-todo
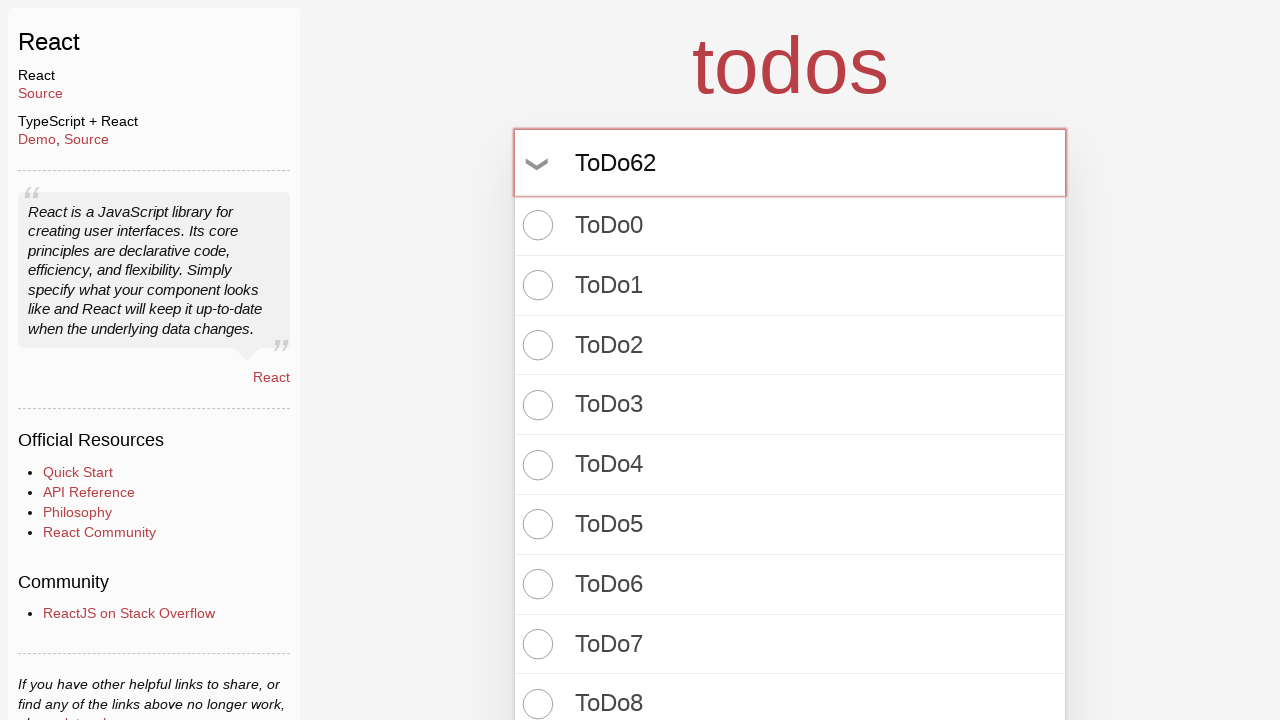

Pressed Enter to create todo item 63 on input.new-todo
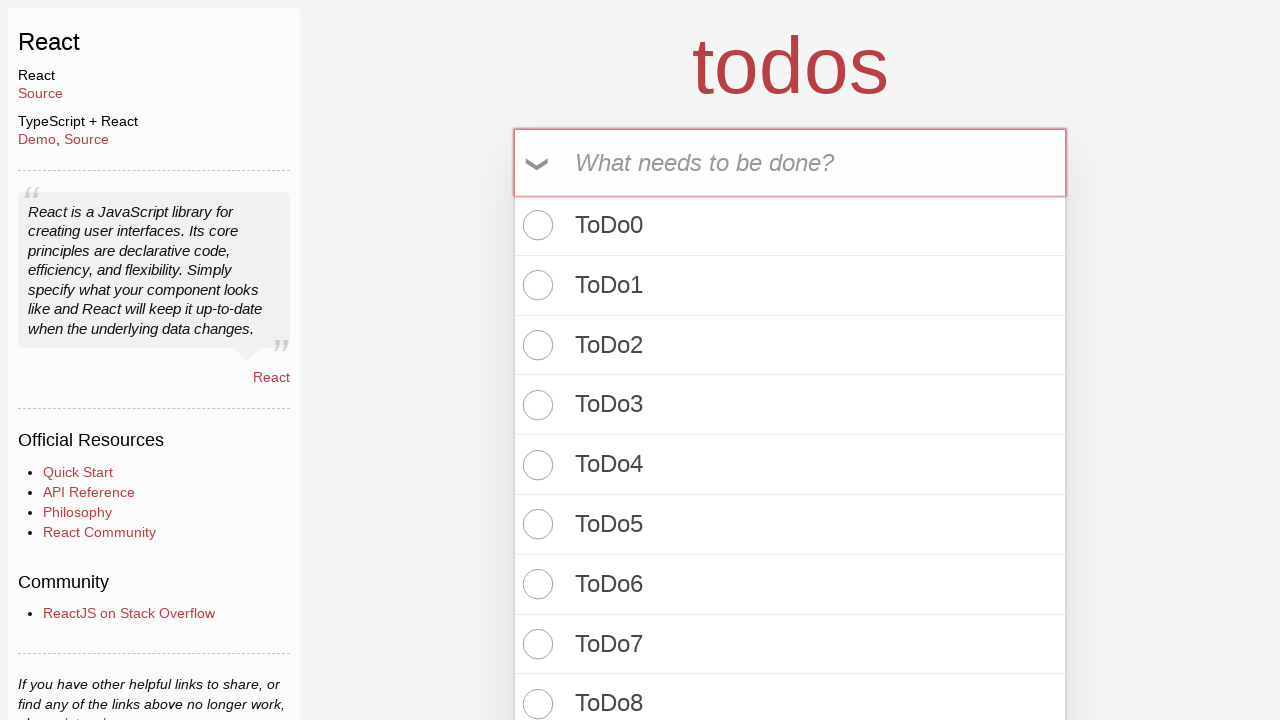

Filled todo input with 'ToDo63' on input.new-todo
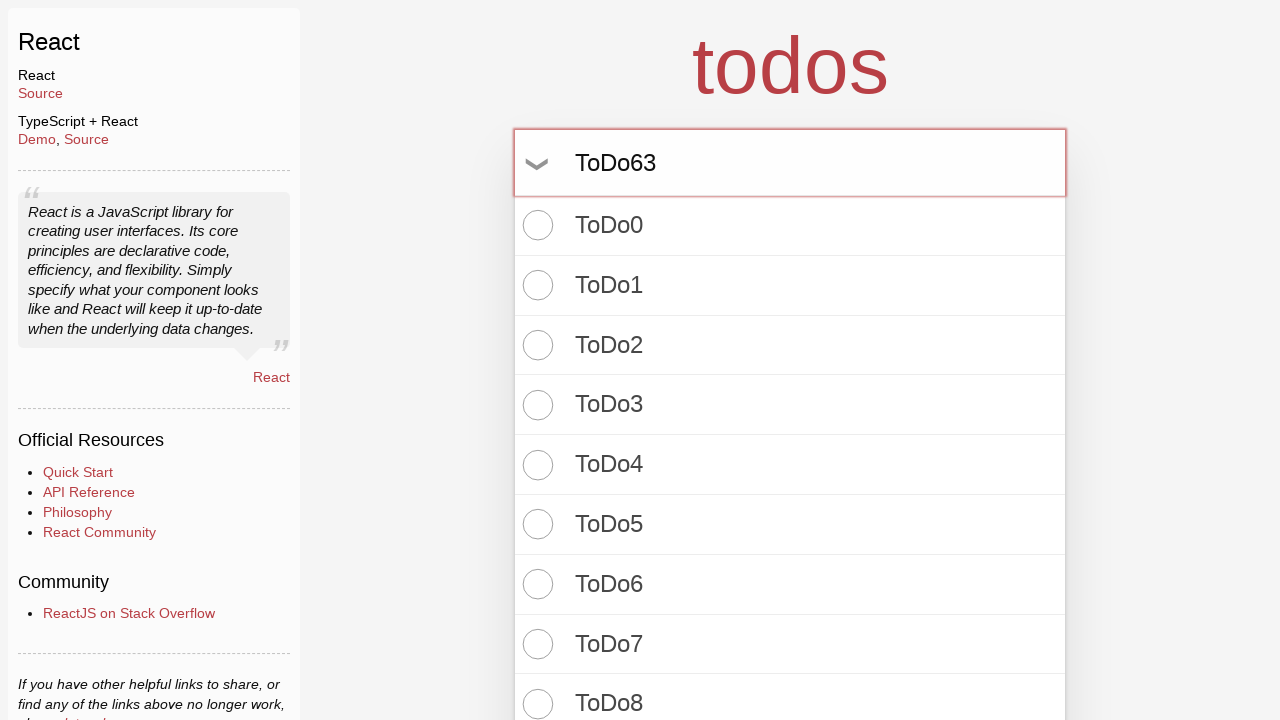

Pressed Enter to create todo item 64 on input.new-todo
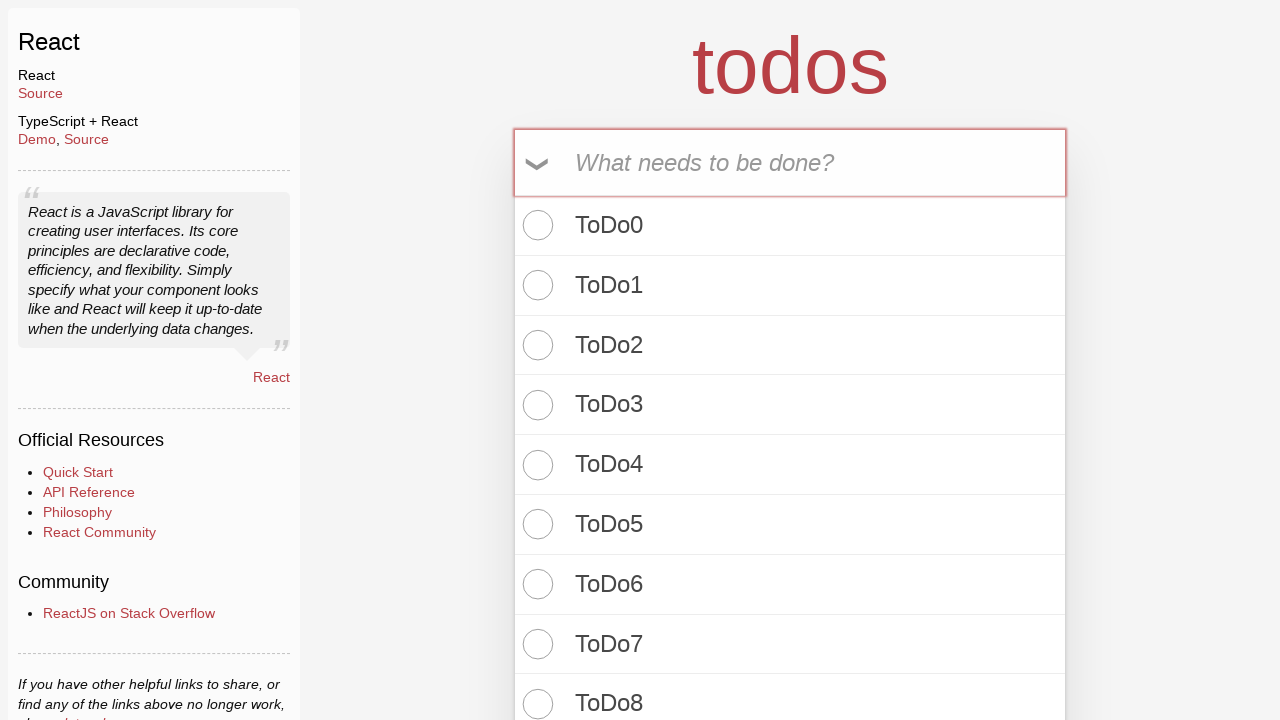

Filled todo input with 'ToDo64' on input.new-todo
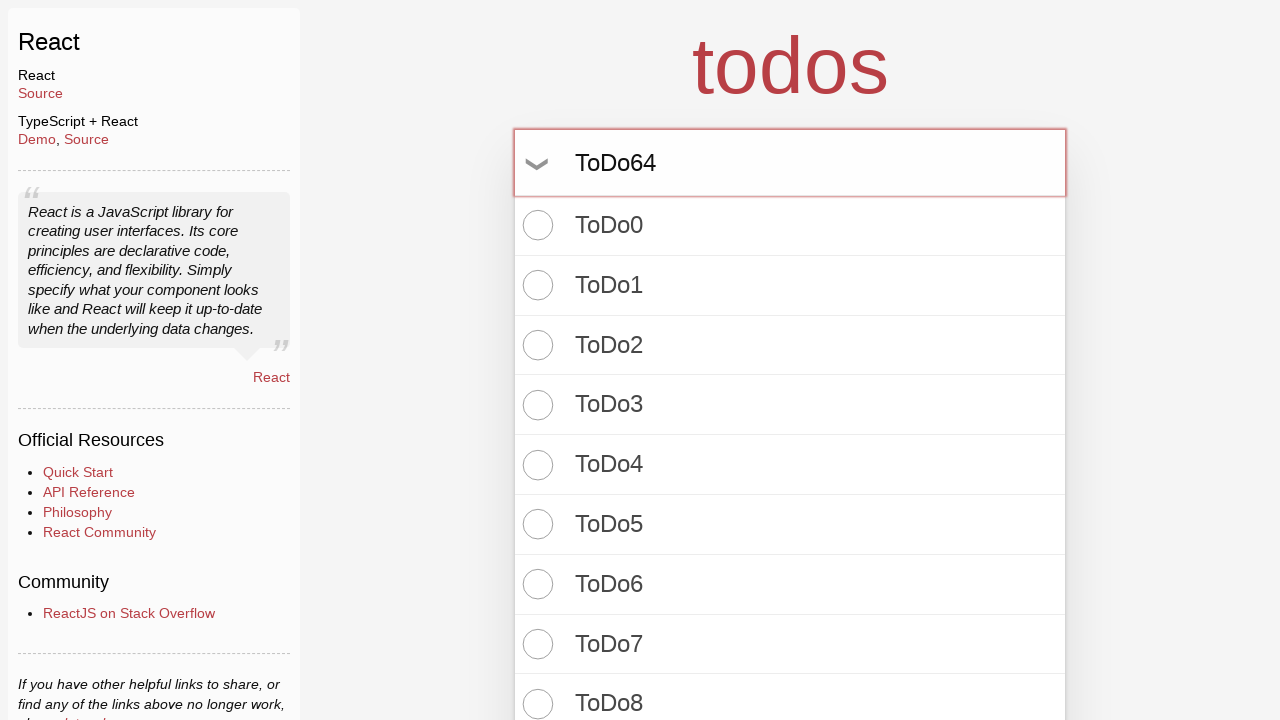

Pressed Enter to create todo item 65 on input.new-todo
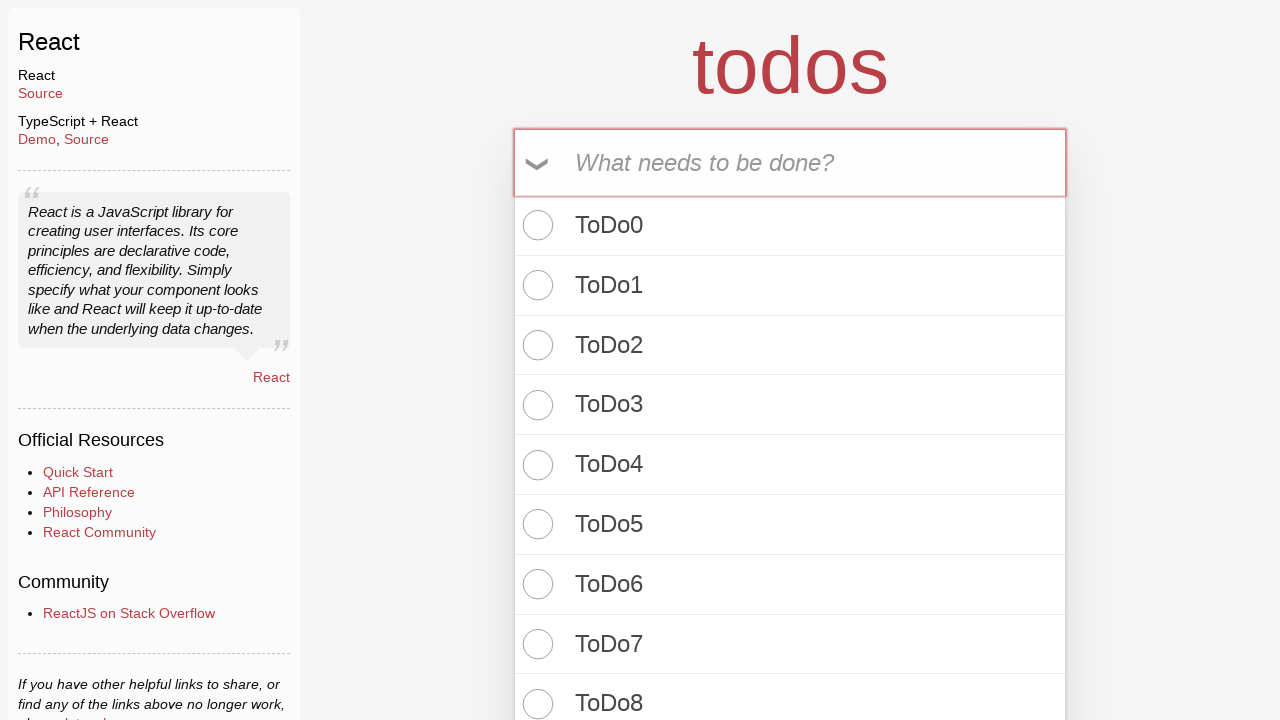

Filled todo input with 'ToDo65' on input.new-todo
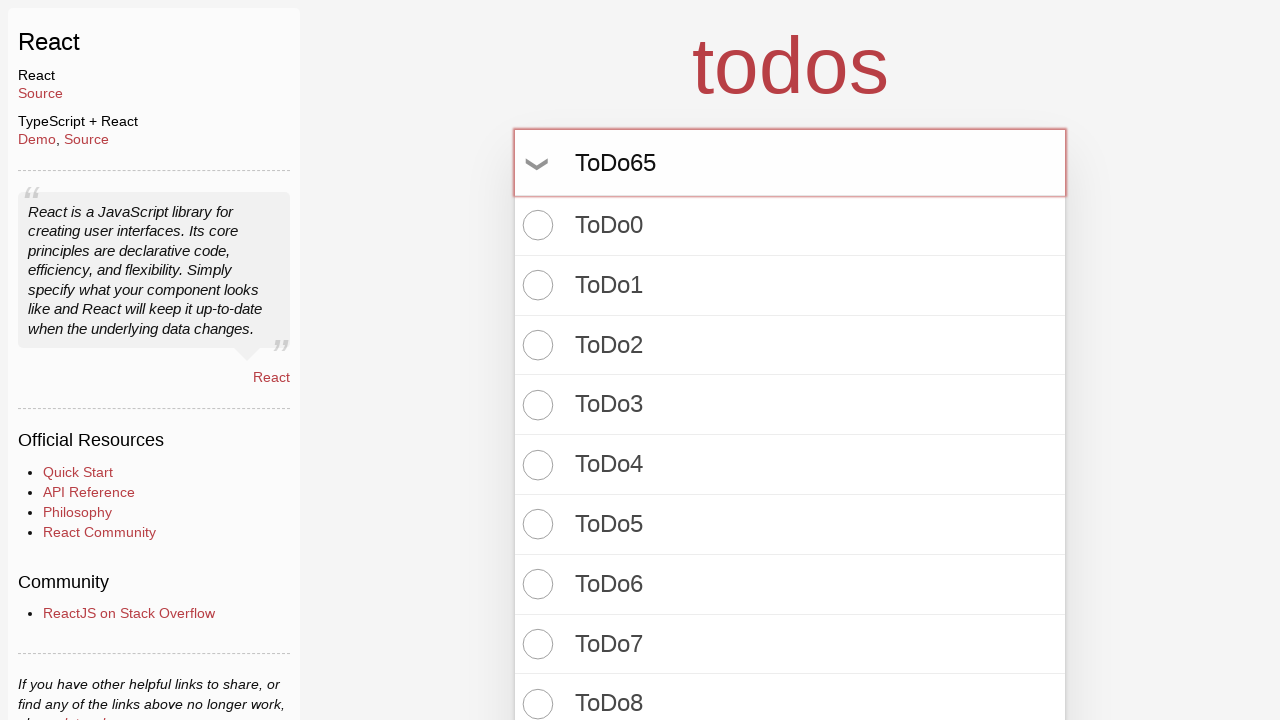

Pressed Enter to create todo item 66 on input.new-todo
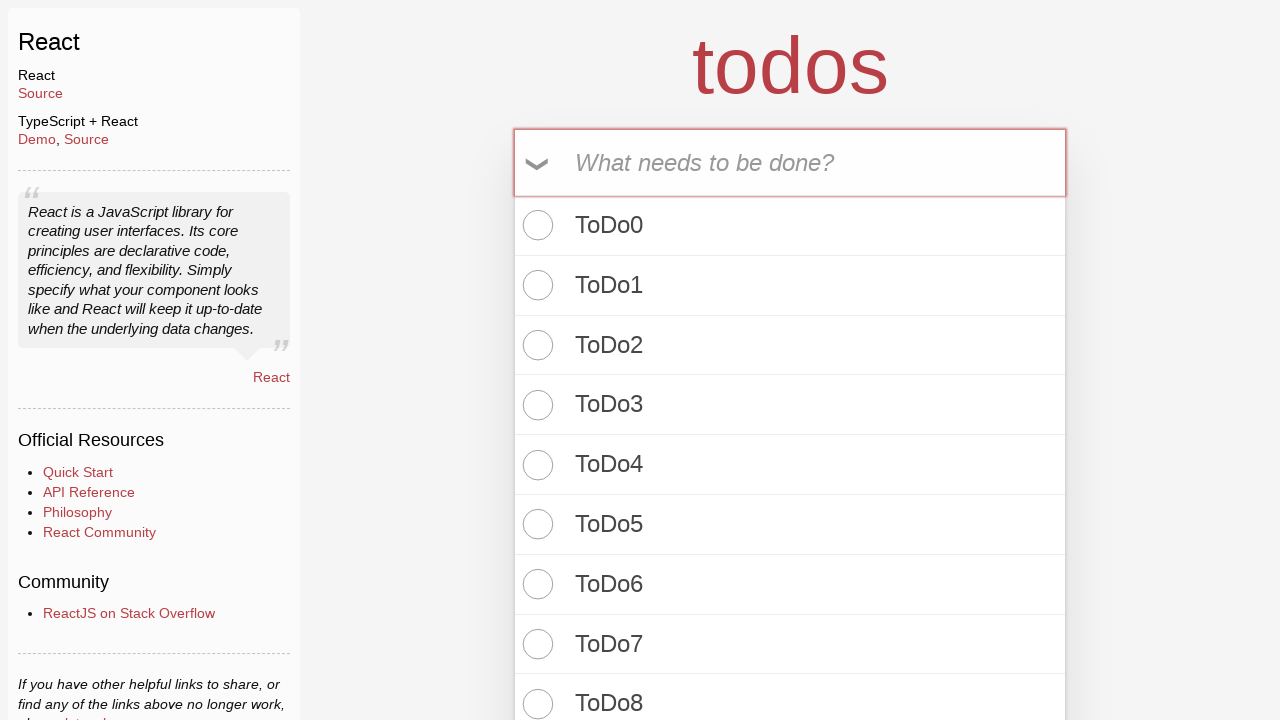

Filled todo input with 'ToDo66' on input.new-todo
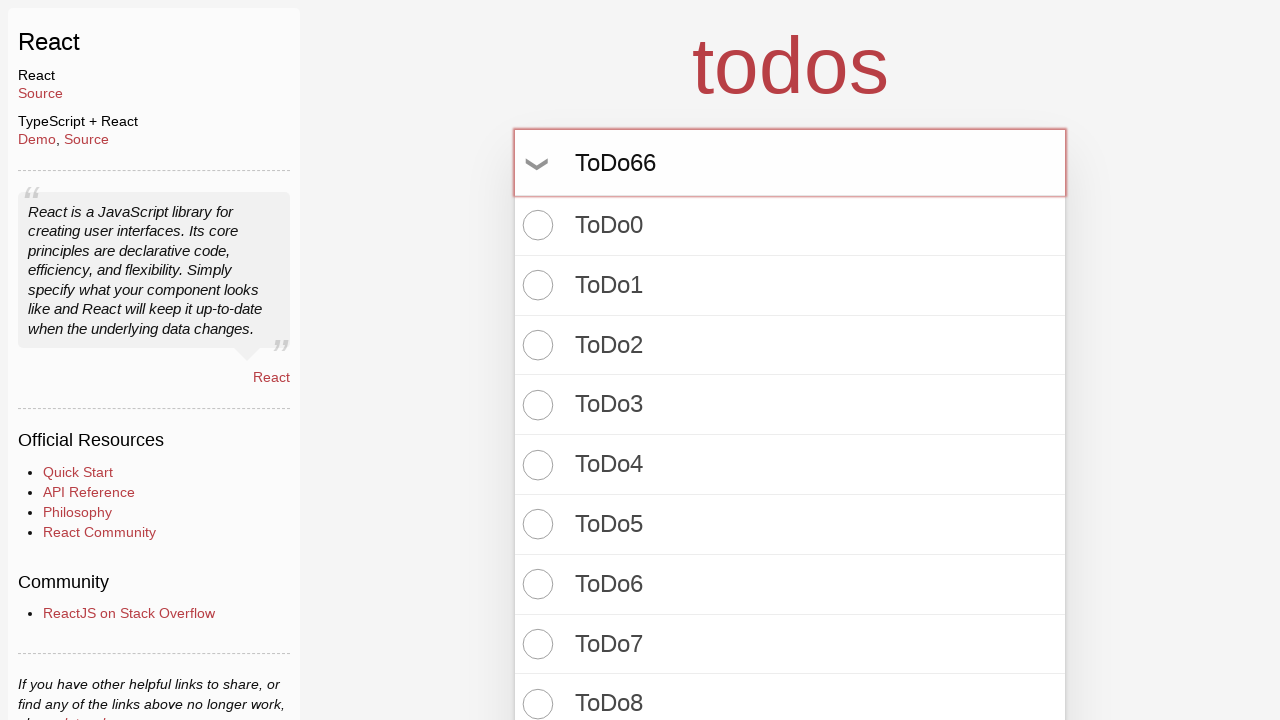

Pressed Enter to create todo item 67 on input.new-todo
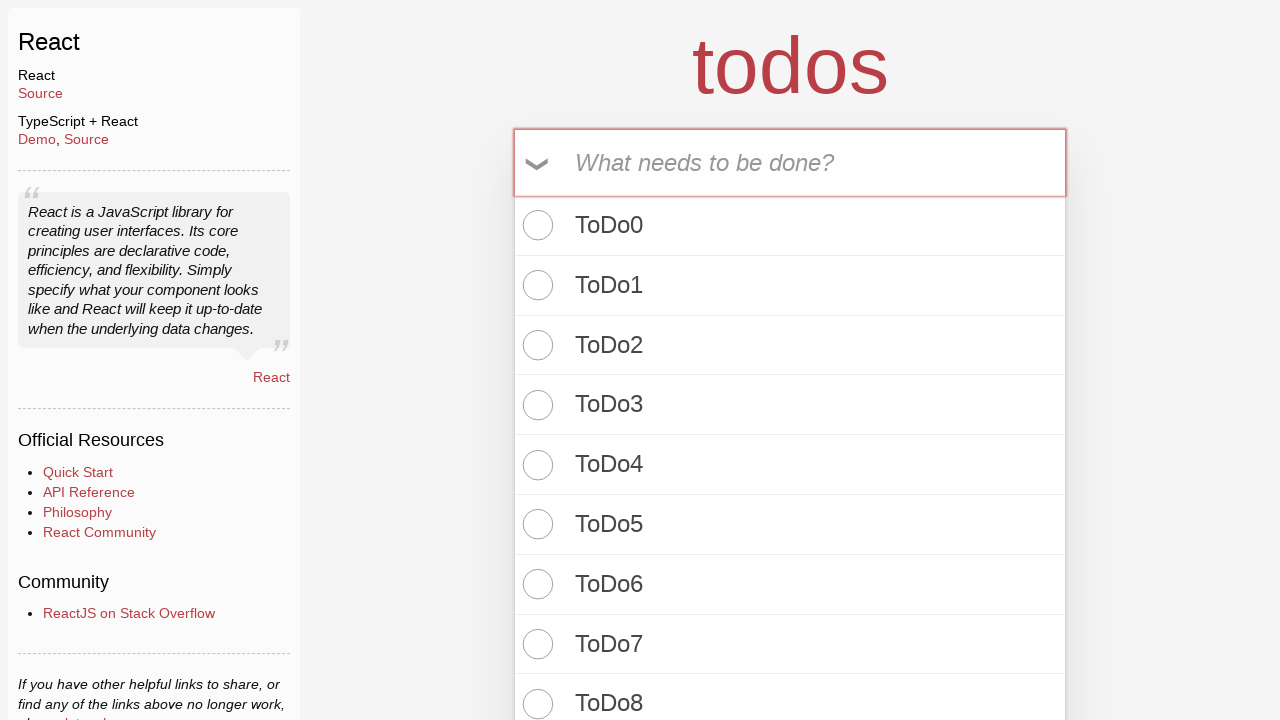

Filled todo input with 'ToDo67' on input.new-todo
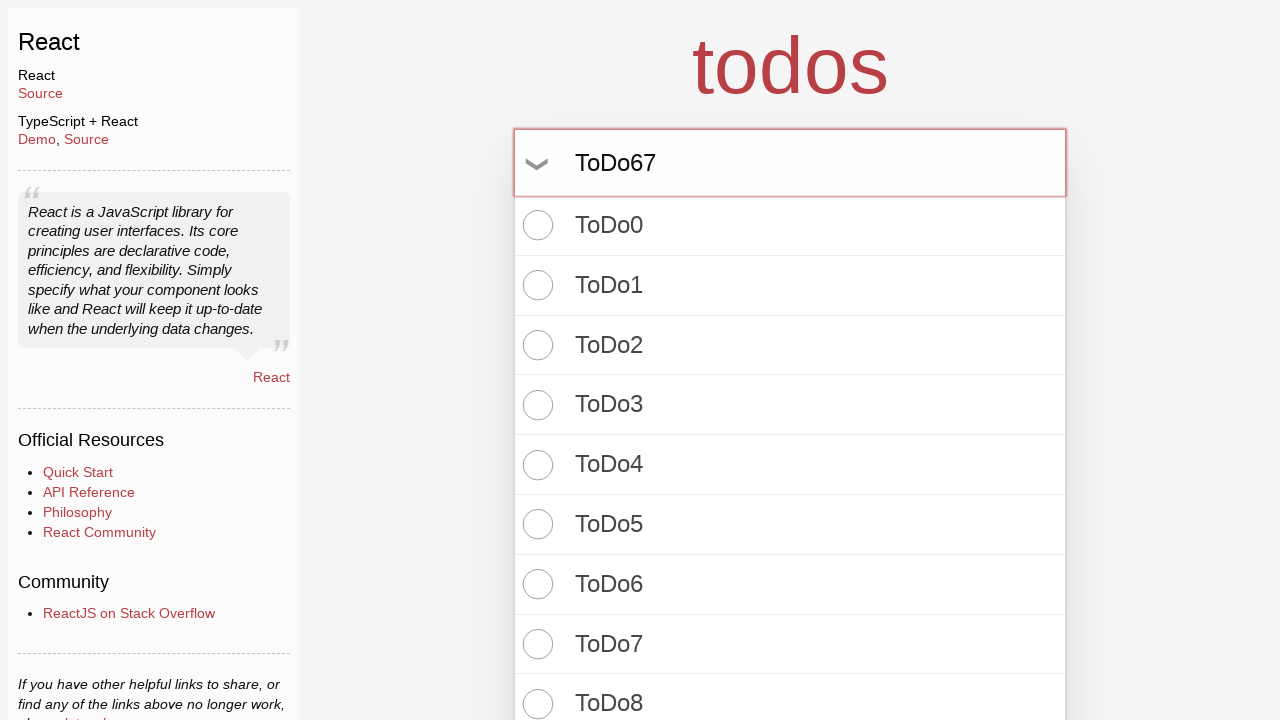

Pressed Enter to create todo item 68 on input.new-todo
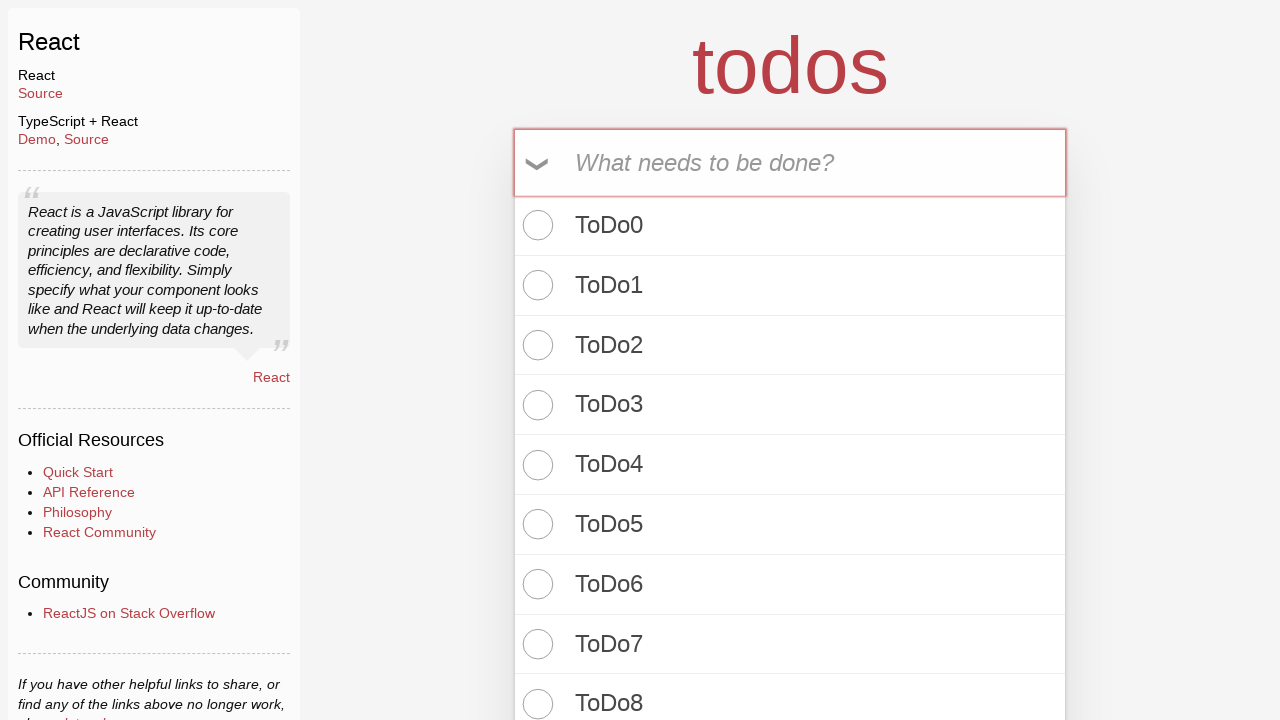

Filled todo input with 'ToDo68' on input.new-todo
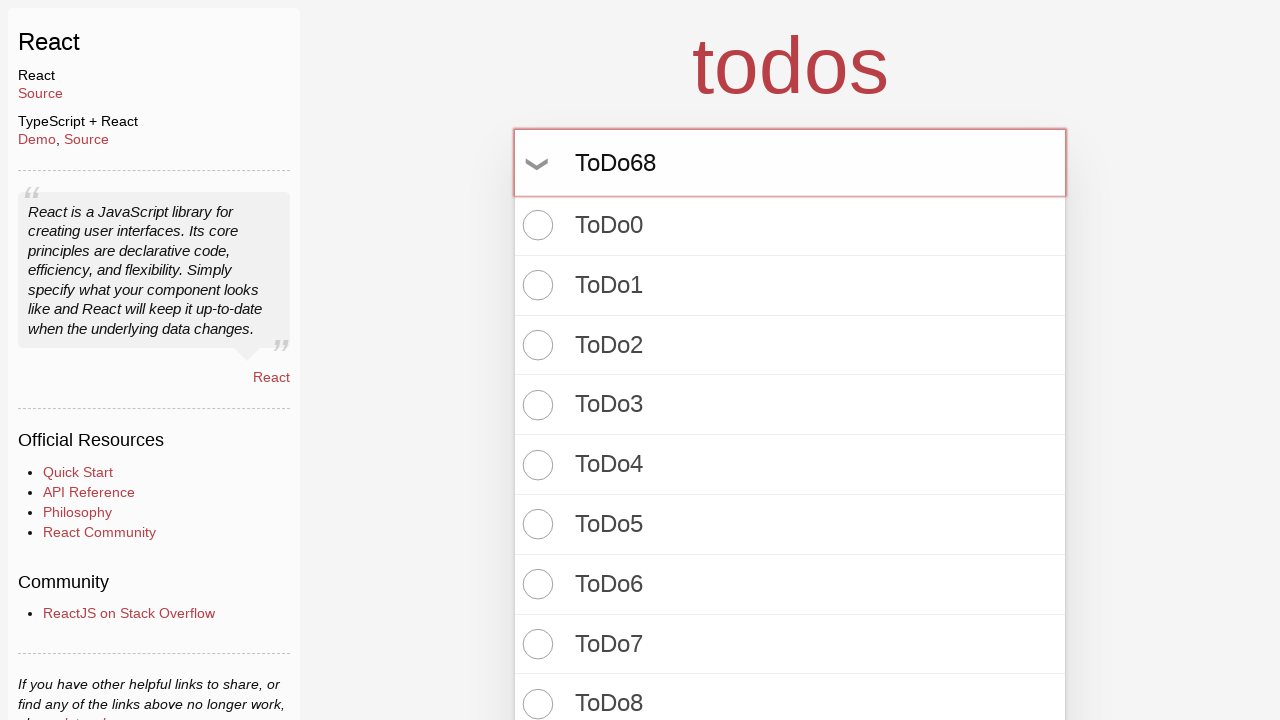

Pressed Enter to create todo item 69 on input.new-todo
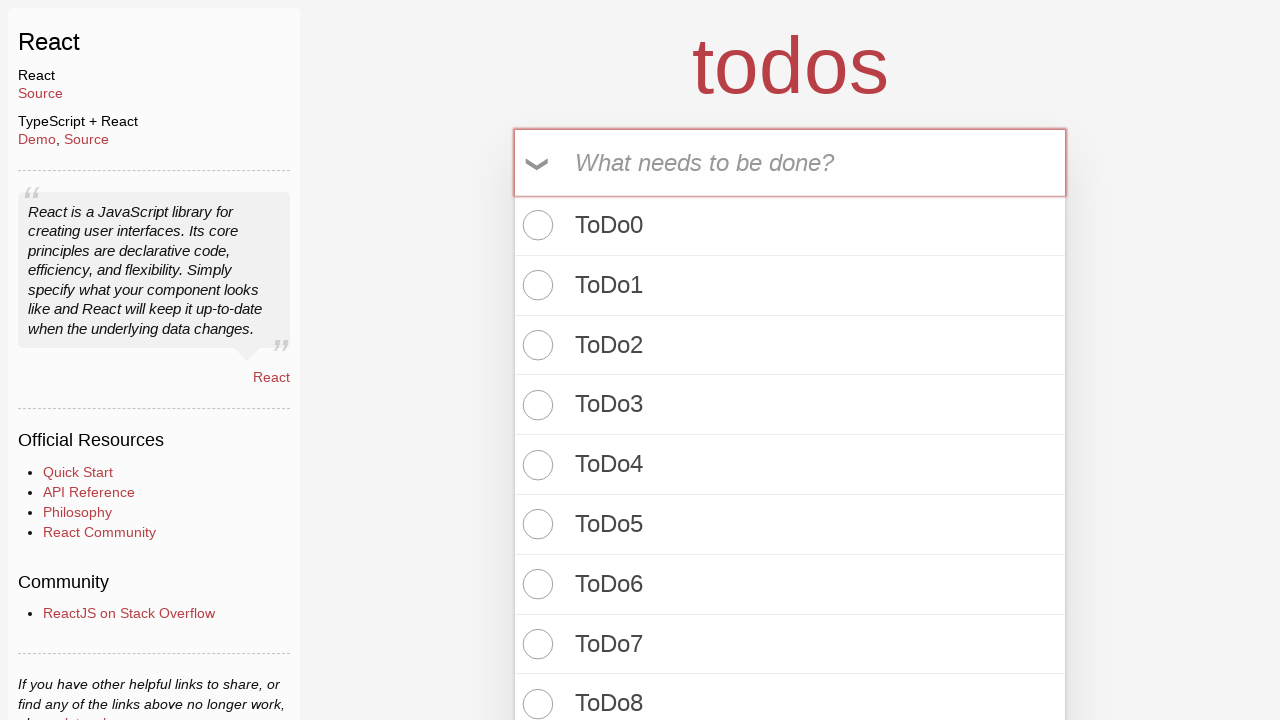

Filled todo input with 'ToDo69' on input.new-todo
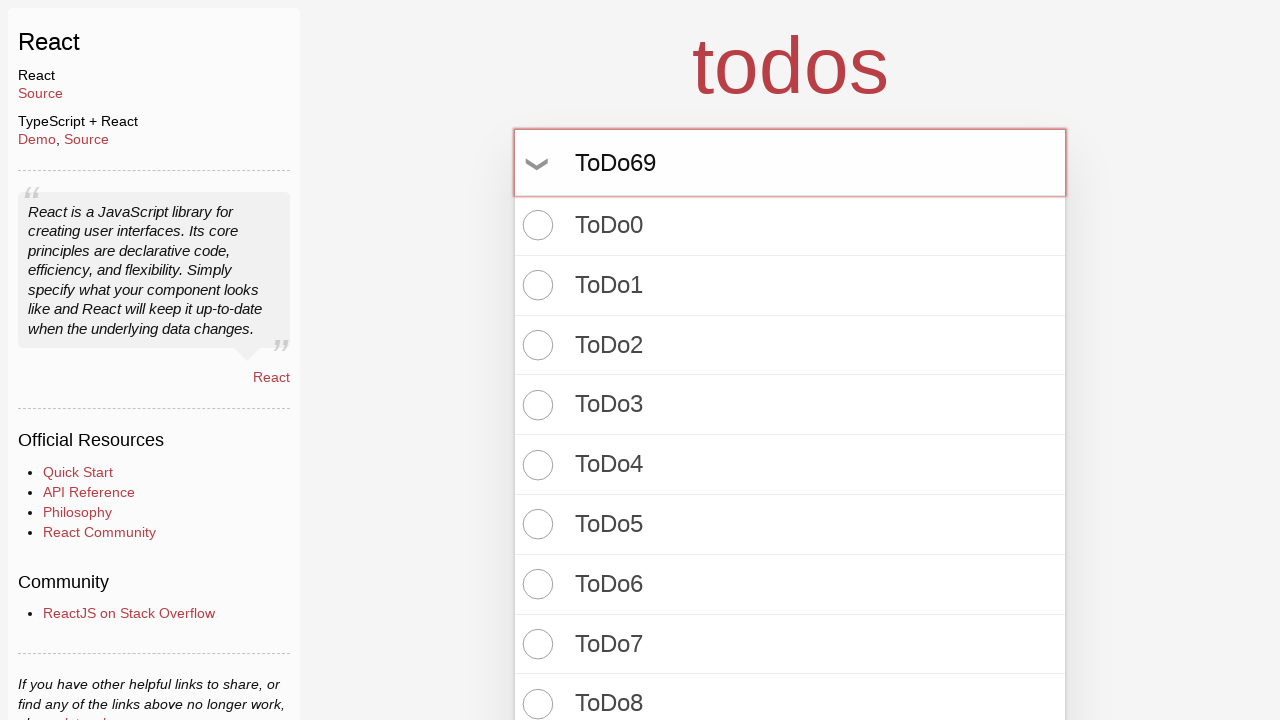

Pressed Enter to create todo item 70 on input.new-todo
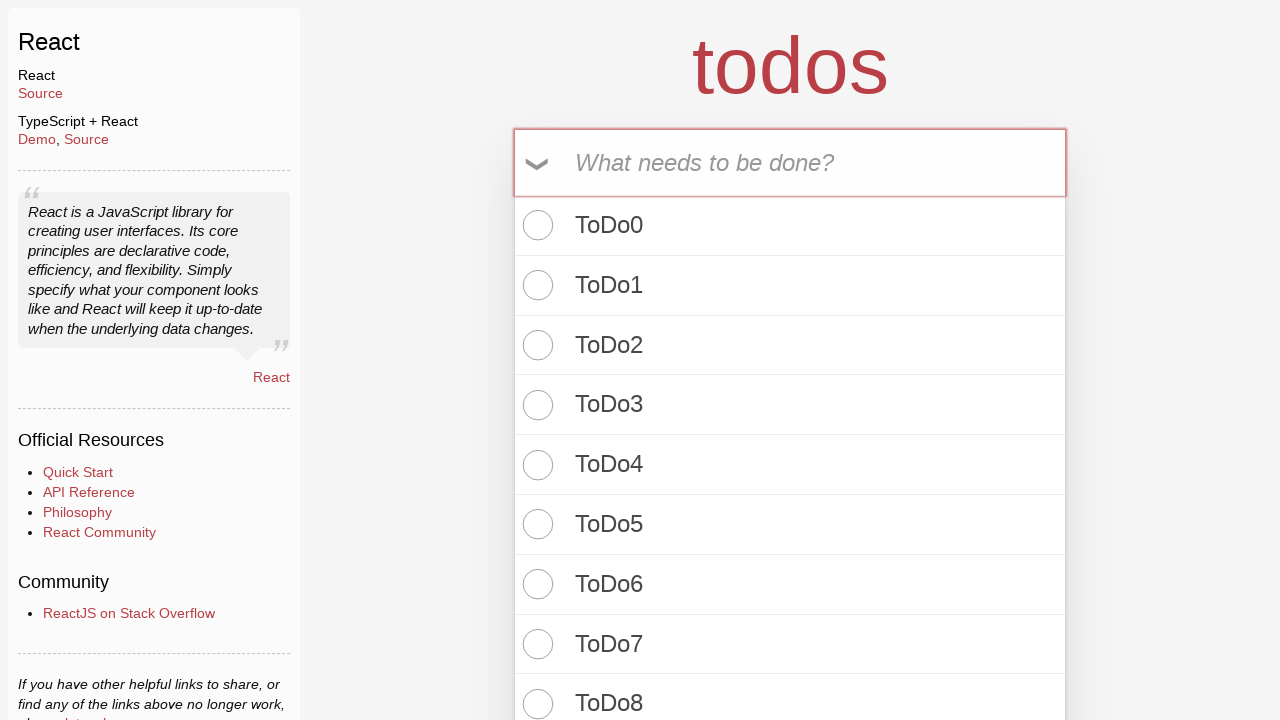

Filled todo input with 'ToDo70' on input.new-todo
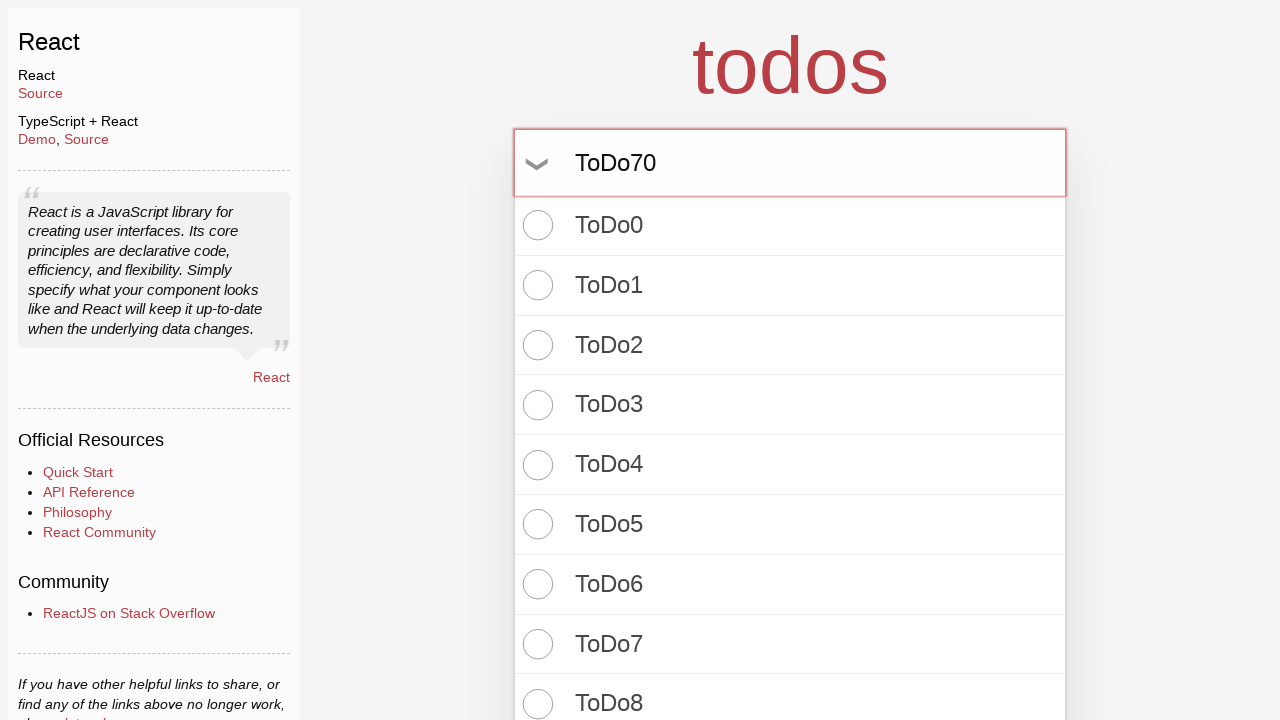

Pressed Enter to create todo item 71 on input.new-todo
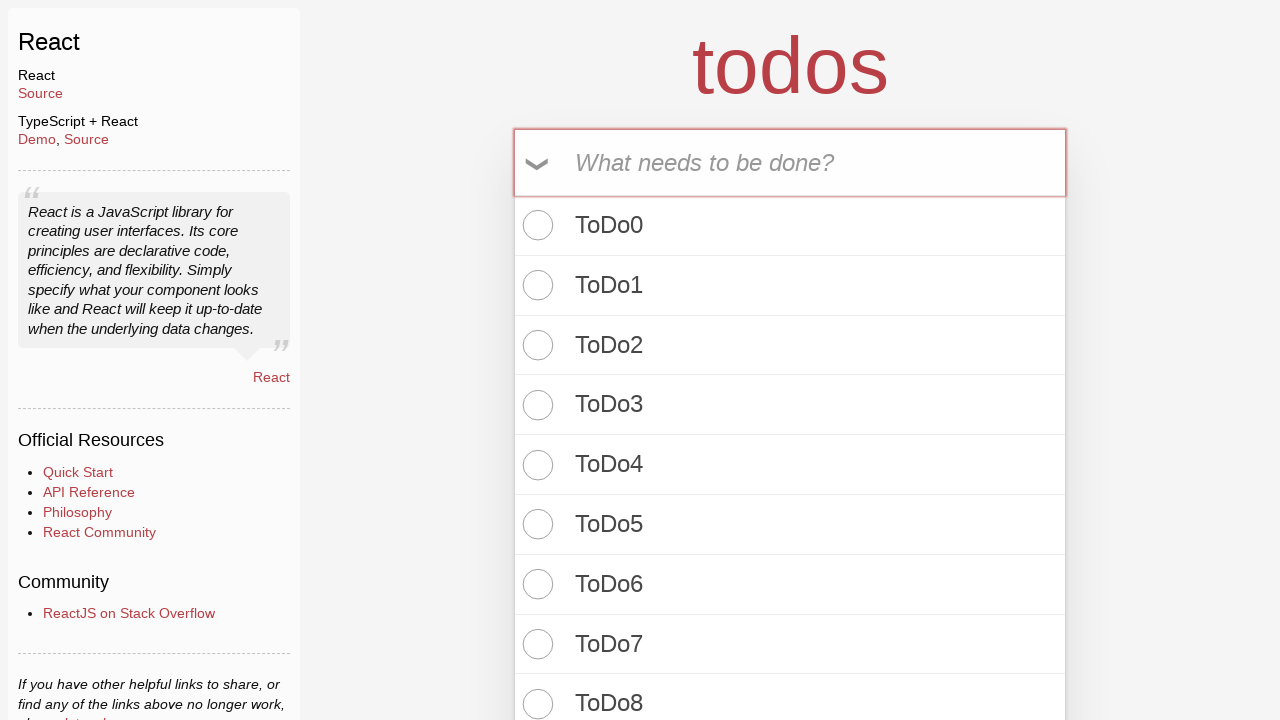

Filled todo input with 'ToDo71' on input.new-todo
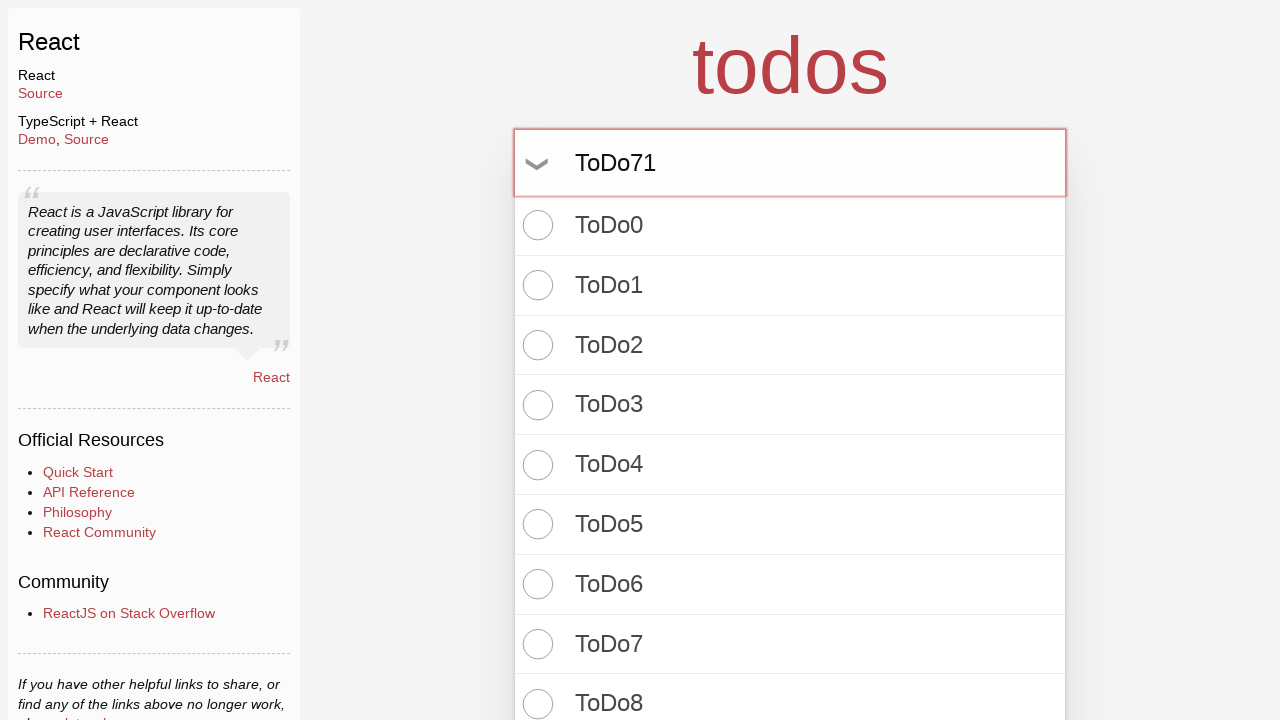

Pressed Enter to create todo item 72 on input.new-todo
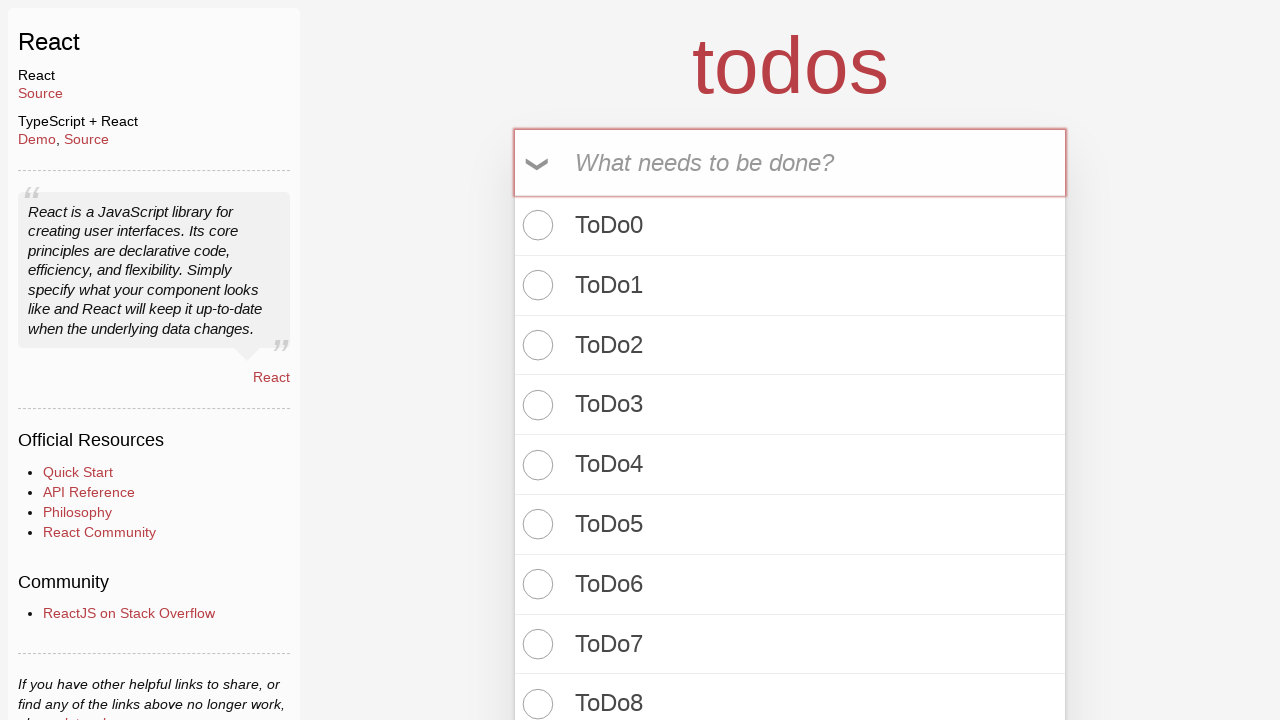

Filled todo input with 'ToDo72' on input.new-todo
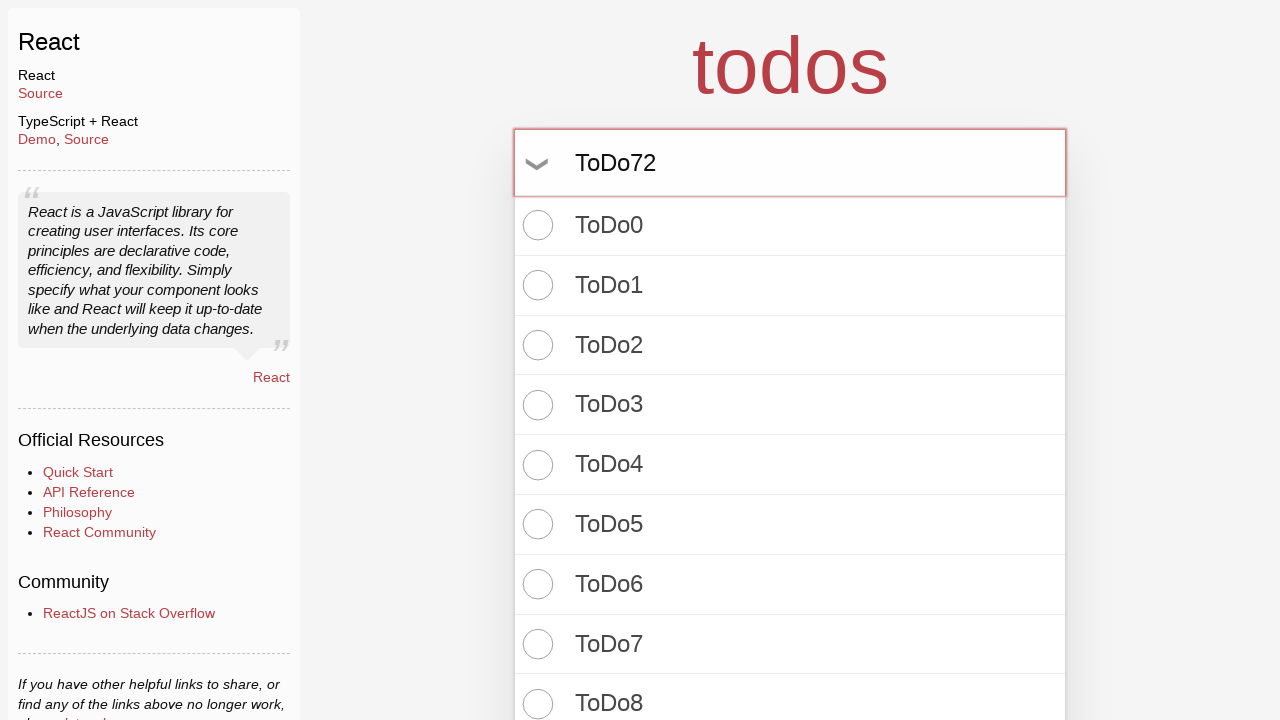

Pressed Enter to create todo item 73 on input.new-todo
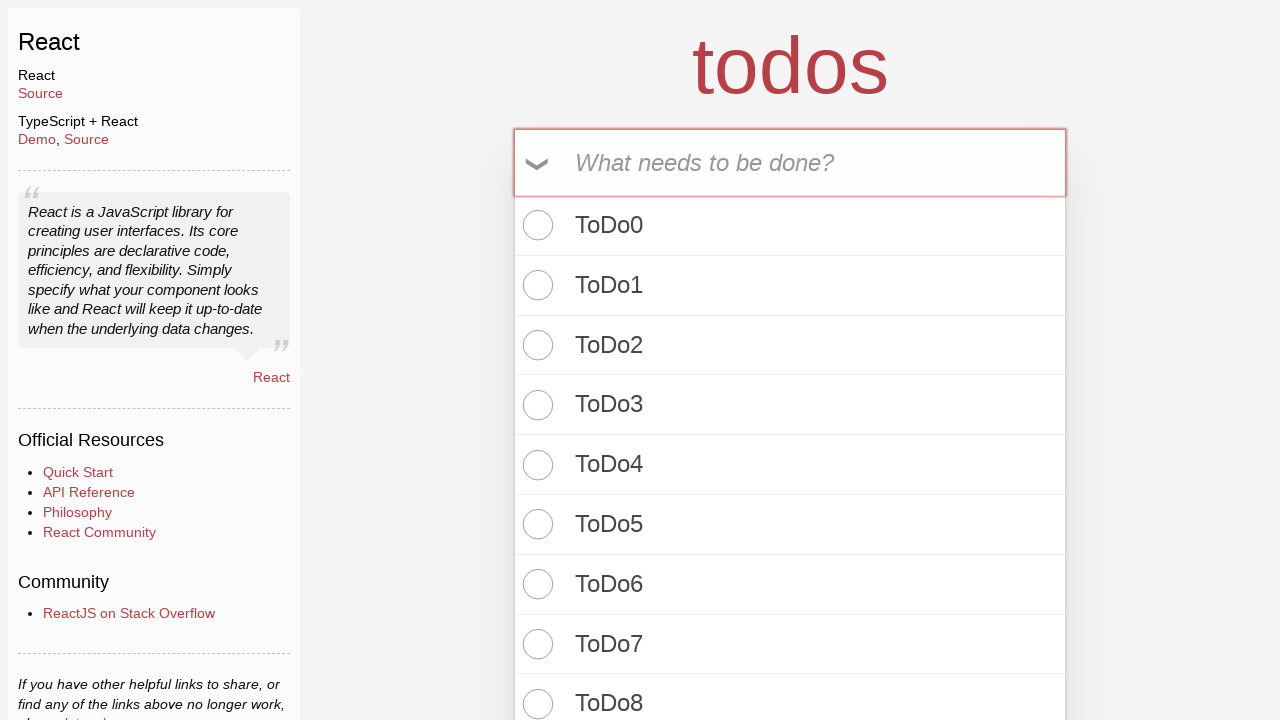

Filled todo input with 'ToDo73' on input.new-todo
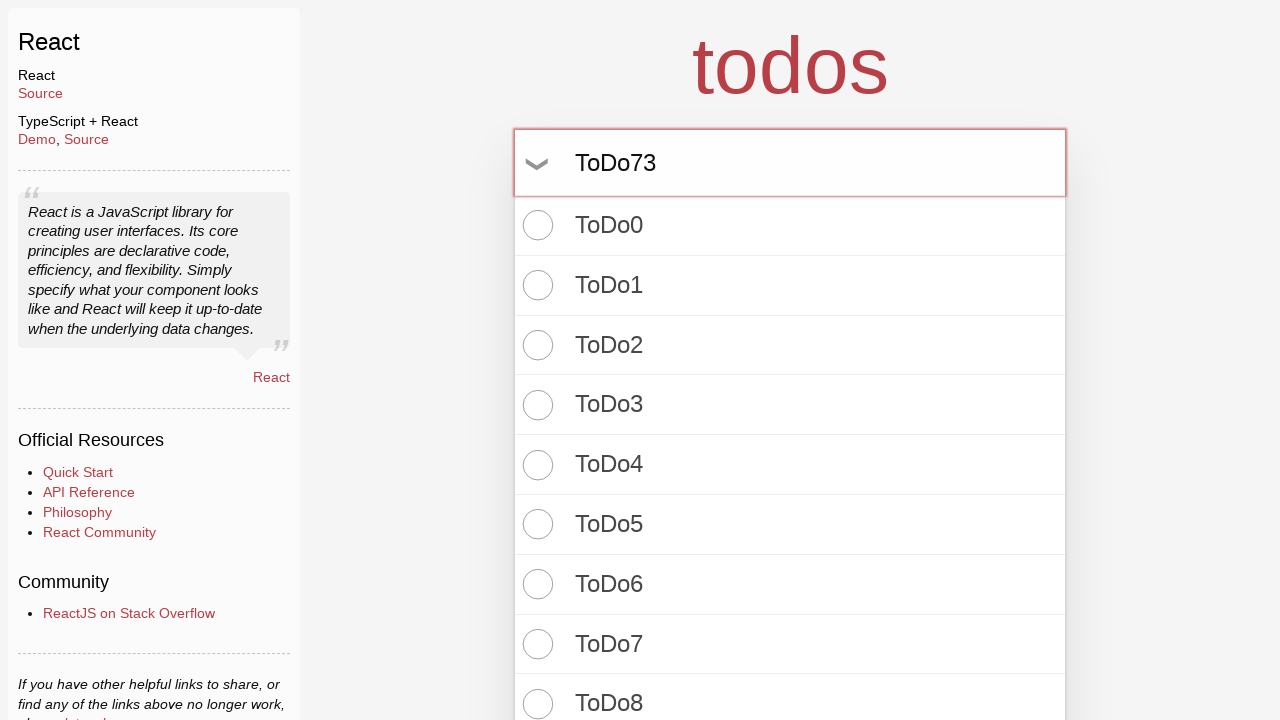

Pressed Enter to create todo item 74 on input.new-todo
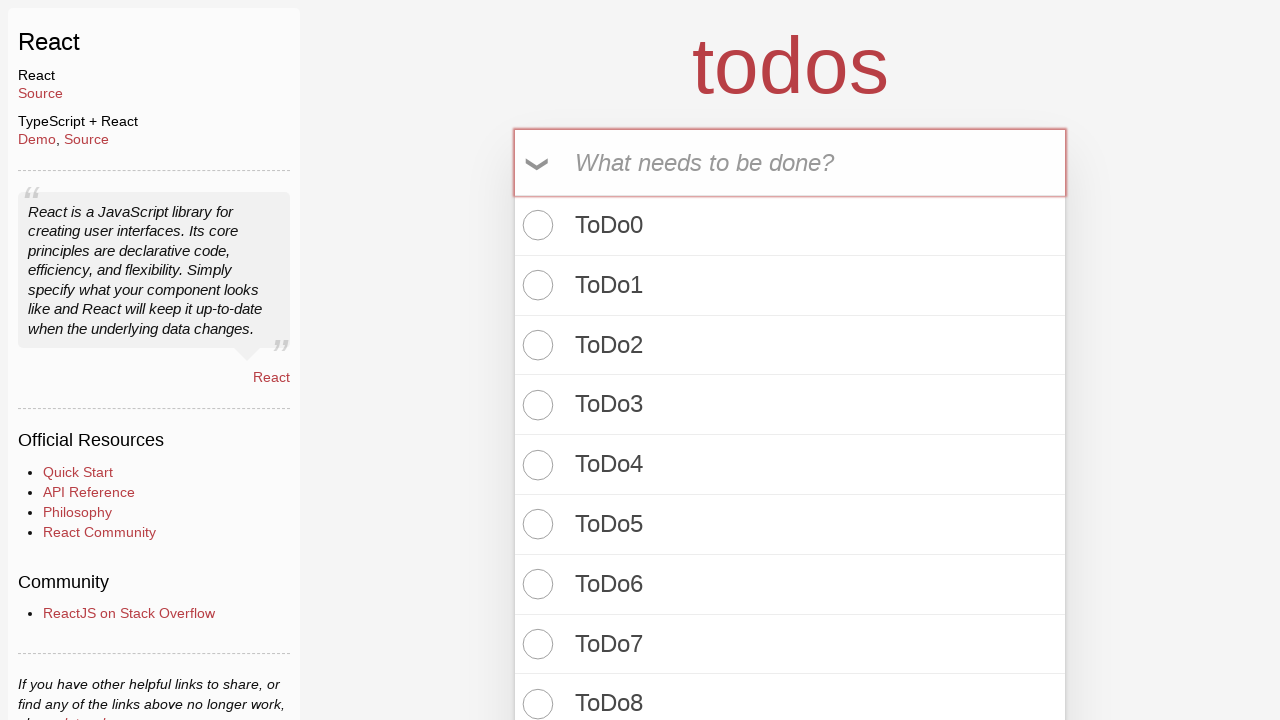

Filled todo input with 'ToDo74' on input.new-todo
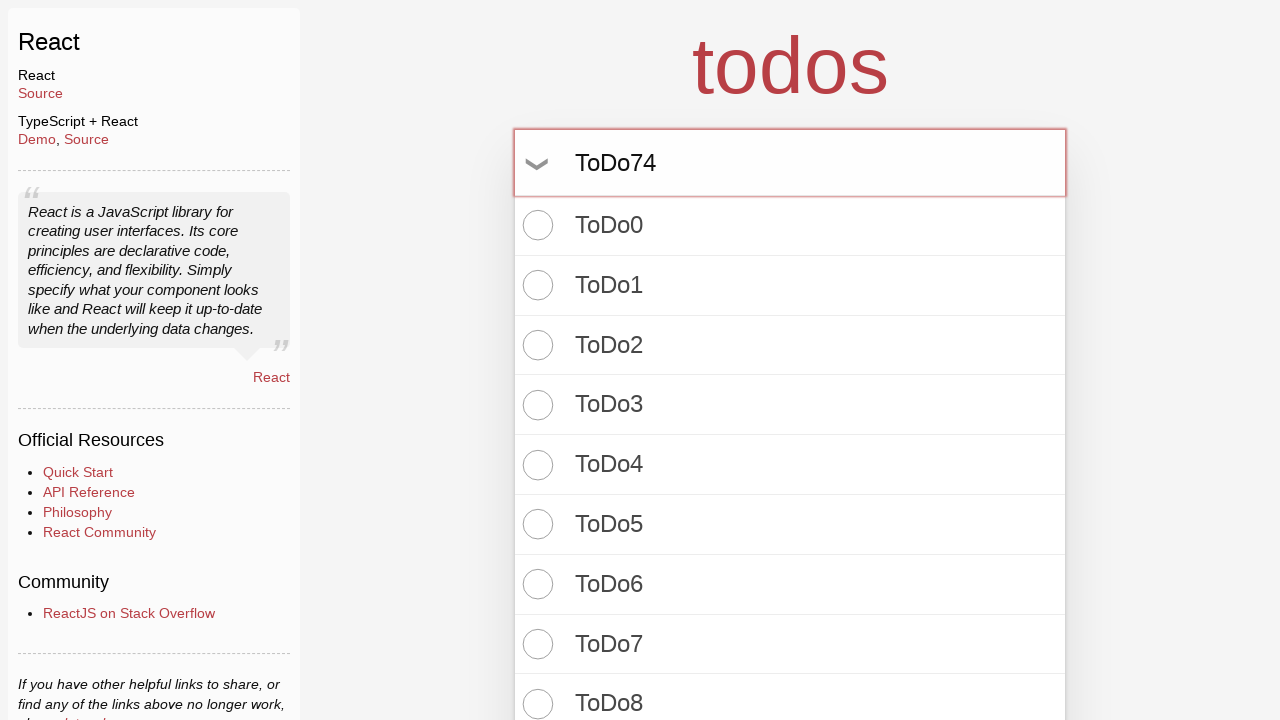

Pressed Enter to create todo item 75 on input.new-todo
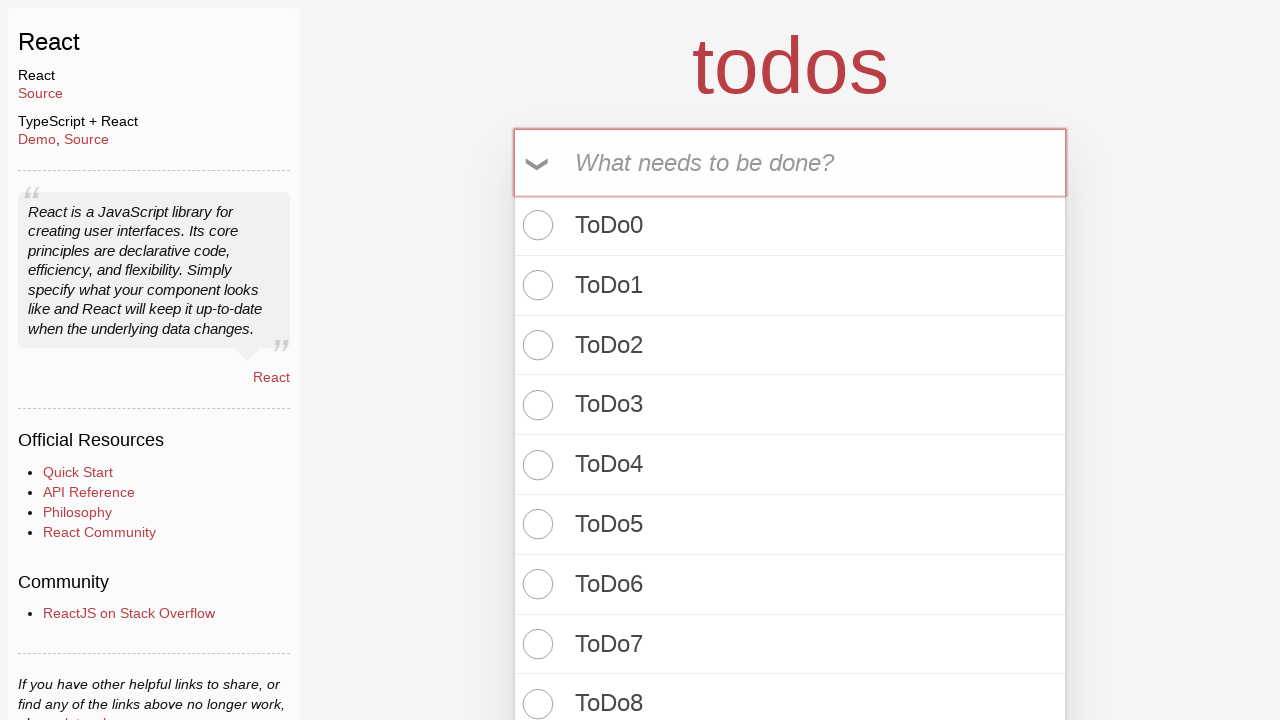

Filled todo input with 'ToDo75' on input.new-todo
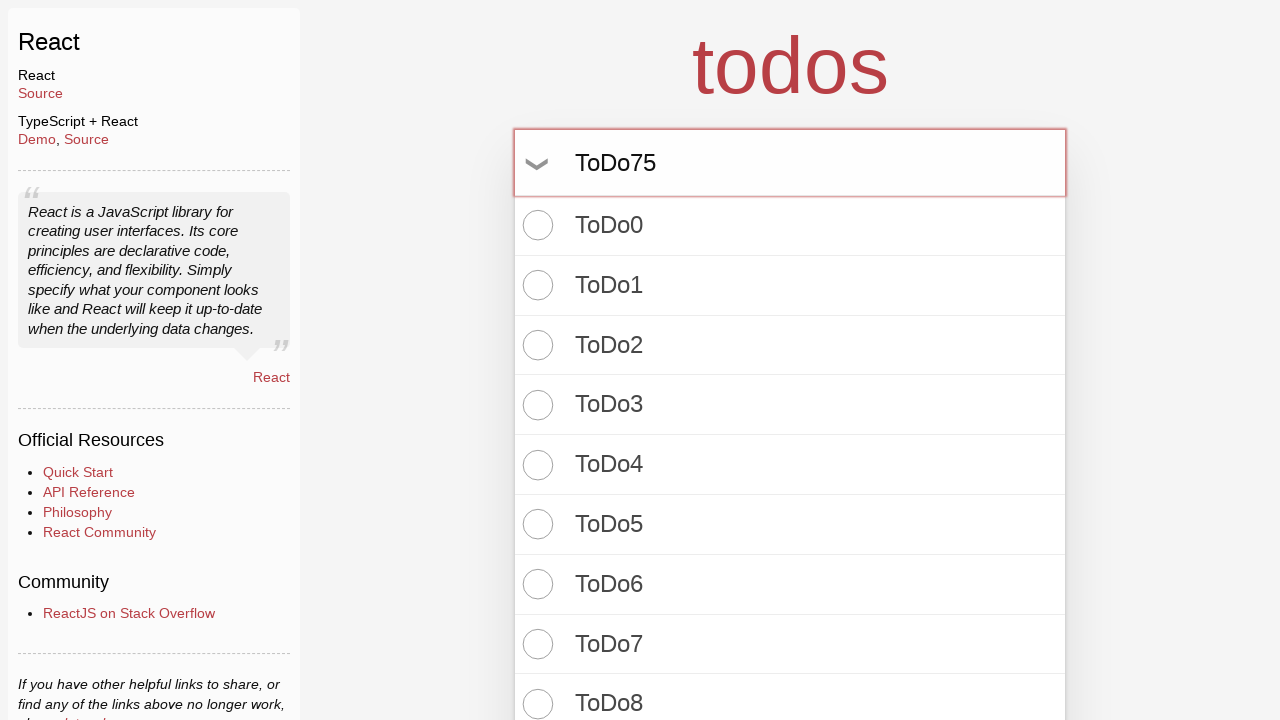

Pressed Enter to create todo item 76 on input.new-todo
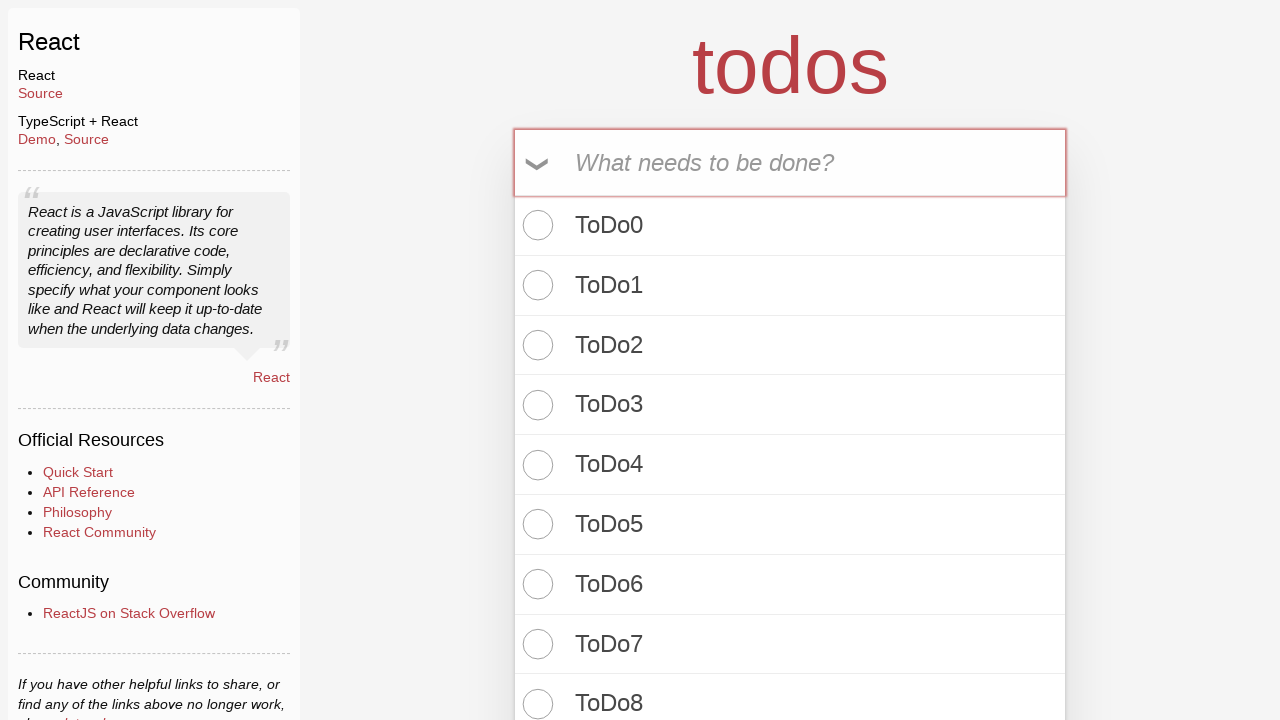

Filled todo input with 'ToDo76' on input.new-todo
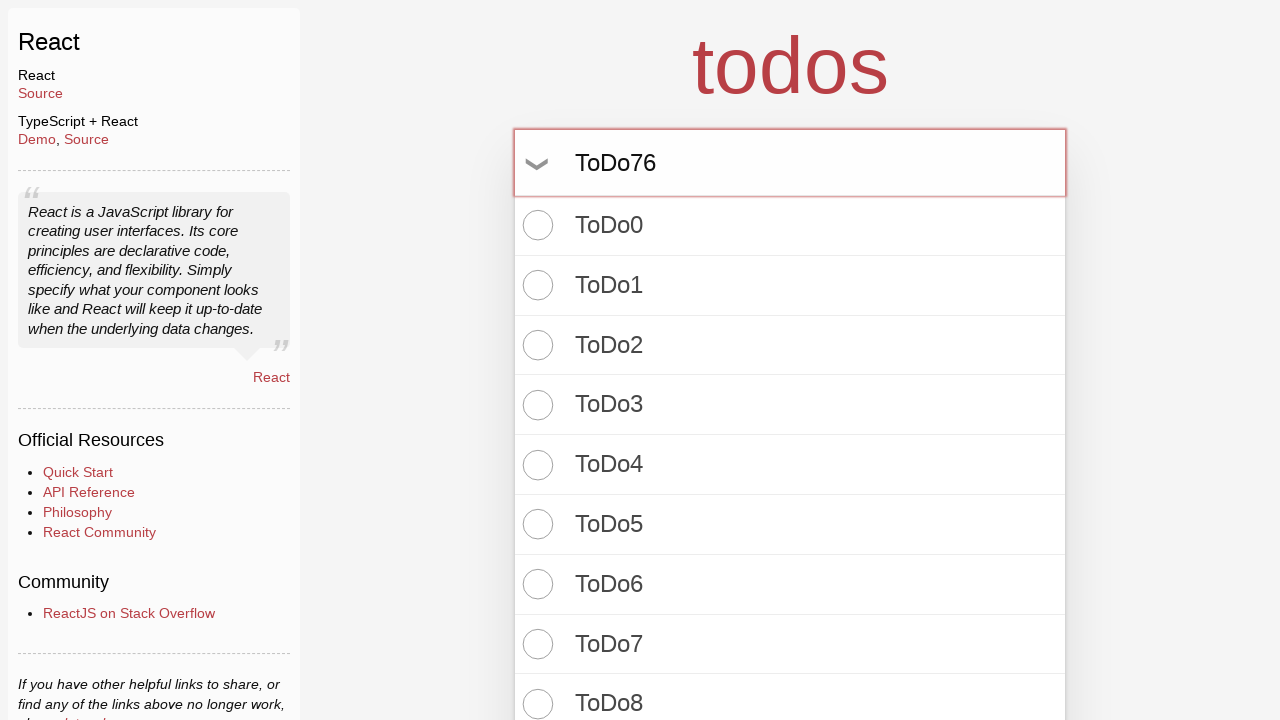

Pressed Enter to create todo item 77 on input.new-todo
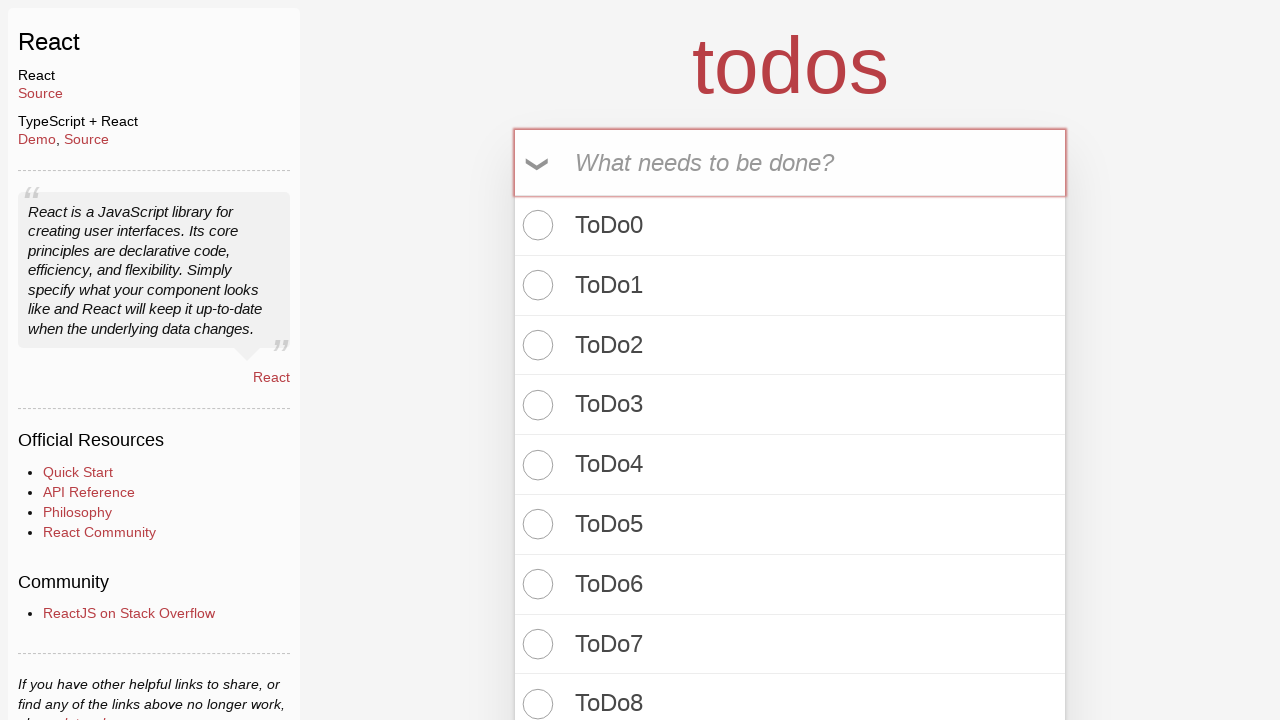

Filled todo input with 'ToDo77' on input.new-todo
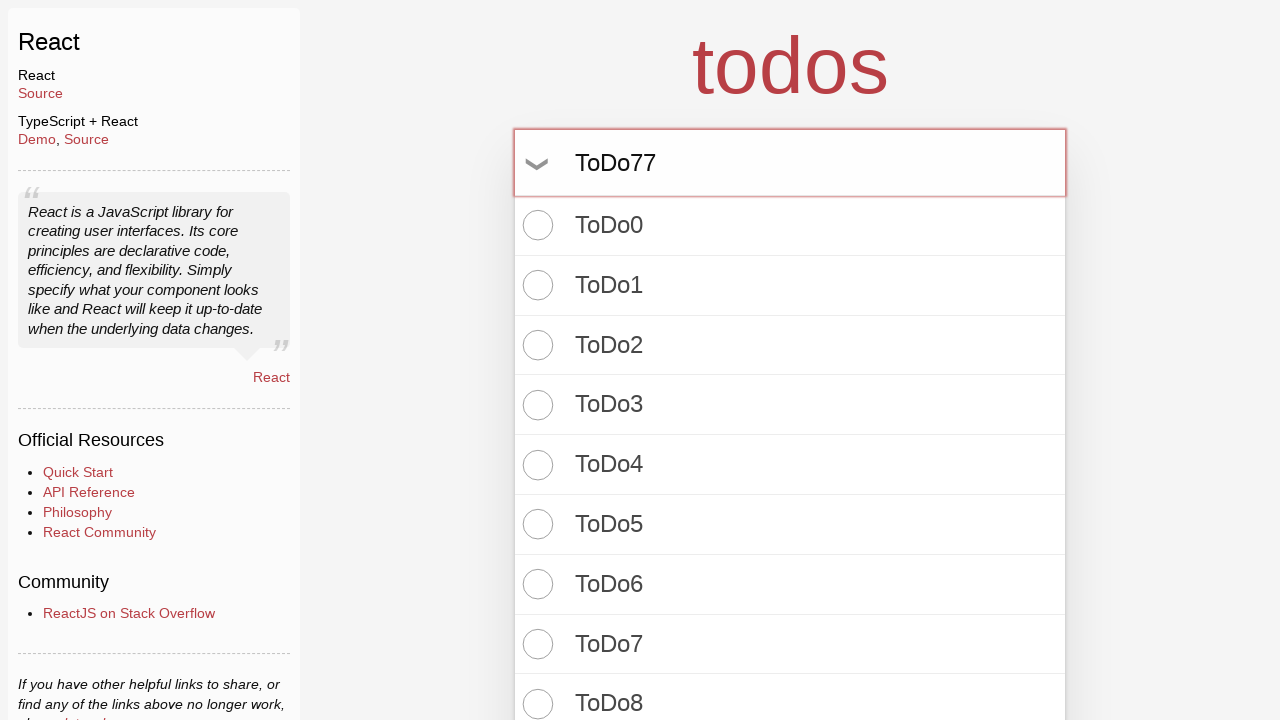

Pressed Enter to create todo item 78 on input.new-todo
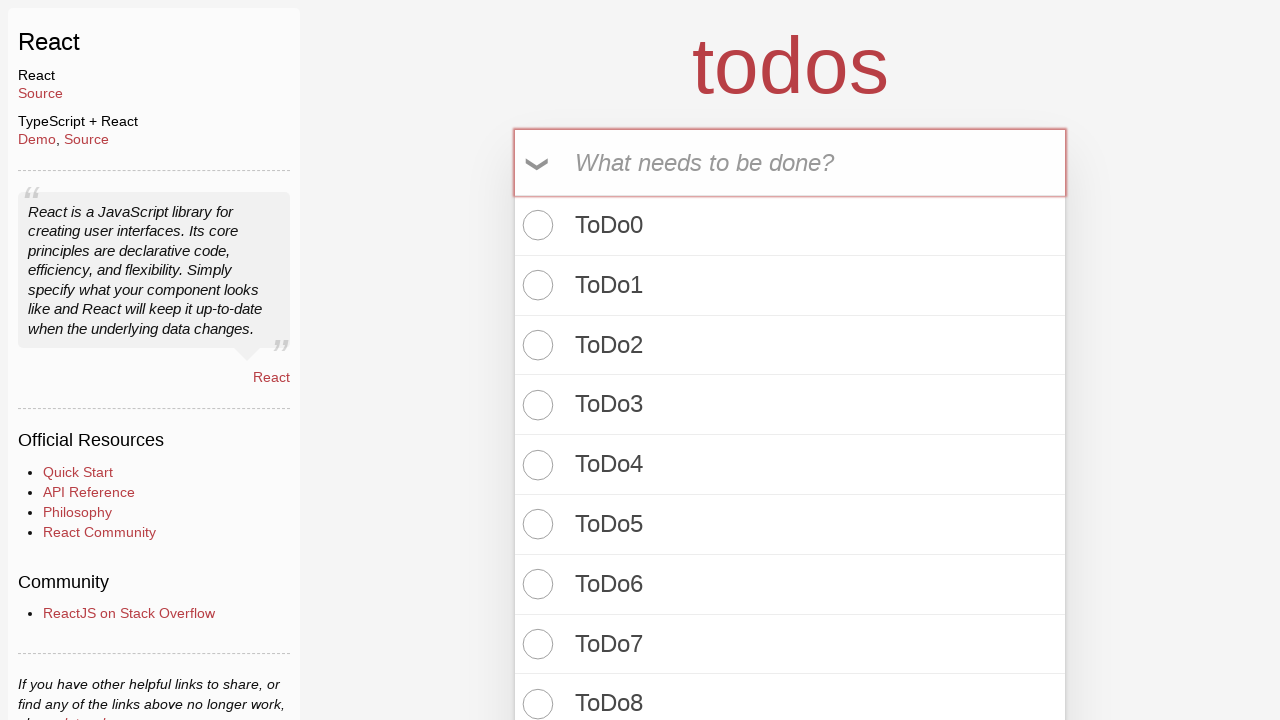

Filled todo input with 'ToDo78' on input.new-todo
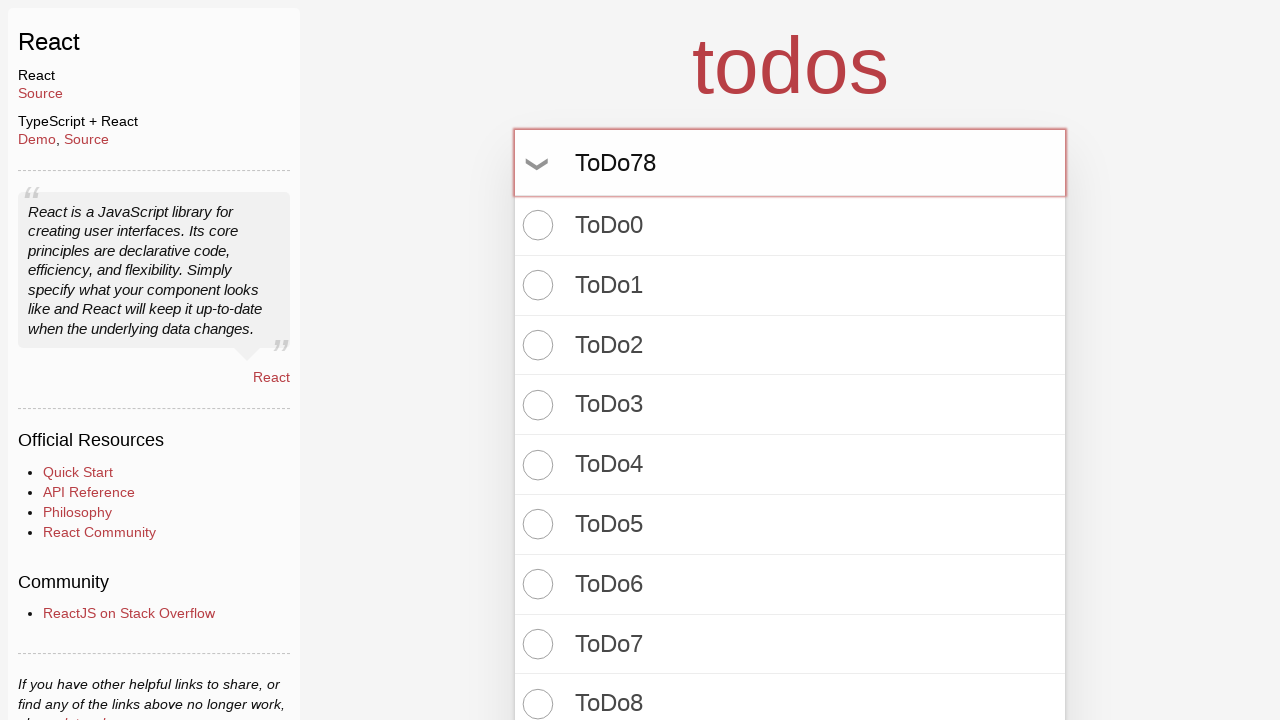

Pressed Enter to create todo item 79 on input.new-todo
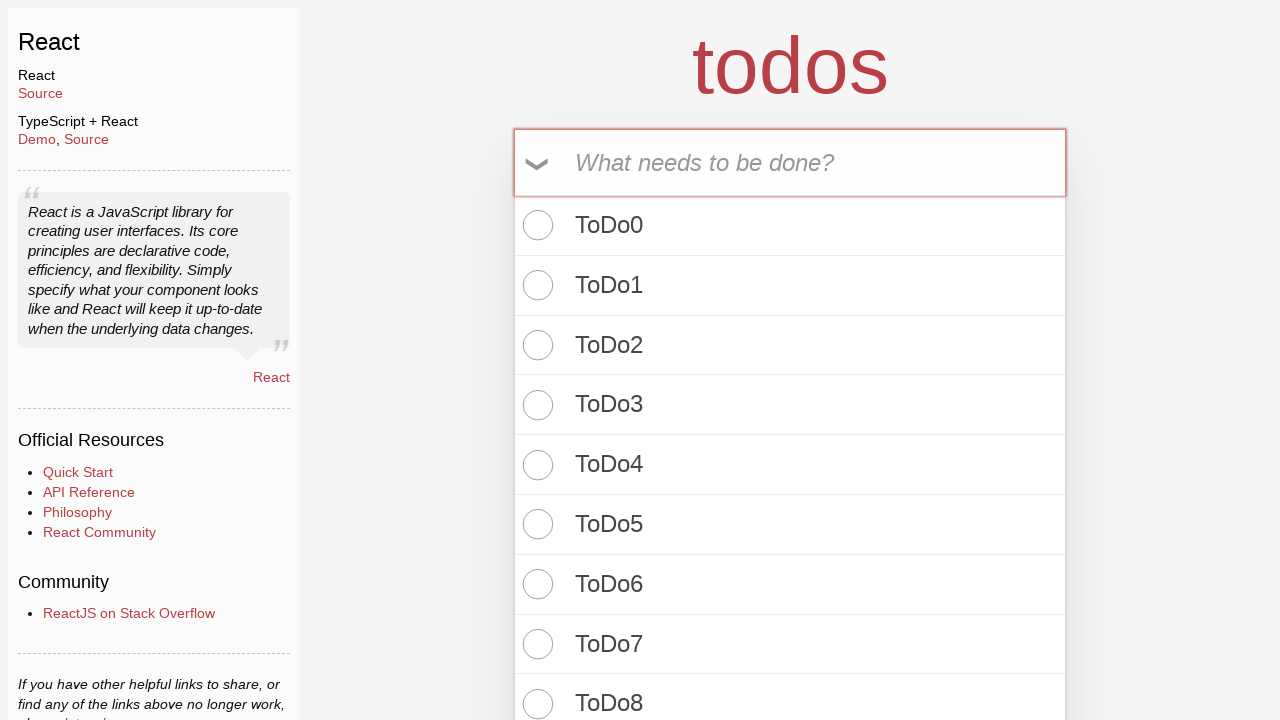

Filled todo input with 'ToDo79' on input.new-todo
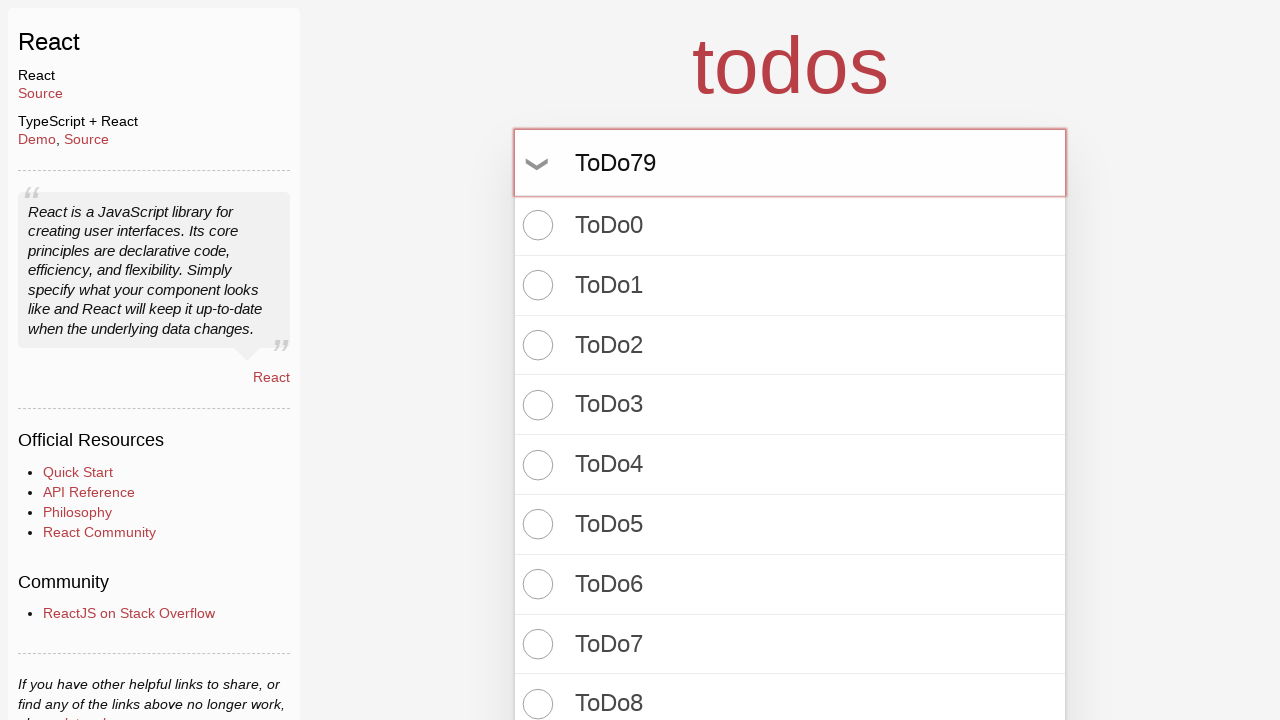

Pressed Enter to create todo item 80 on input.new-todo
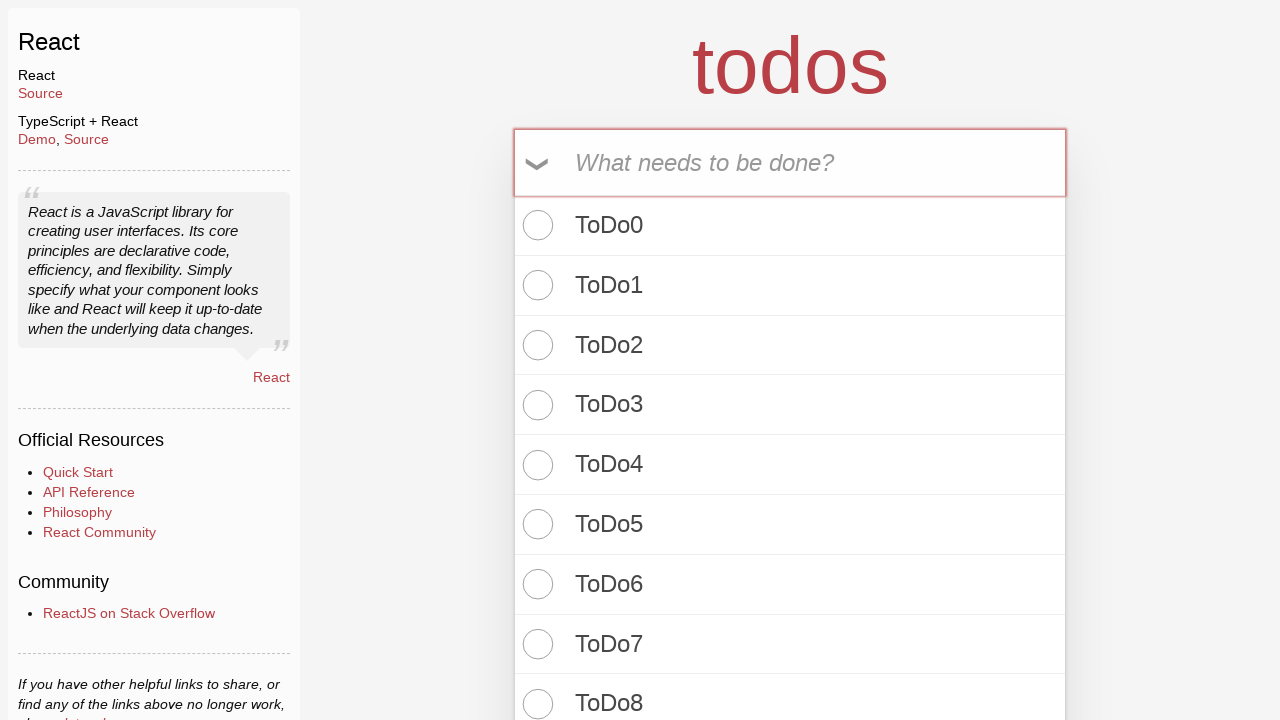

Filled todo input with 'ToDo80' on input.new-todo
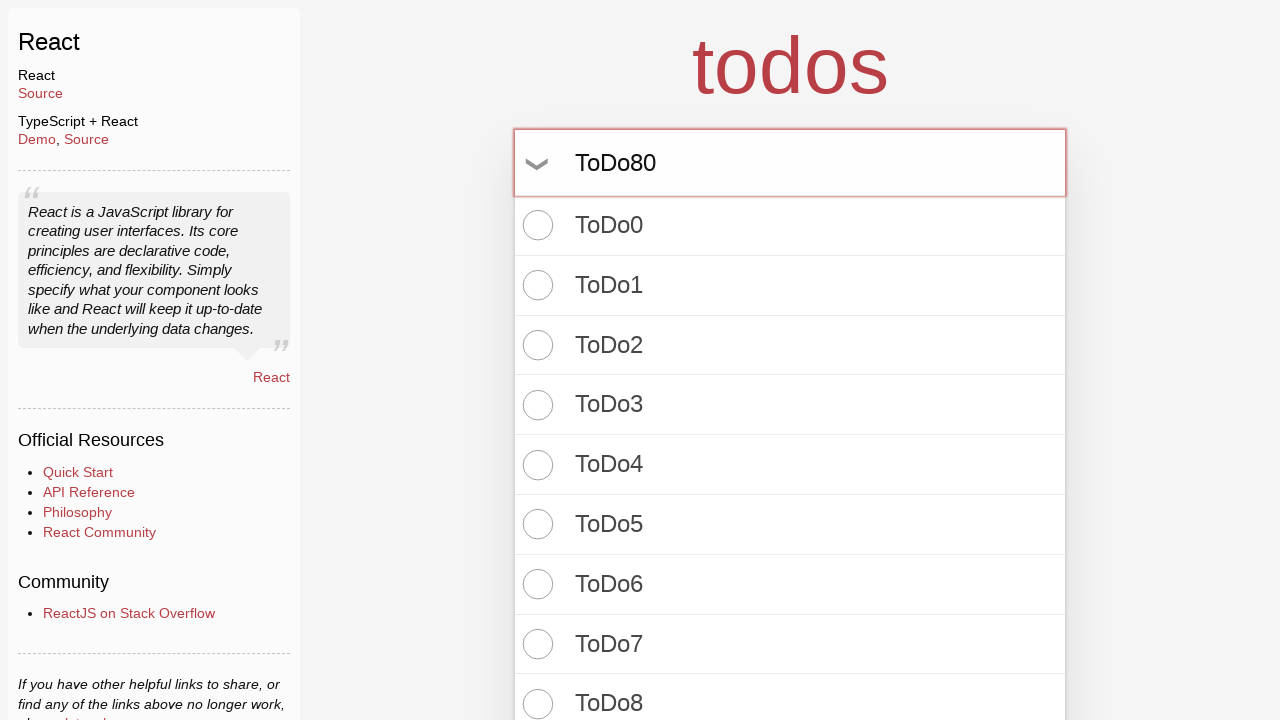

Pressed Enter to create todo item 81 on input.new-todo
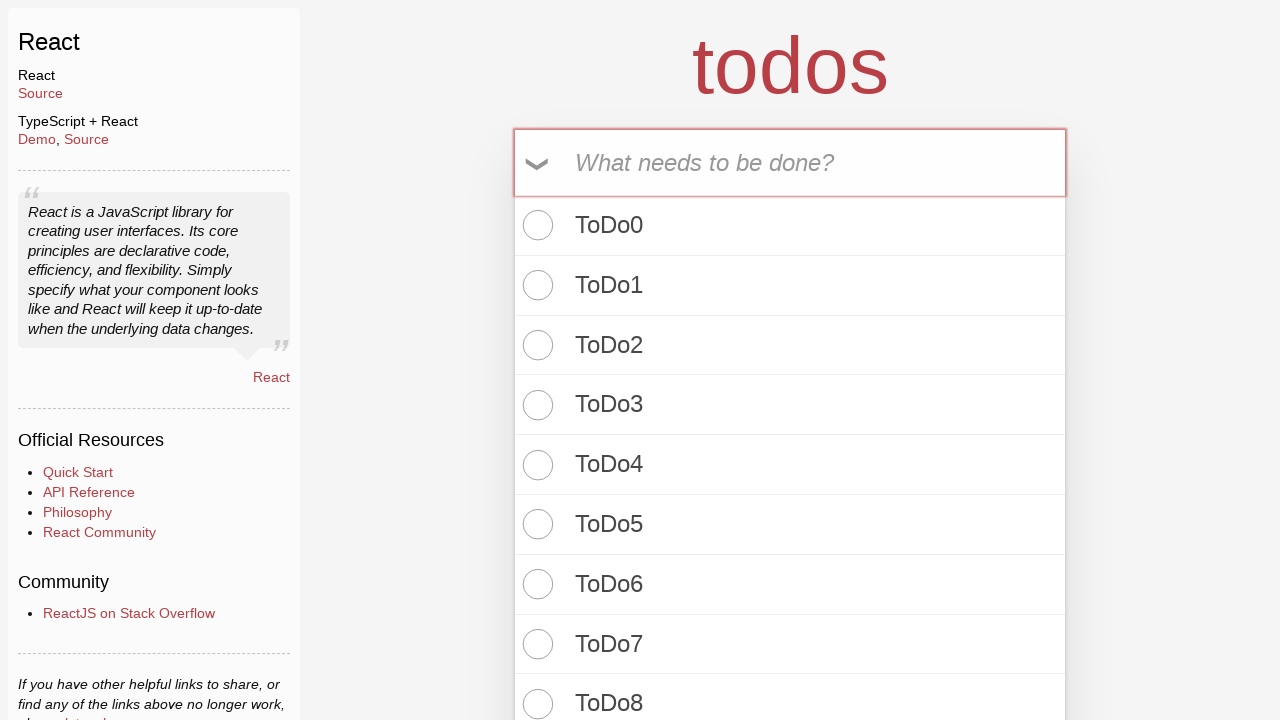

Filled todo input with 'ToDo81' on input.new-todo
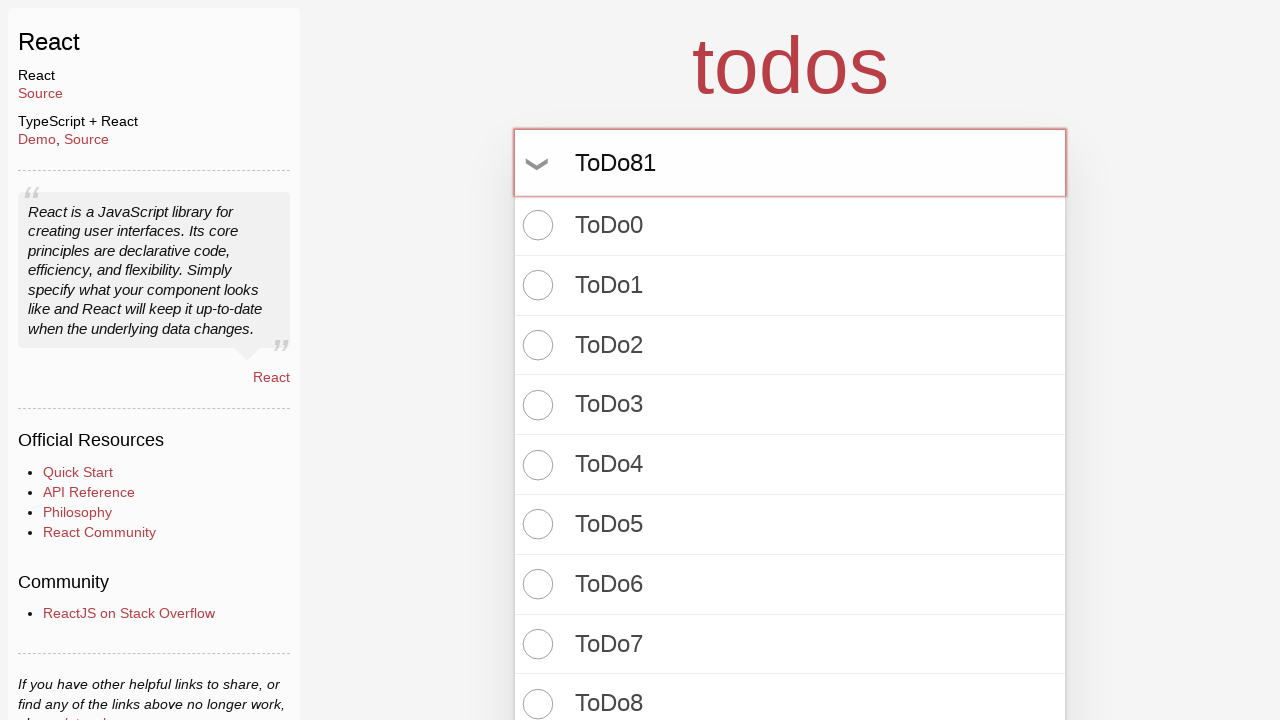

Pressed Enter to create todo item 82 on input.new-todo
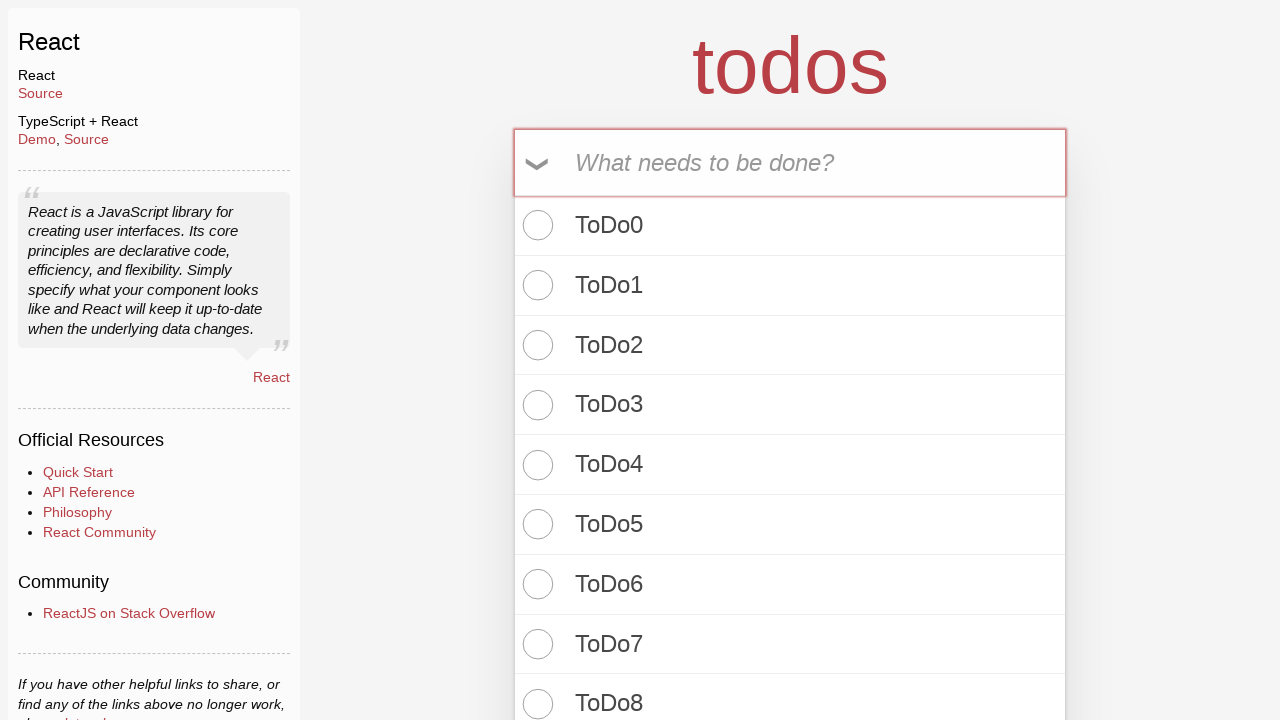

Filled todo input with 'ToDo82' on input.new-todo
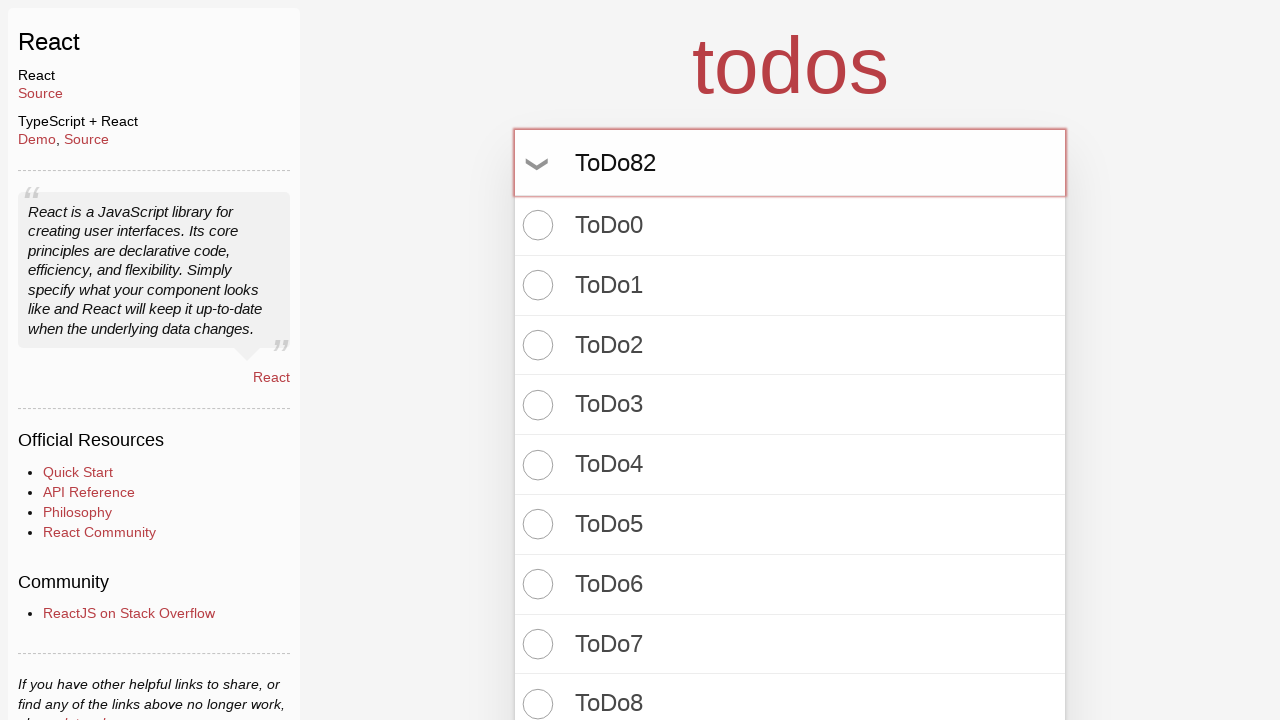

Pressed Enter to create todo item 83 on input.new-todo
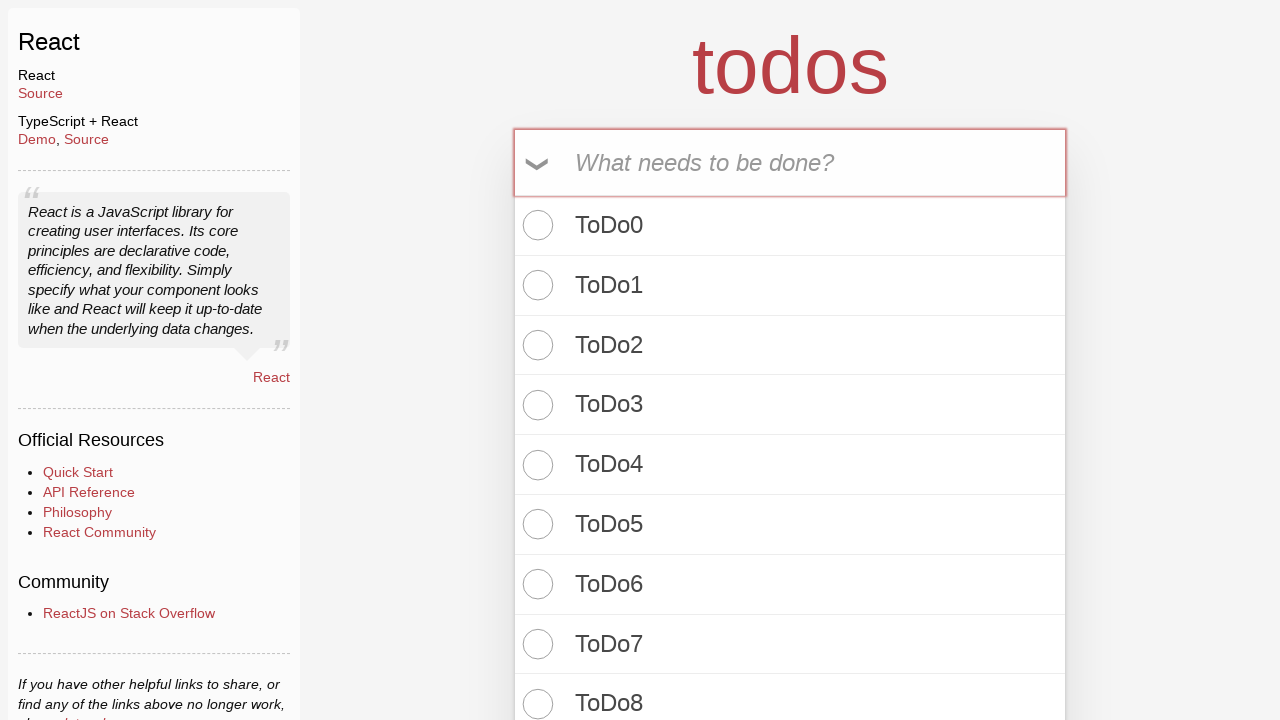

Filled todo input with 'ToDo83' on input.new-todo
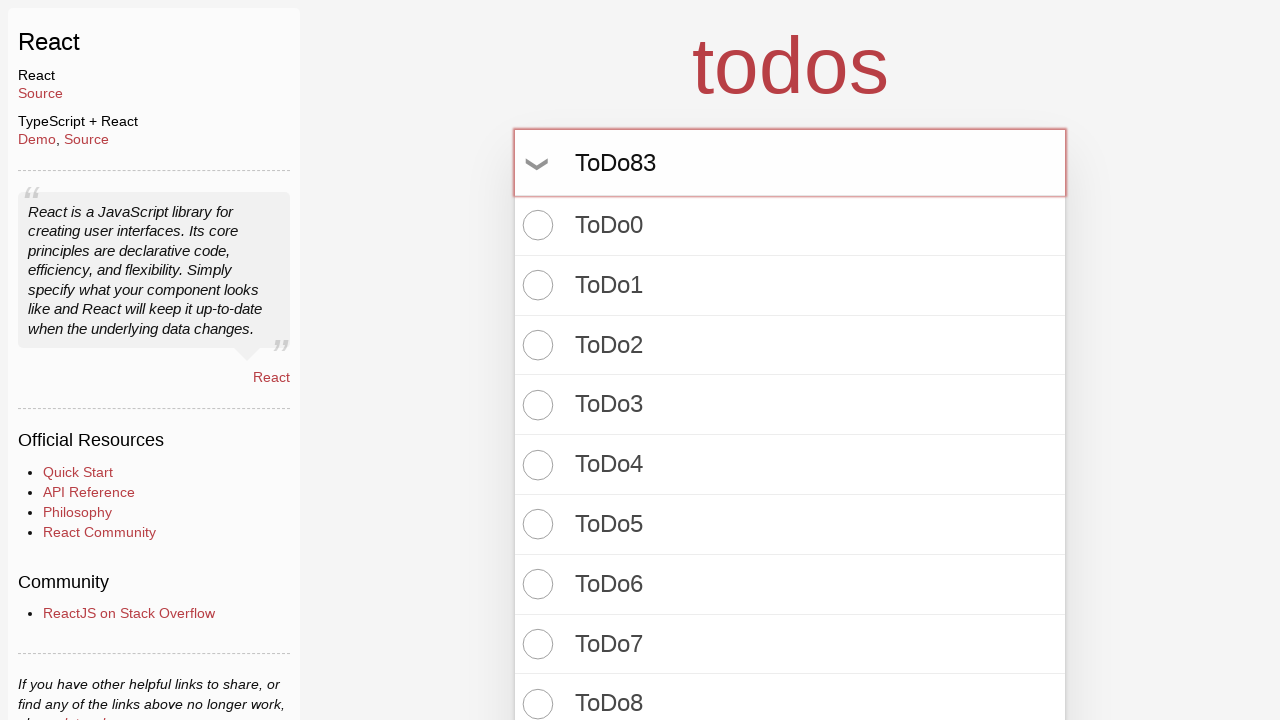

Pressed Enter to create todo item 84 on input.new-todo
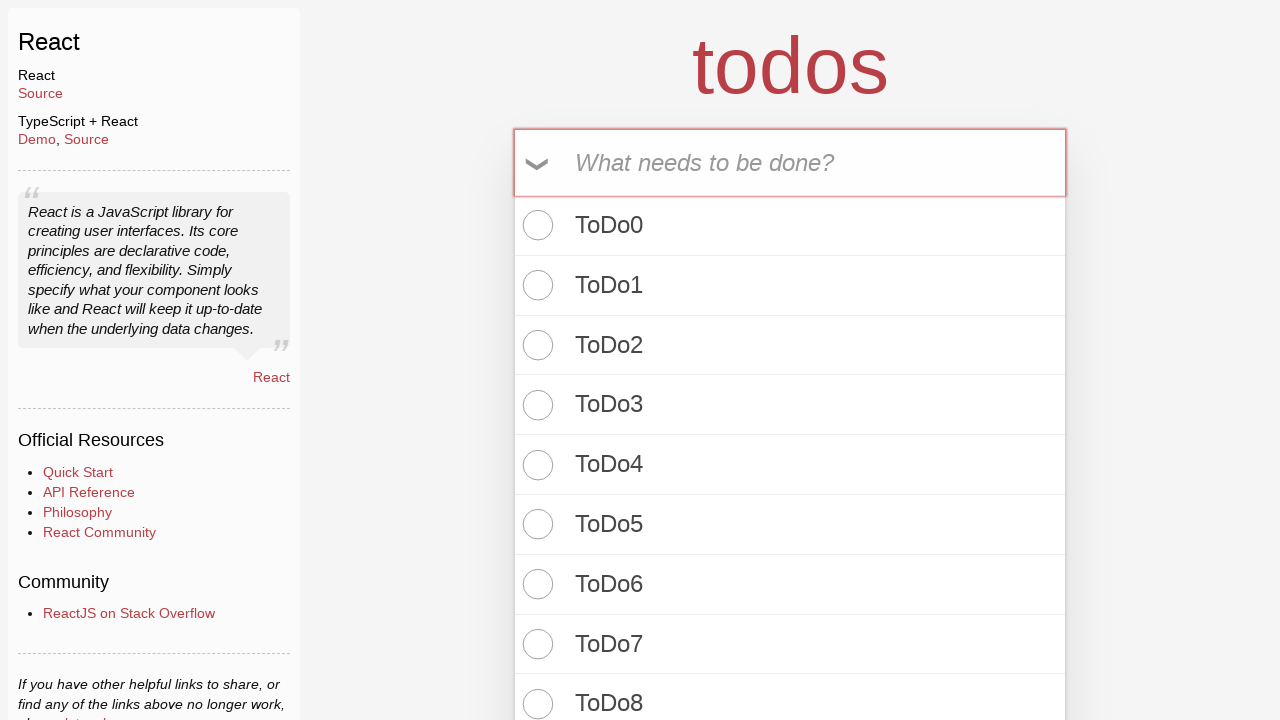

Filled todo input with 'ToDo84' on input.new-todo
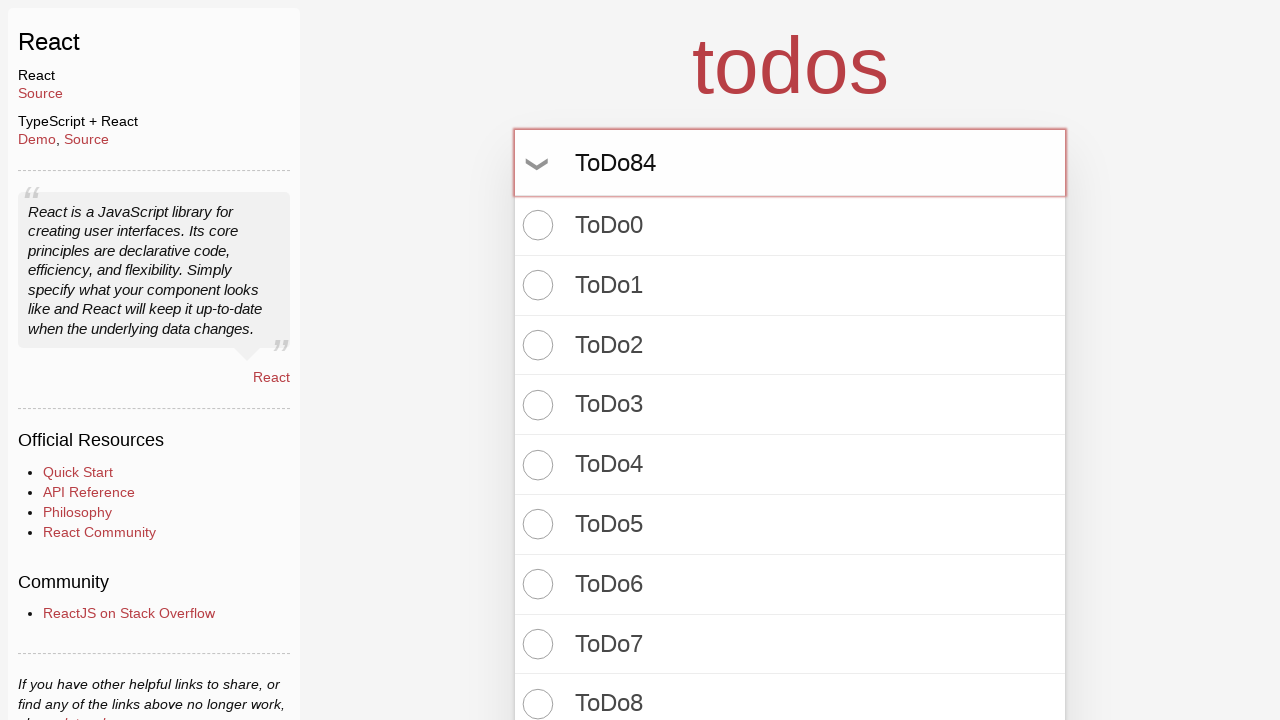

Pressed Enter to create todo item 85 on input.new-todo
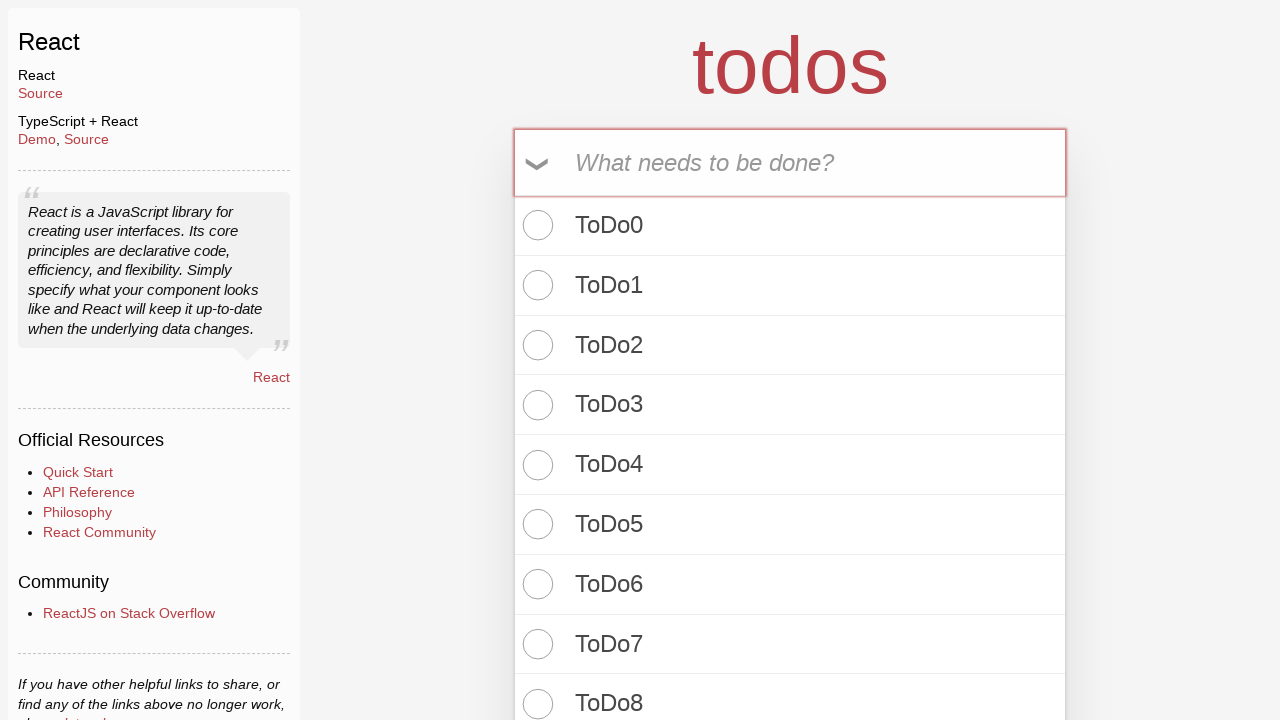

Filled todo input with 'ToDo85' on input.new-todo
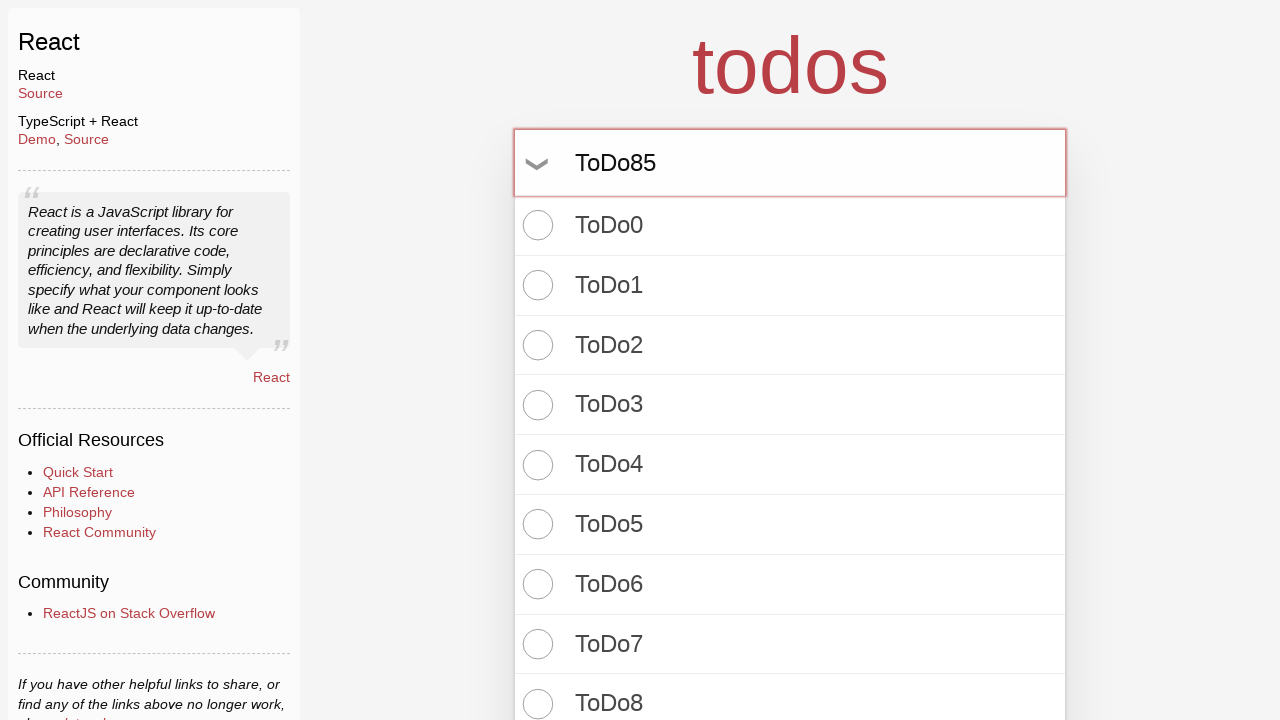

Pressed Enter to create todo item 86 on input.new-todo
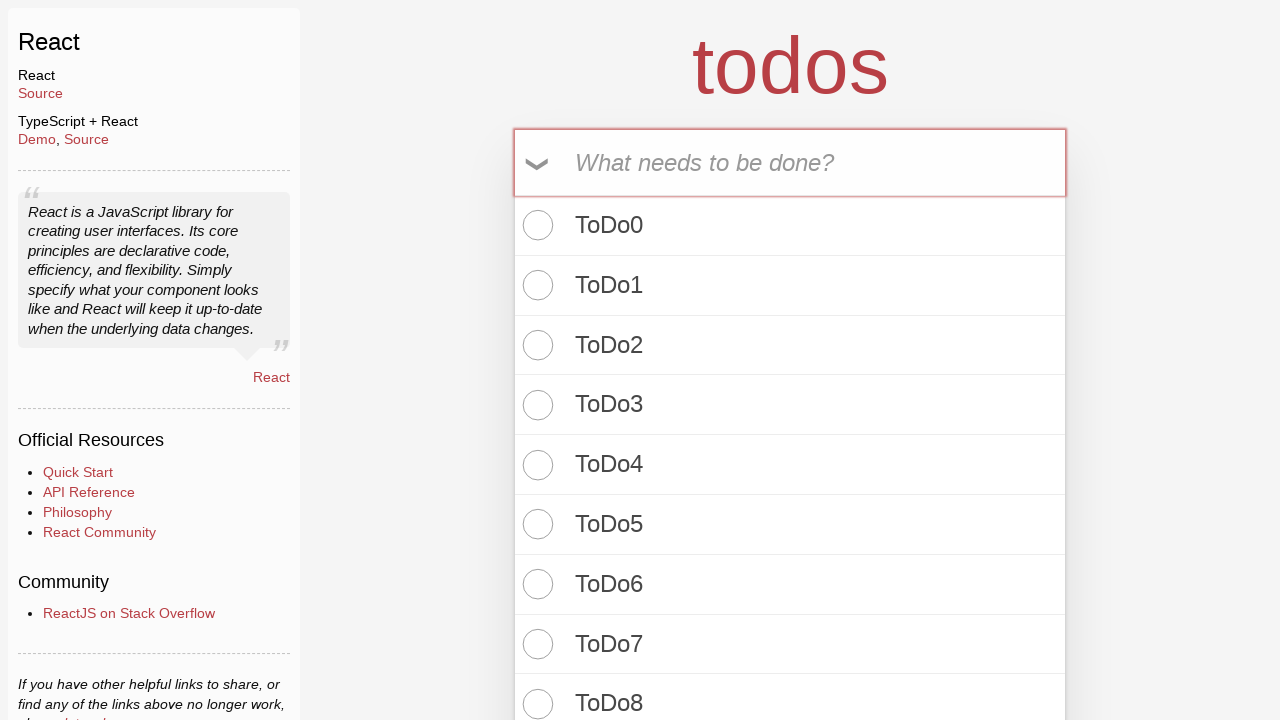

Filled todo input with 'ToDo86' on input.new-todo
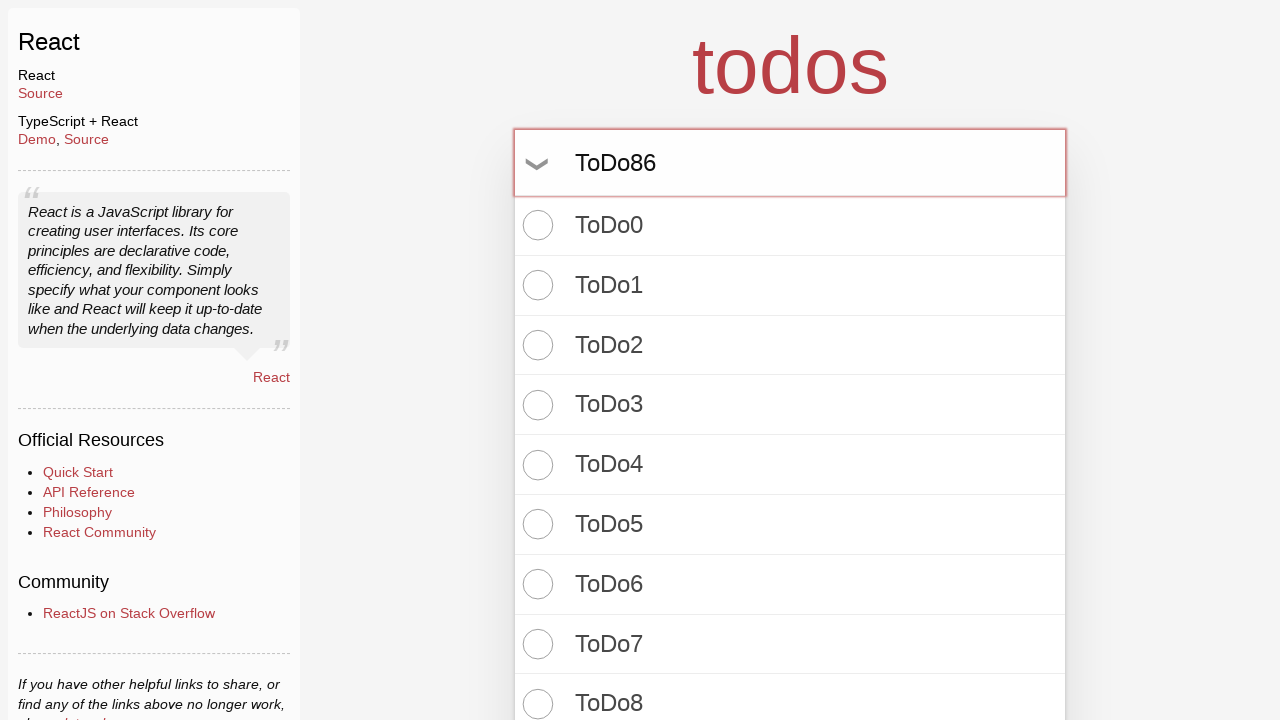

Pressed Enter to create todo item 87 on input.new-todo
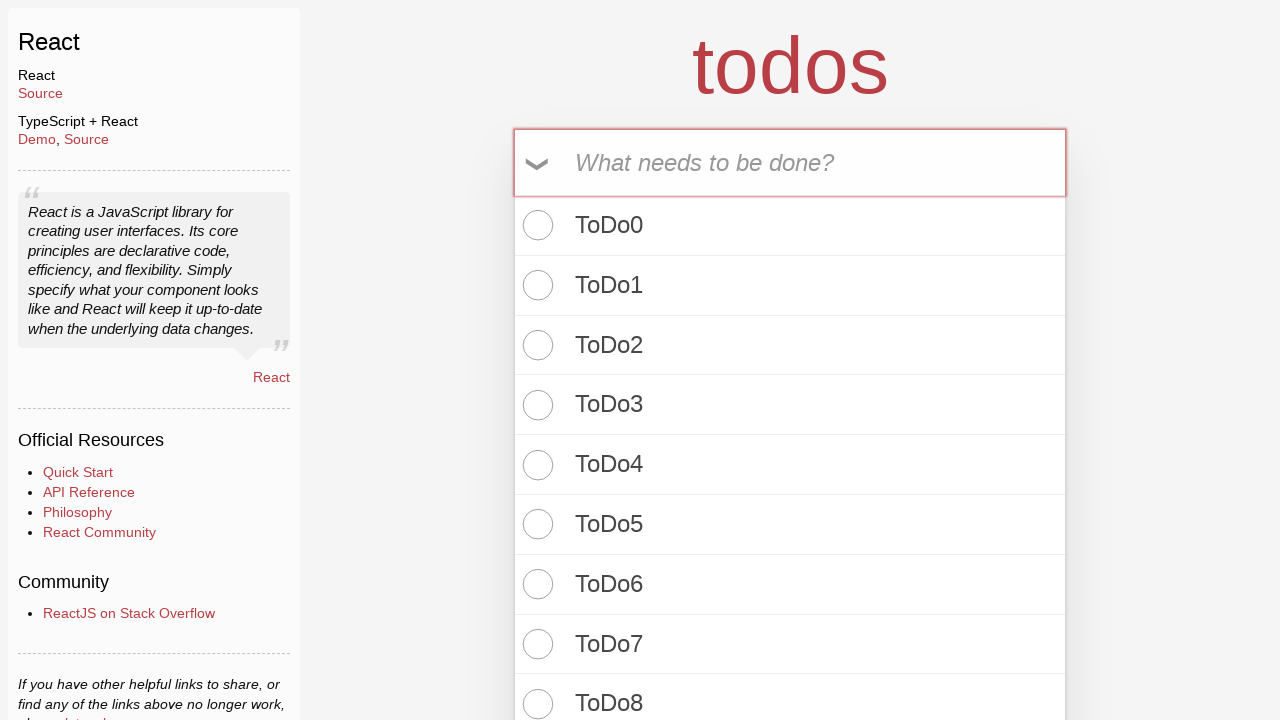

Filled todo input with 'ToDo87' on input.new-todo
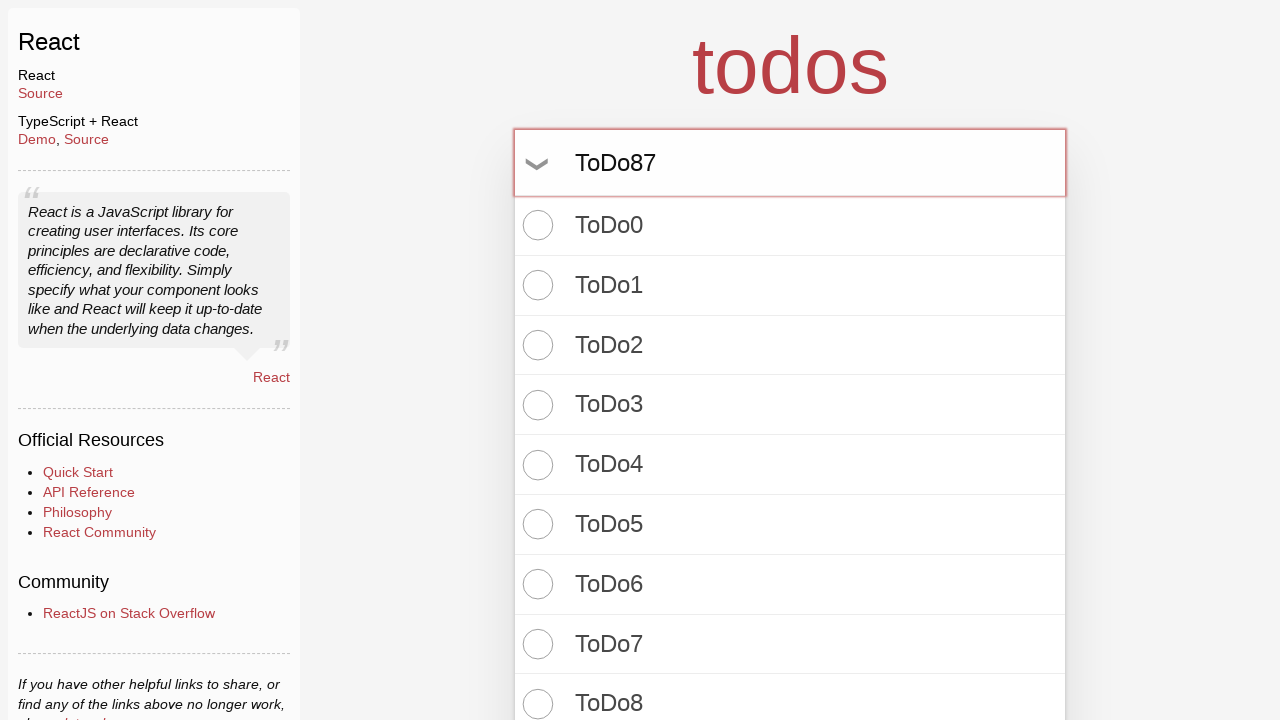

Pressed Enter to create todo item 88 on input.new-todo
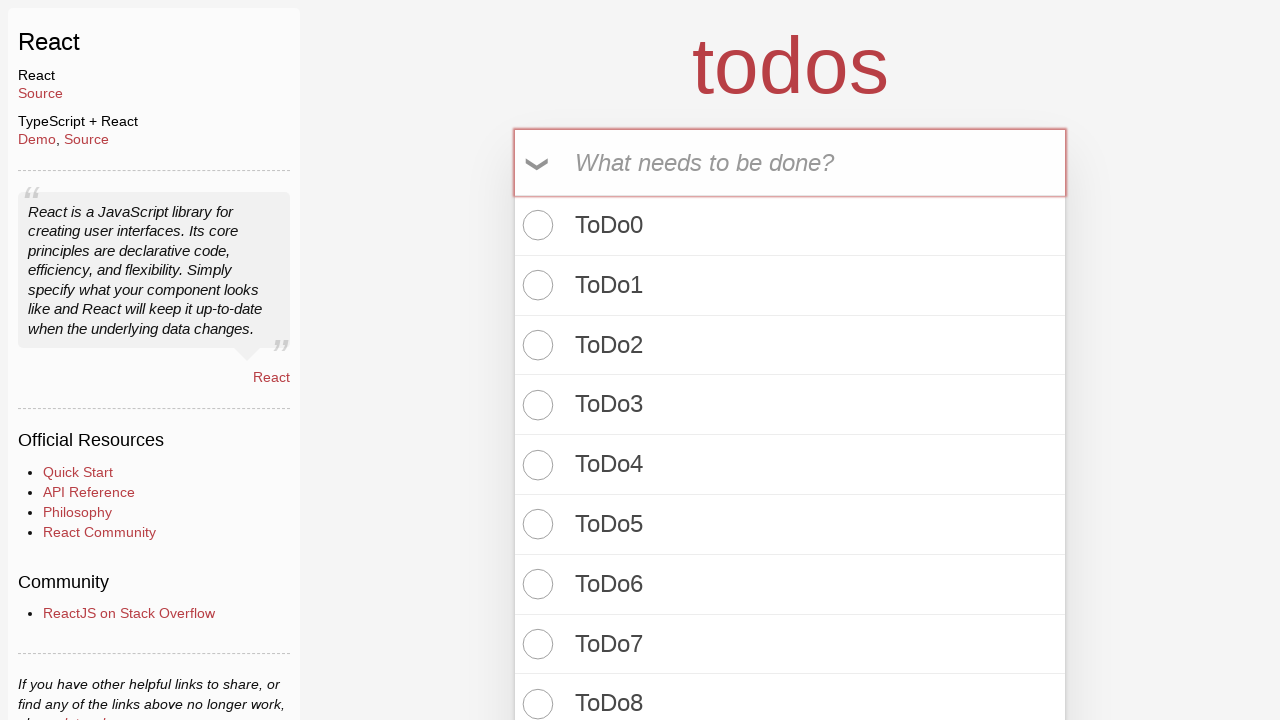

Filled todo input with 'ToDo88' on input.new-todo
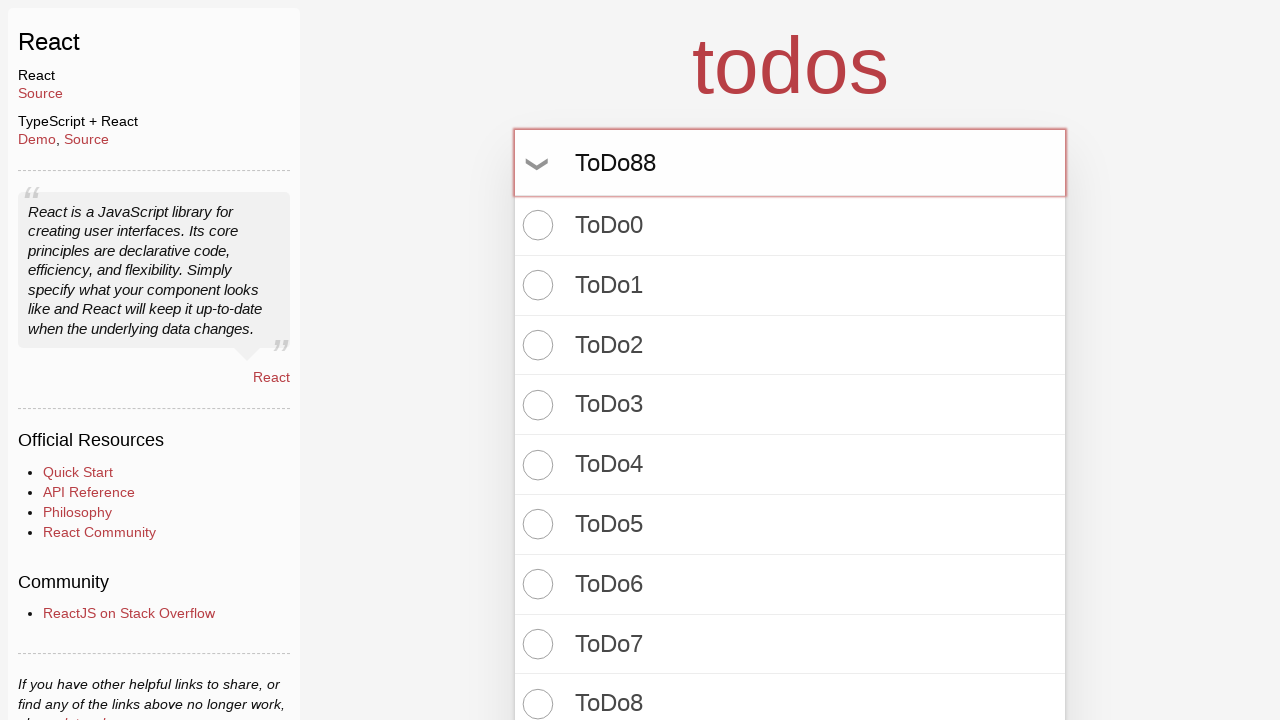

Pressed Enter to create todo item 89 on input.new-todo
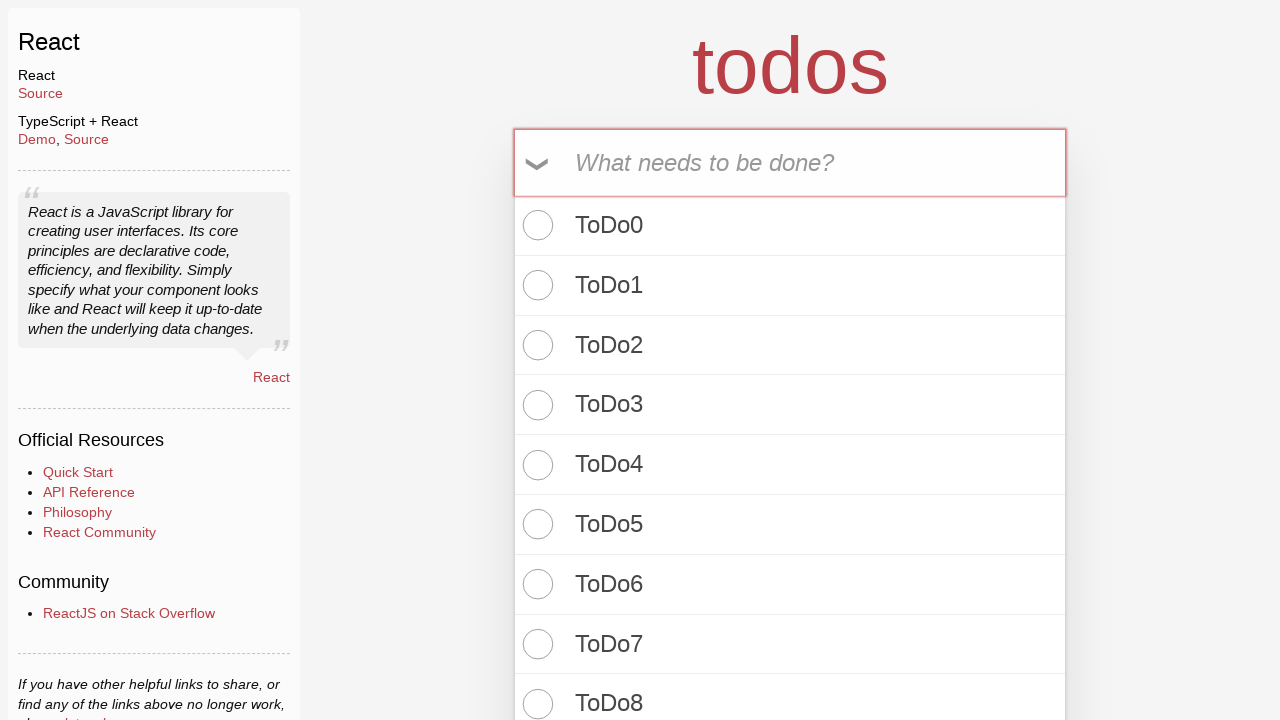

Filled todo input with 'ToDo89' on input.new-todo
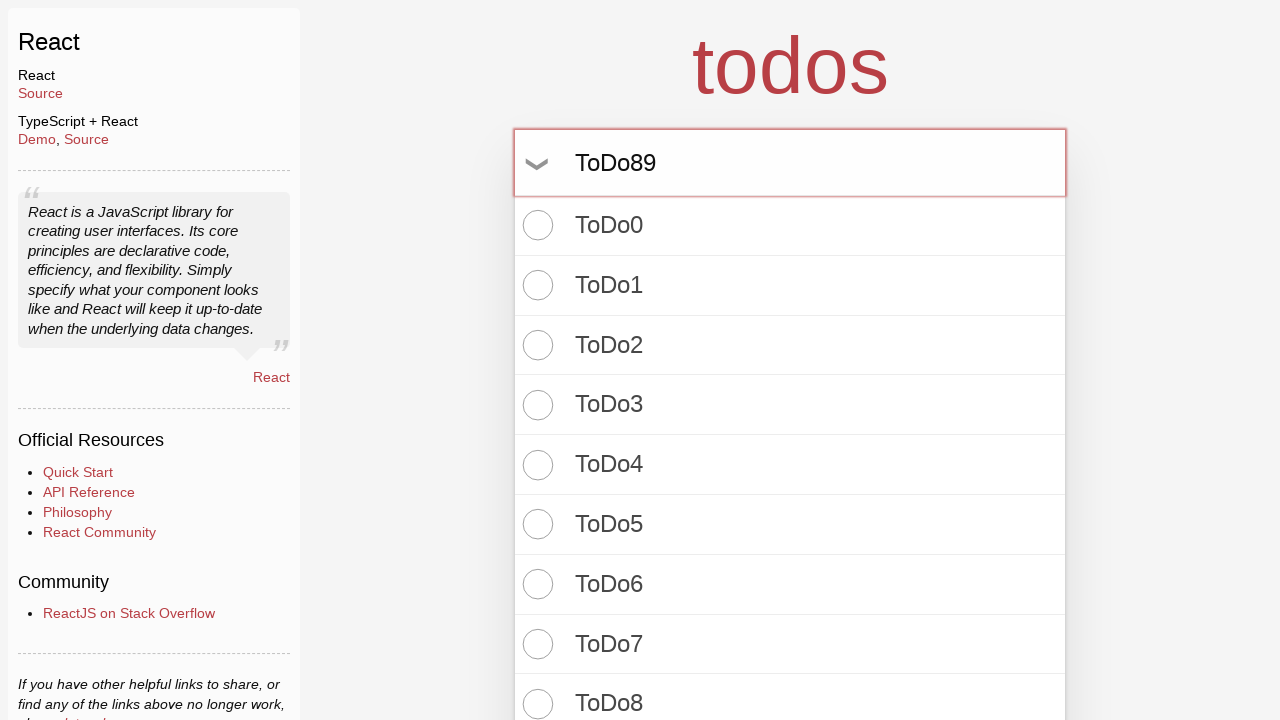

Pressed Enter to create todo item 90 on input.new-todo
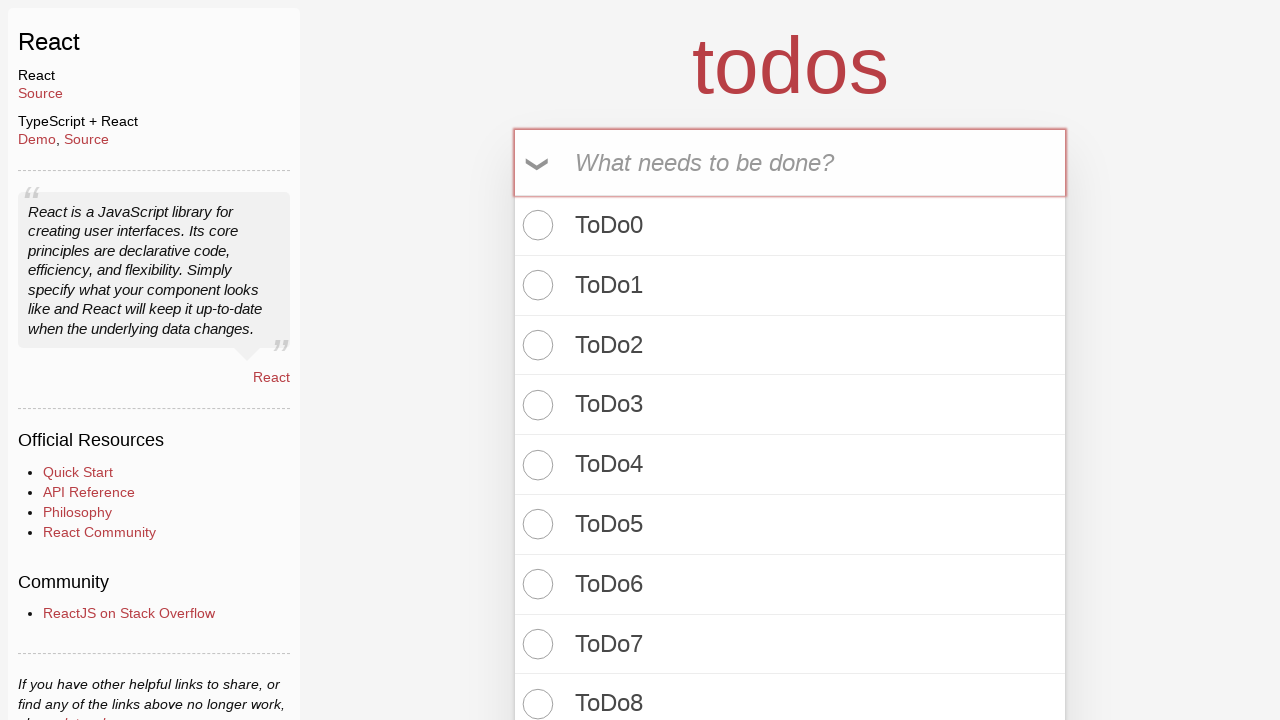

Filled todo input with 'ToDo90' on input.new-todo
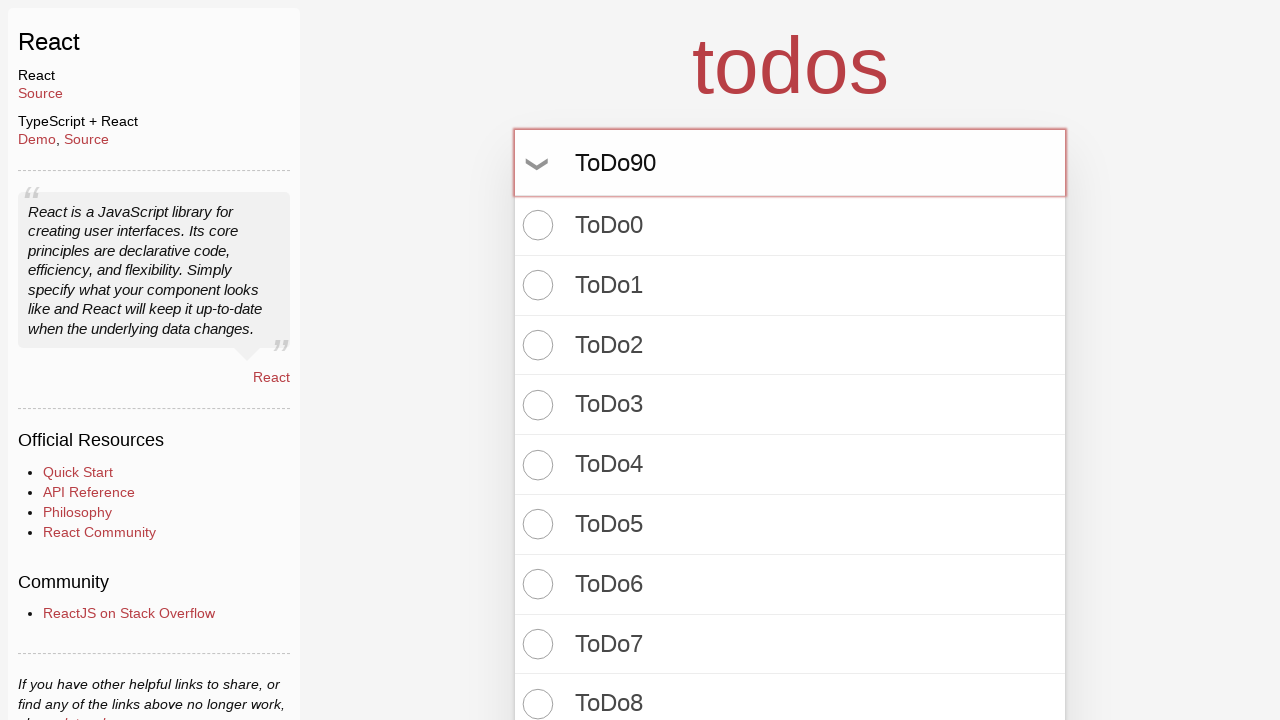

Pressed Enter to create todo item 91 on input.new-todo
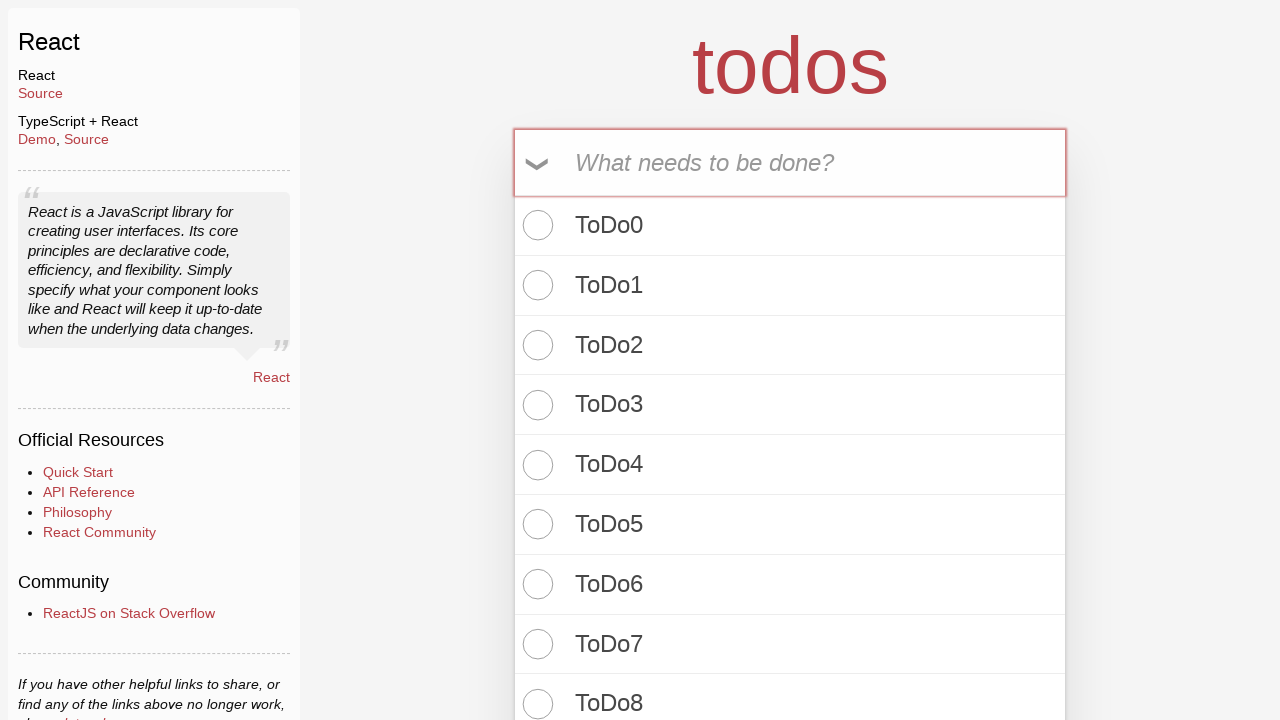

Filled todo input with 'ToDo91' on input.new-todo
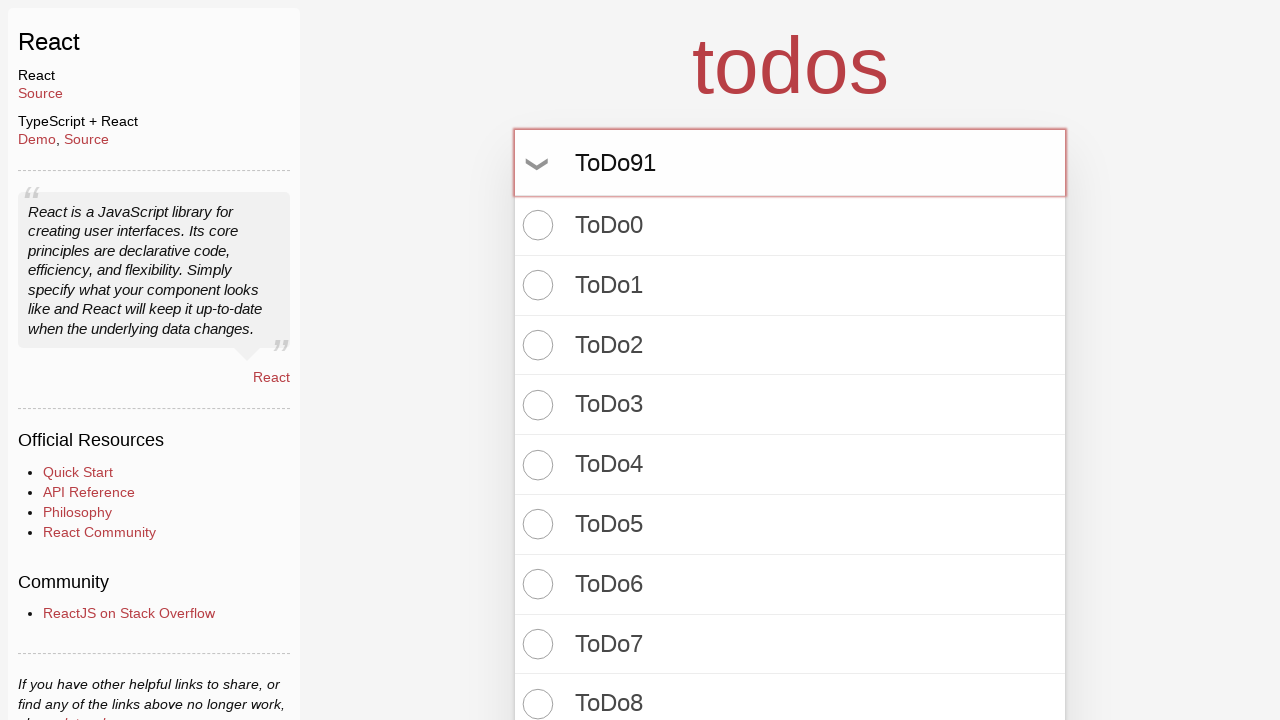

Pressed Enter to create todo item 92 on input.new-todo
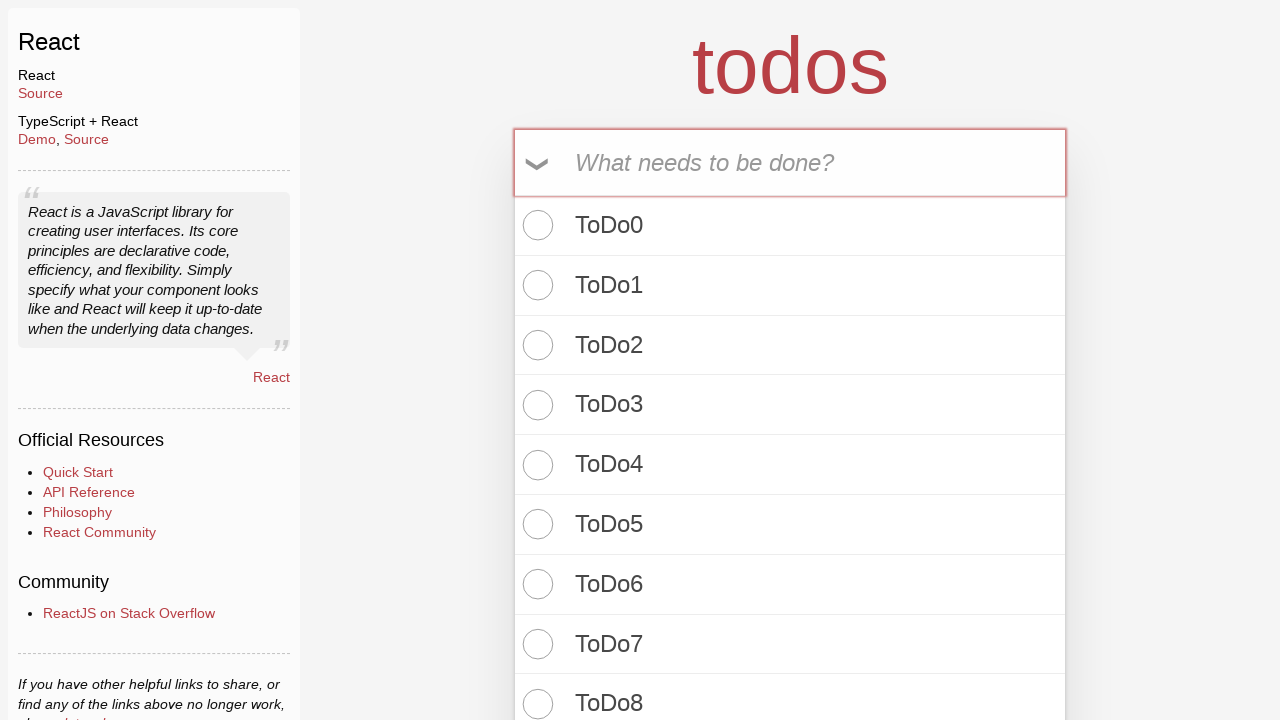

Filled todo input with 'ToDo92' on input.new-todo
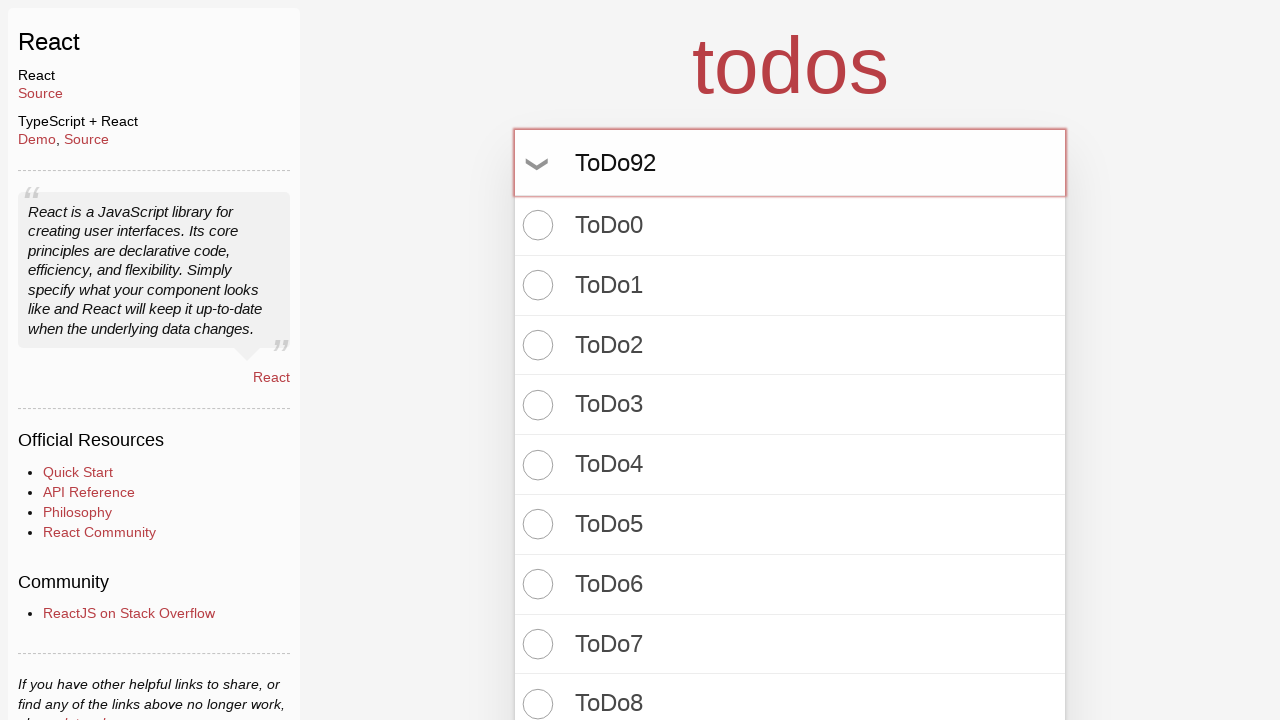

Pressed Enter to create todo item 93 on input.new-todo
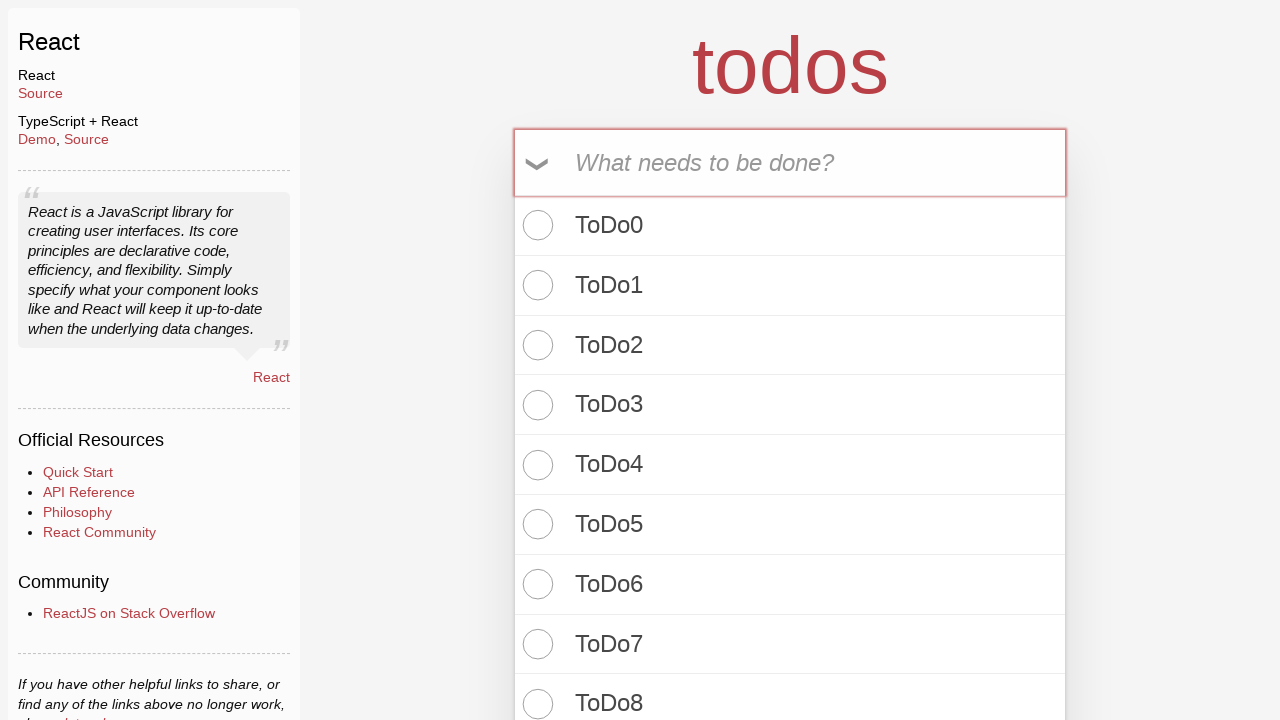

Filled todo input with 'ToDo93' on input.new-todo
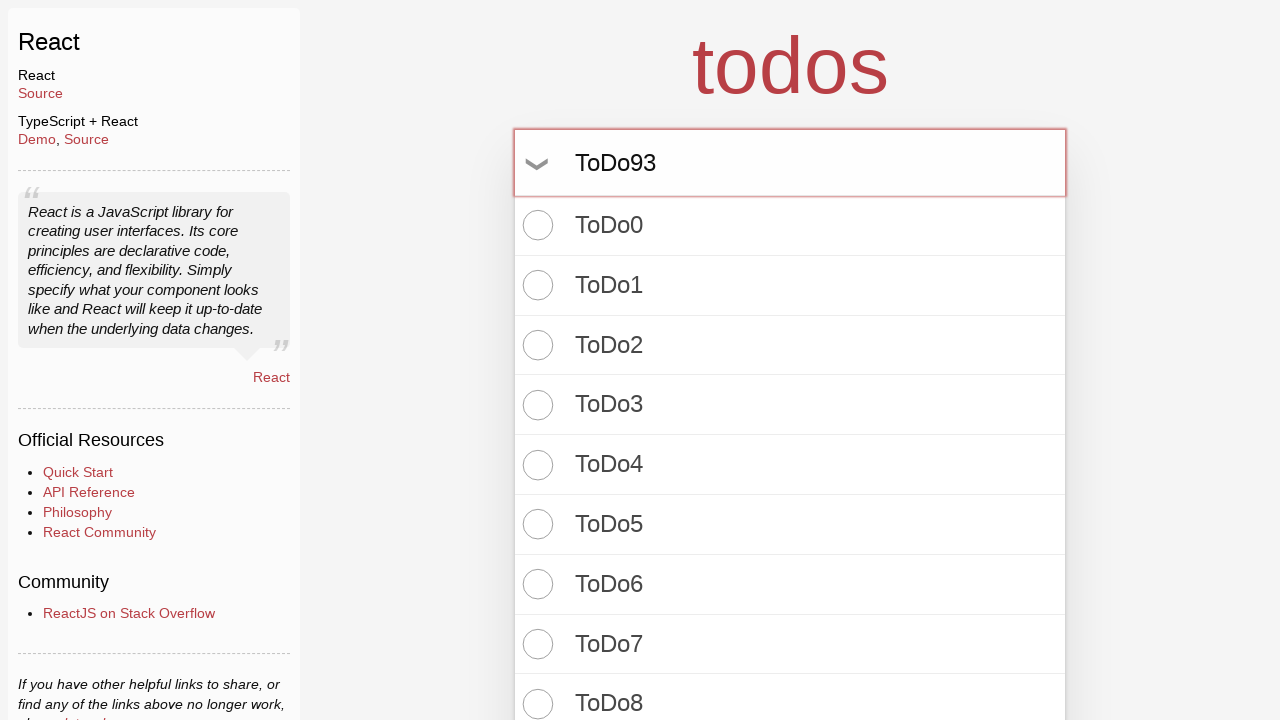

Pressed Enter to create todo item 94 on input.new-todo
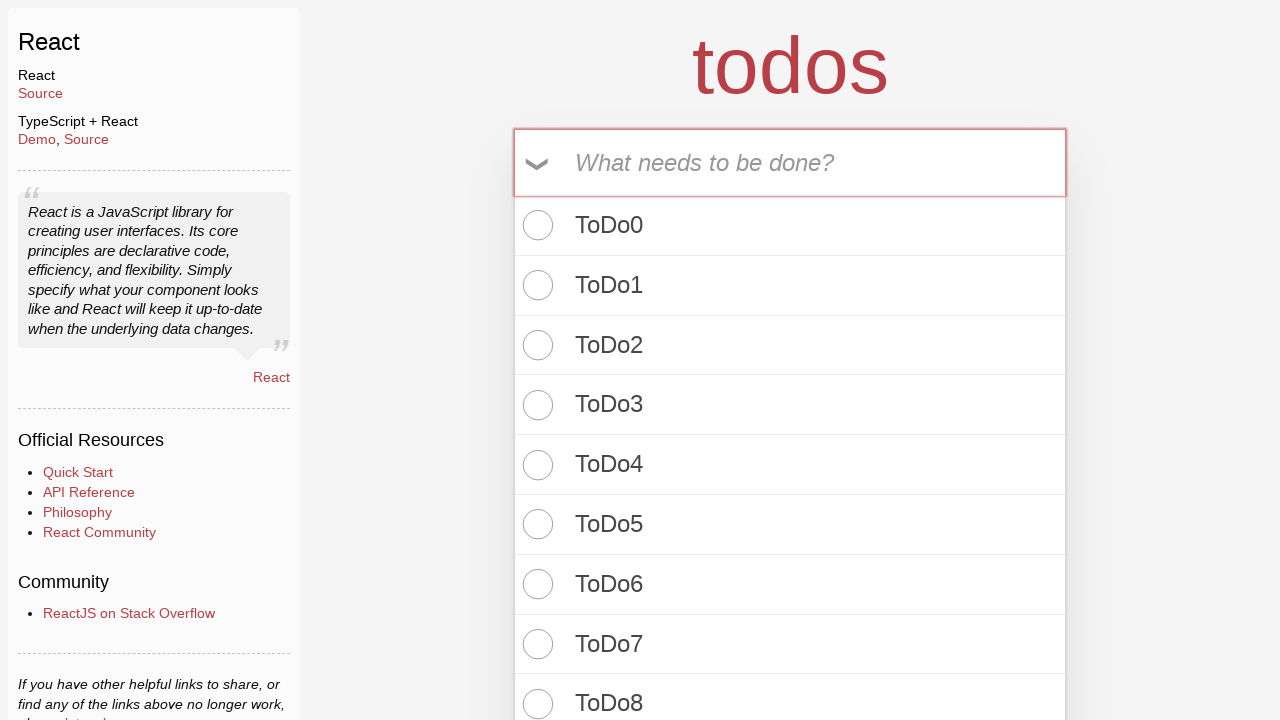

Filled todo input with 'ToDo94' on input.new-todo
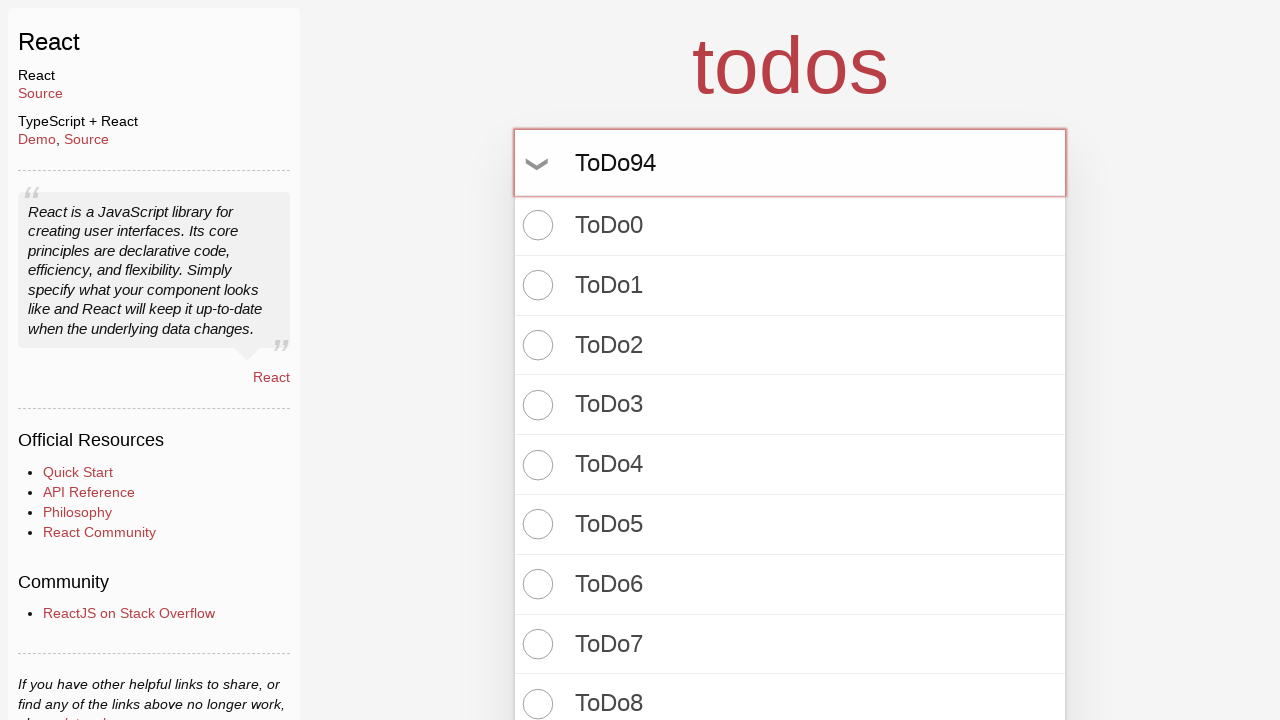

Pressed Enter to create todo item 95 on input.new-todo
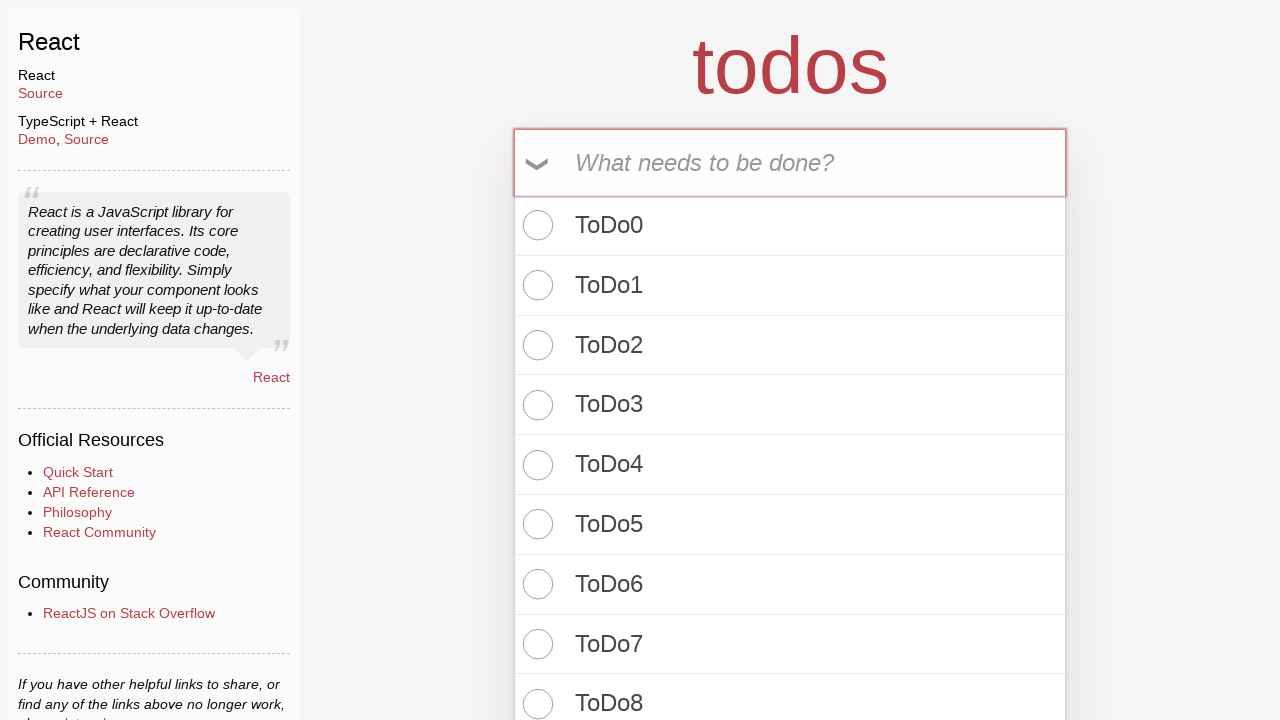

Filled todo input with 'ToDo95' on input.new-todo
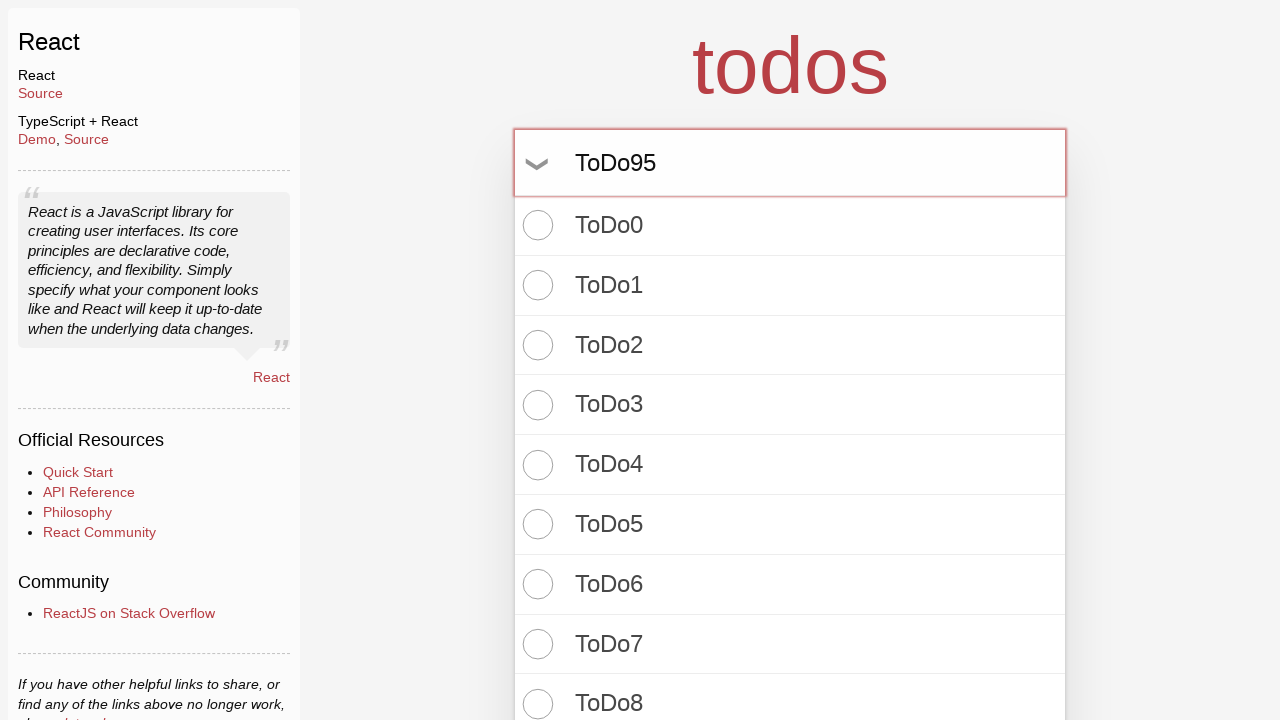

Pressed Enter to create todo item 96 on input.new-todo
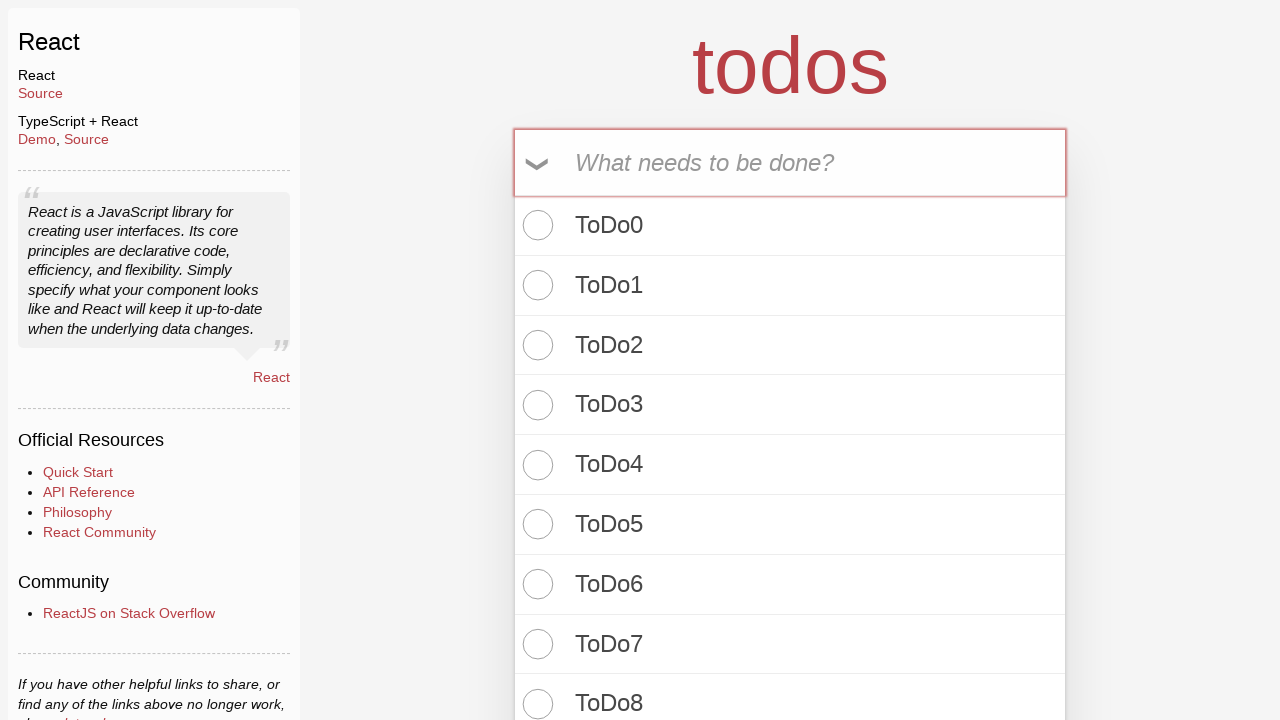

Filled todo input with 'ToDo96' on input.new-todo
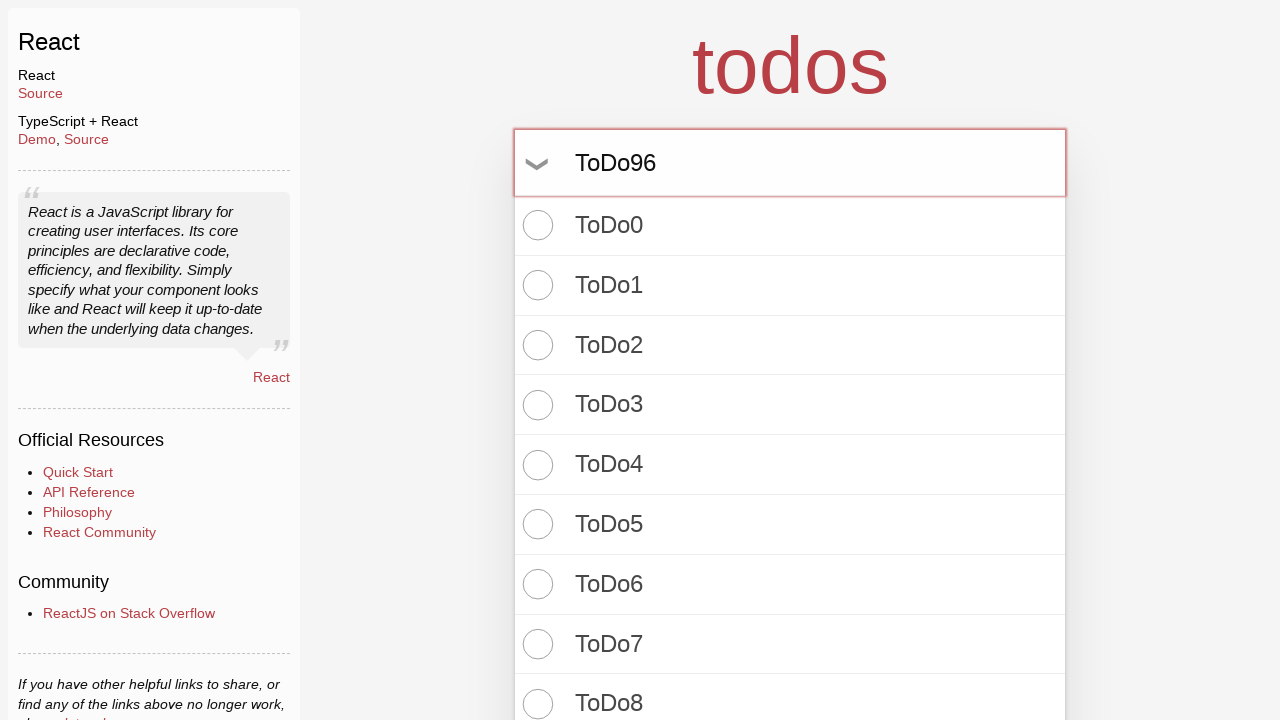

Pressed Enter to create todo item 97 on input.new-todo
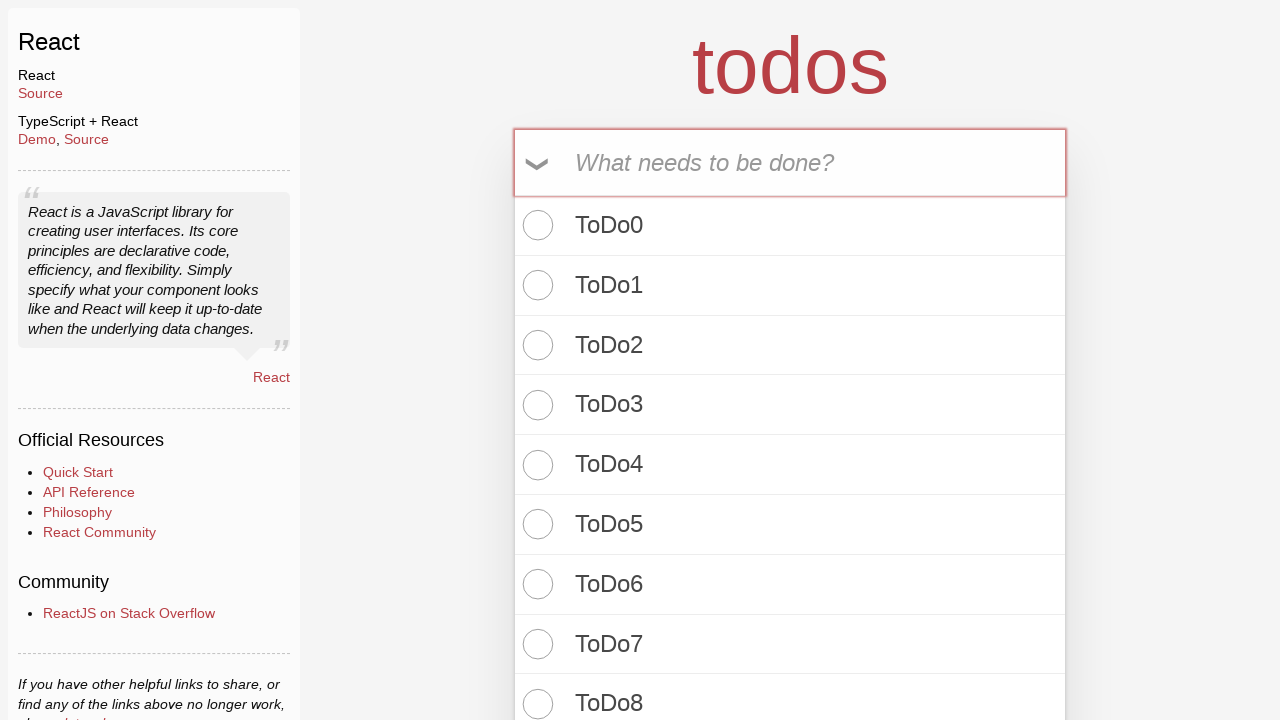

Filled todo input with 'ToDo97' on input.new-todo
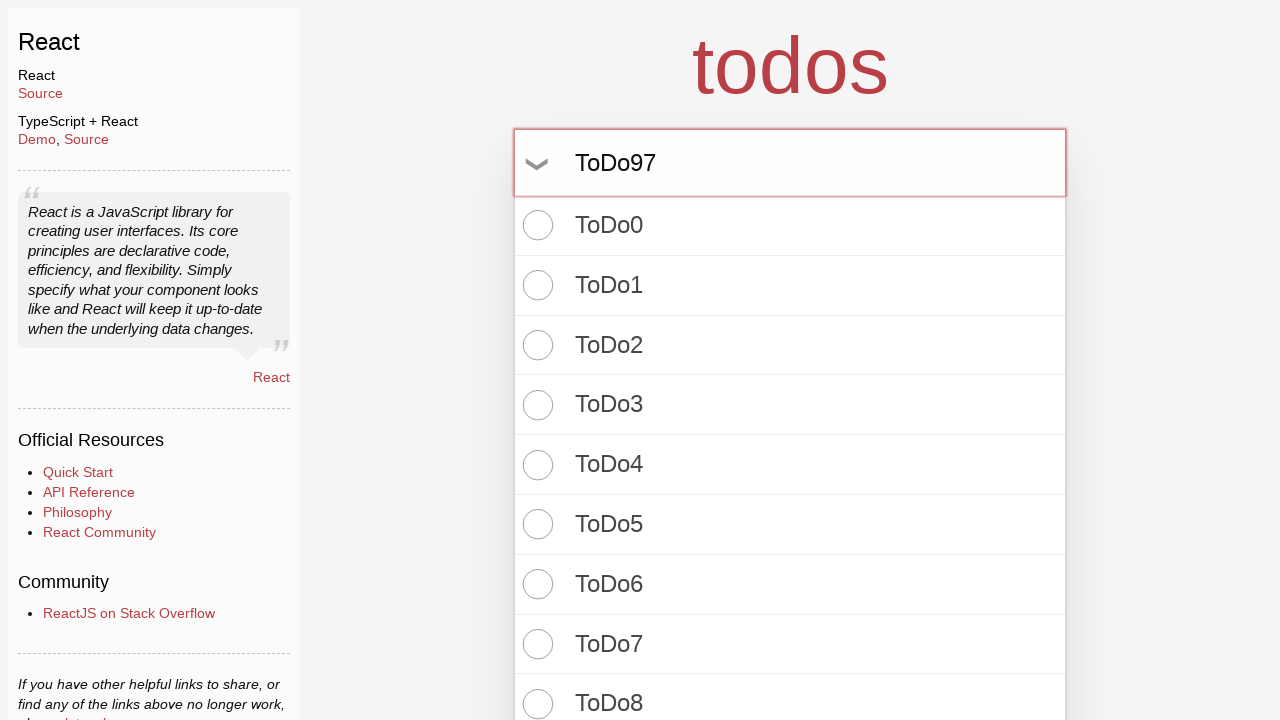

Pressed Enter to create todo item 98 on input.new-todo
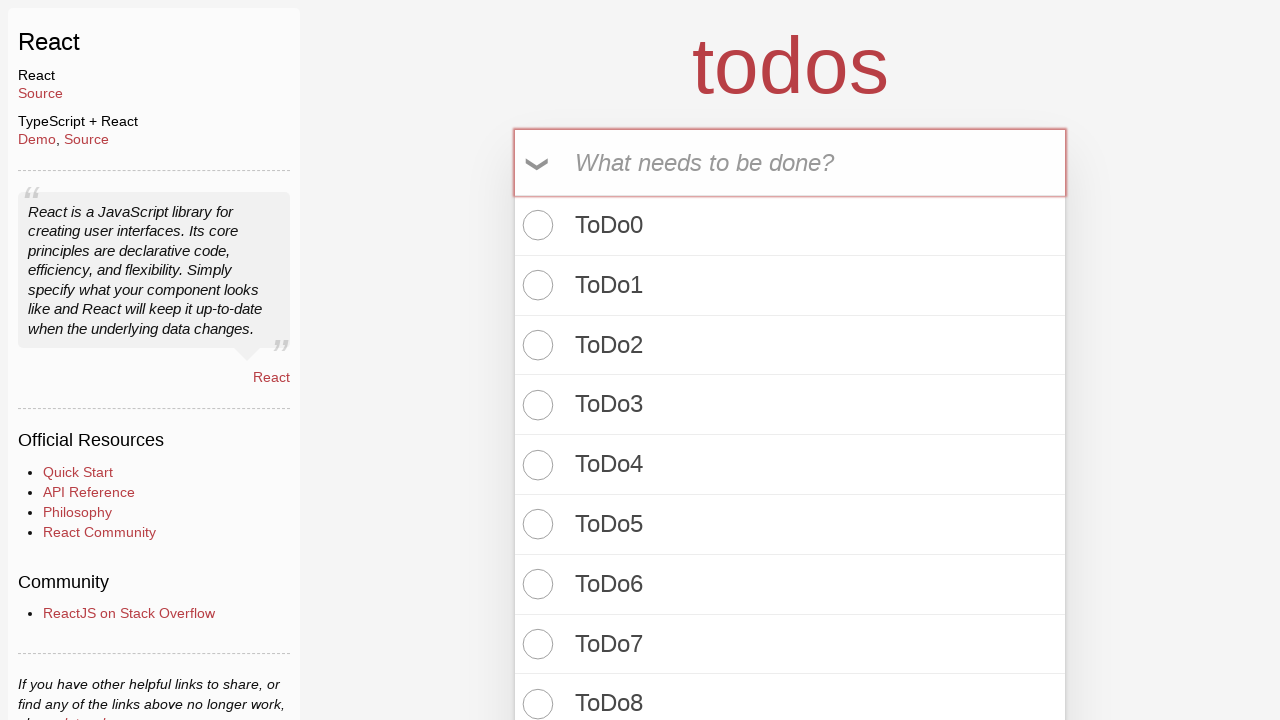

Filled todo input with 'ToDo98' on input.new-todo
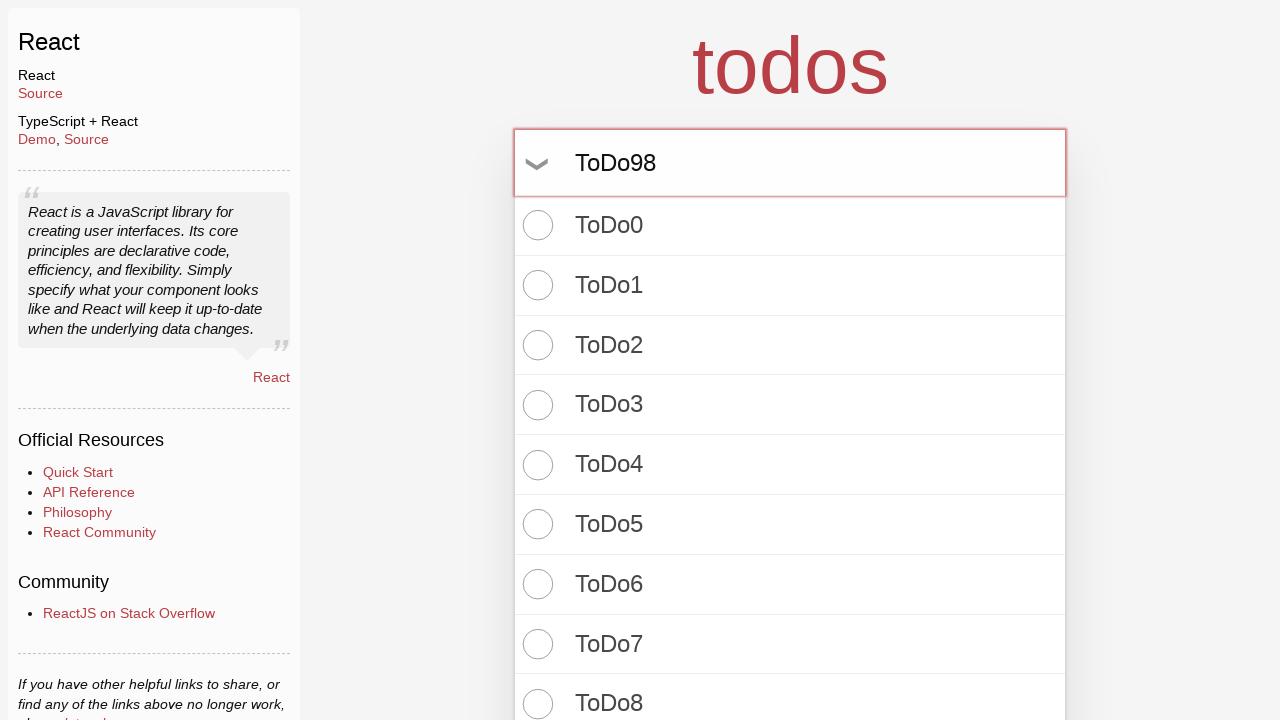

Pressed Enter to create todo item 99 on input.new-todo
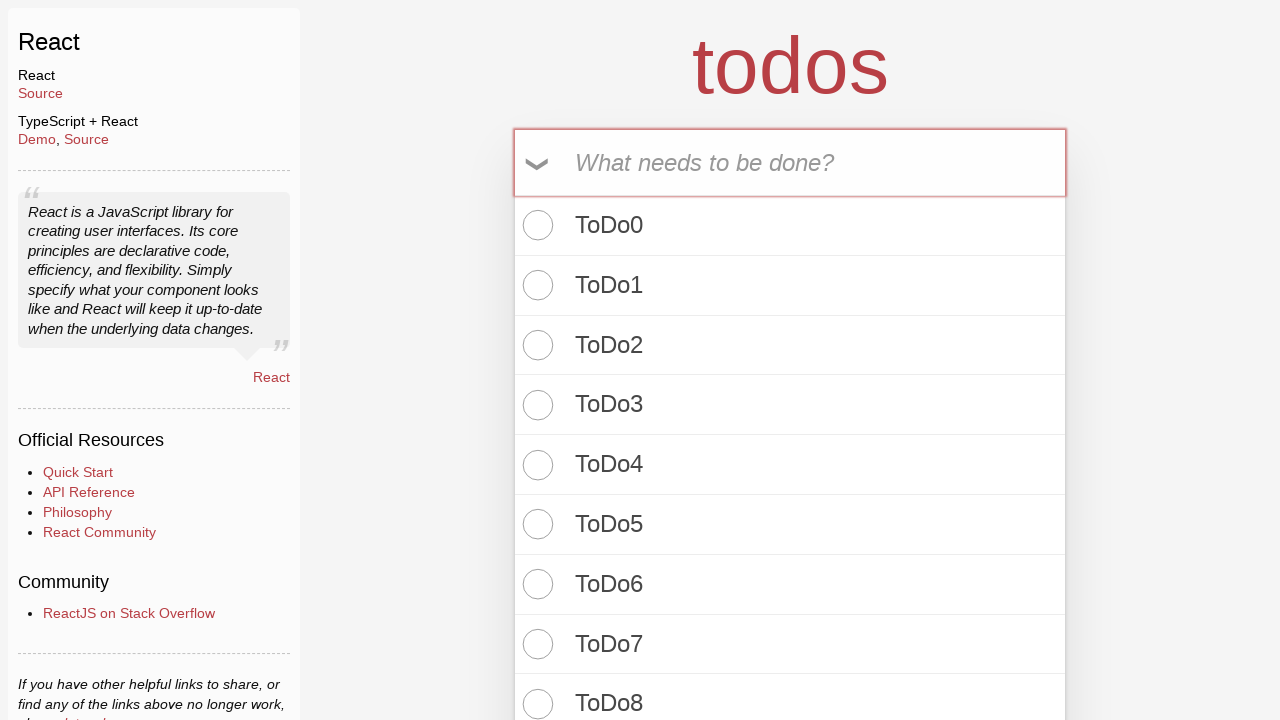

Filled todo input with 'ToDo99' on input.new-todo
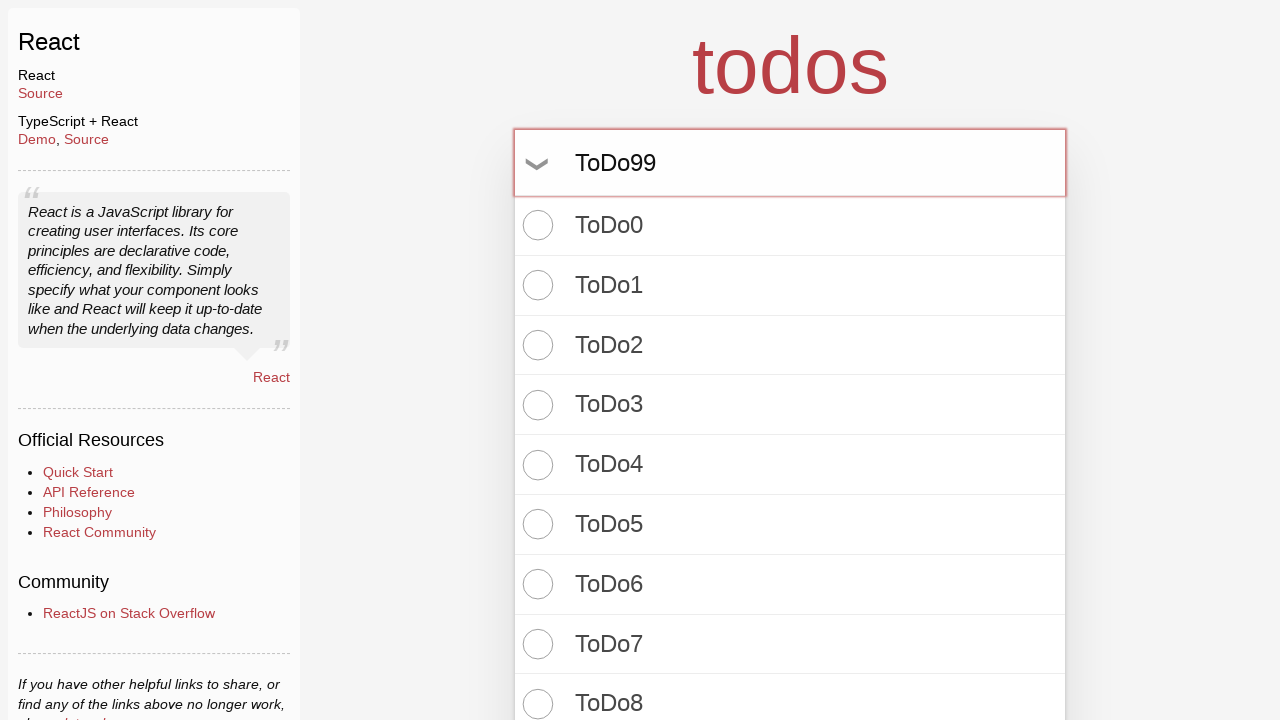

Pressed Enter to create todo item 100 on input.new-todo
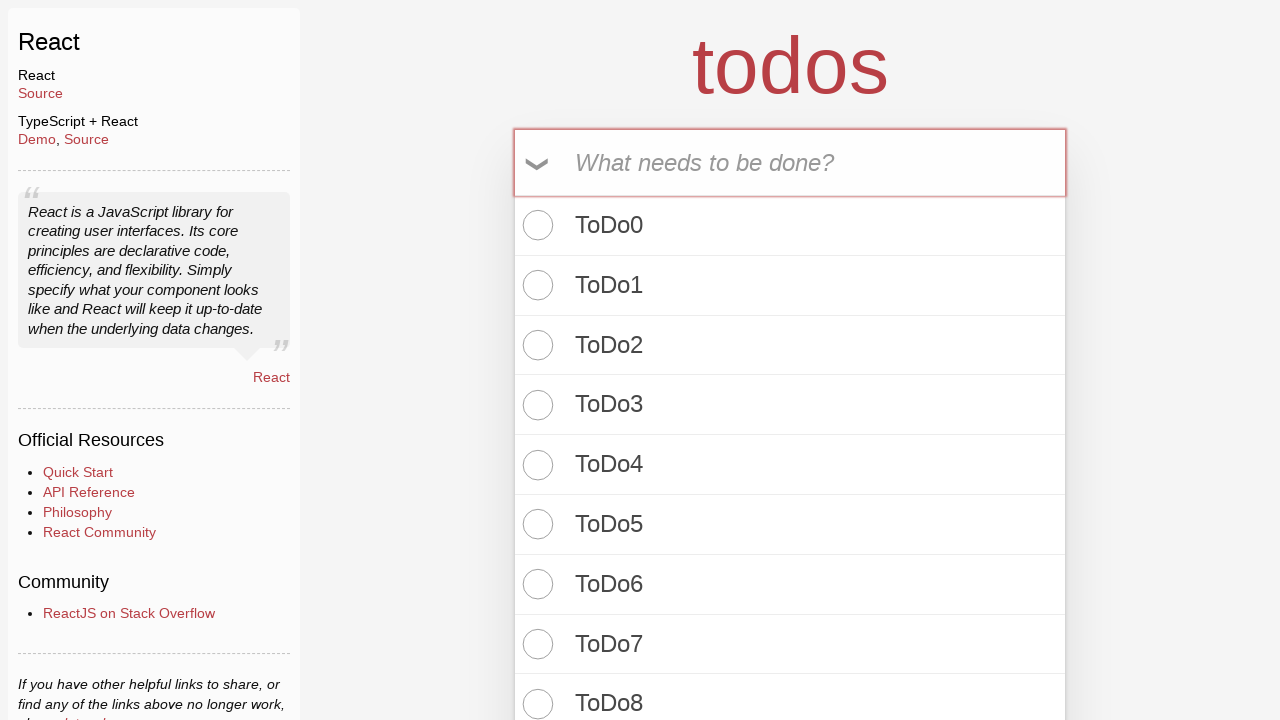

Todo count element is visible
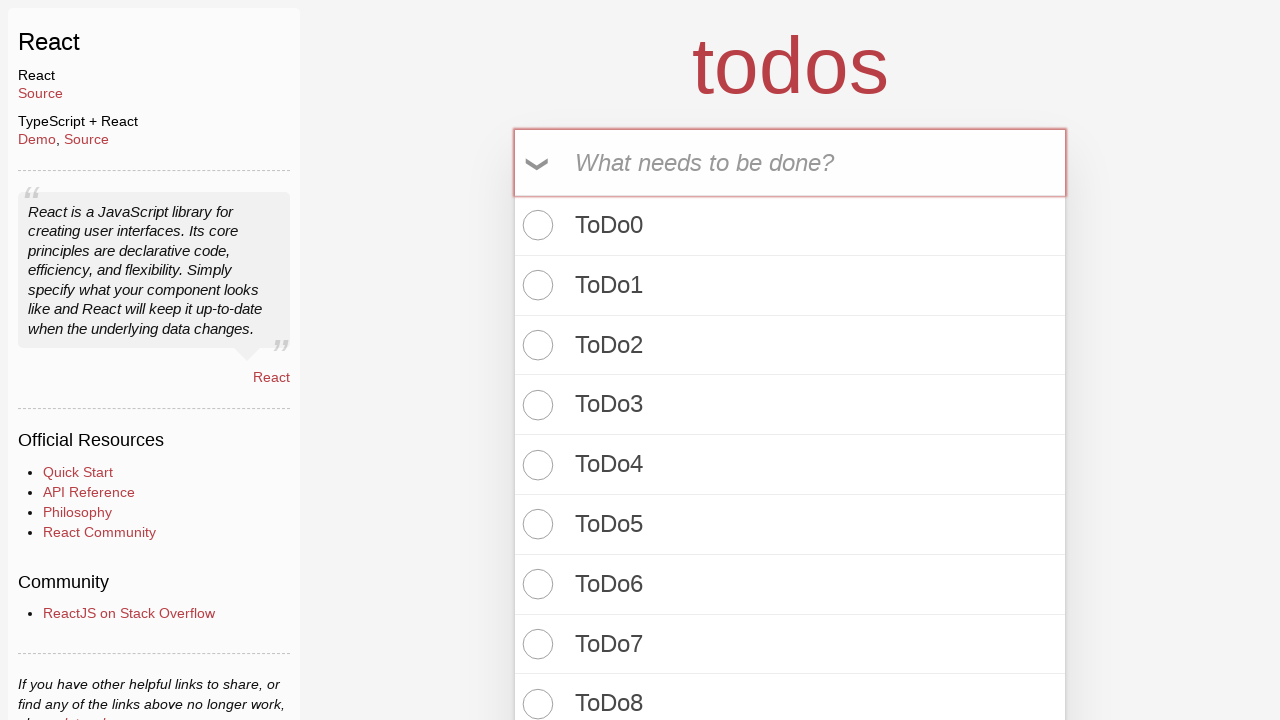

Verified that 100 items left counter displays correctly
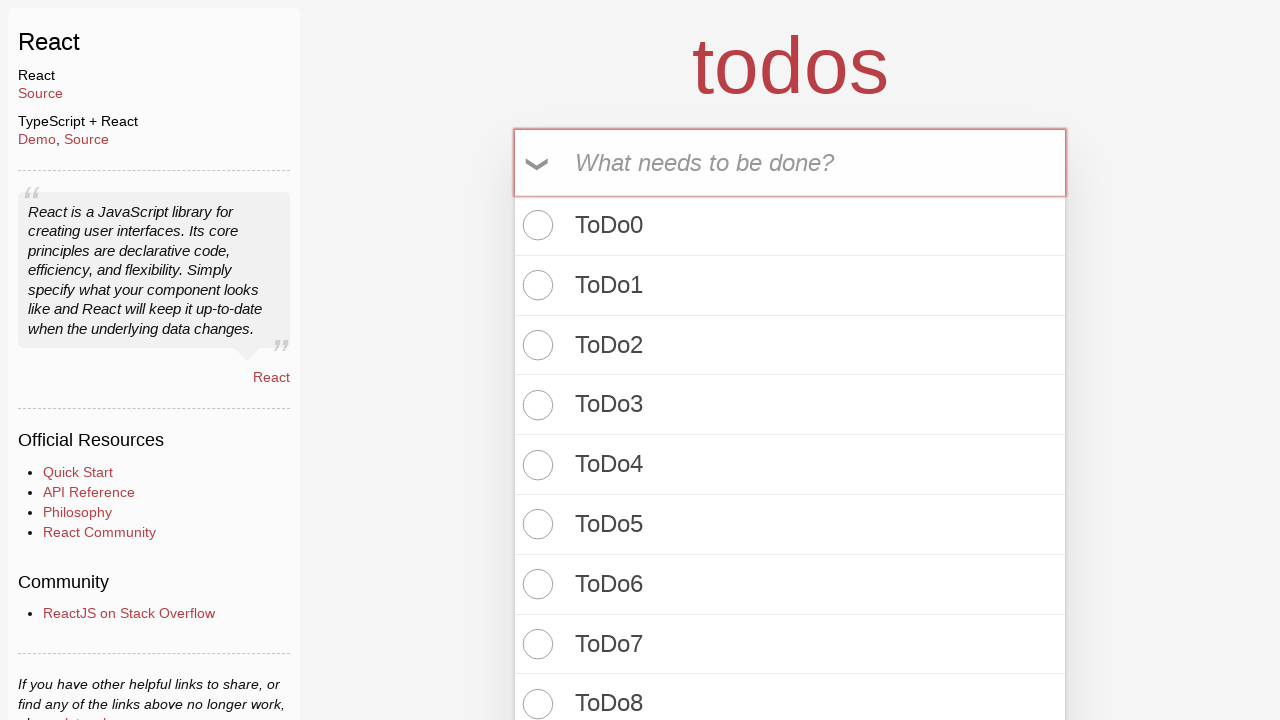

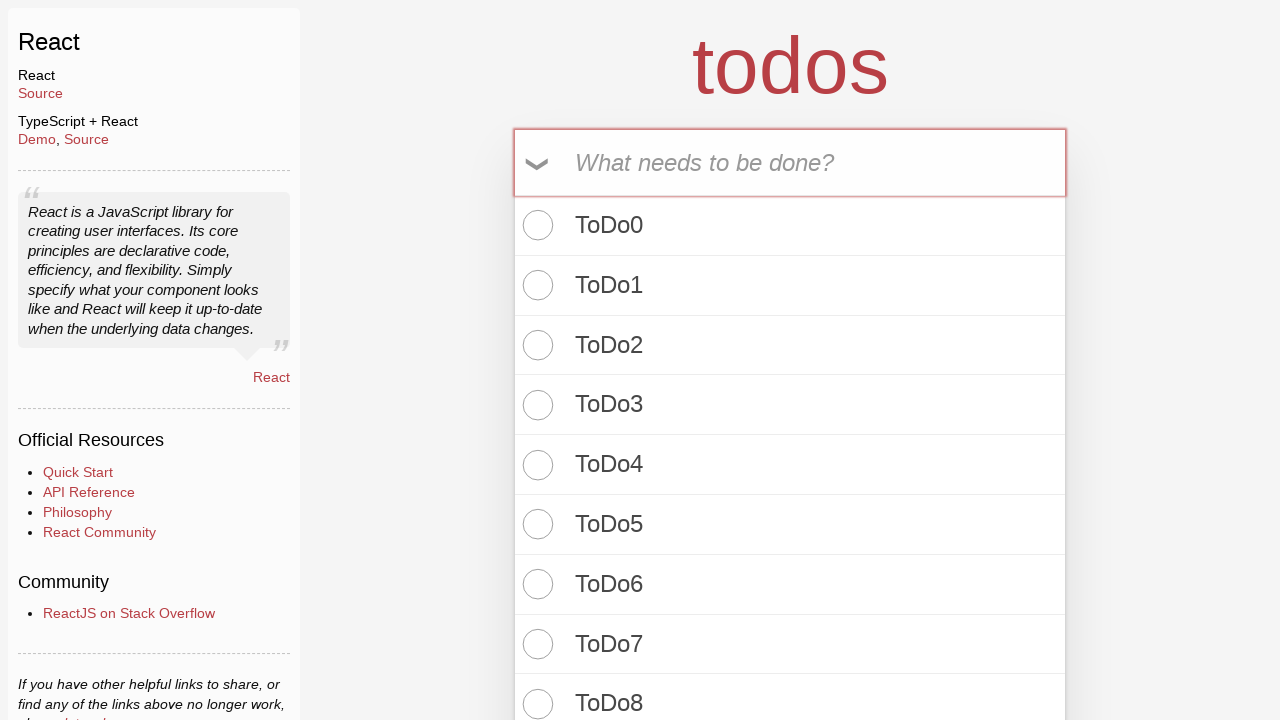